Navigates to Gmail homepage and iterates through all links on the page to verify they are accessible

Starting URL: https://www.gmail.com/

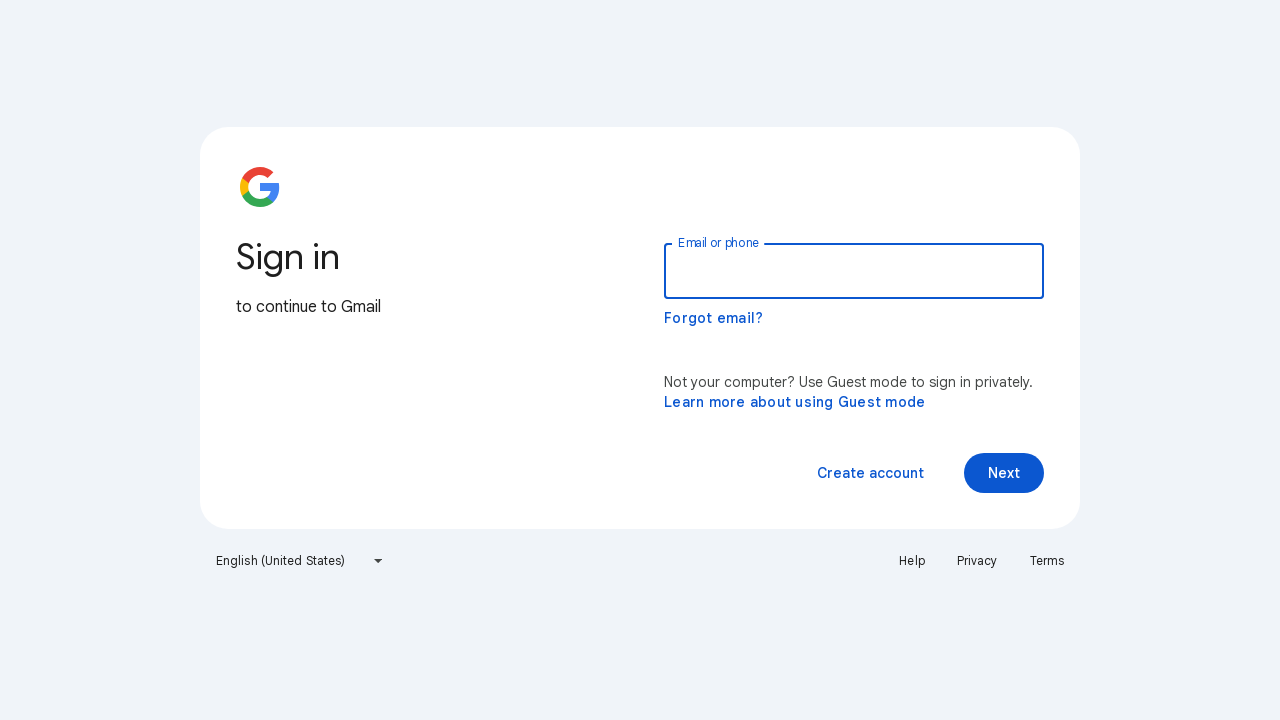

Navigated to Gmail homepage
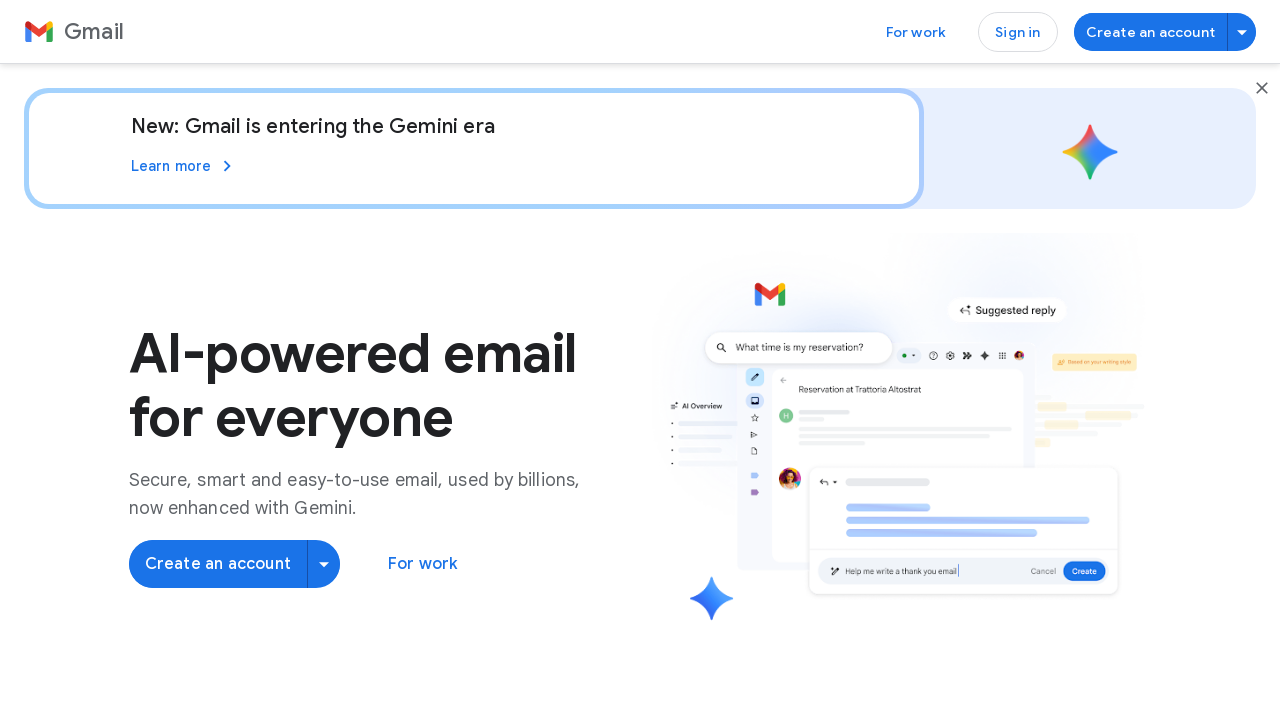

Waited for page to load completely (networkidle)
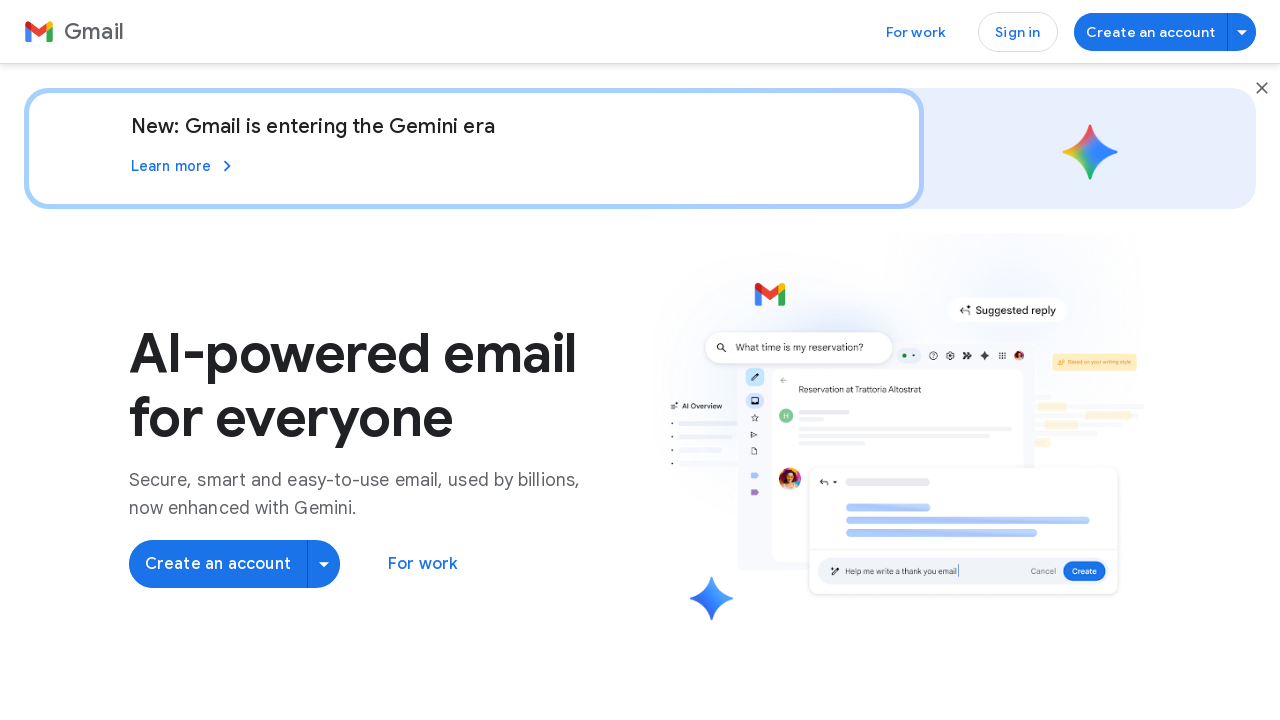

Retrieved all links from the page - found 83 total links
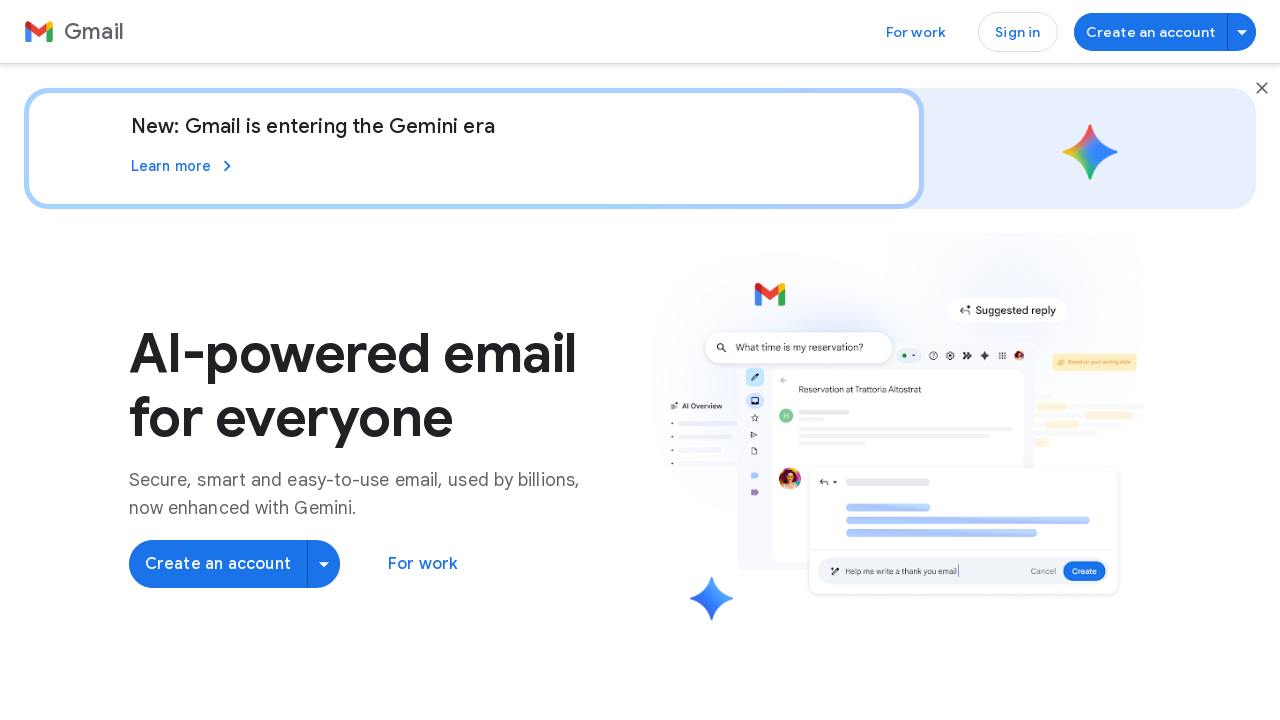

Link 1: Retrieved href attribute - /gmail/
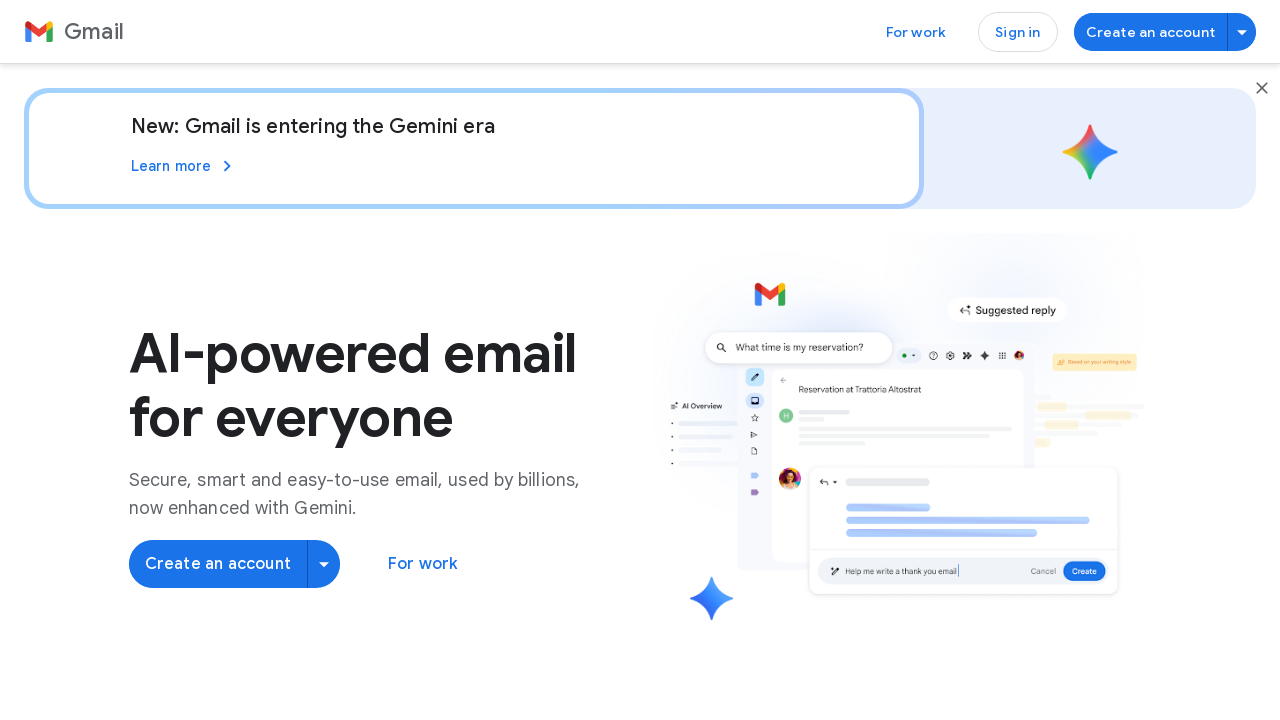

Link 1: Retrieved text content - Gmail
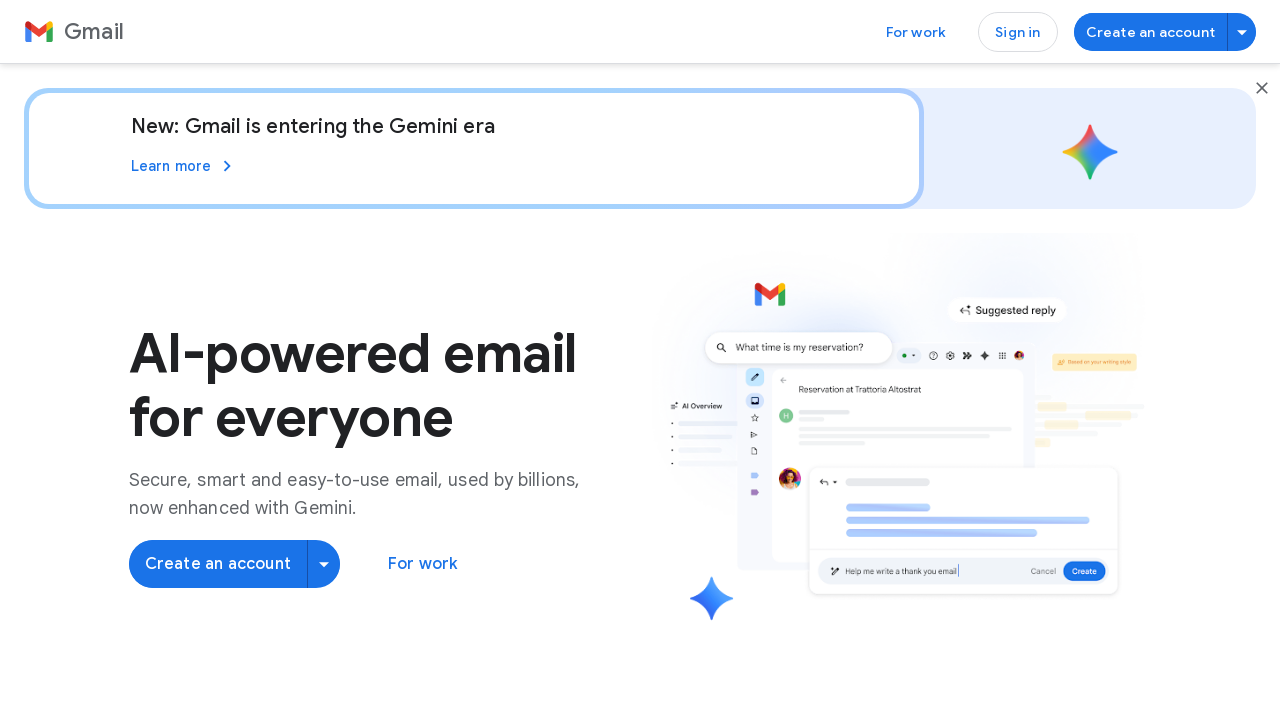

Link 2: Retrieved href attribute - #main
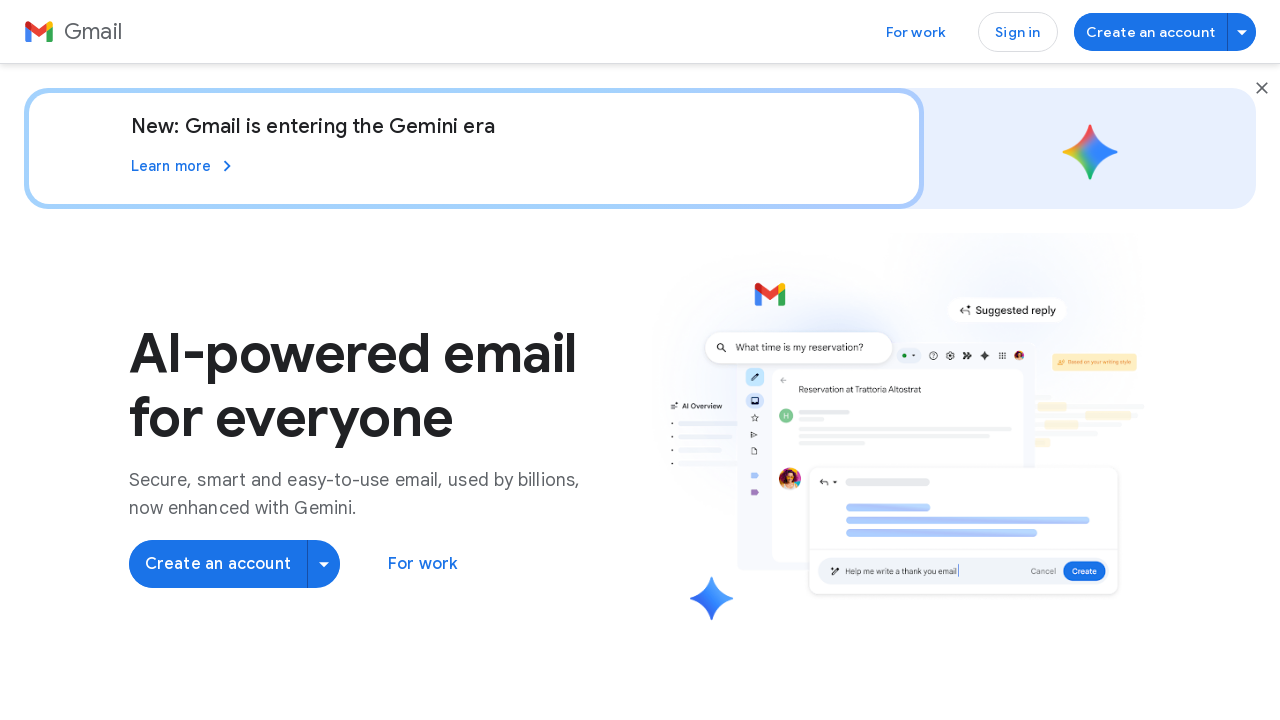

Link 2: Retrieved text content - Skip to main content
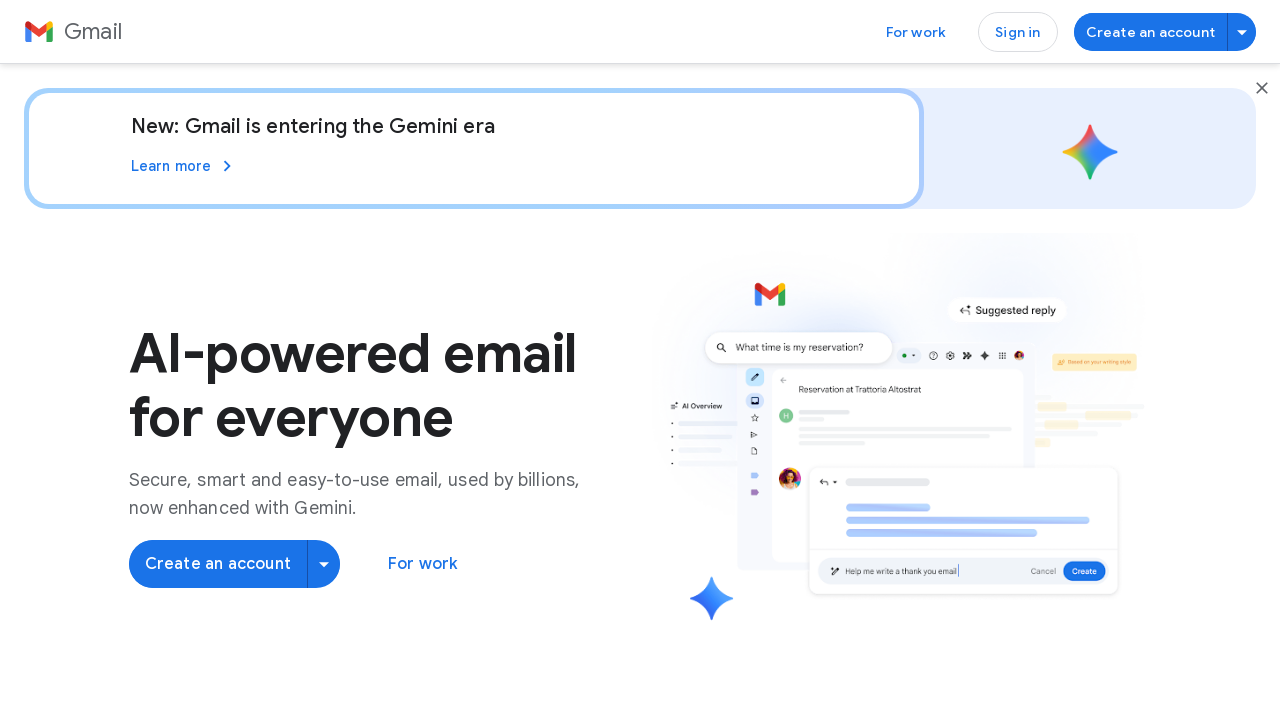

Link 3: Retrieved href attribute - https://workspace.google.com/products/gmail/?from=gafb-gmail_asw-def-en
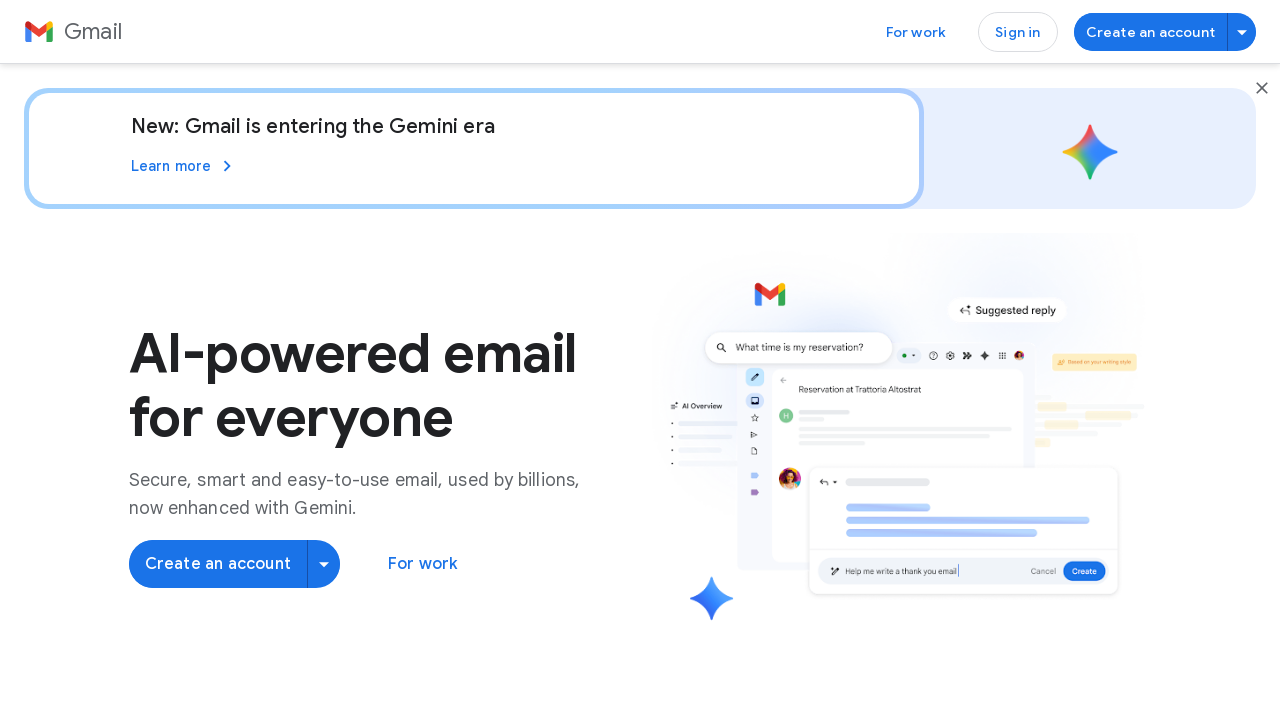

Link 3: Retrieved text content - For work
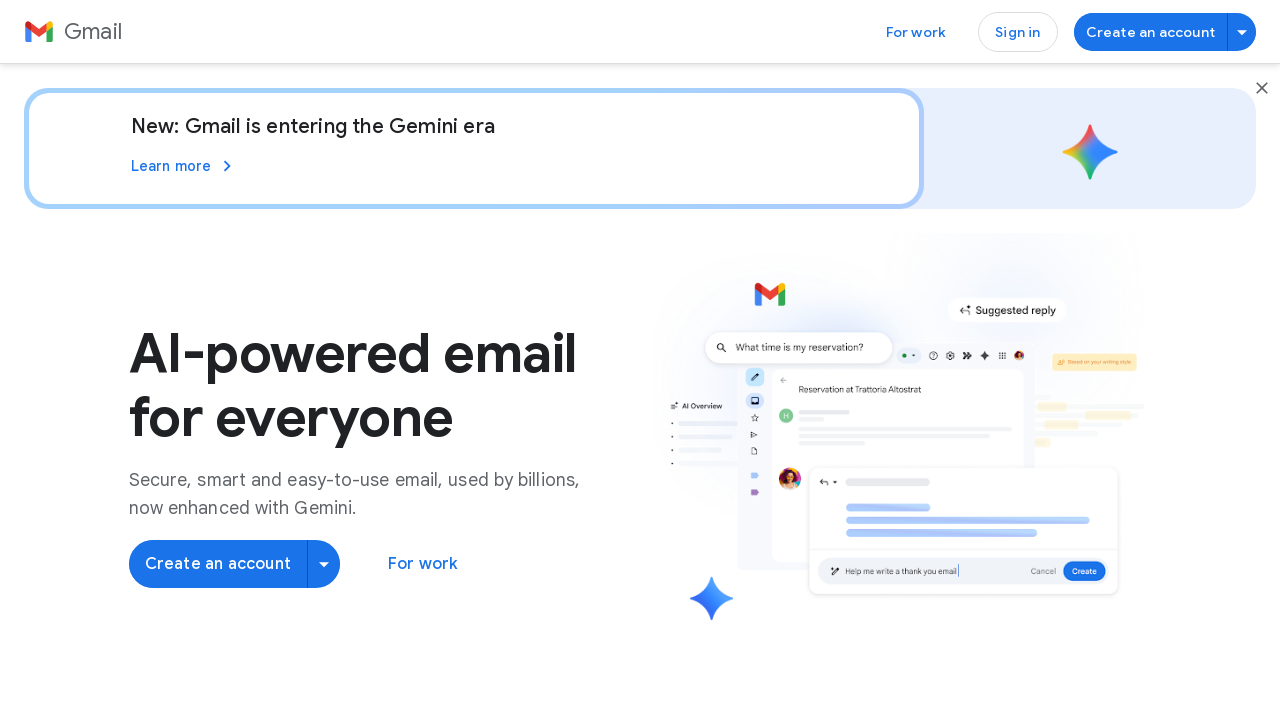

Link 4: Retrieved href attribute - https://accounts.google.com/signup/v2/webcreateaccount?service=mail&continue=https%3A%2F%2Fmail.google.com%2Fmail%2F&flowName=GlifWebSignIn&flowEntry=SignUp&ec=asw-gmail-[module]-create&source=gafb-gmail_asw-globalnav-en&hl=en&ga_region=amer&ga_country=us&ga_lang=en
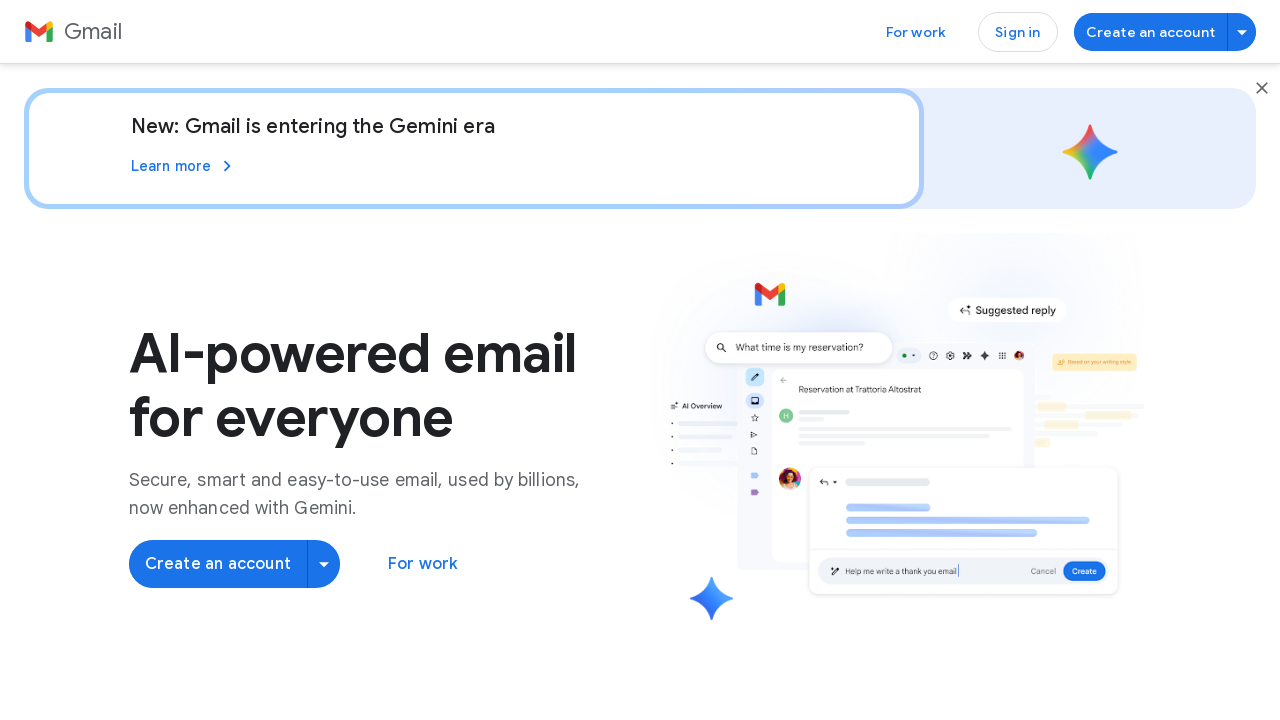

Link 4: Retrieved text content - Get Gmail
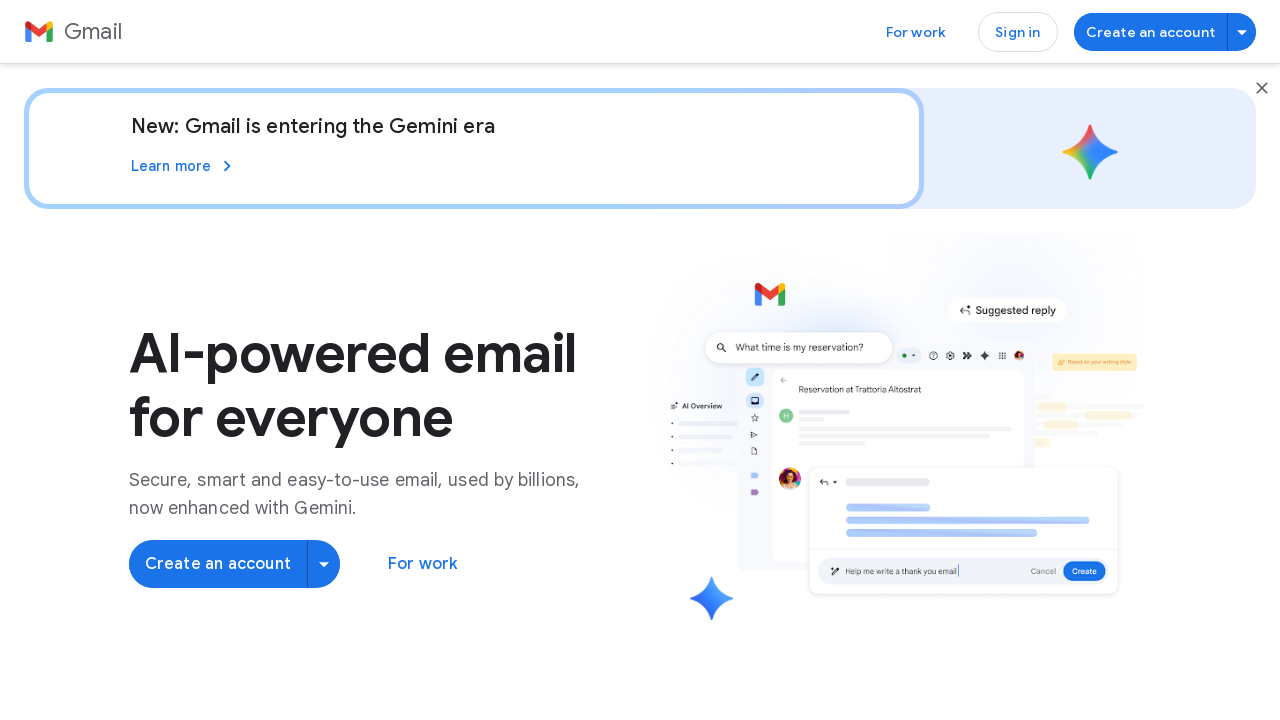

Link 5: Retrieved href attribute - https://accounts.google.com/AccountChooser/signinchooser?service=mail&continue=https%3A%2F%2Fmail.google.com%2Fmail%2F&flowName=GlifWebSignIn&flowEntry=AccountChooser&ec=asw-gmail-globalnav-signin
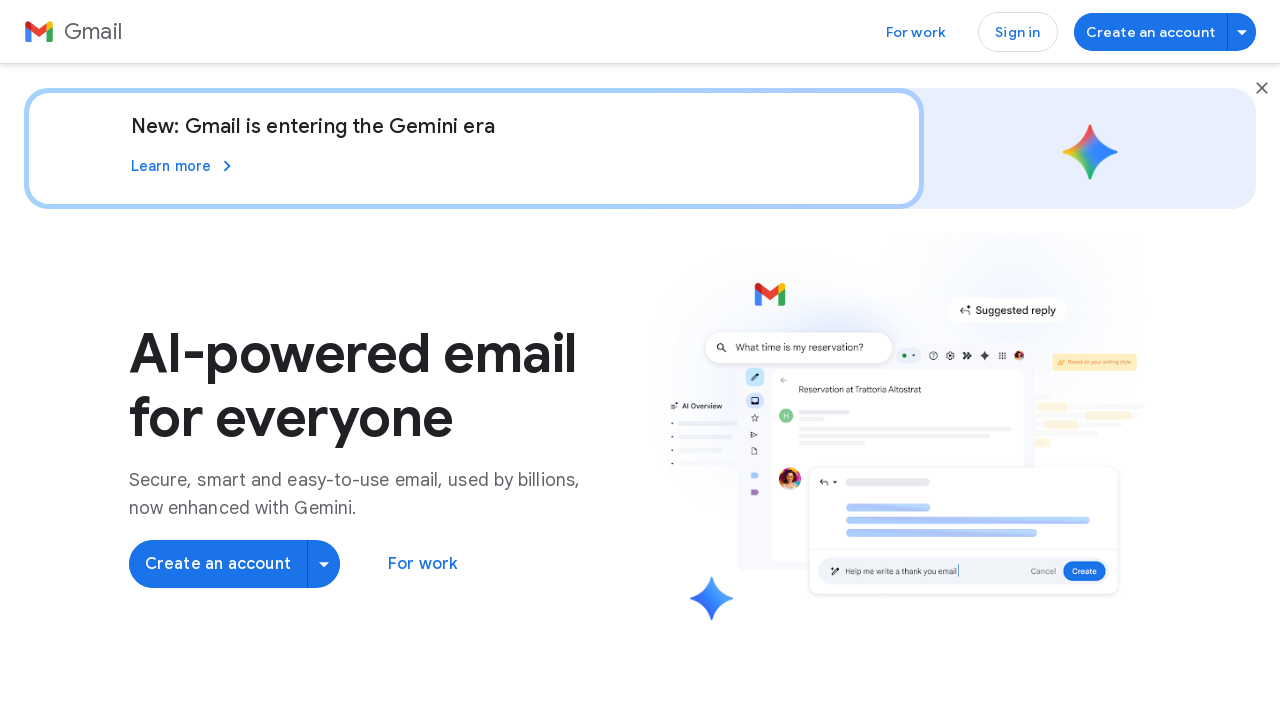

Link 5: Retrieved text content - Sign in
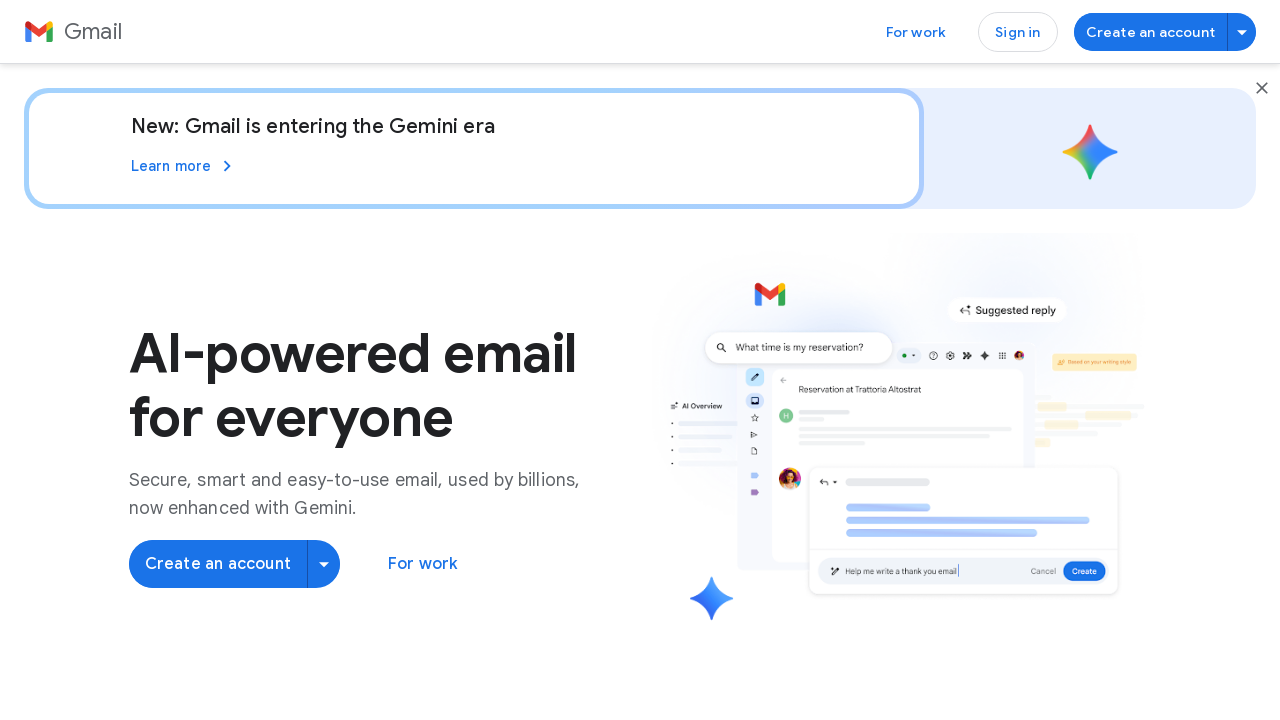

Link 6: Retrieved href attribute - https://accounts.google.com/signup/v2/createaccount?service=mail&continue=https%3A%2F%2Fmail.google.com%2Fmail%2F&flowName=GlifWebSignIn&flowEntry=SignUp&ec=asw-gmail-[module]-create&theme=glif&source=gafb-gmail_asw-globalnav-en&hl=en&ga_region=amer&ga_country=us&ga_lang=en
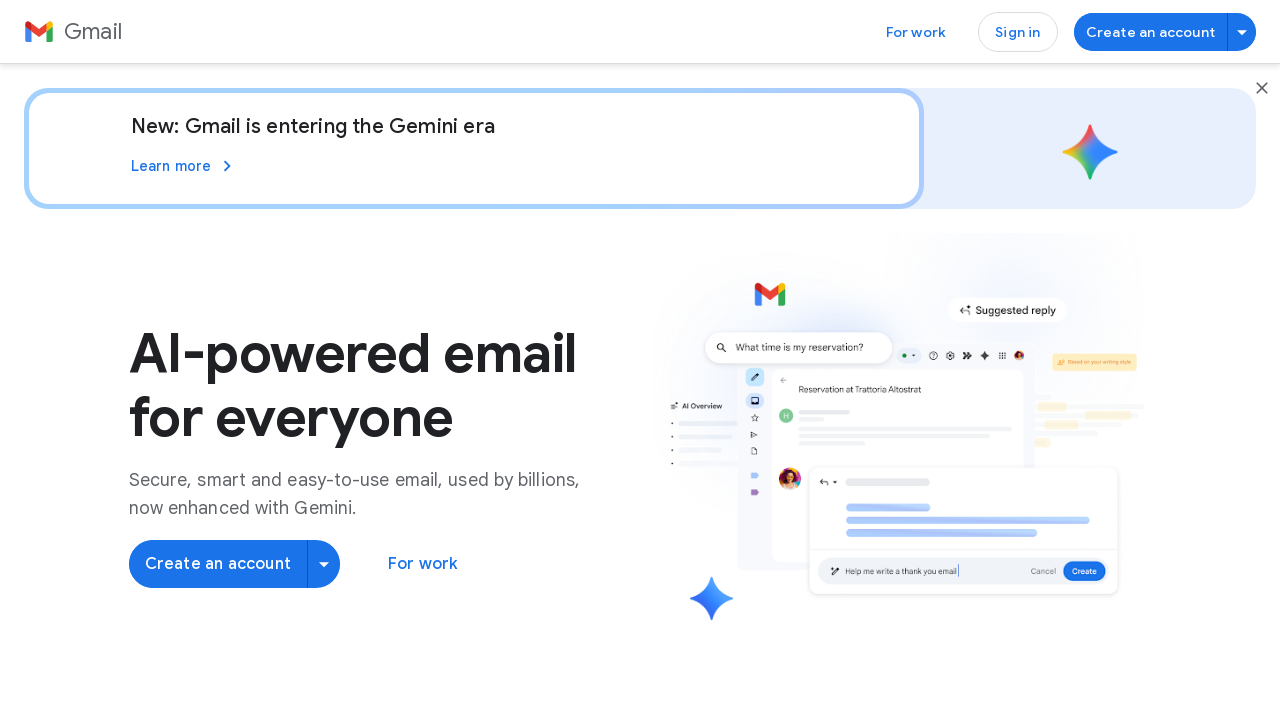

Link 6: Retrieved text content - For my personal use
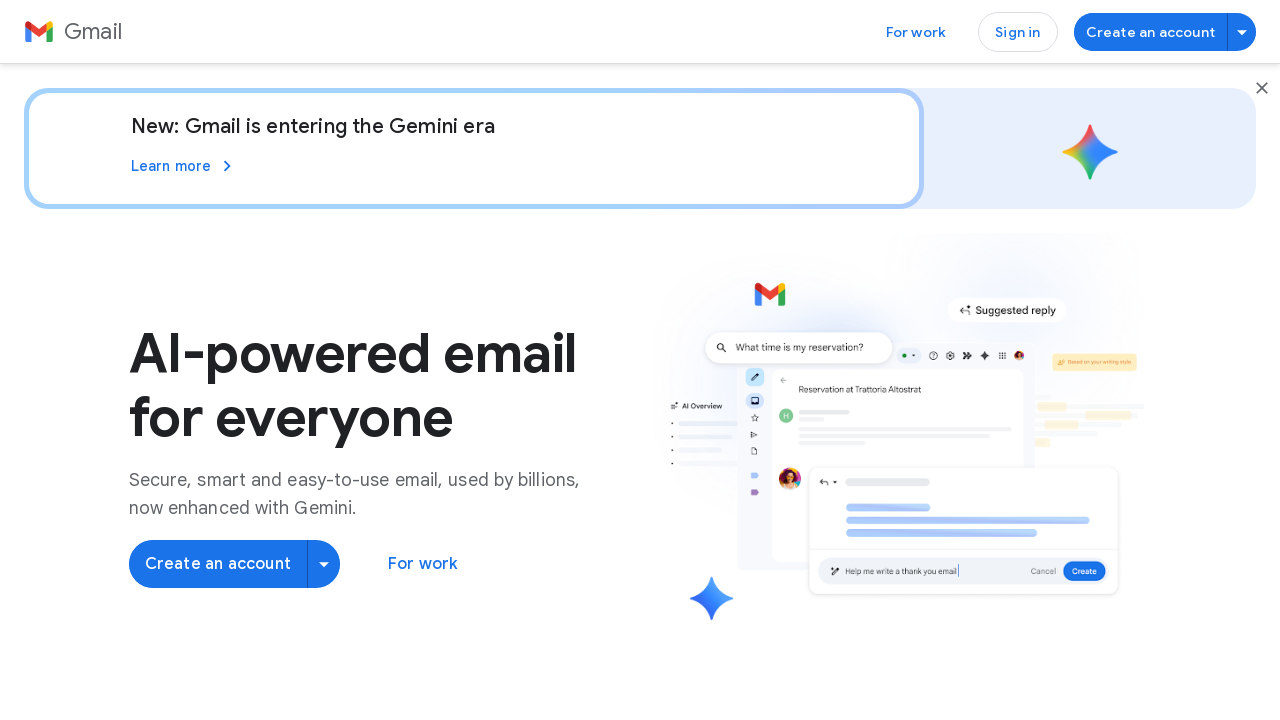

Link 7: Retrieved href attribute - https://workspace.google.com/business/signup/newbusiness?xsell=google_accounts&source=gafb-gmail_asw-globalnav-en&back=https%3A%2F%2Faccounts.google.com%2FSignUp%3Fec%3Dasw-gmail-[module]-create2%26biz%3Dtrue&continue=https%3A%2F%2Fmail.google.com%2Fmail%2F&flowEntry=SignUp&flowName=GlifWebSignIn&service=mail&theme=glif&ec=asw-gmail-[module]-create2&hl=en&ga_region=amer&ga_country=us&ga_lang=en
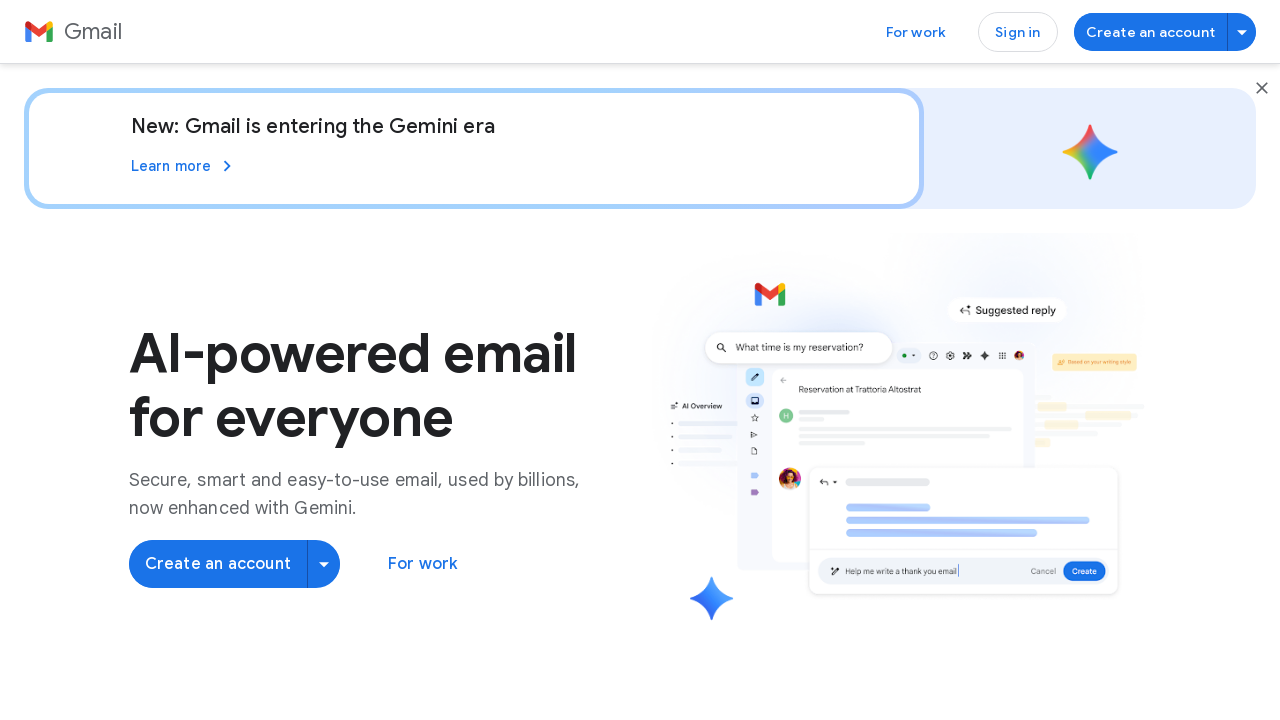

Link 7: Retrieved text content - For my work or business
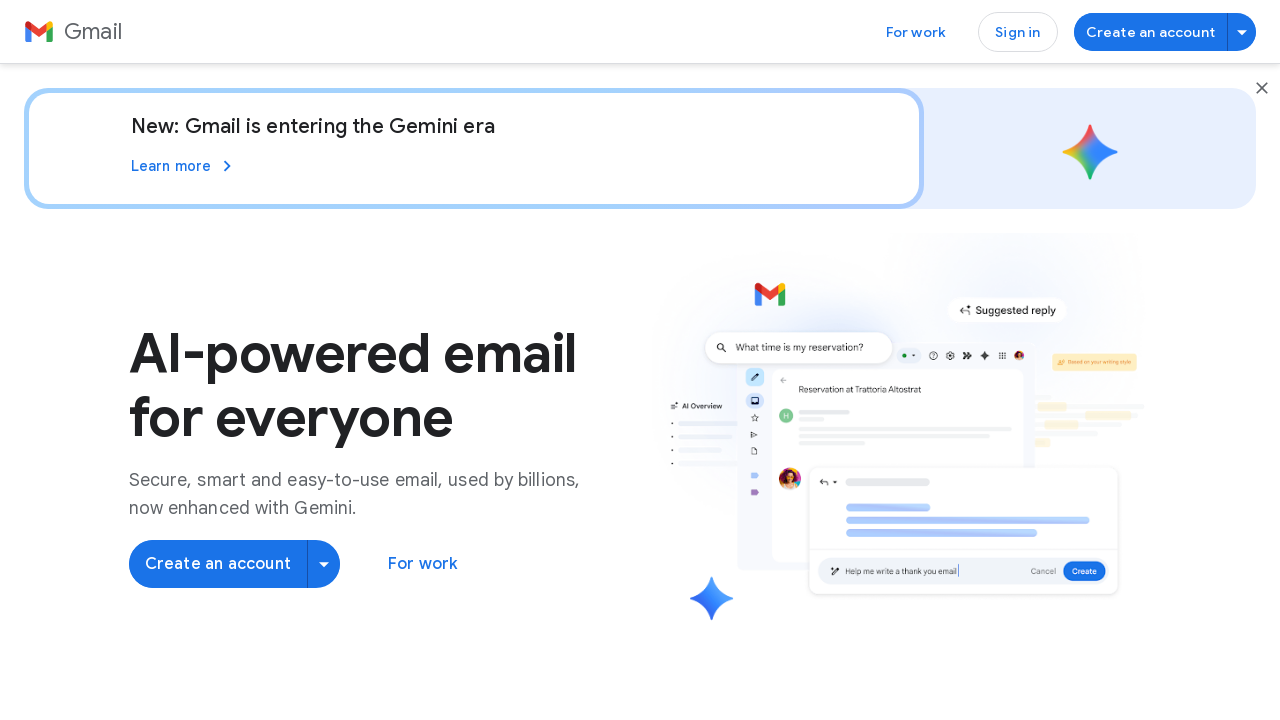

Link 8: Retrieved href attribute - https://blog.google/products-and-platforms/products/gmail/gmail-gemini
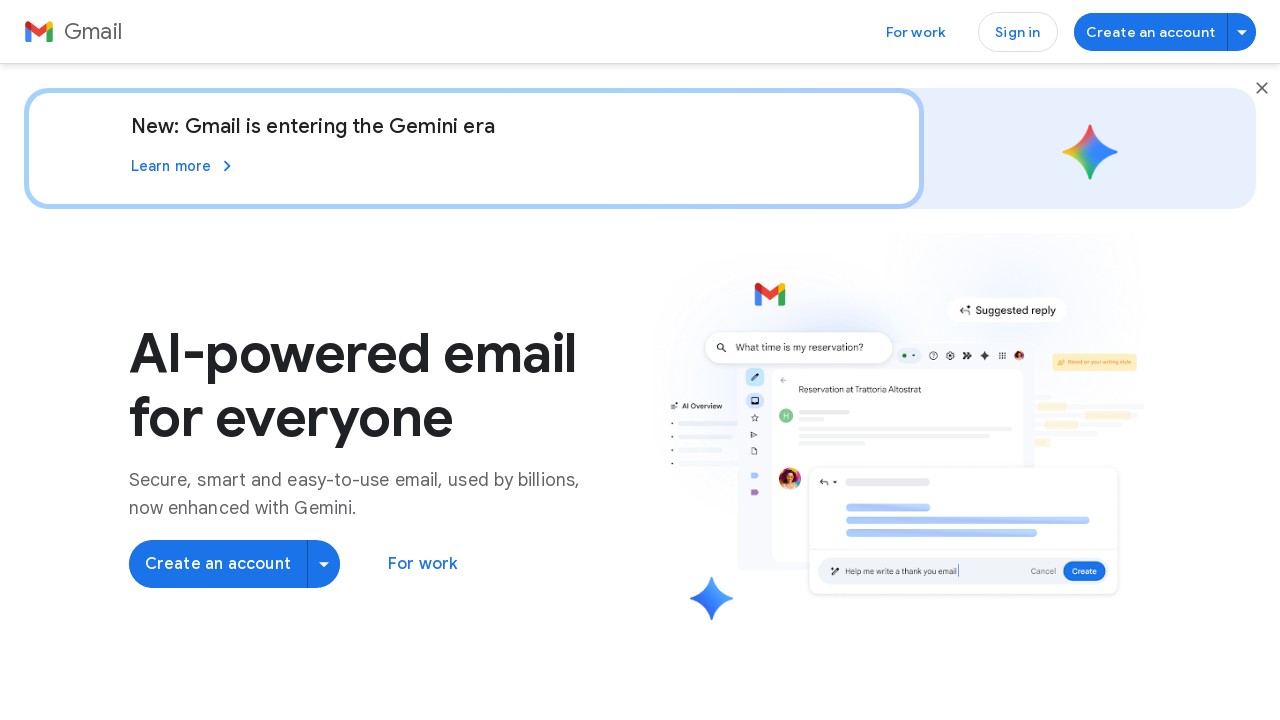

Link 8: Retrieved text content - Learn more
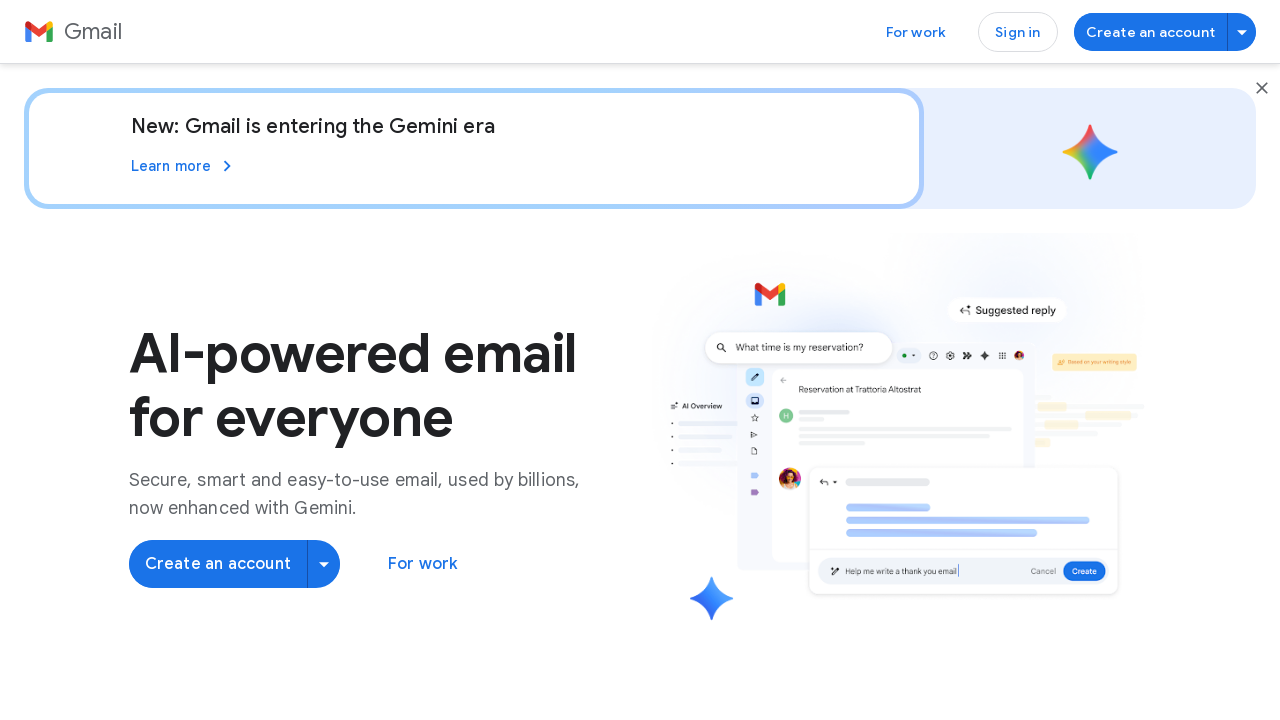

Link 9: Retrieved href attribute - https://accounts.google.com/signup/v2/createaccount?service=mail&continue=https%3A%2F%2Fmail.google.com%2Fmail%2F&flowName=GlifWebSignIn&flowEntry=SignUp&ec=asw-gmail-[module]-create&theme=glif&source=gafb-gmail_asw-hero-en&hl=en&ga_region=amer&ga_country=us&ga_lang=en
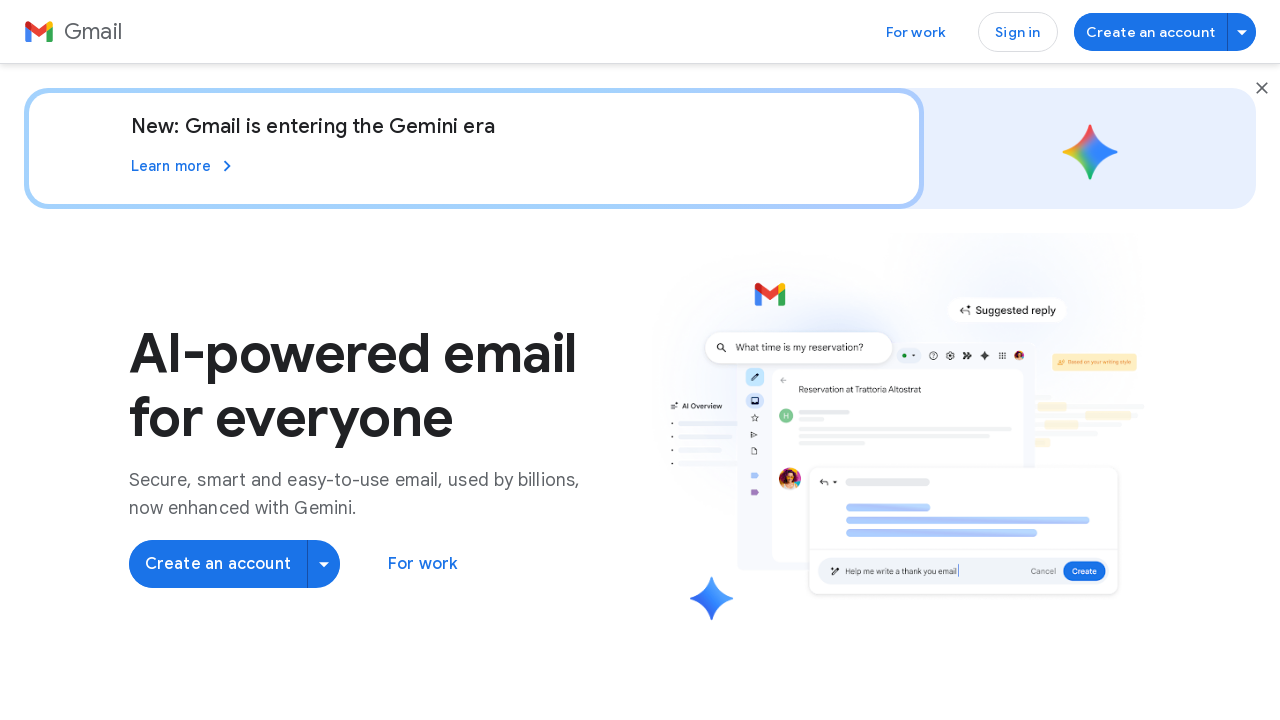

Link 9: Retrieved text content - For my personal use
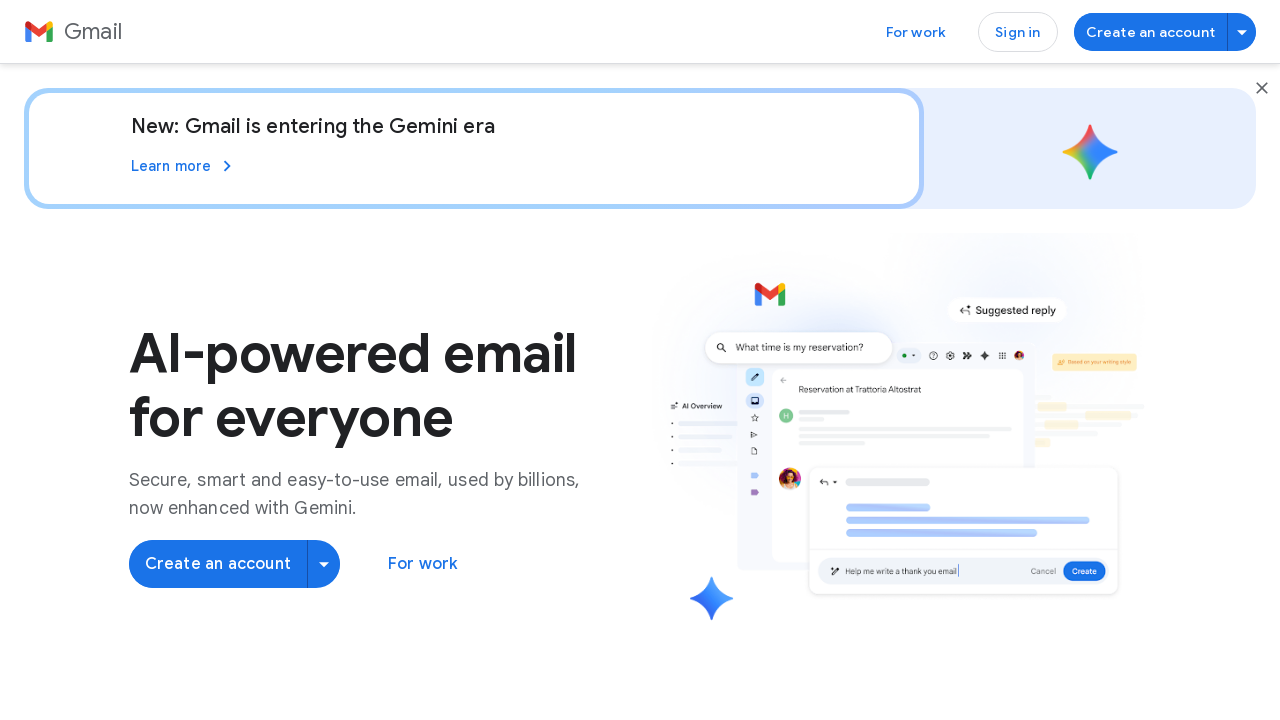

Link 10: Retrieved href attribute - https://workspace.google.com/business/signup/newbusiness?xsell=google_accounts&source=gafb-gmail_asw-hero-en&back=https%3A%2F%2Faccounts.google.com%2FSignUp%3Fec%3Dasw-gmail-[module]-create2%26biz%3Dtrue&continue=https%3A%2F%2Fmail.google.com%2Fmail%2F&flowEntry=SignUp&flowName=GlifWebSignIn&service=mail&theme=glif&ec=asw-gmail-[module]-create2&hl=en&ga_region=amer&ga_country=us&ga_lang=en
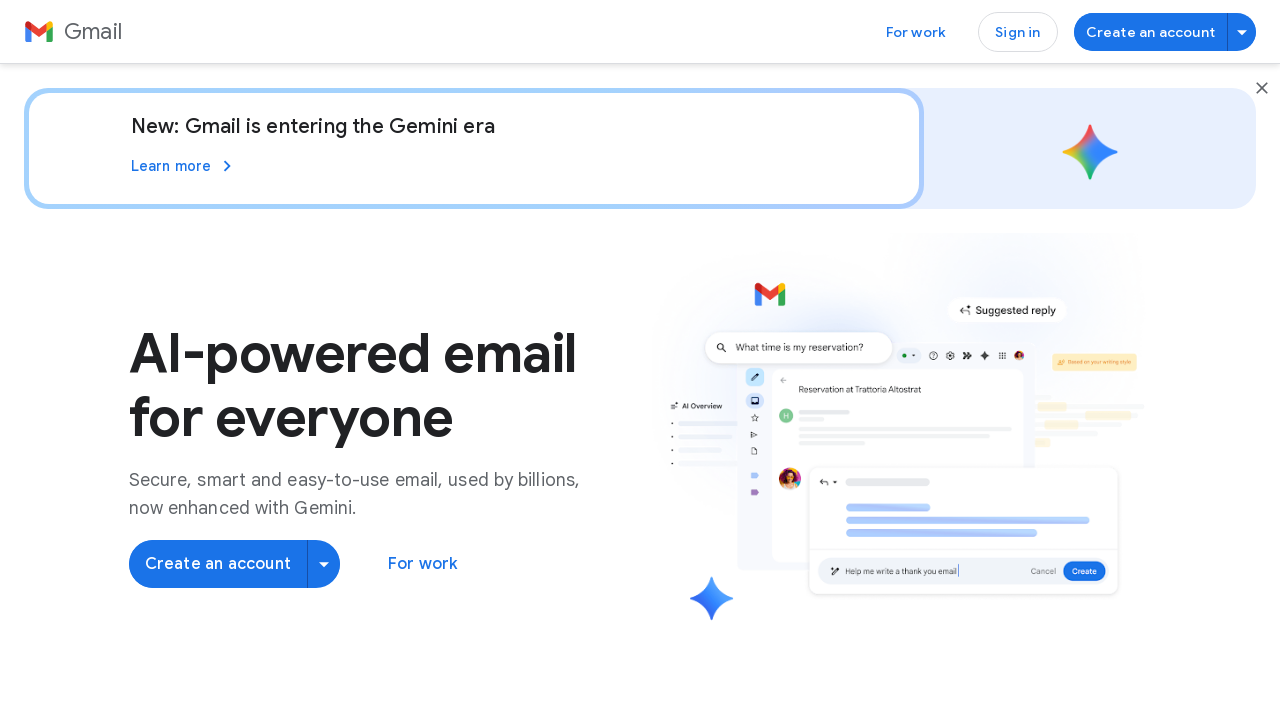

Link 10: Retrieved text content - For my work or business
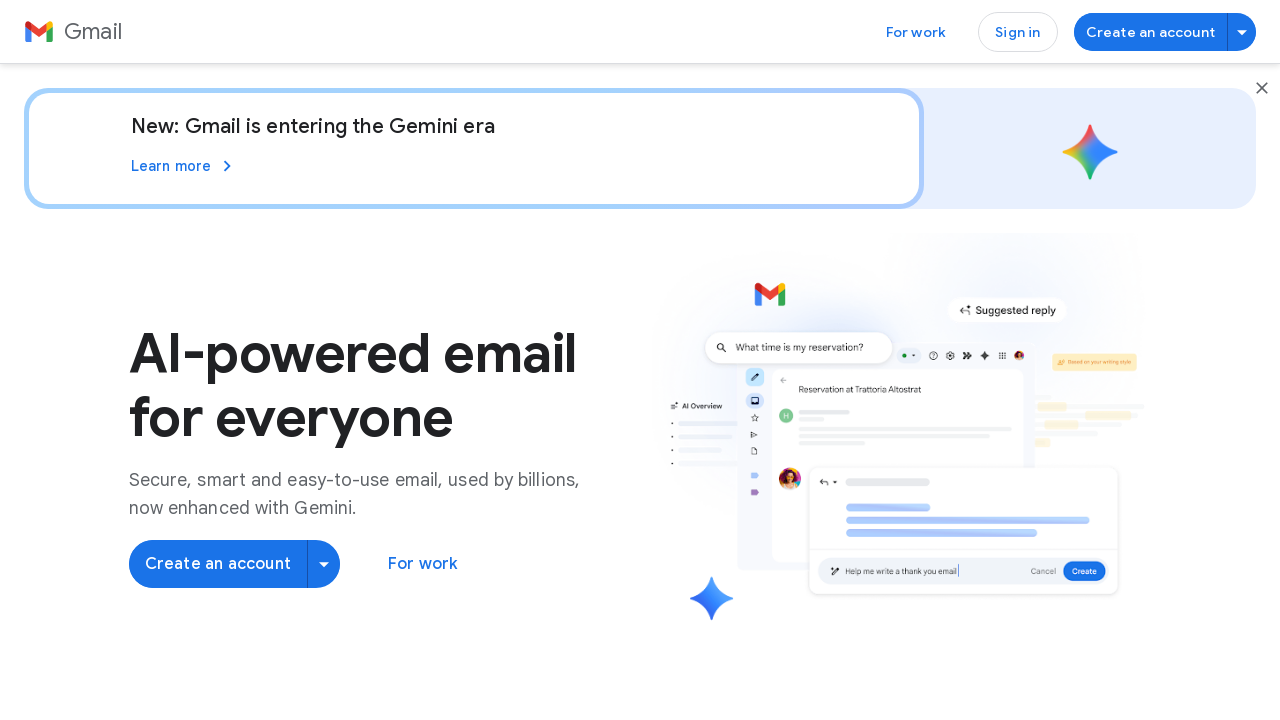

Link 11: Retrieved href attribute - https://workspace.google.com/products/gmail/?from=gafb-gmail_asw-def-en
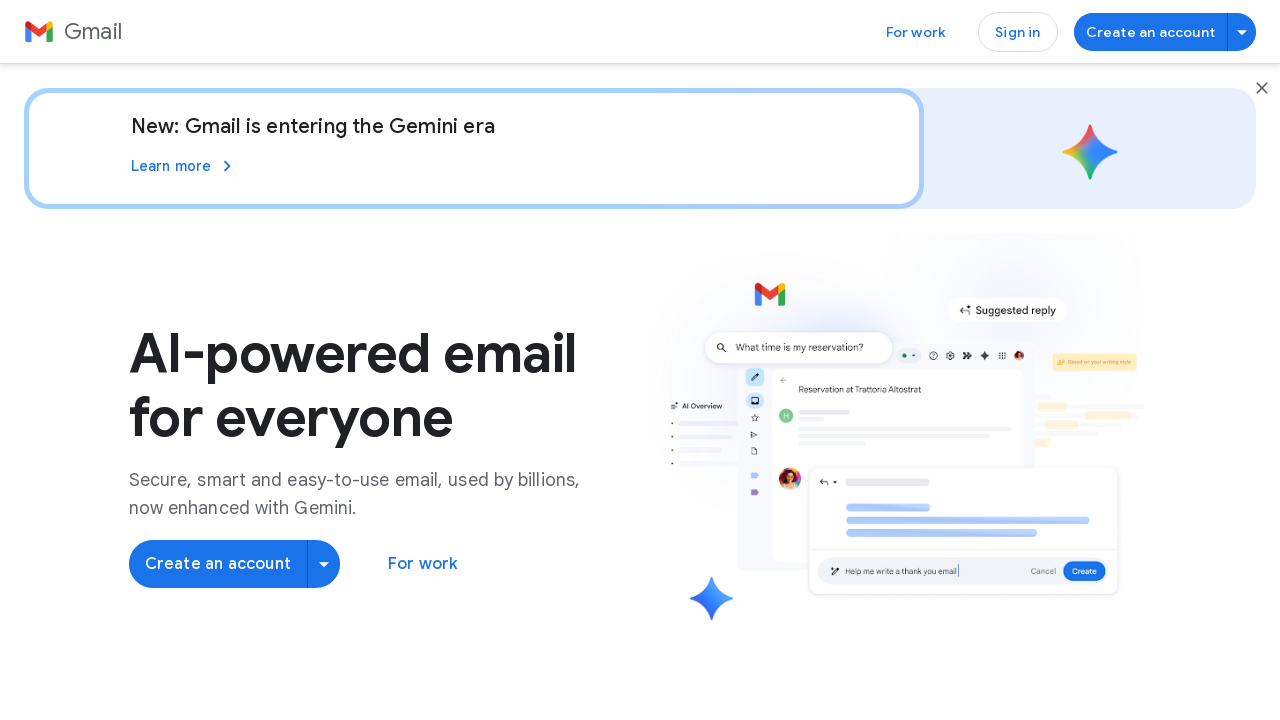

Link 11: Retrieved text content - For work
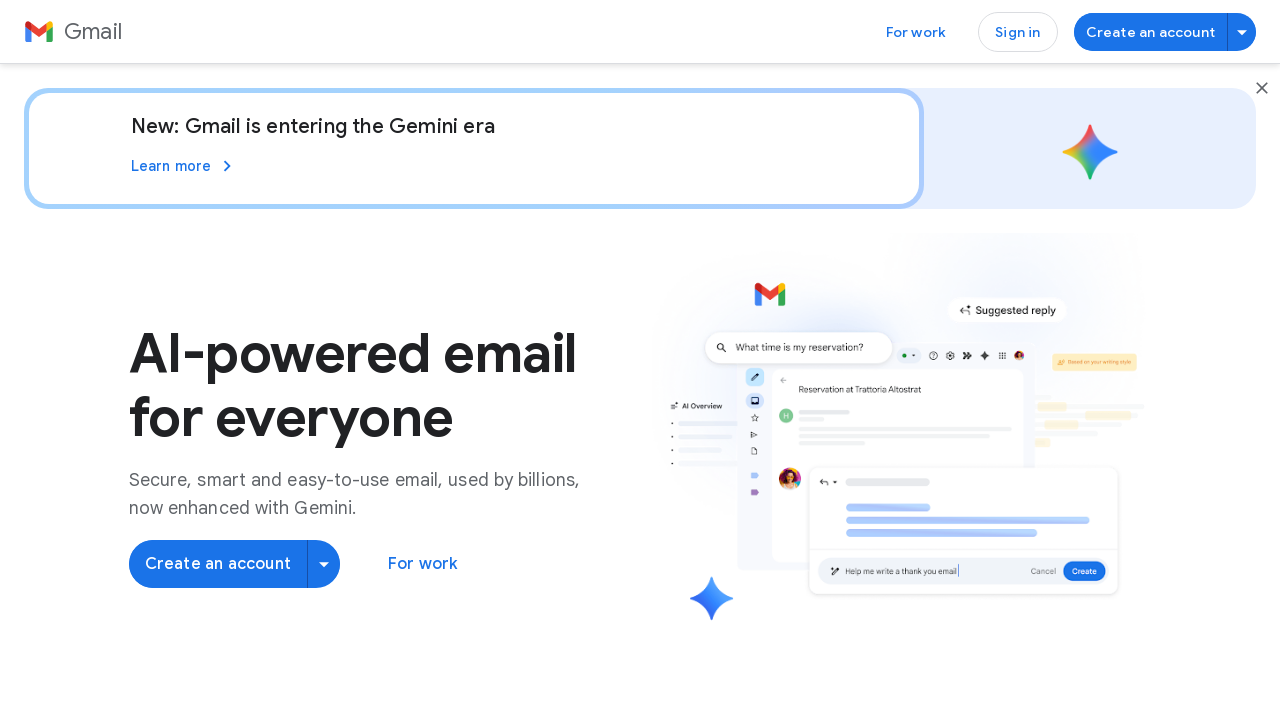

Link 12: Retrieved href attribute - https://one.google.com/about/google-ai-plans/
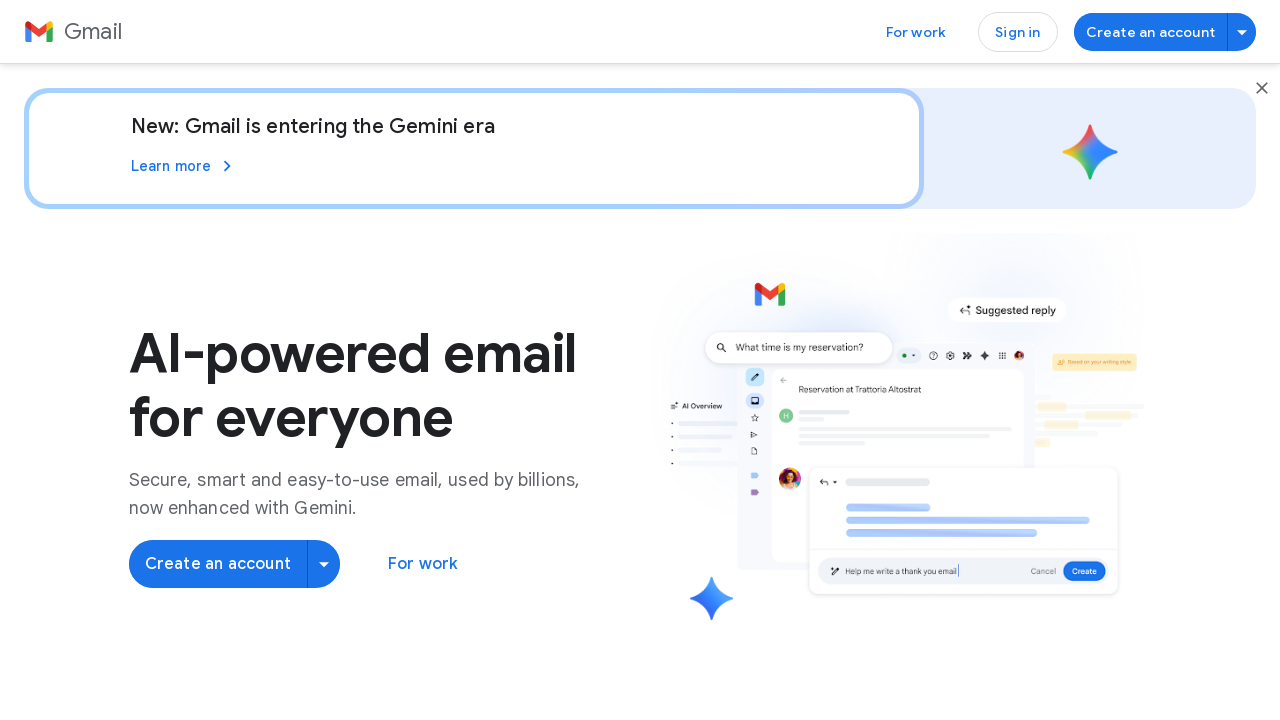

Link 12: Retrieved text content - Google AI Pro or Ultra plans
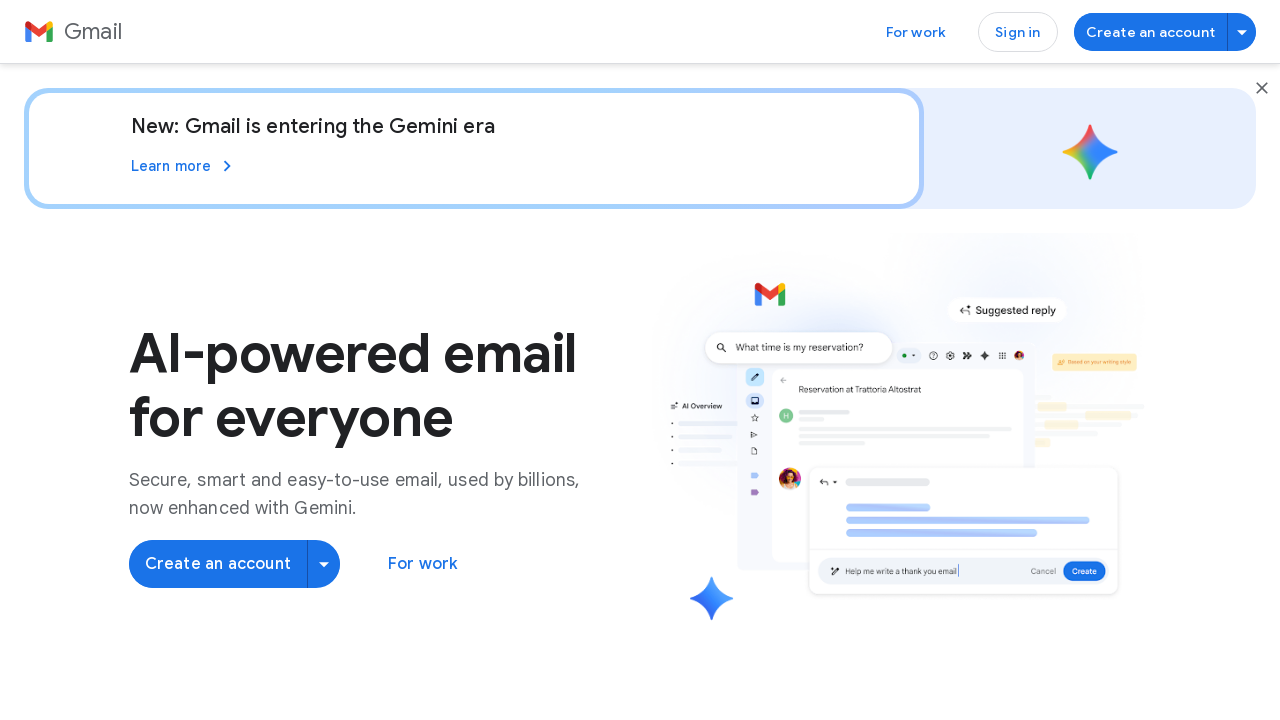

Link 13: Retrieved href attribute - https://apps.apple.com/us/app/gmail-email-by-google/id422689480
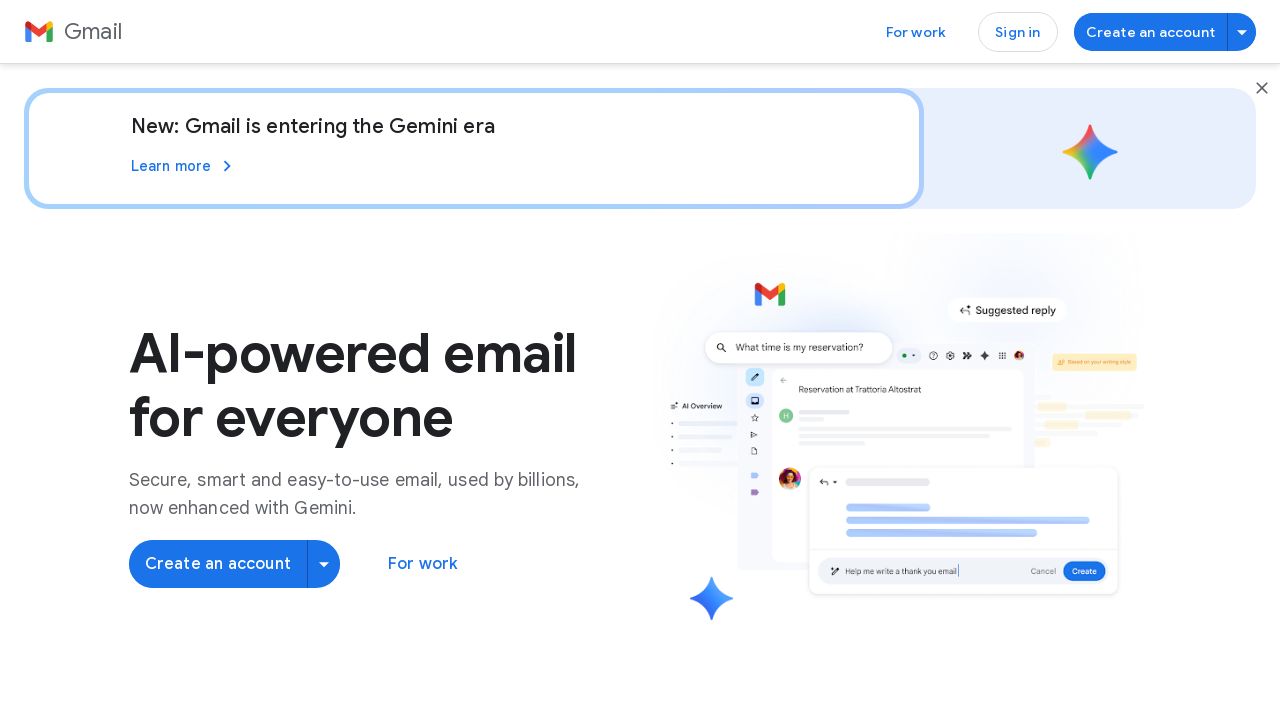

Link 13: No text content found
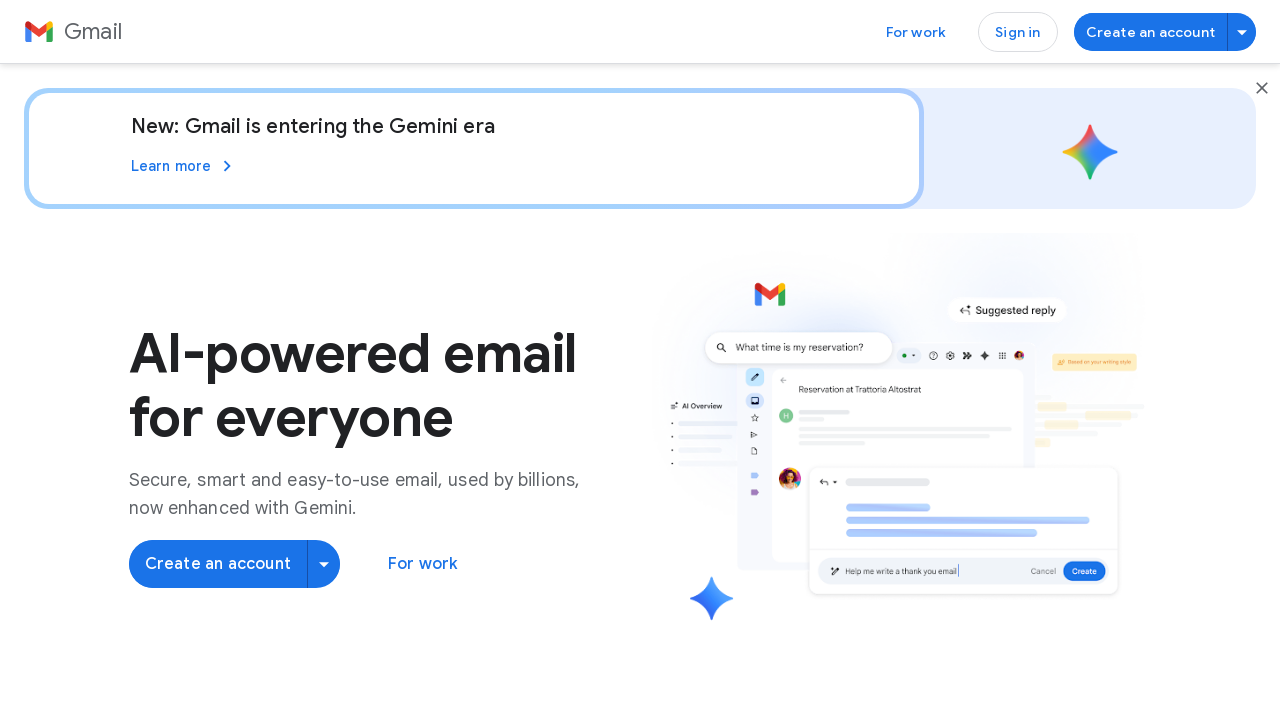

Link 14: Retrieved href attribute - https://play.google.com/store/apps/details?id=com.google.android.gm&hl=en_US&gl=US
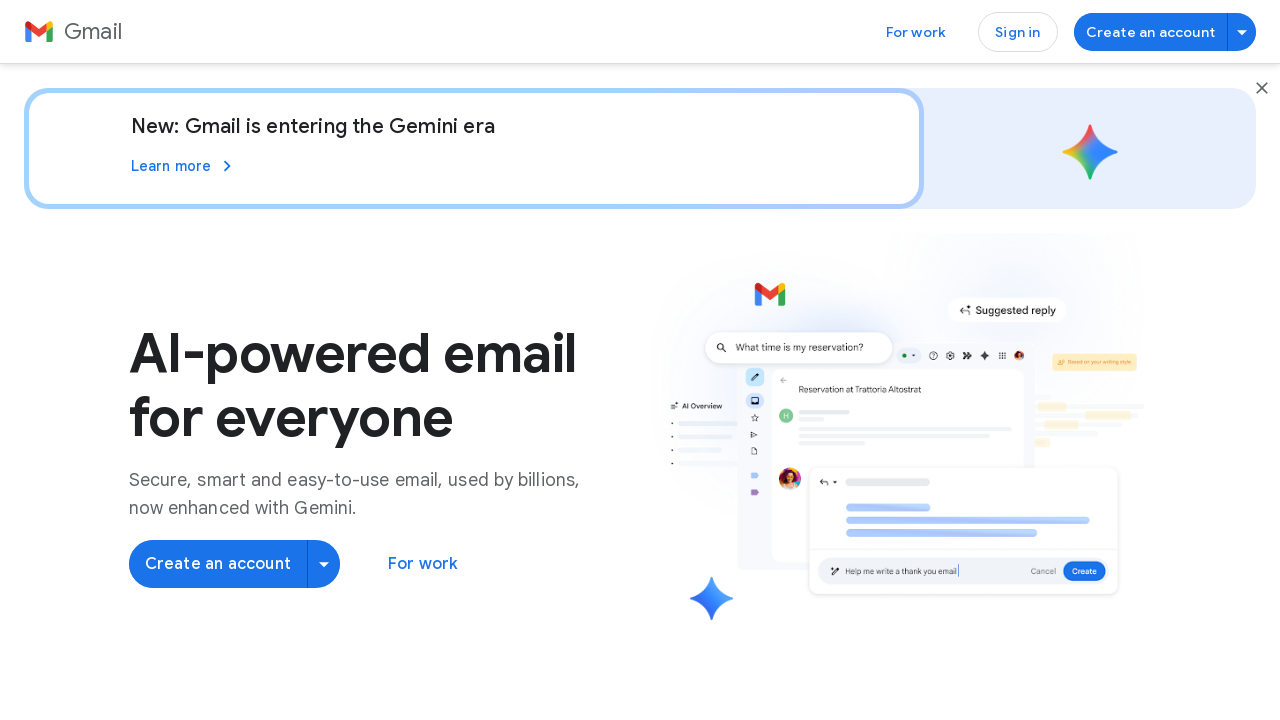

Link 14: No text content found
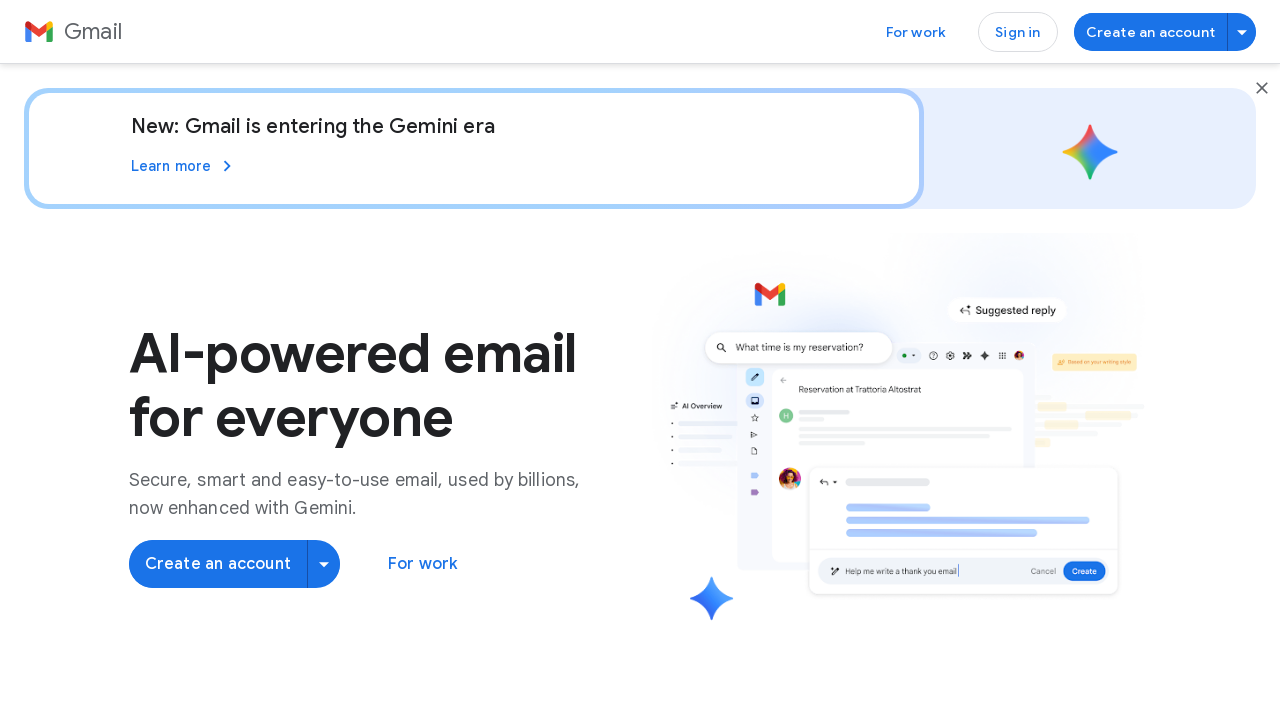

Link 15: Retrieved href attribute - /solutions/business-email/
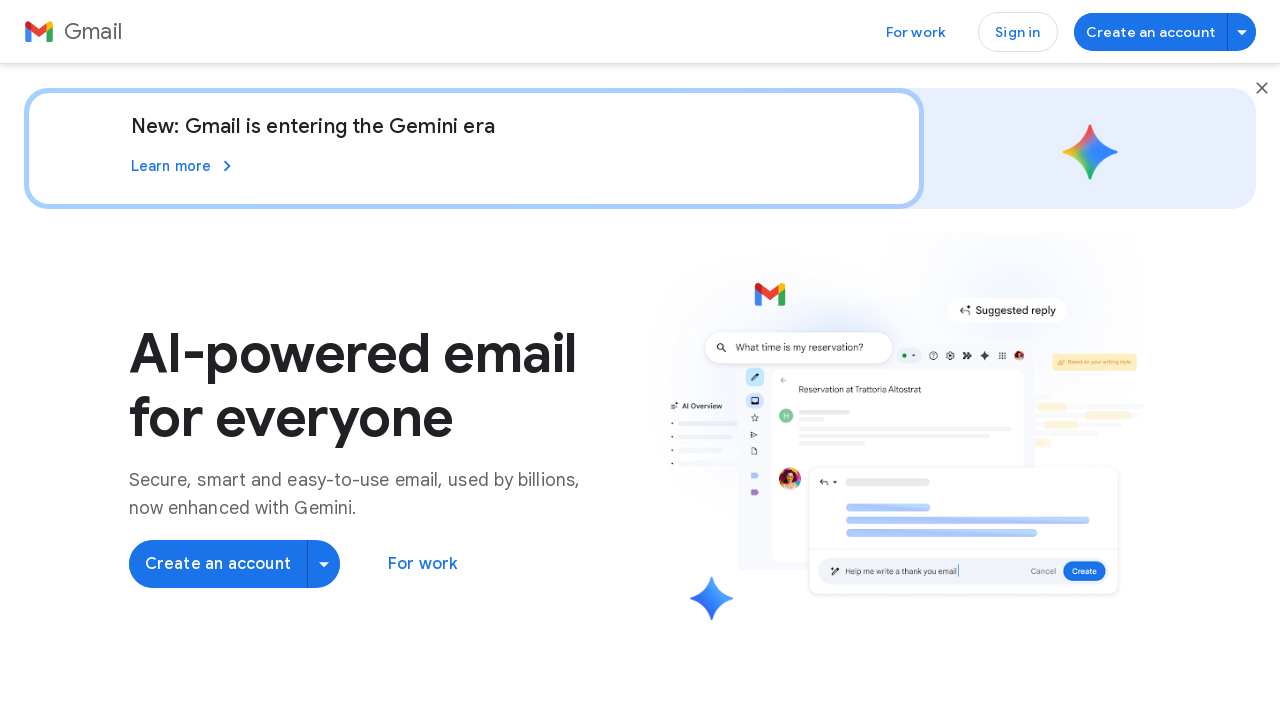

Link 15: Retrieved text content - business
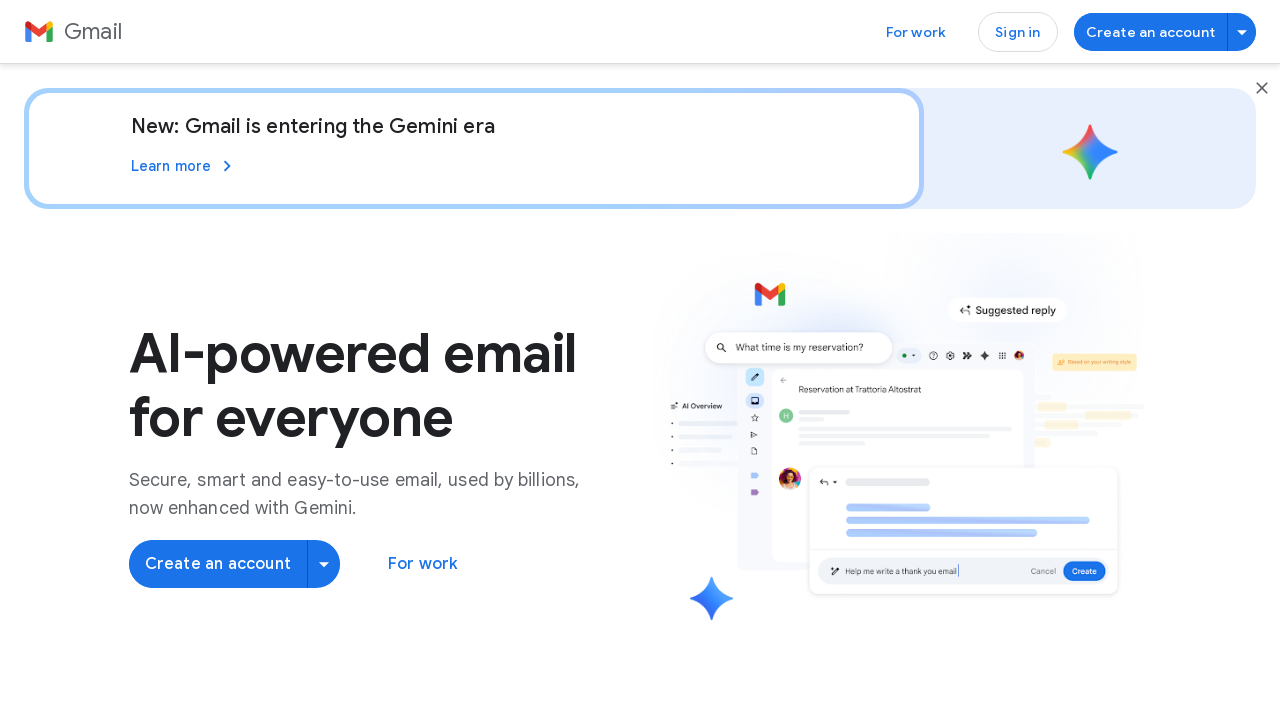

Link 16: Retrieved href attribute - https://workspace.google.com/
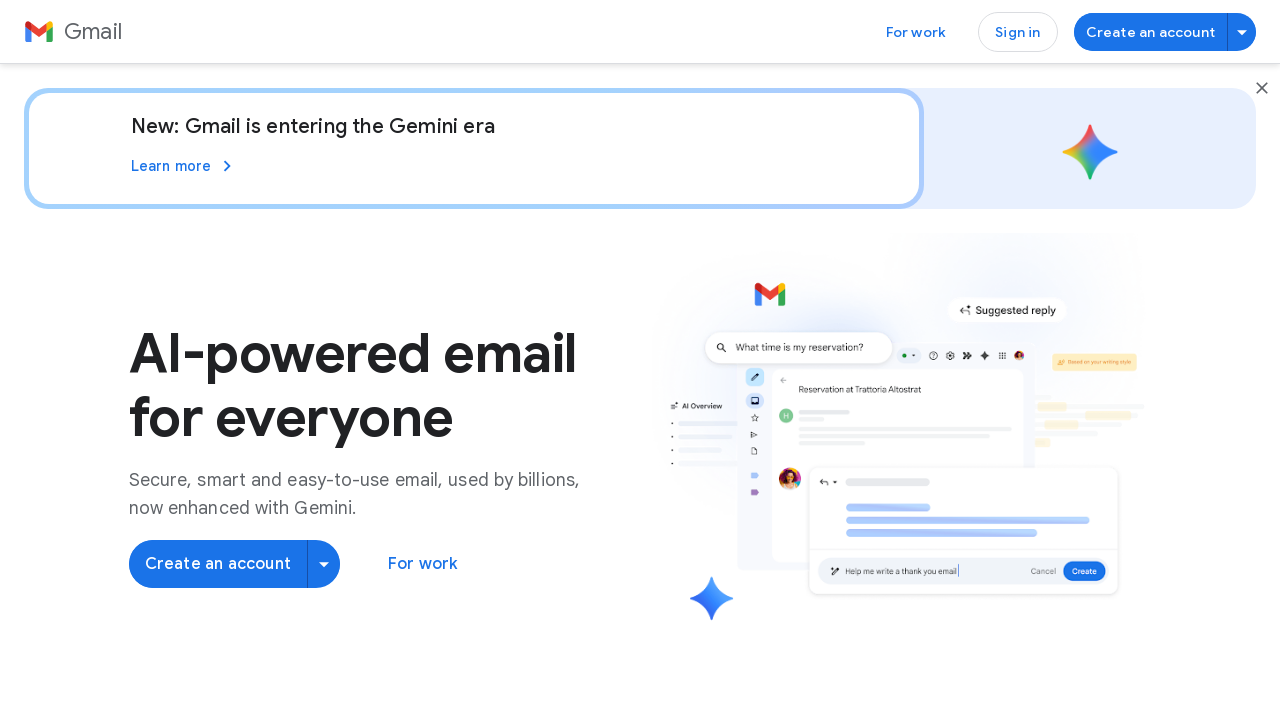

Link 16: Retrieved text content - Learn more
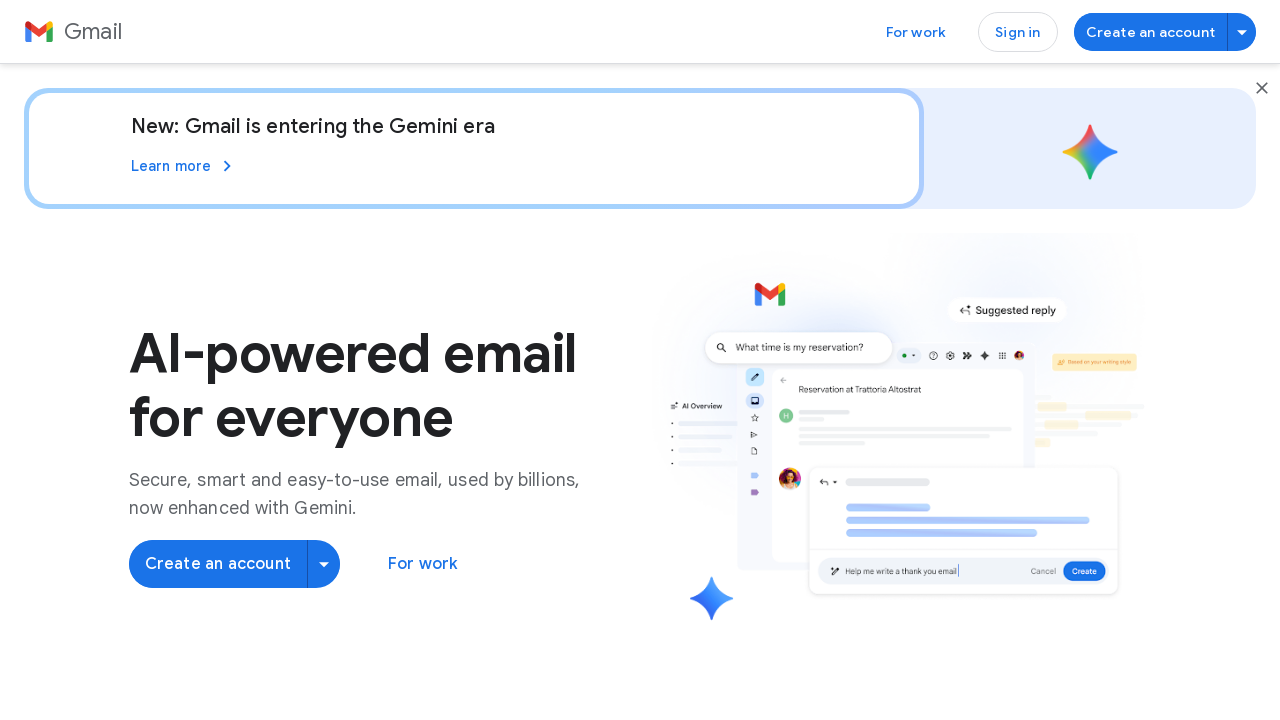

Link 17: Retrieved href attribute - https://landing.google.com/advancedprotection/
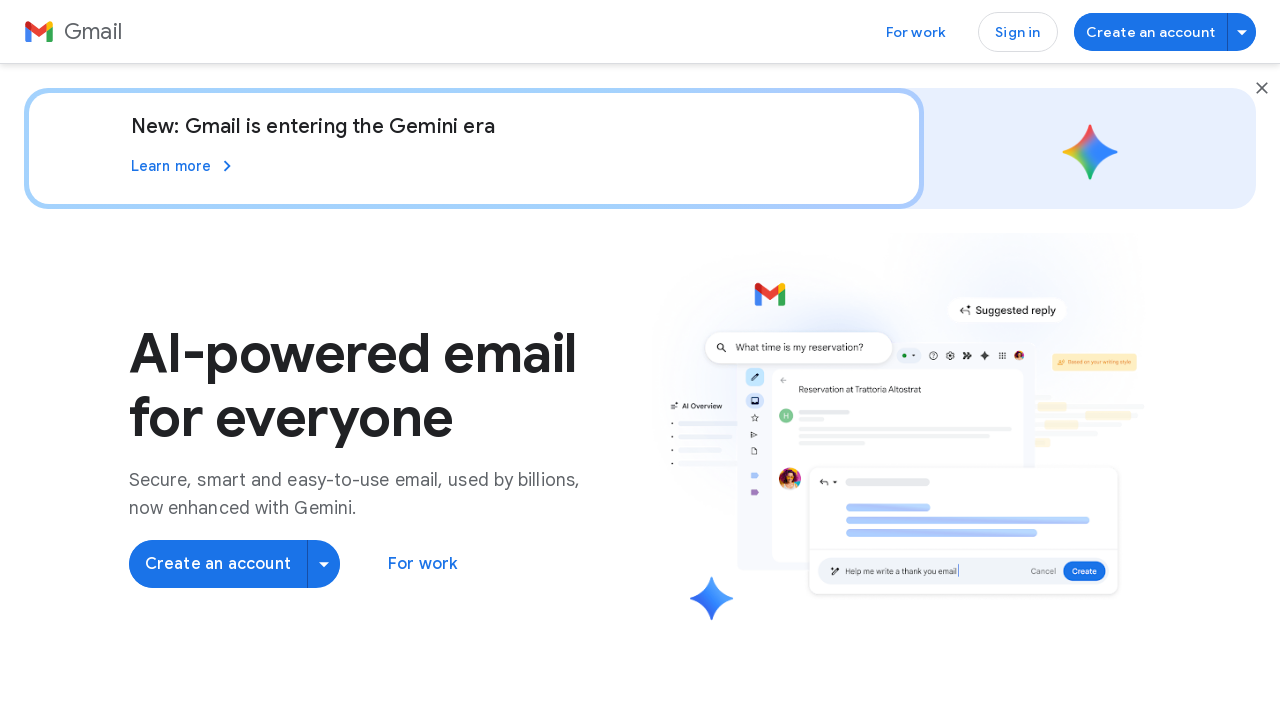

Link 17: Retrieved text content - Learn more
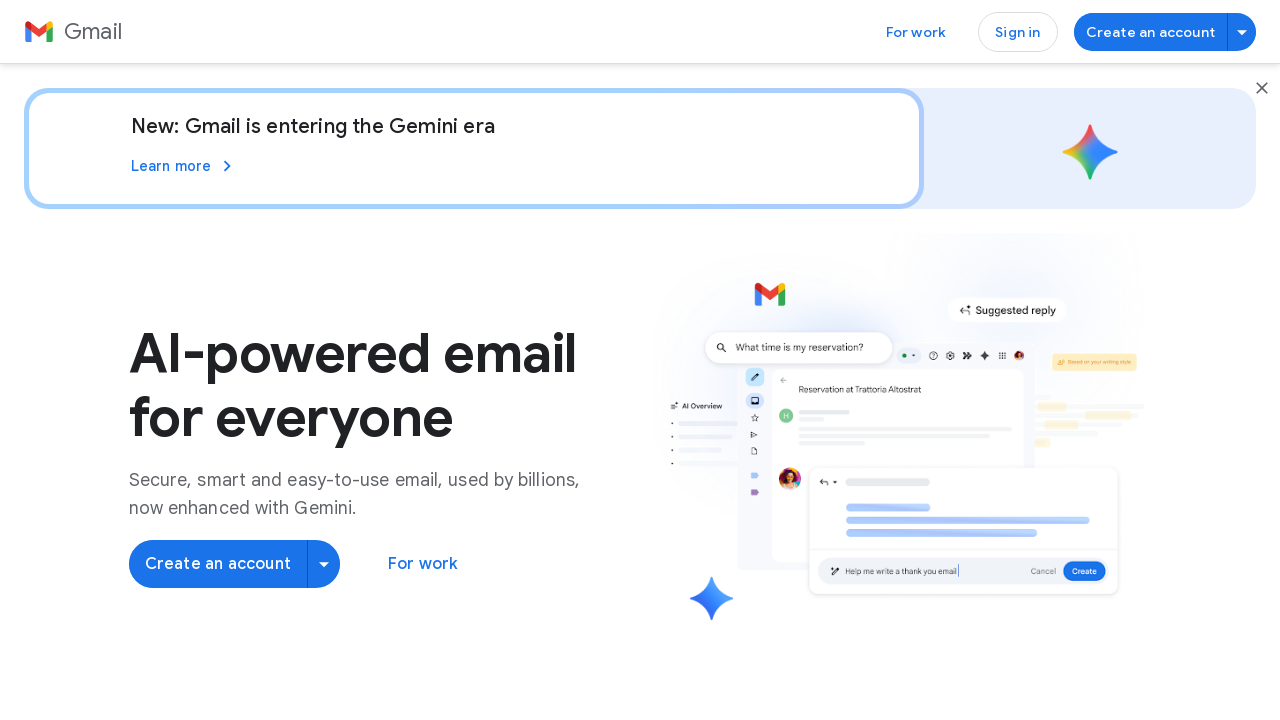

Link 18: Retrieved href attribute - https://workspace.google.com/
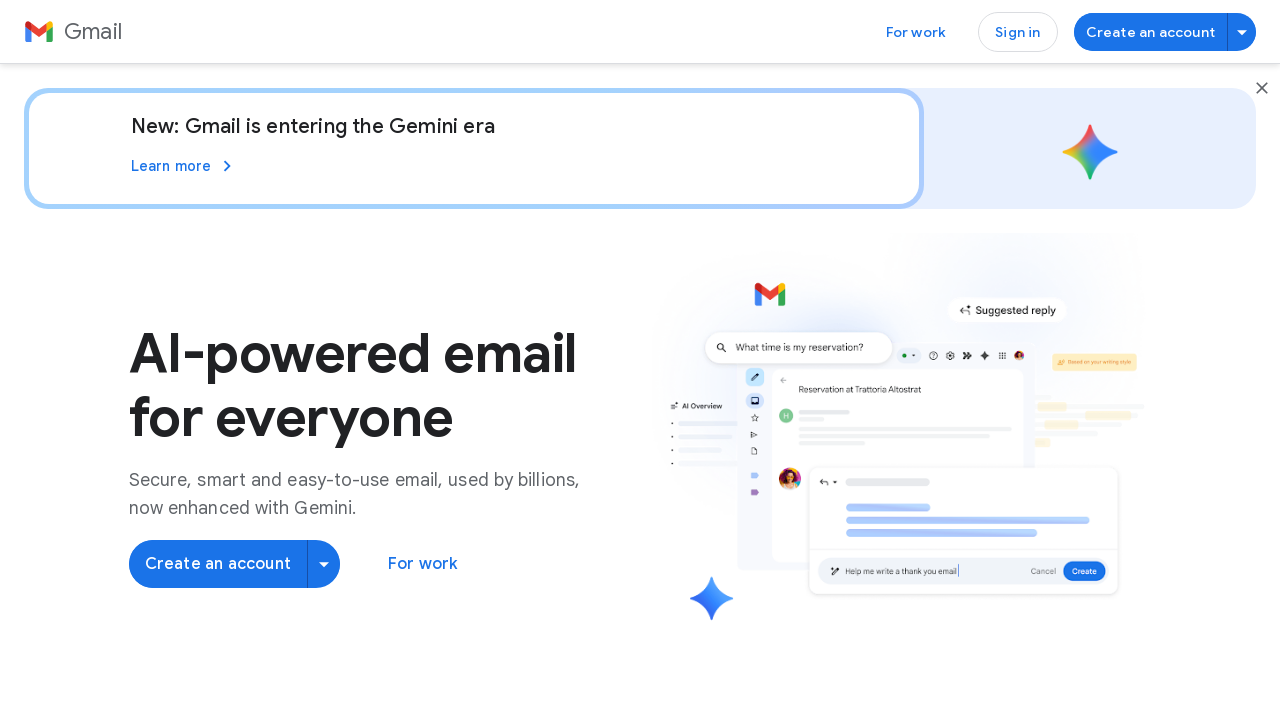

Link 18: Retrieved text content - Learn more
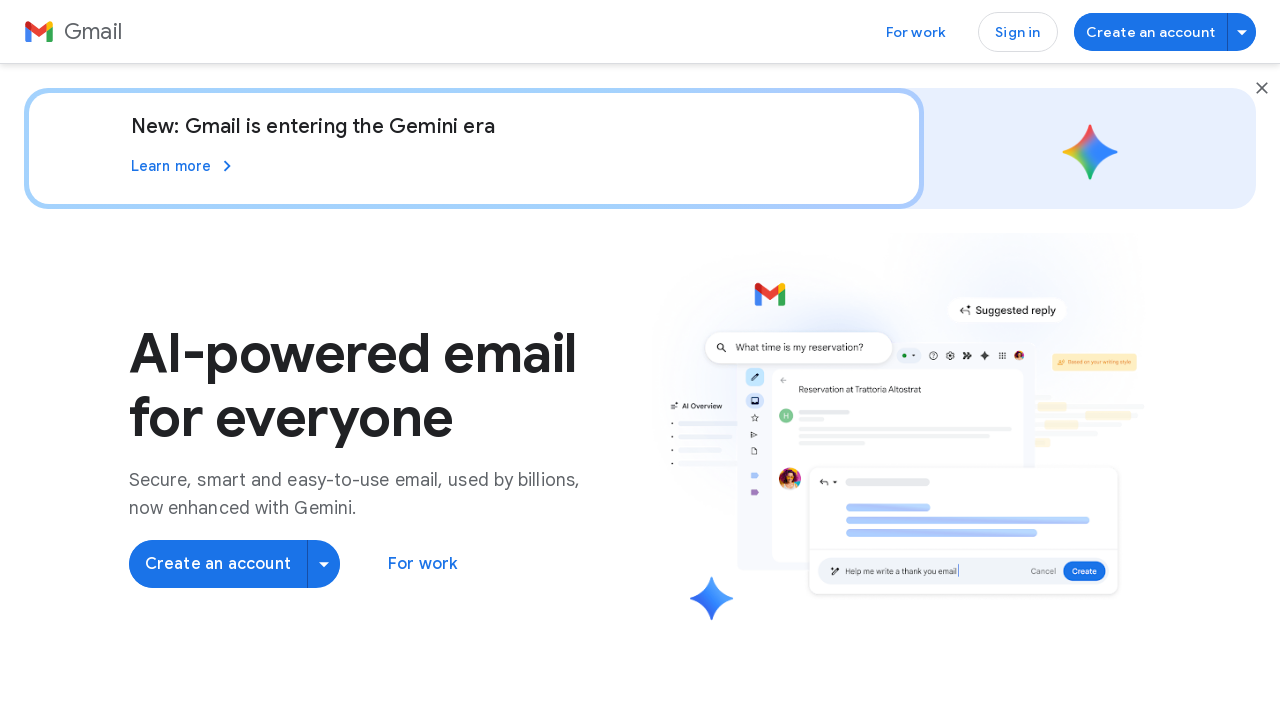

Link 19: Retrieved href attribute - https://support.google.com/mail/?hl=en#topic=7065107
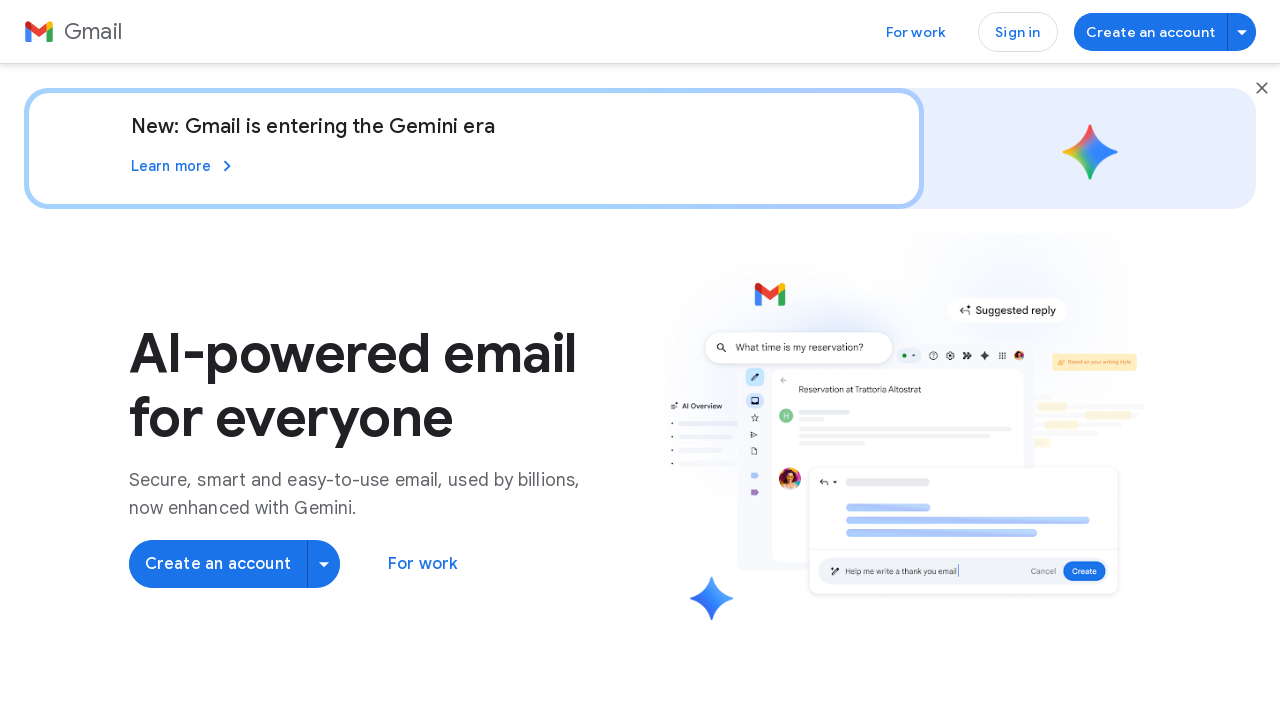

Link 19: Retrieved text content - Help Center
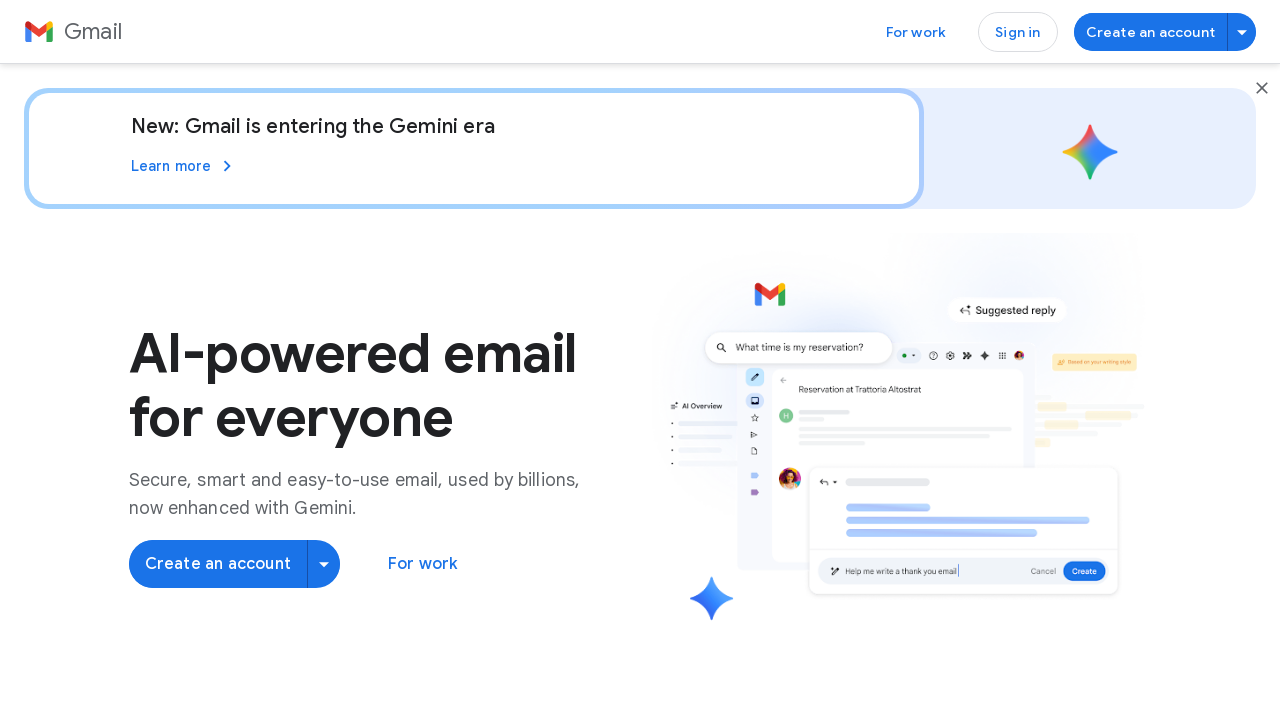

Link 20: Retrieved href attribute - https://accounts.google.com/signup/v2/createaccount?service=mail&continue=https%3A%2F%2Fmail.google.com%2Fmail%2F&flowName=GlifWebSignIn&flowEntry=SignUp&ec=asw-gmail-[module]-create&theme=glif&source=gafb-gmail_asw-footer-en&hl=en&ga_region=amer&ga_country=us&ga_lang=en
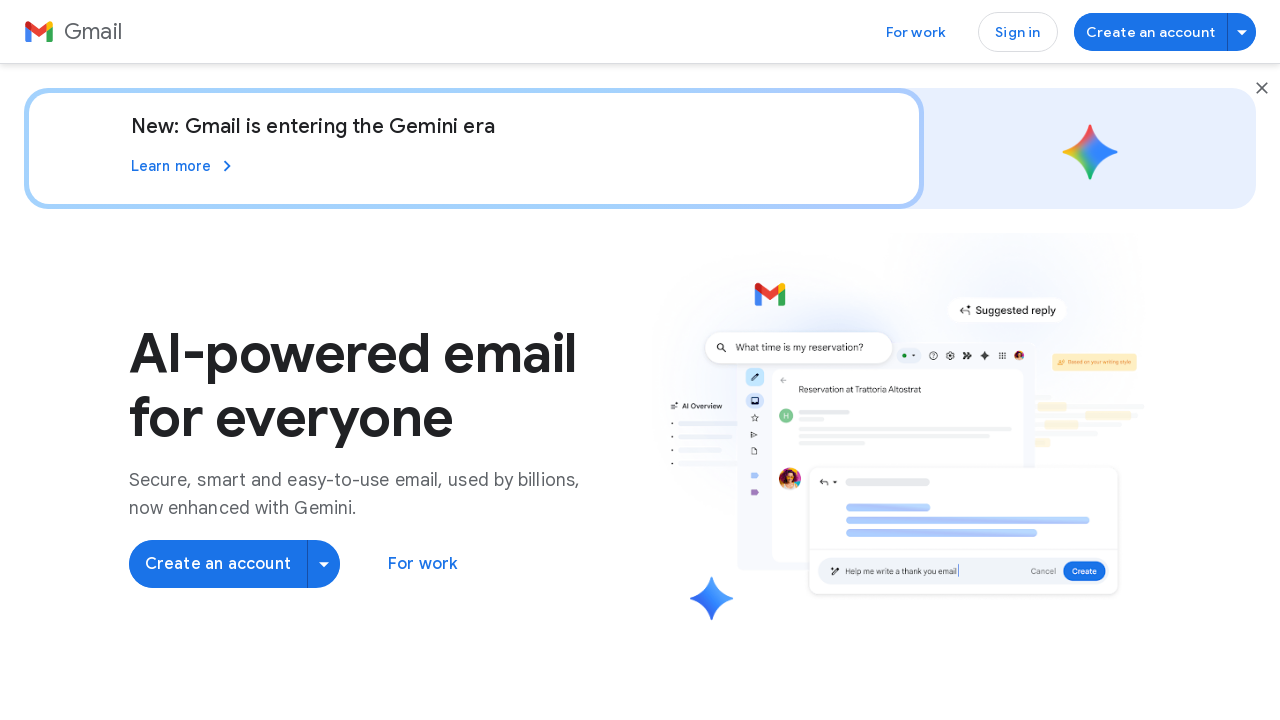

Link 20: Retrieved text content - For my personal use
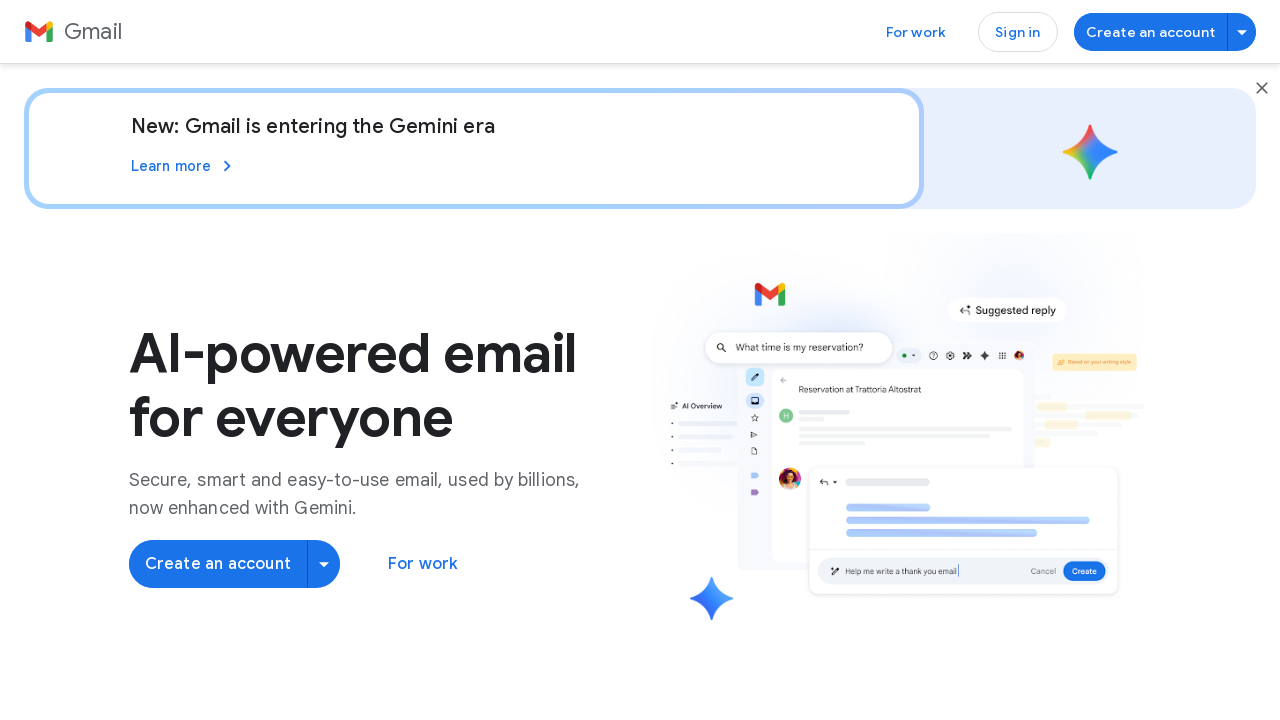

Link 21: Retrieved href attribute - https://workspace.google.com/business/signup/newbusiness?xsell=google_accounts&source=gafb-gmail_asw-footer-en&back=https%3A%2F%2Faccounts.google.com%2FSignUp%3Fec%3Dasw-gmail-[module]-create2%26biz%3Dtrue&continue=https%3A%2F%2Fmail.google.com%2Fmail%2F&flowEntry=SignUp&flowName=GlifWebSignIn&service=mail&theme=glif&ec=asw-gmail-[module]-create2&hl=en&ga_region=amer&ga_country=us&ga_lang=en
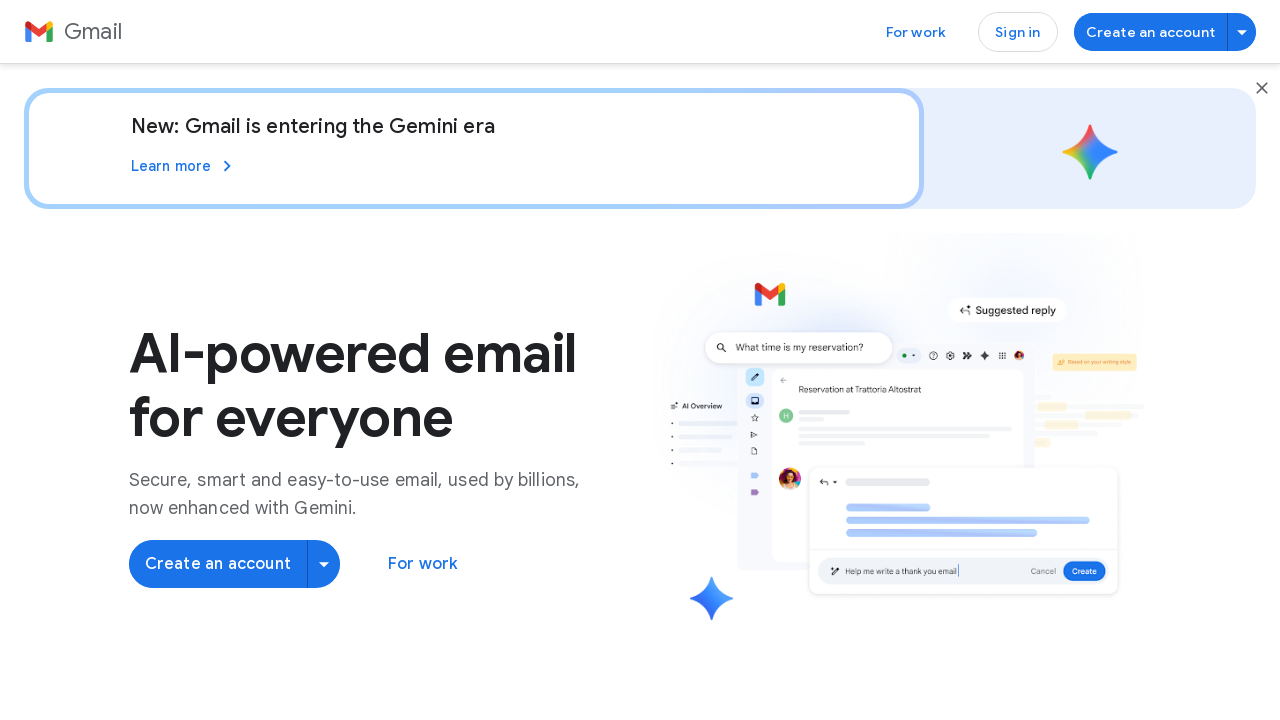

Link 21: Retrieved text content - For my work or business
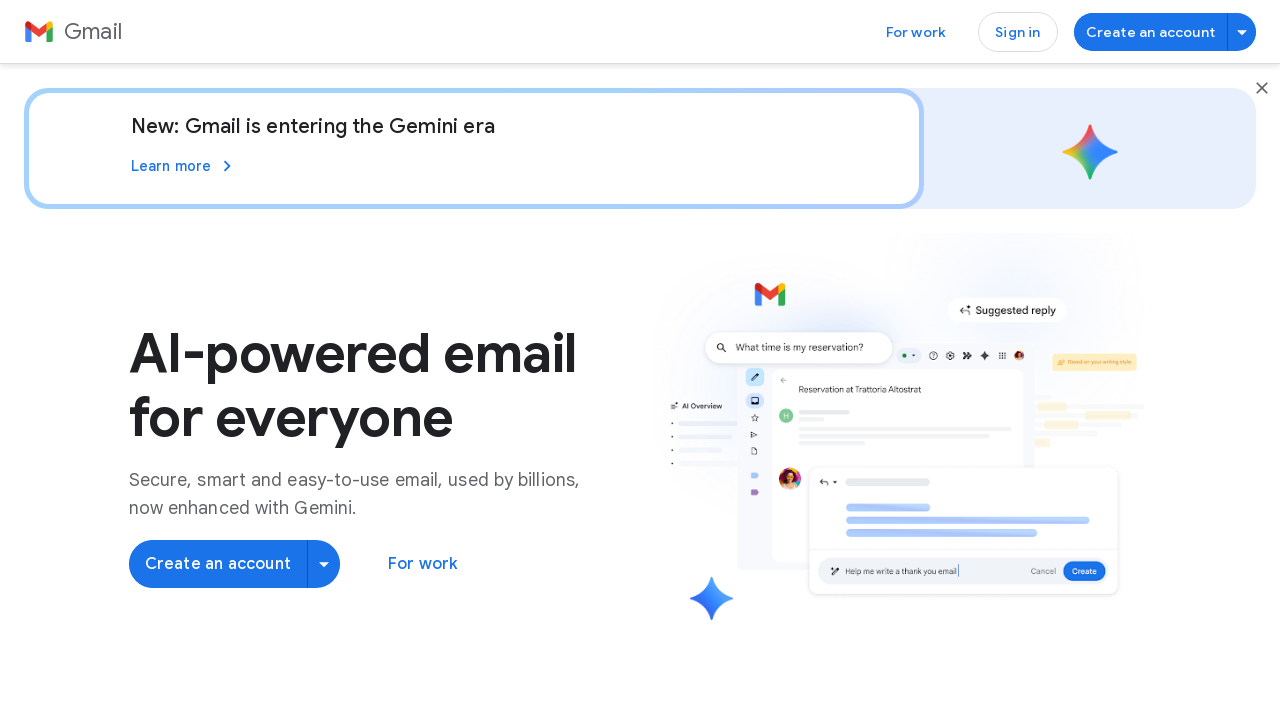

Link 22: Retrieved href attribute - https://workspace.google.com/products/gmail/?from=gafb-gmail_asw-def-en
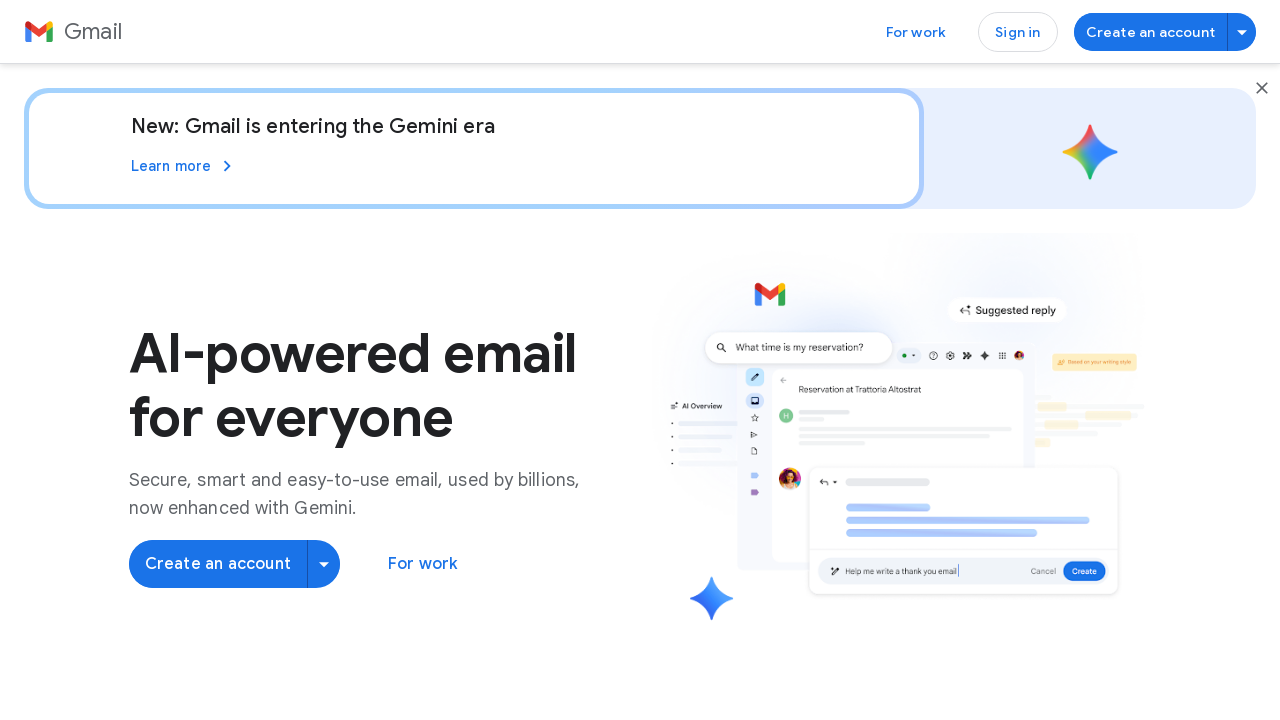

Link 22: Retrieved text content - For work
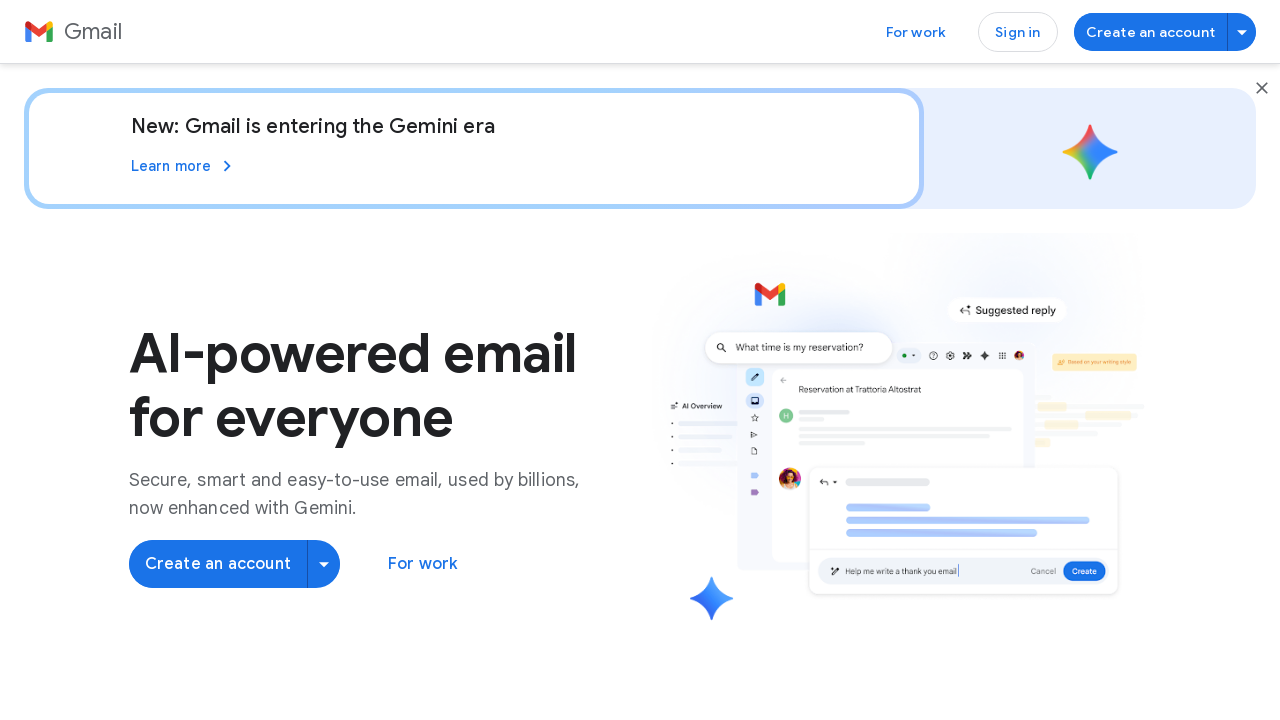

Link 23: Retrieved href attribute - https://workspace.google.com/blog/
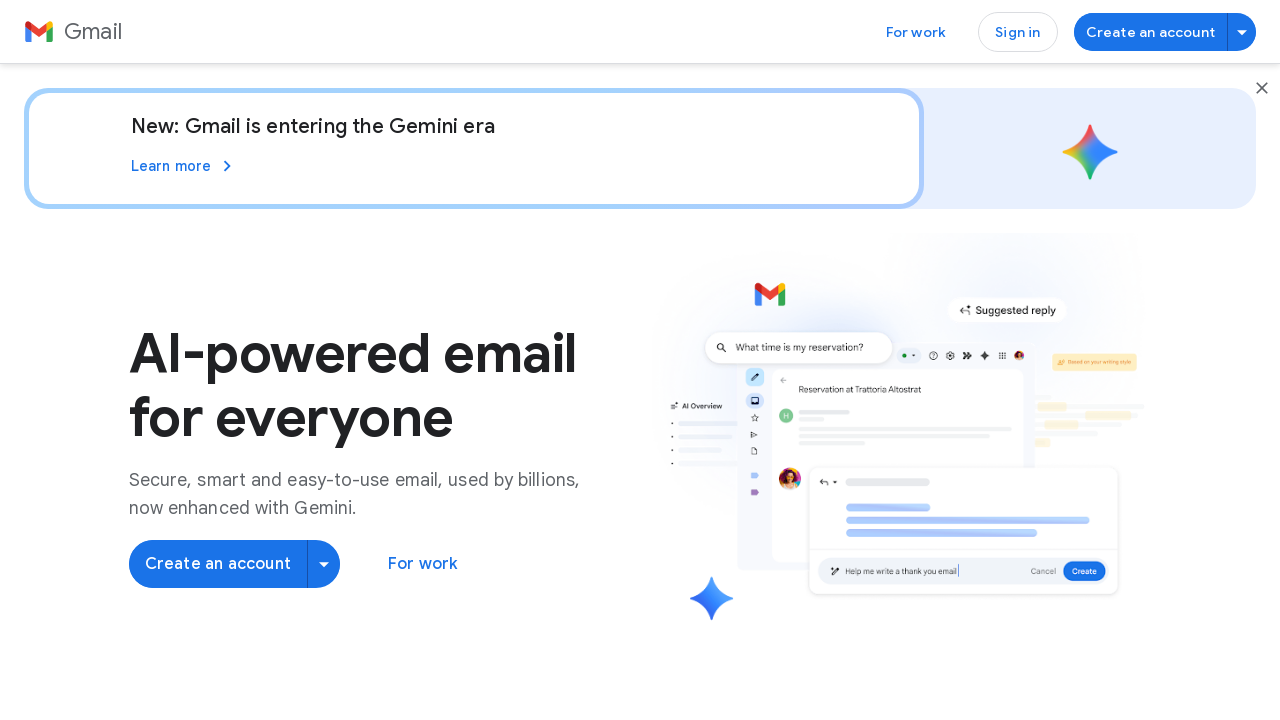

Link 23: Retrieved text content - Blog
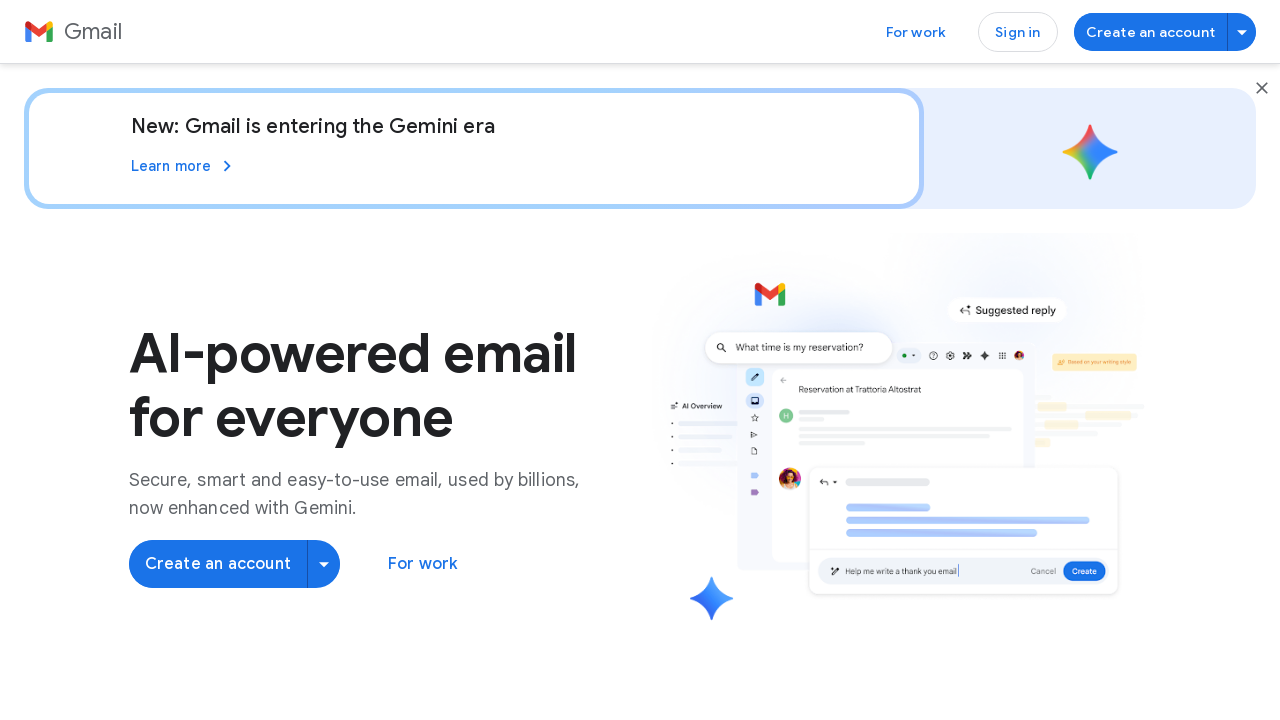

Link 24: Retrieved href attribute - https://x.com/googleworkspace
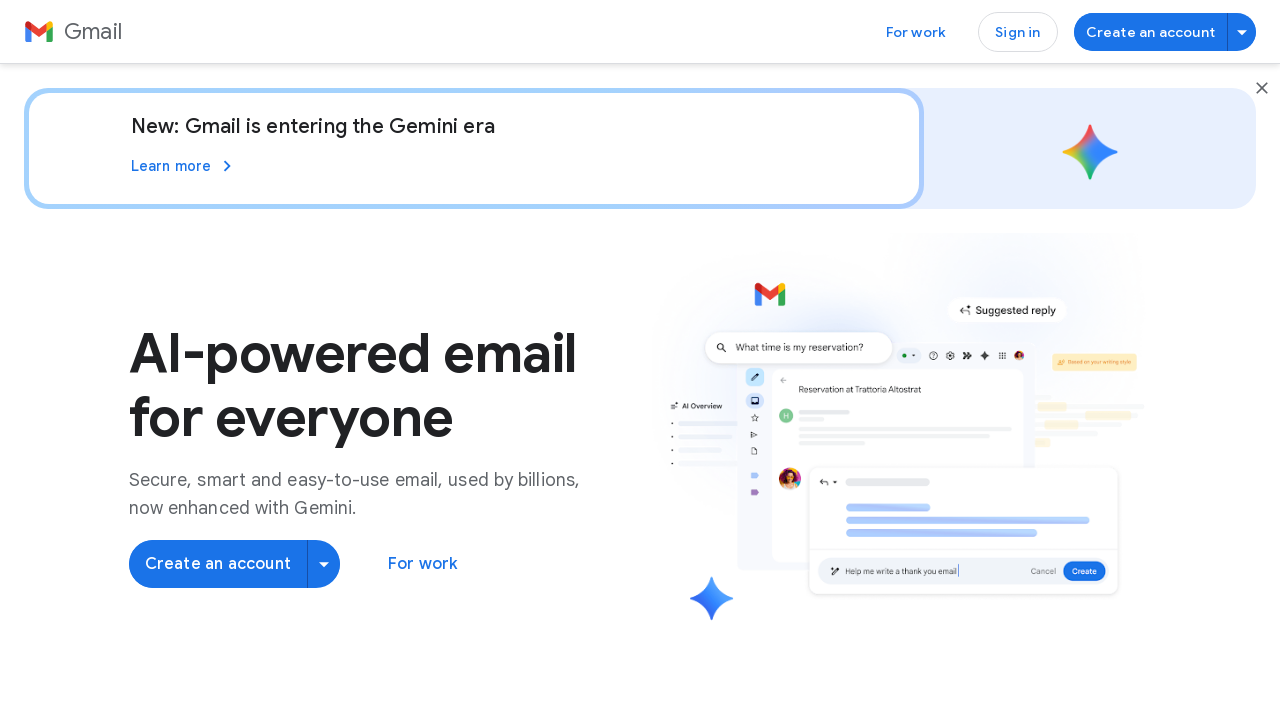

Link 24: No text content found
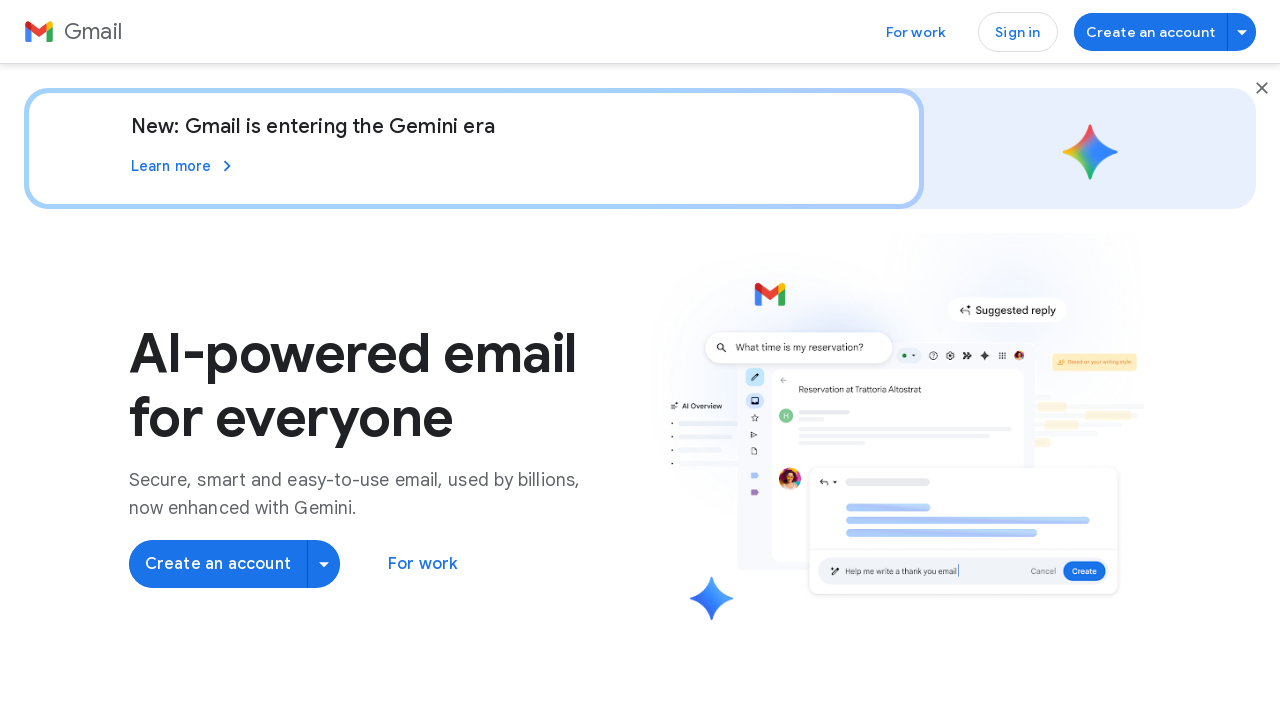

Link 25: Retrieved href attribute - https://www.youtube.com/channel/UCBmwzQnSoj9b6HzNmFrg_yw/
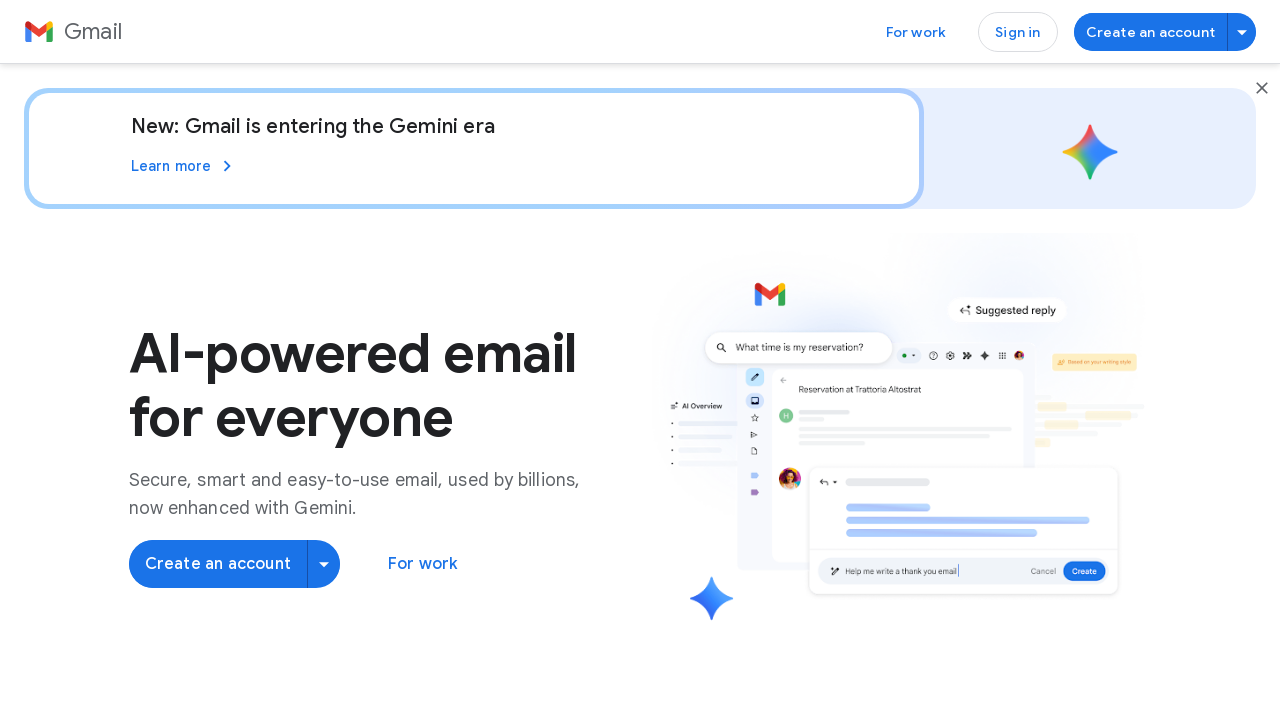

Link 25: No text content found
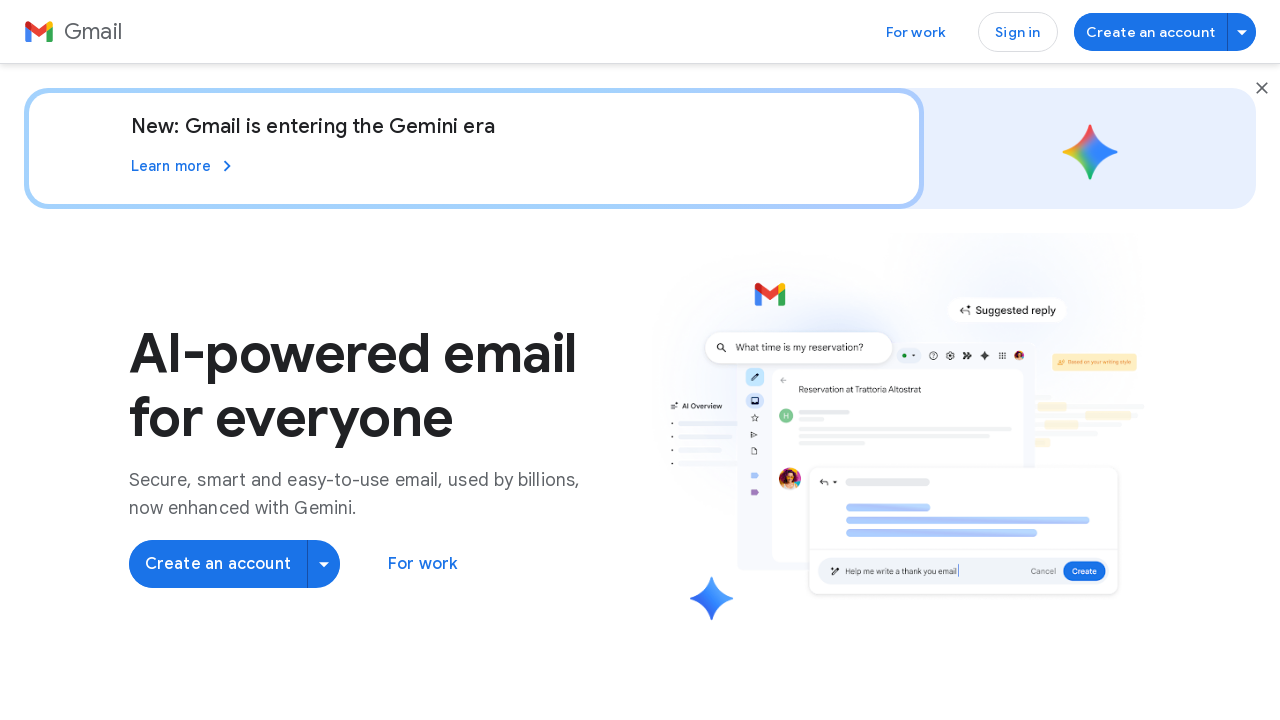

Link 26: Retrieved href attribute - https://www.linkedin.com/showcase/googleworkspace/
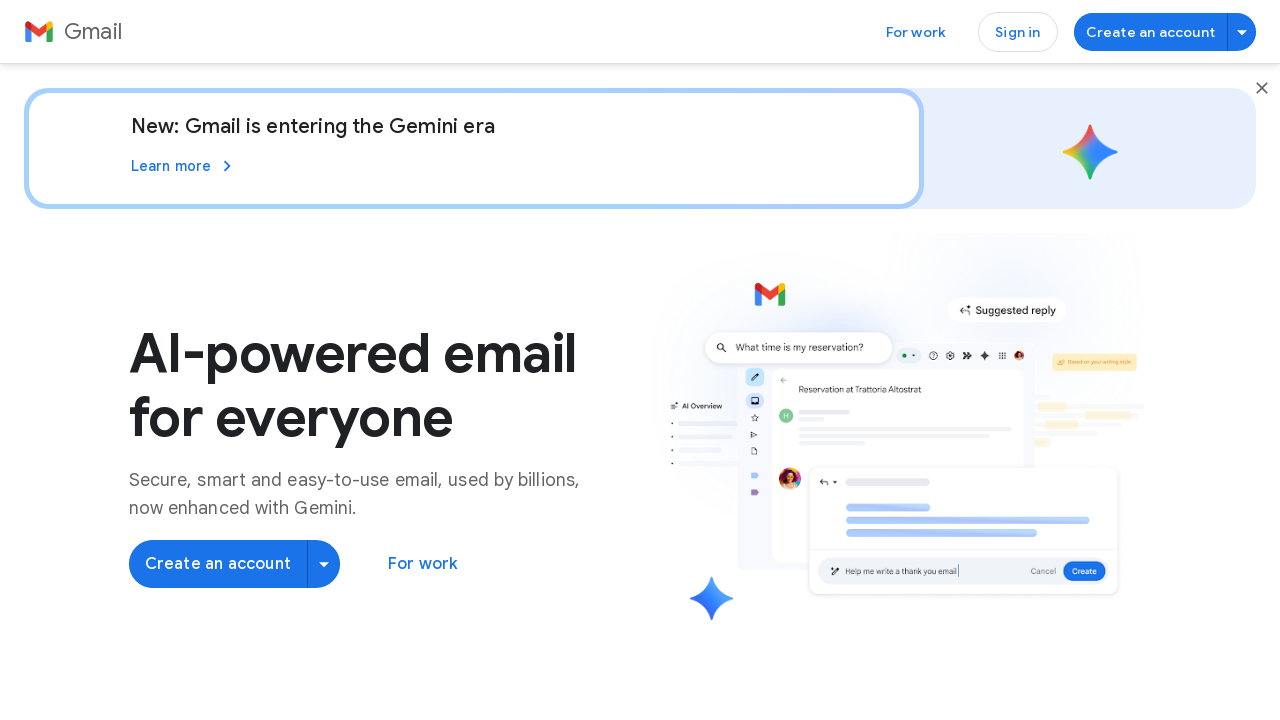

Link 26: No text content found
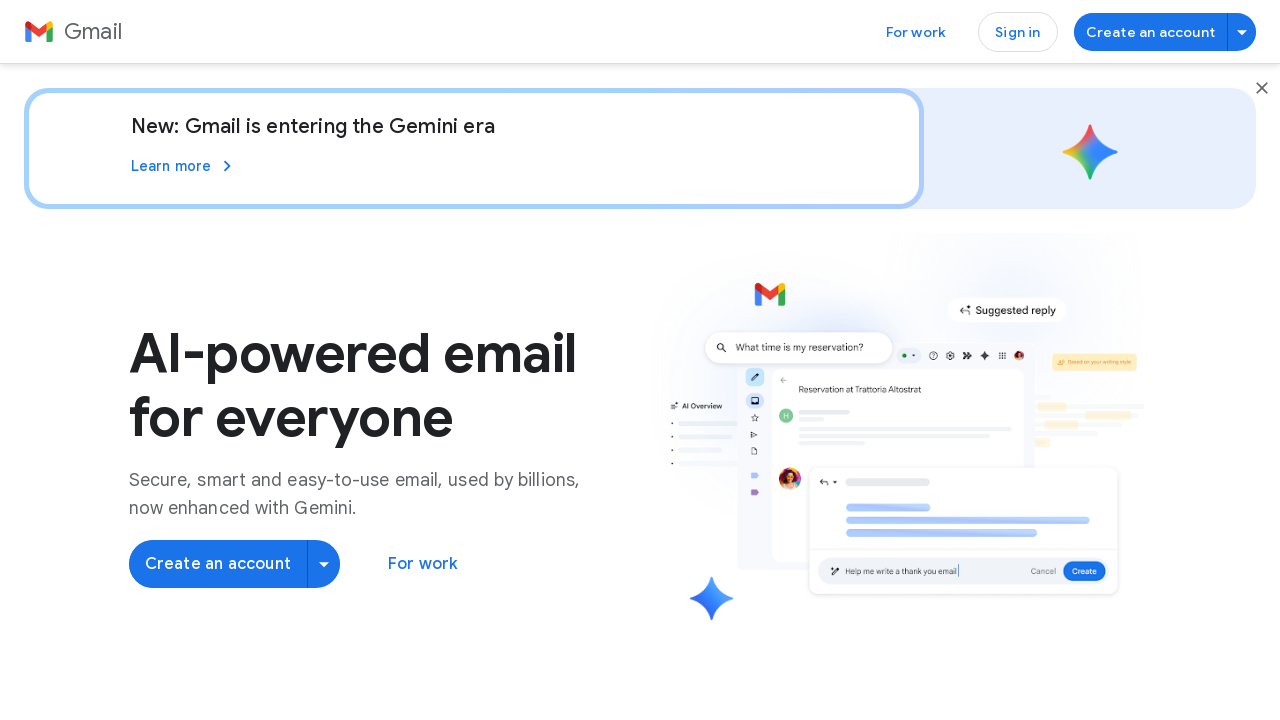

Link 27: Retrieved href attribute - https://www.instagram.com/googleworkspace/
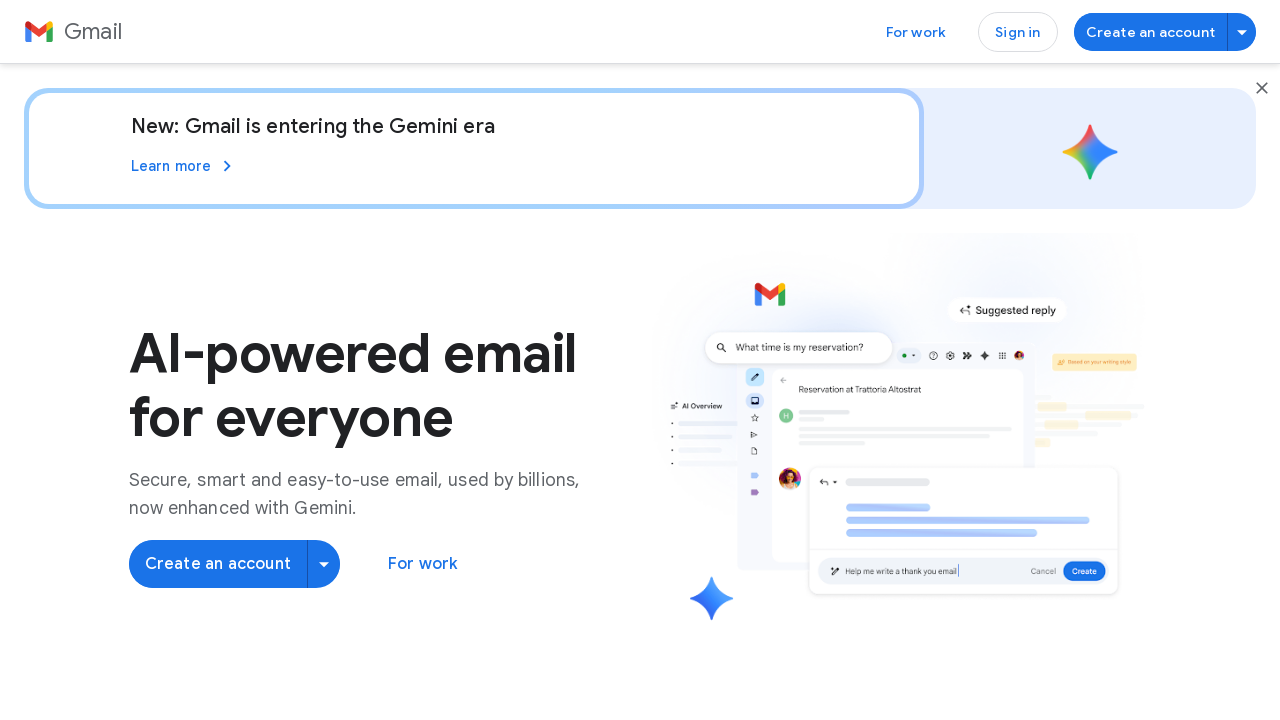

Link 27: No text content found
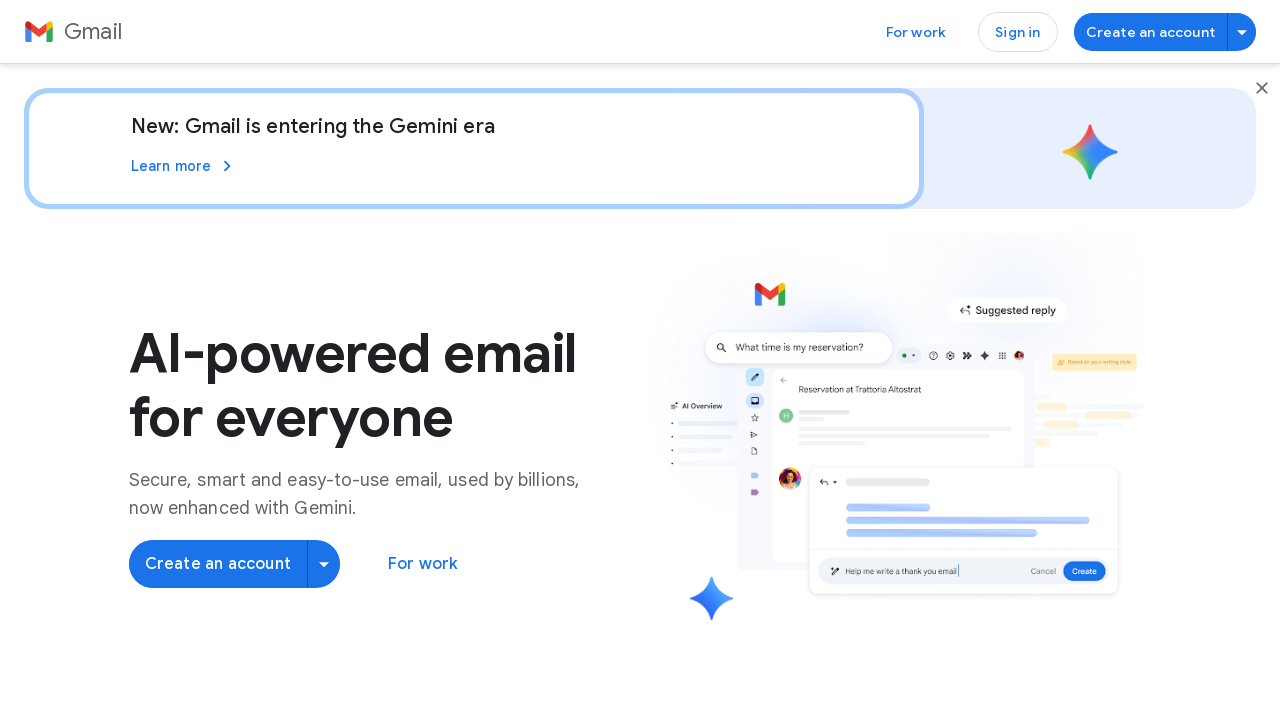

Link 28: Retrieved href attribute - https://www.facebook.com/googleworkspace/
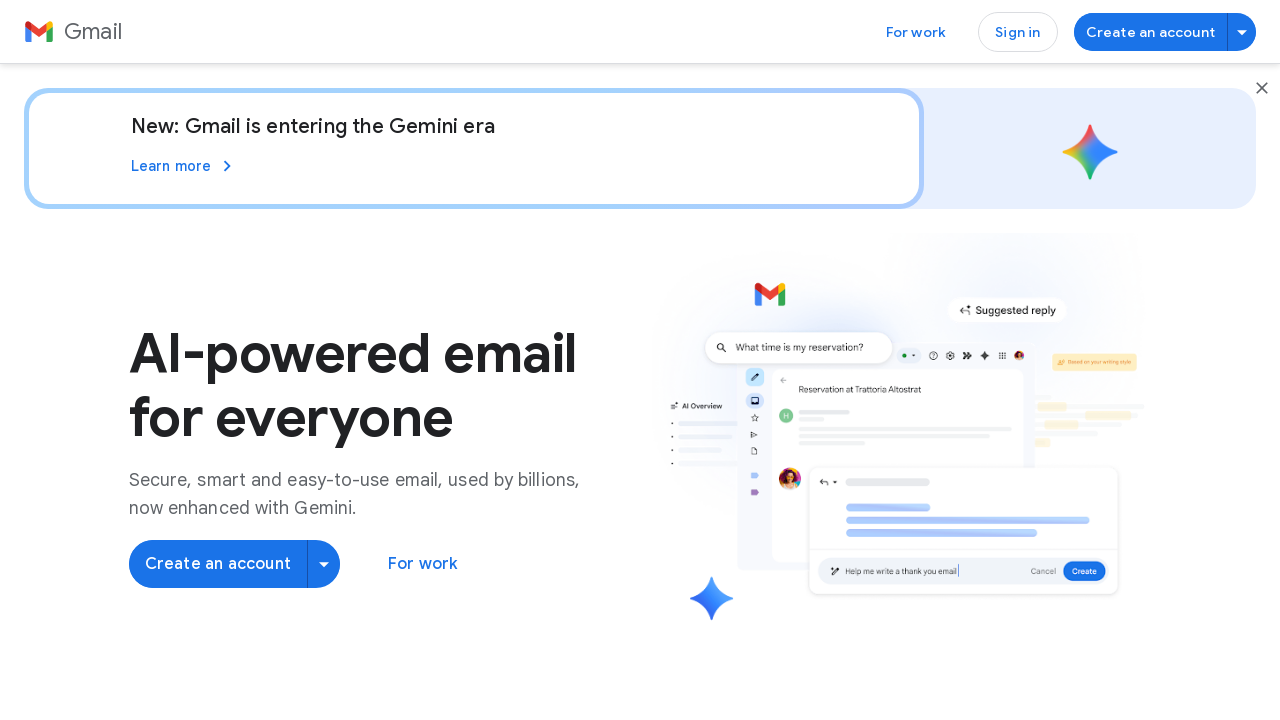

Link 28: No text content found
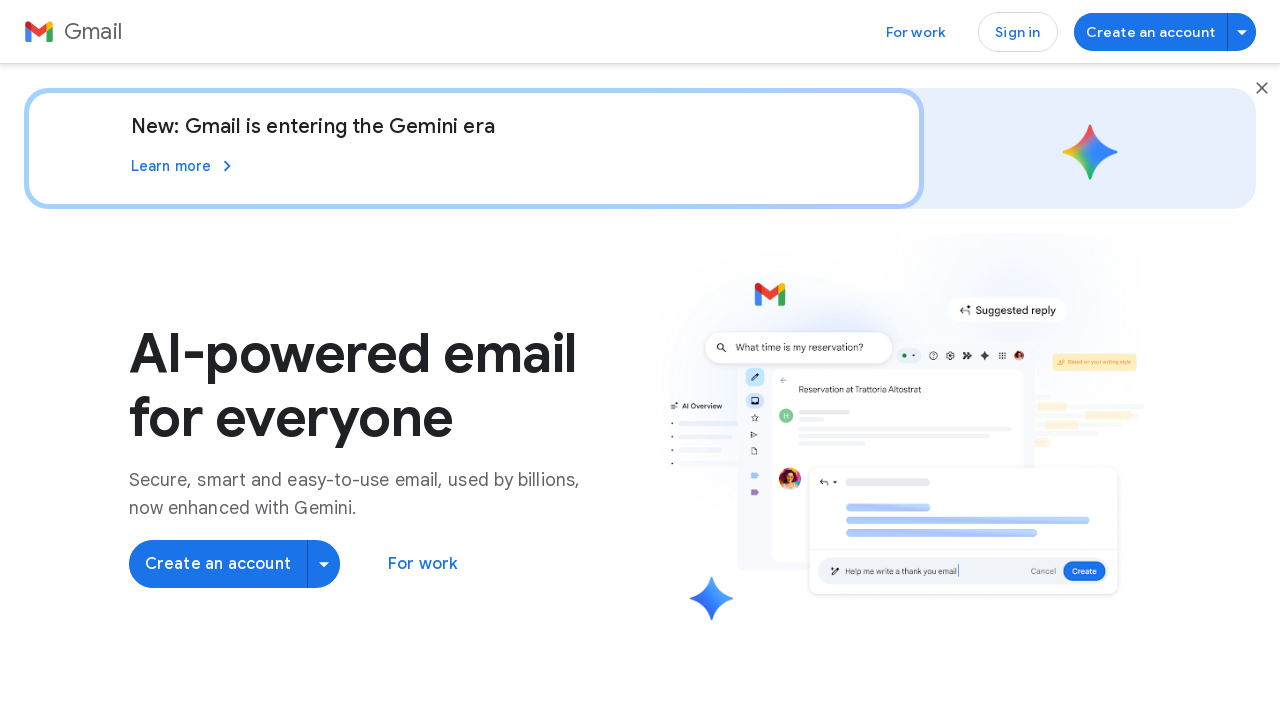

Link 29: Retrieved href attribute - https://goo.gle/3xj0b2F
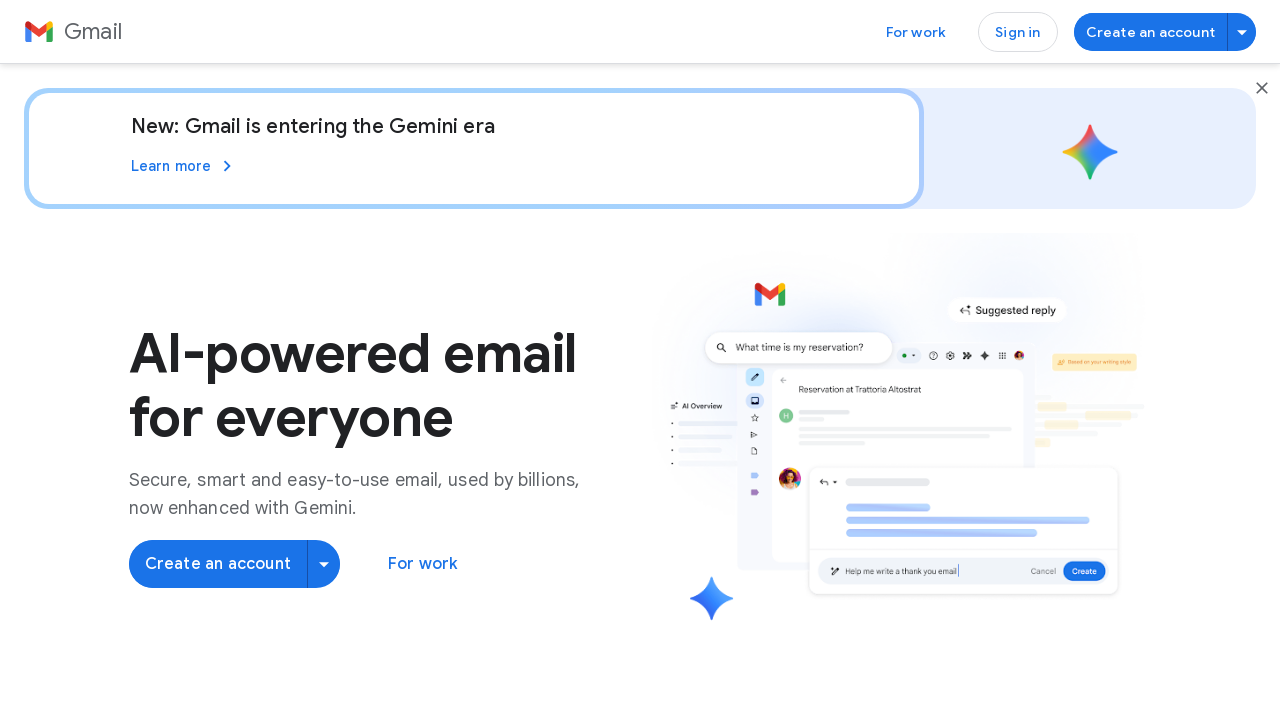

Link 29: No text content found
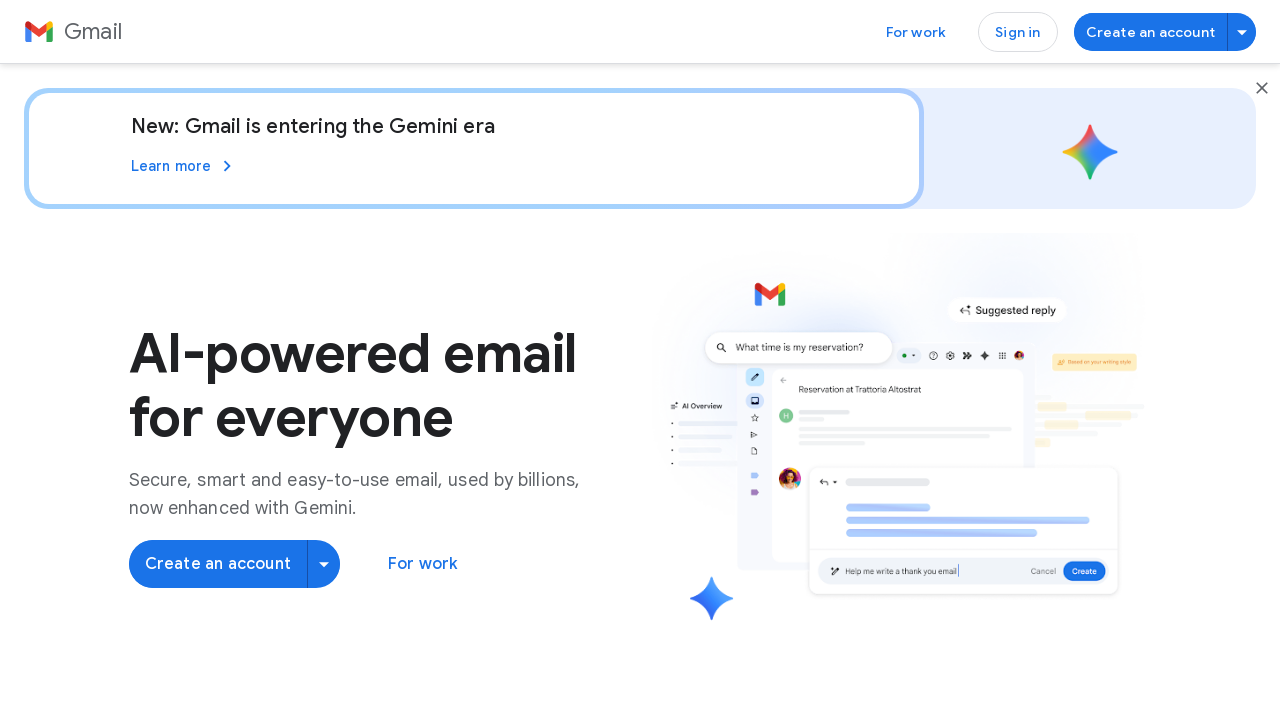

Link 30: Retrieved href attribute - https://policies.google.com/privacy?hl=en_us
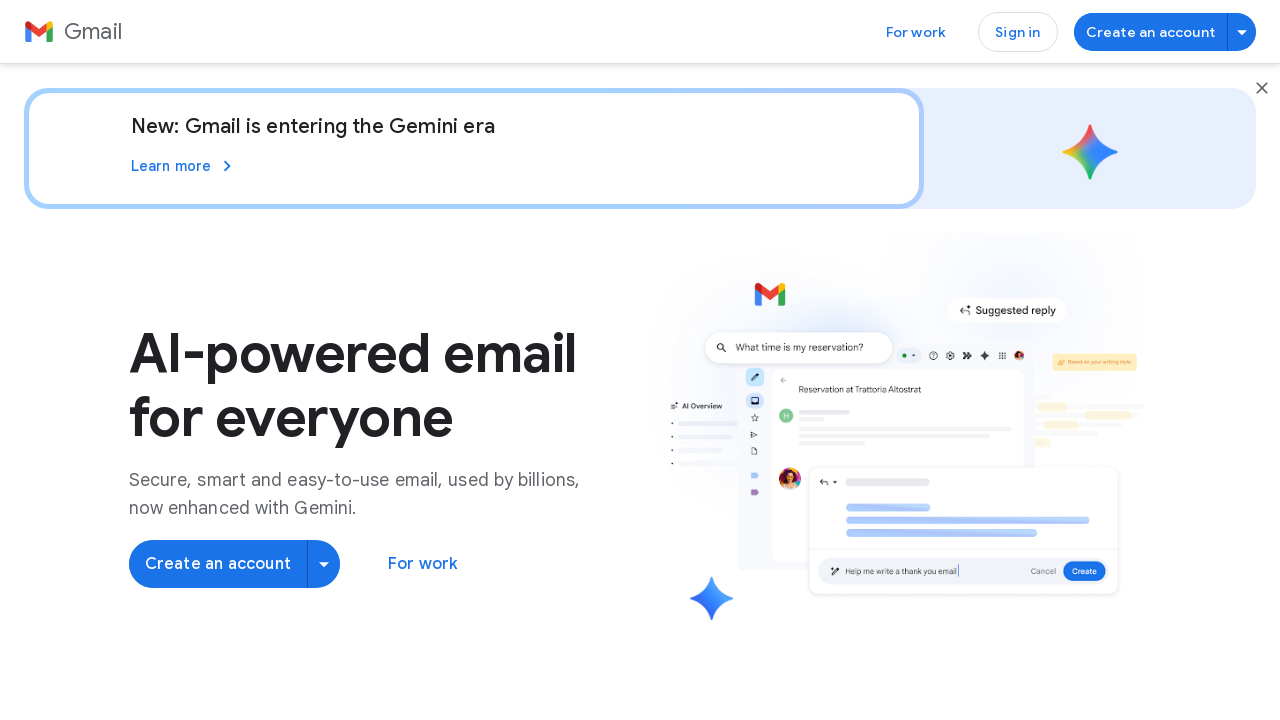

Link 30: Retrieved text content - Privacy
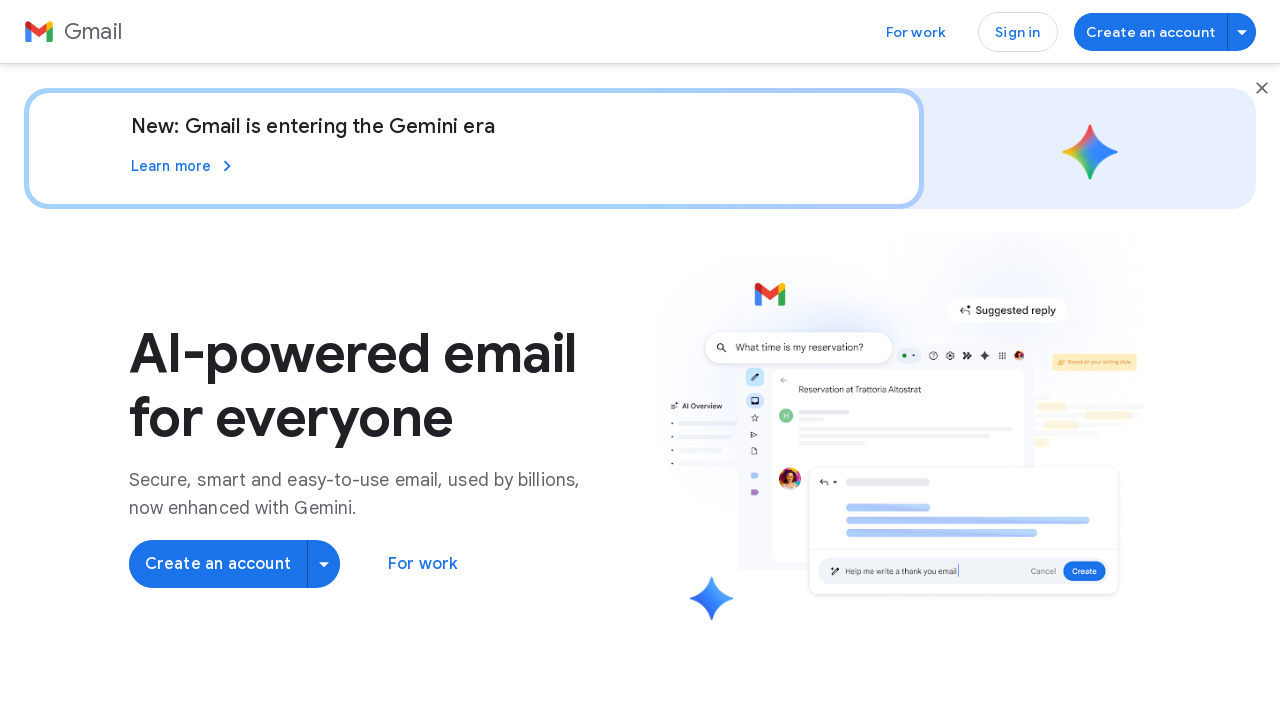

Link 31: Retrieved href attribute - https://policies.google.com/terms?hl=en_us
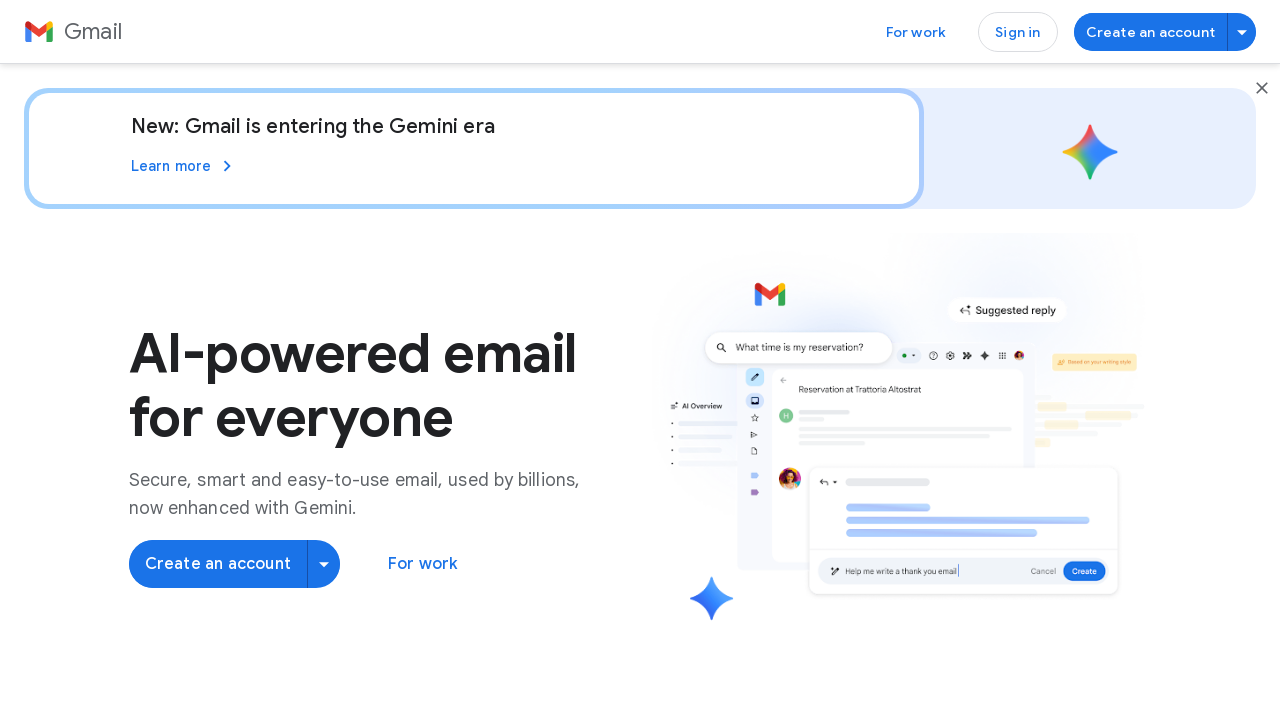

Link 31: Retrieved text content - Terms
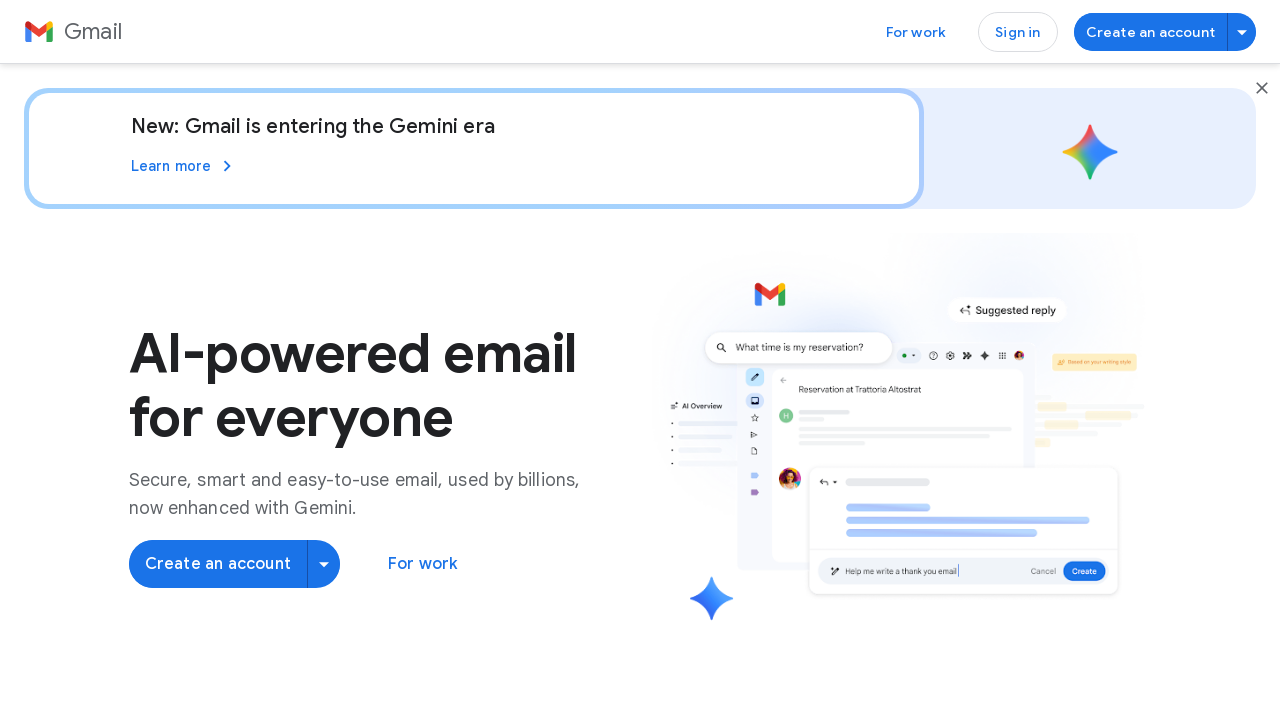

Link 32: Retrieved href attribute - https://about.google/?hl=en_us
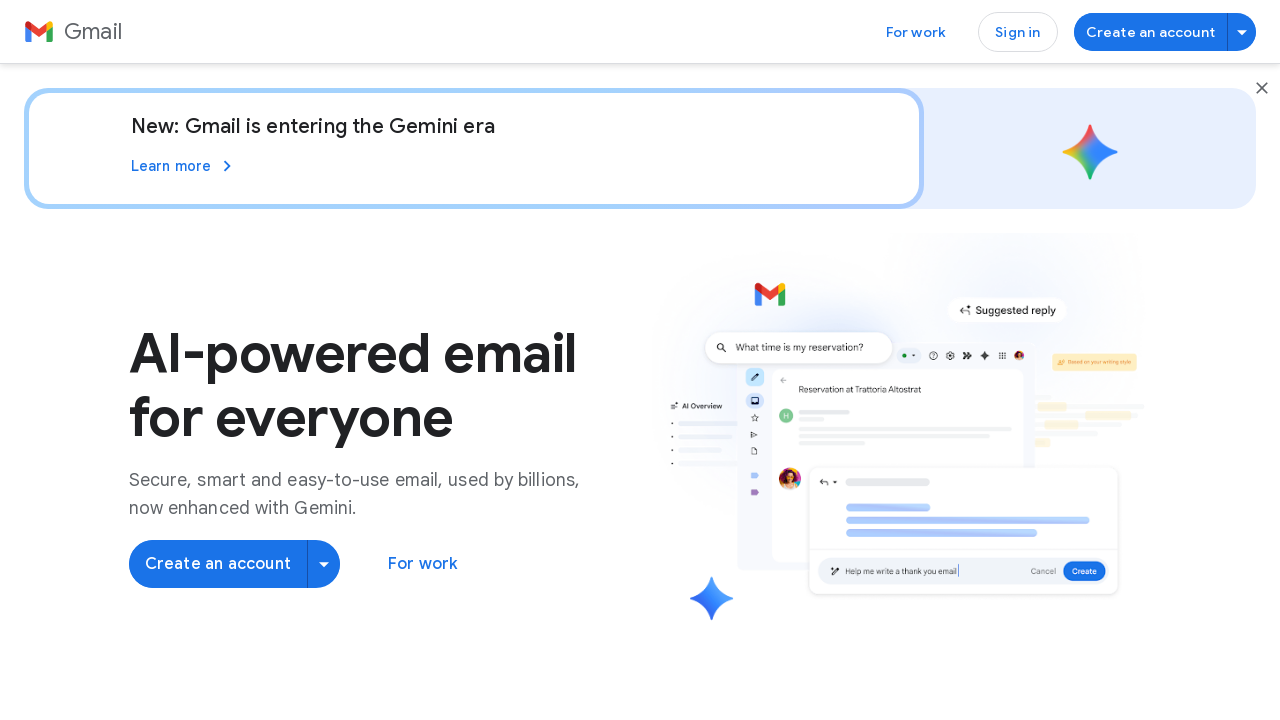

Link 32: Retrieved text content - About Google
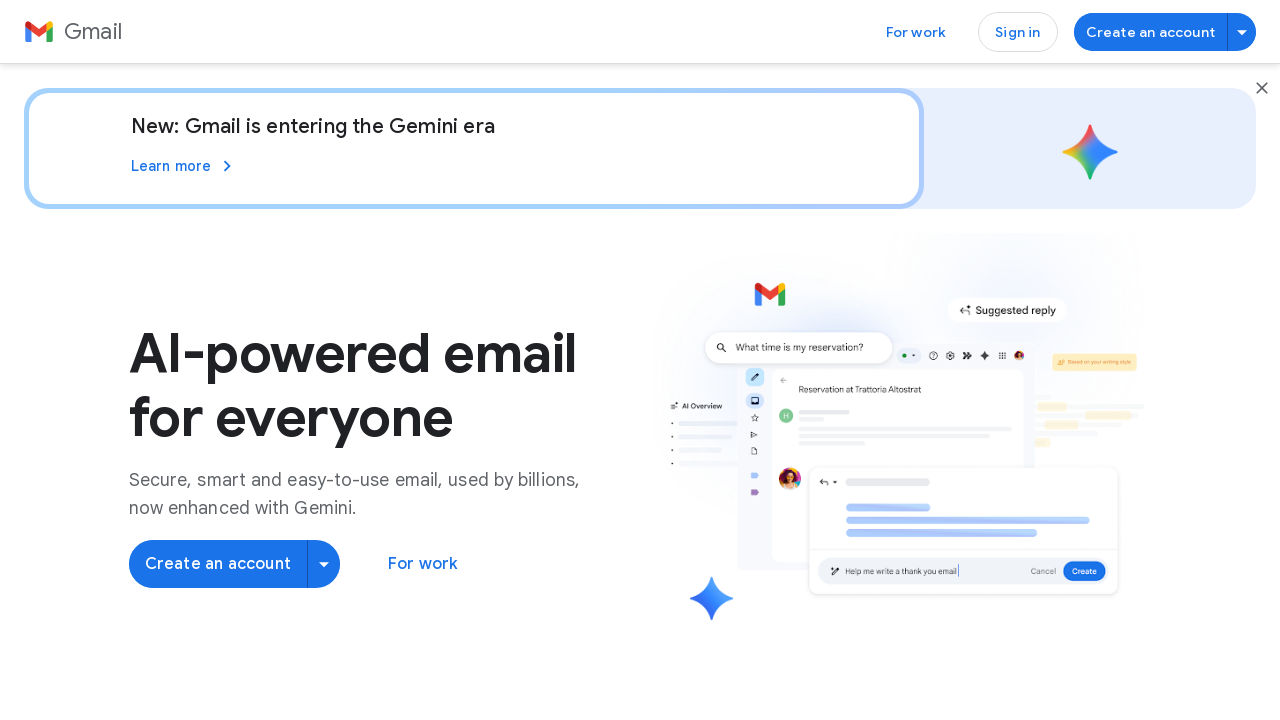

Link 33: Retrieved href attribute - https://www.google.com/intl/en_us/about/products/?from=gafb-gmail_asw-def-en
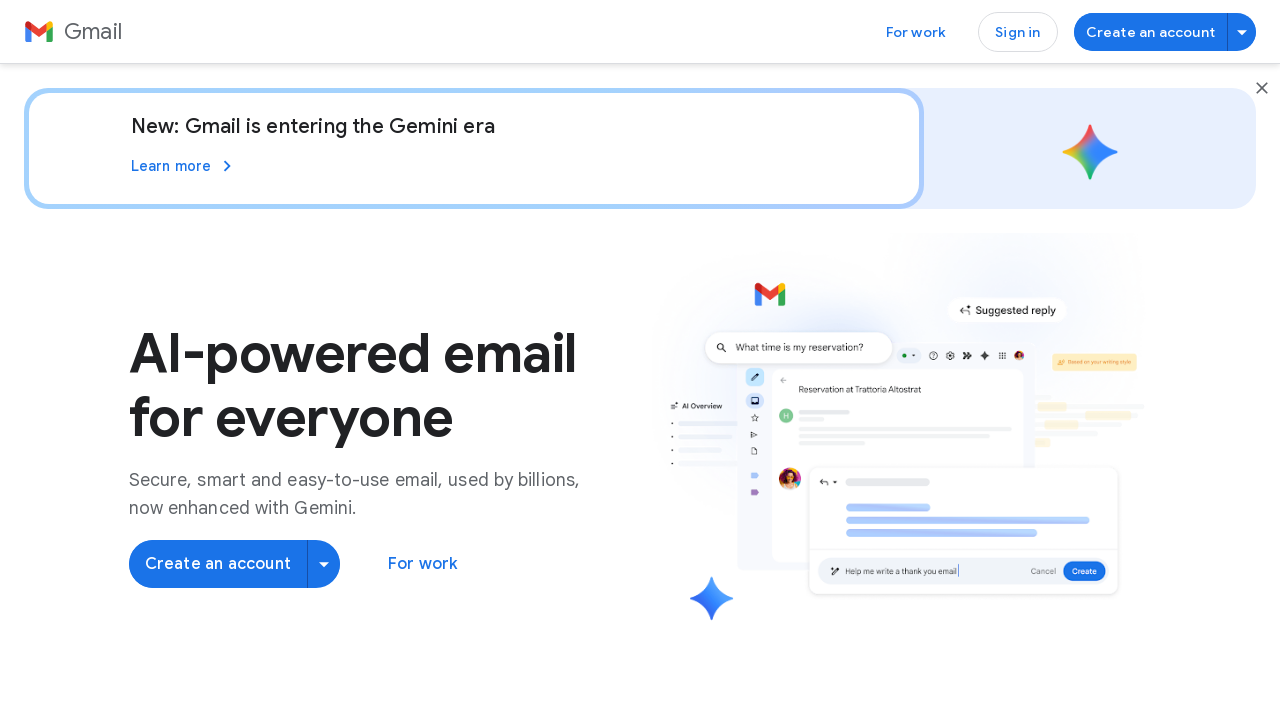

Link 33: Retrieved text content - Google Products
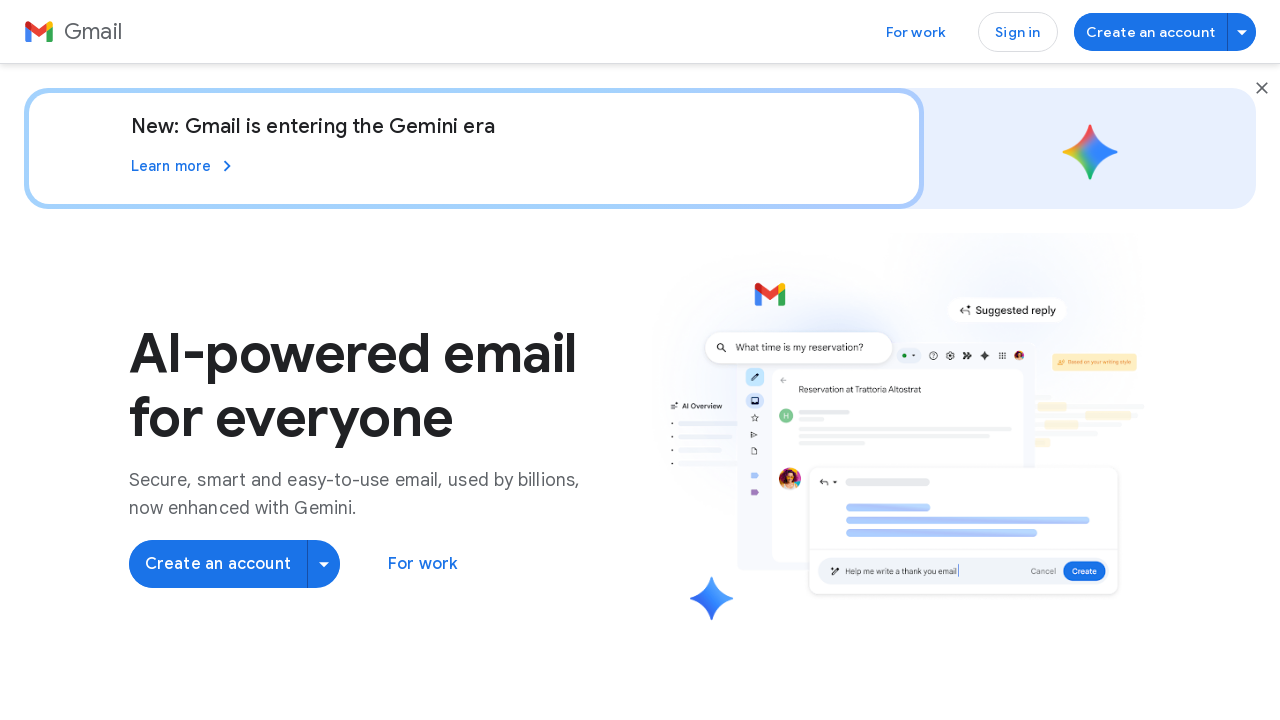

Link 34: Retrieved href attribute - https://support.google.com/workspace/?hl=en_us
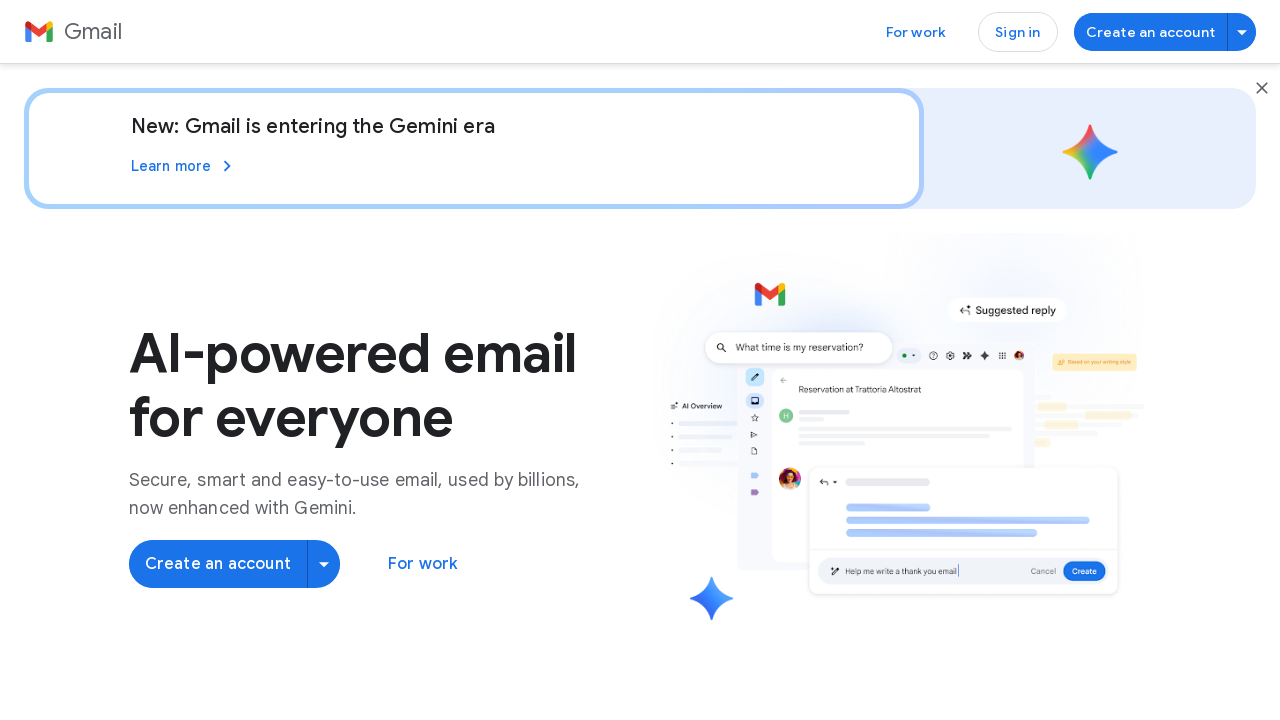

Link 34: Retrieved text content - Help
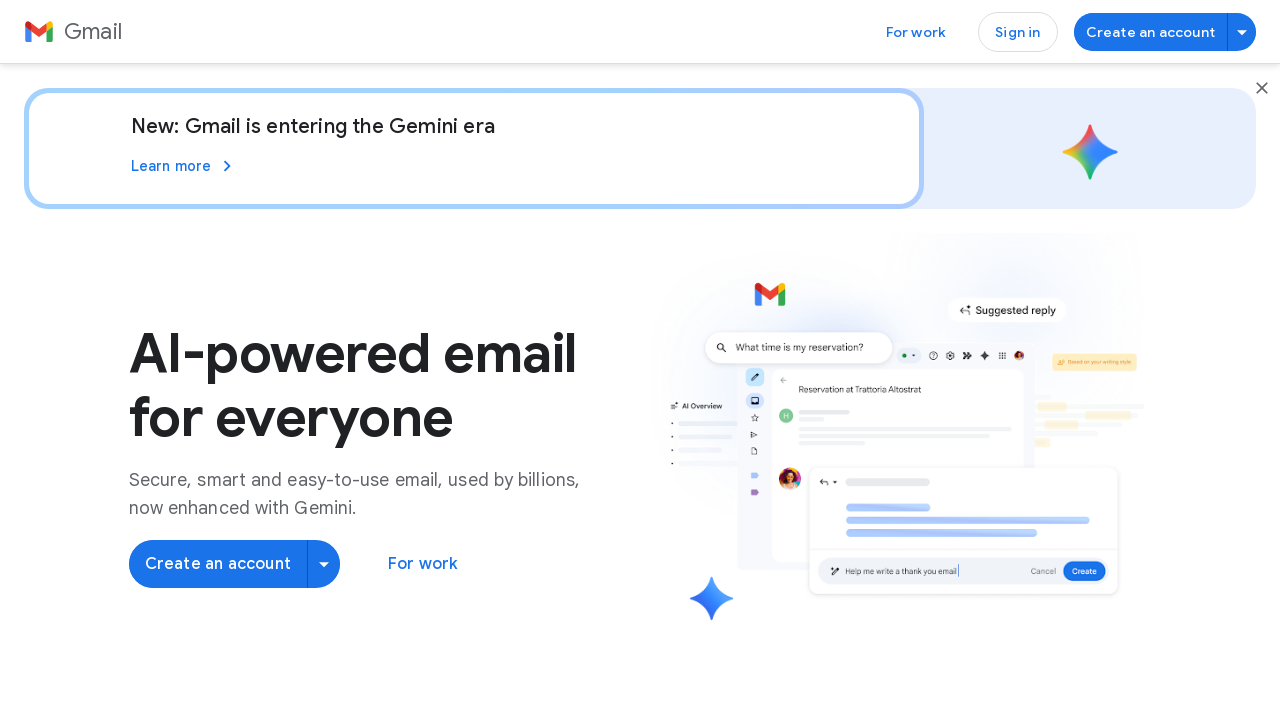

Link 35: Retrieved href attribute - https://support.google.com/a
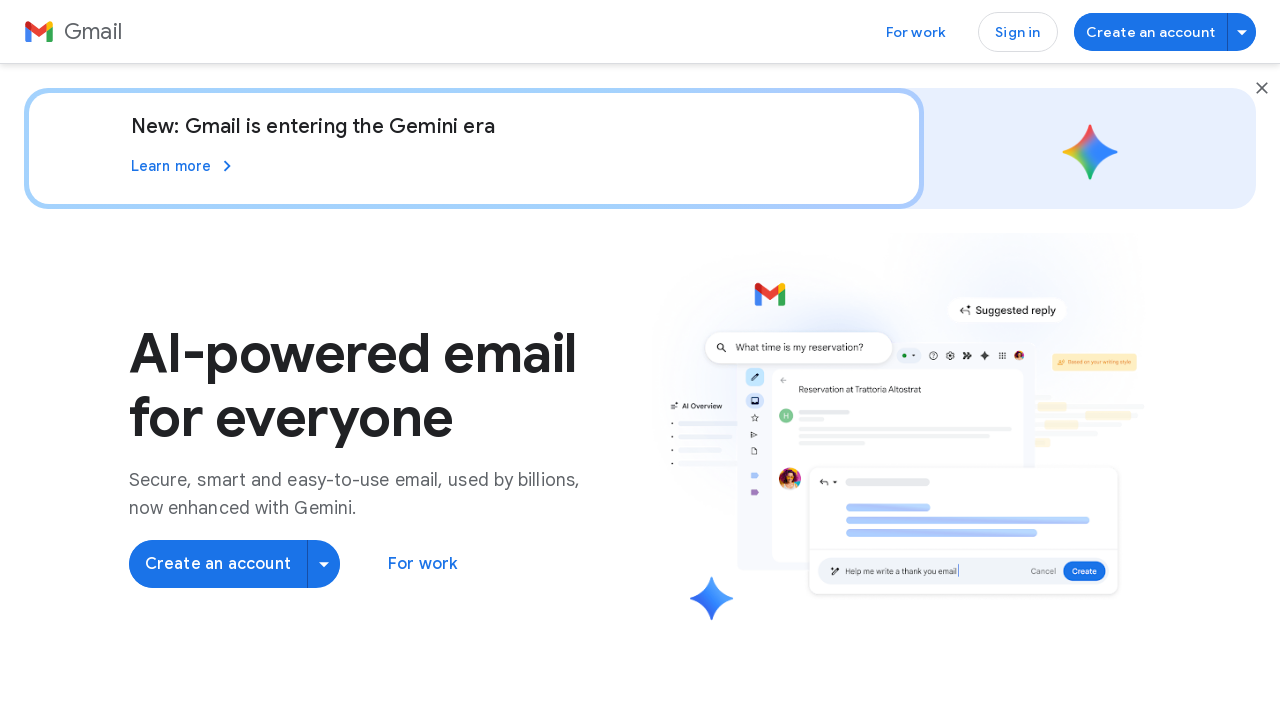

Link 35: Retrieved text content - Help
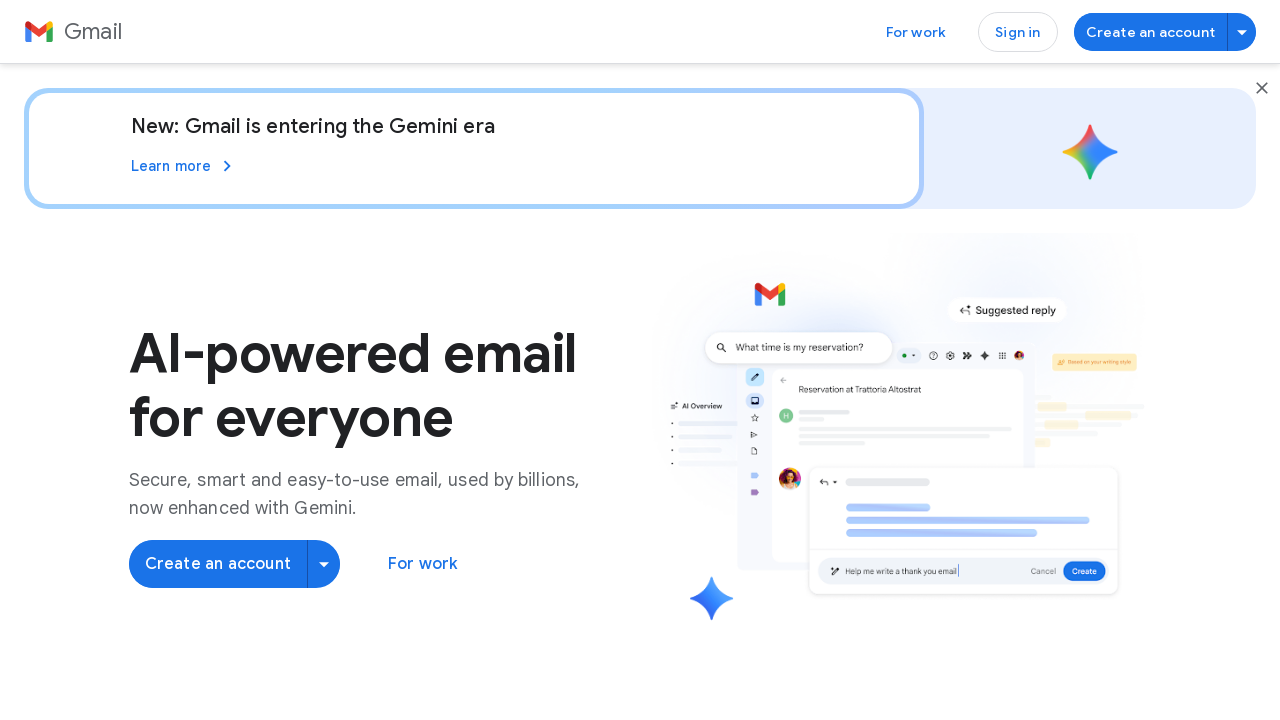

Link 36: Retrieved href attribute - /intl/id/gmail/
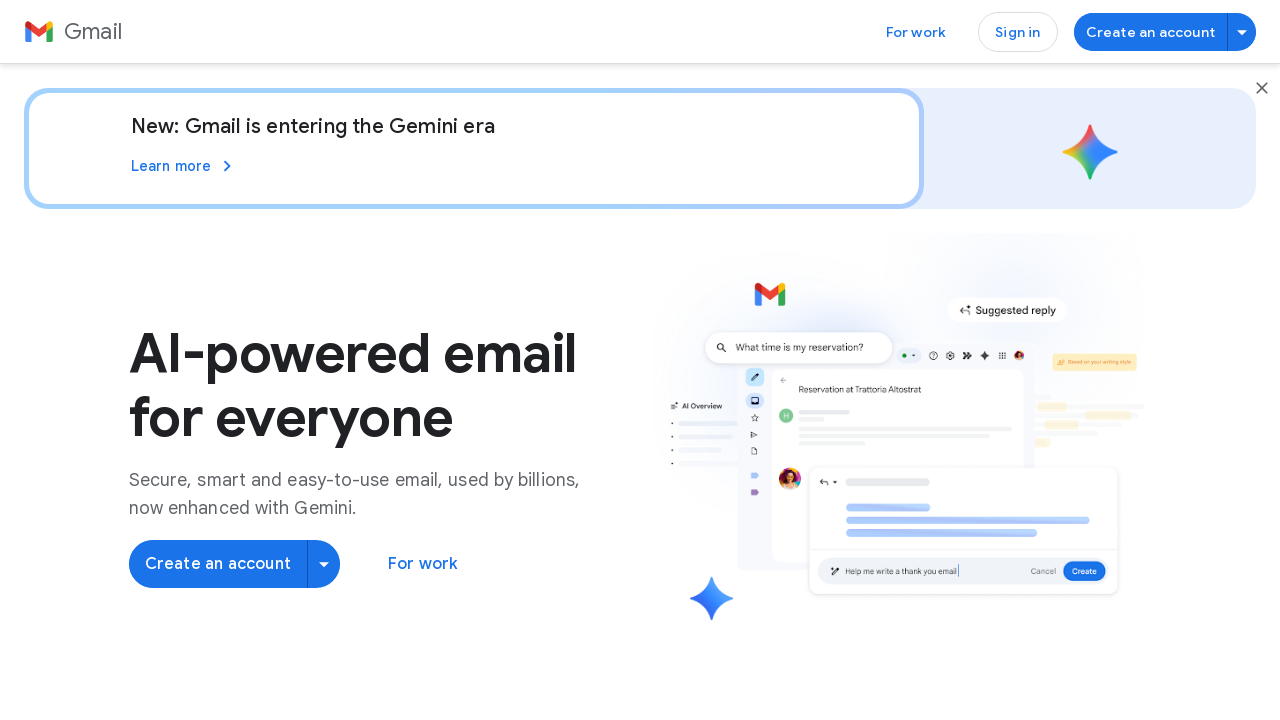

Link 36: Retrieved text content - Bahasa Indonesia
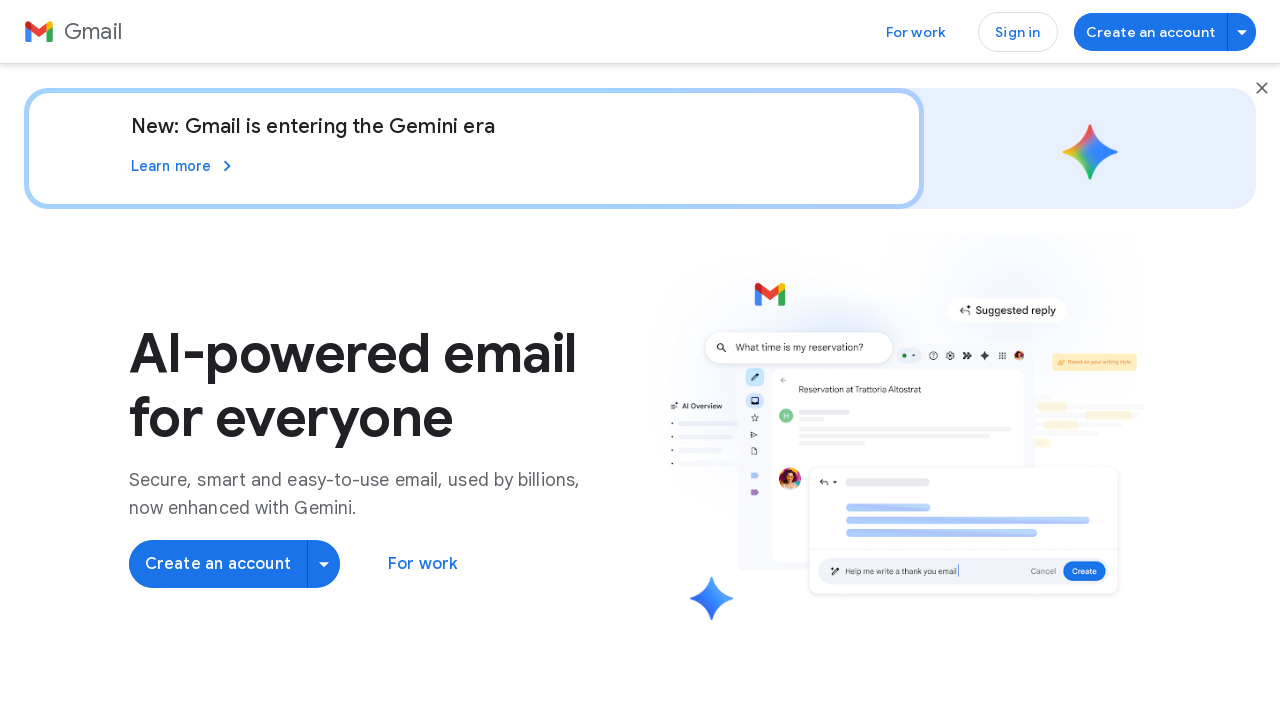

Link 37: Retrieved href attribute - /intl/cs/gmail/
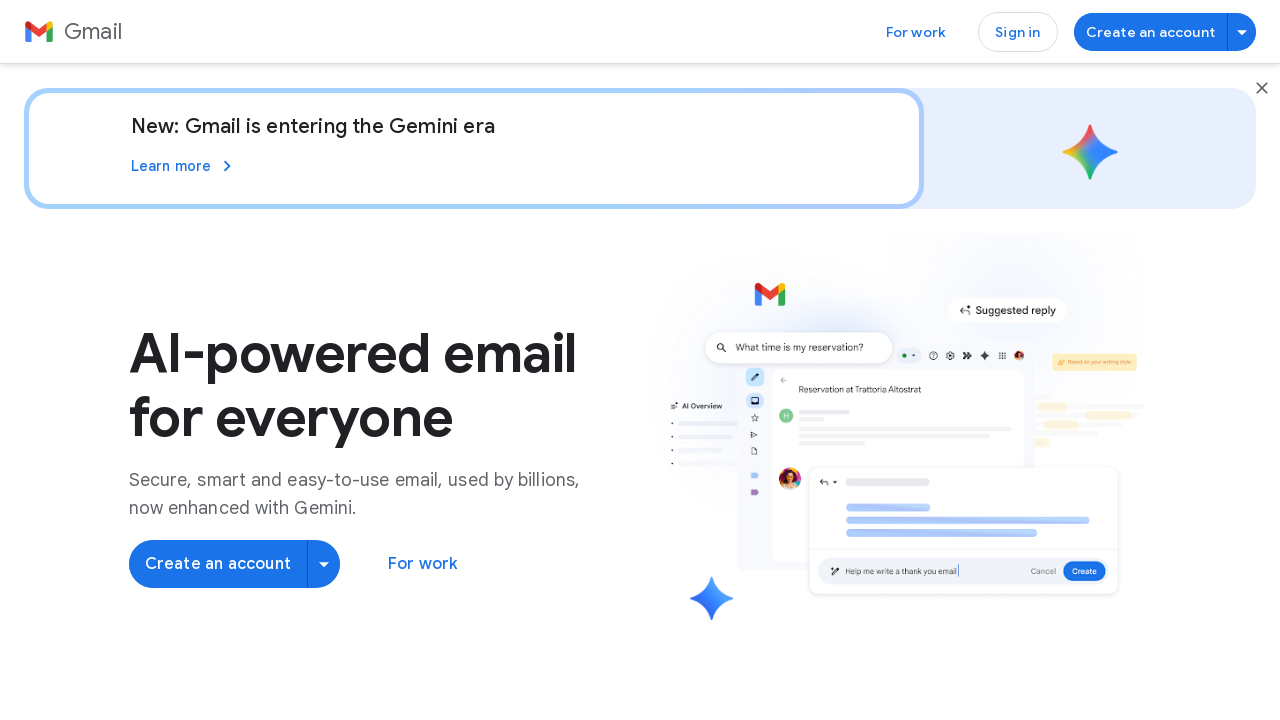

Link 37: Retrieved text content - Čeština
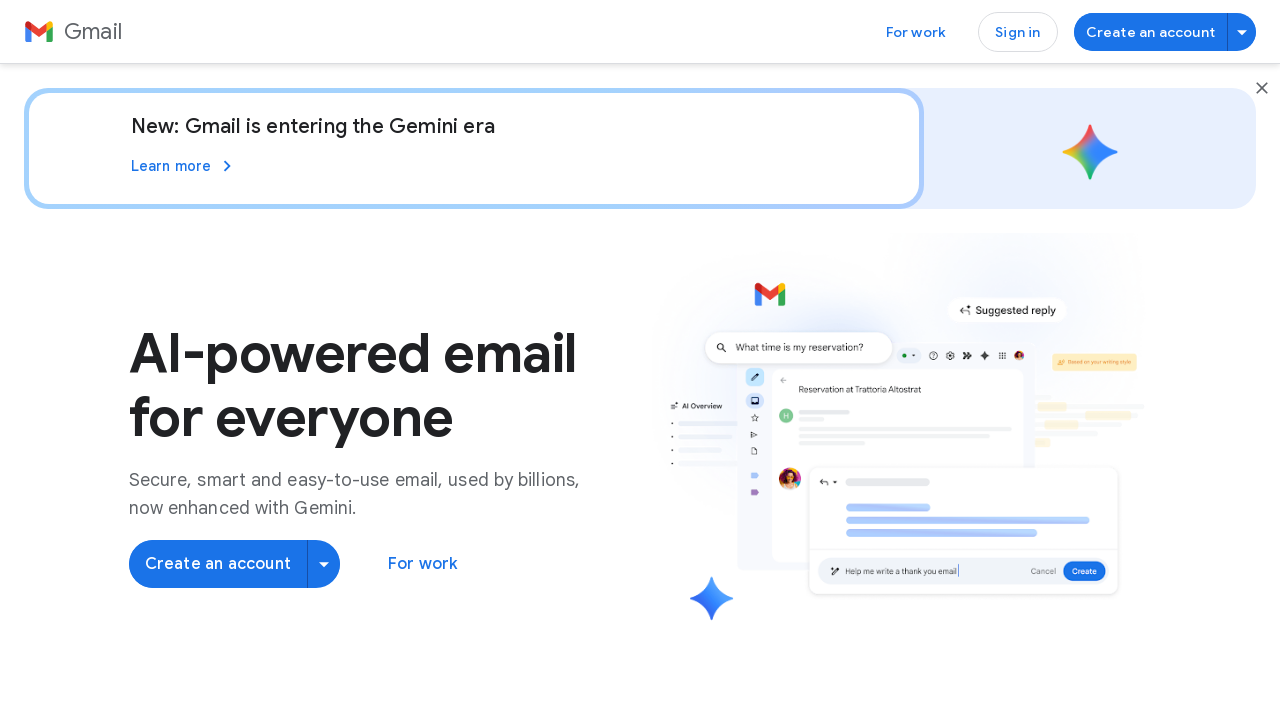

Link 38: Retrieved href attribute - /intl/da/gmail/
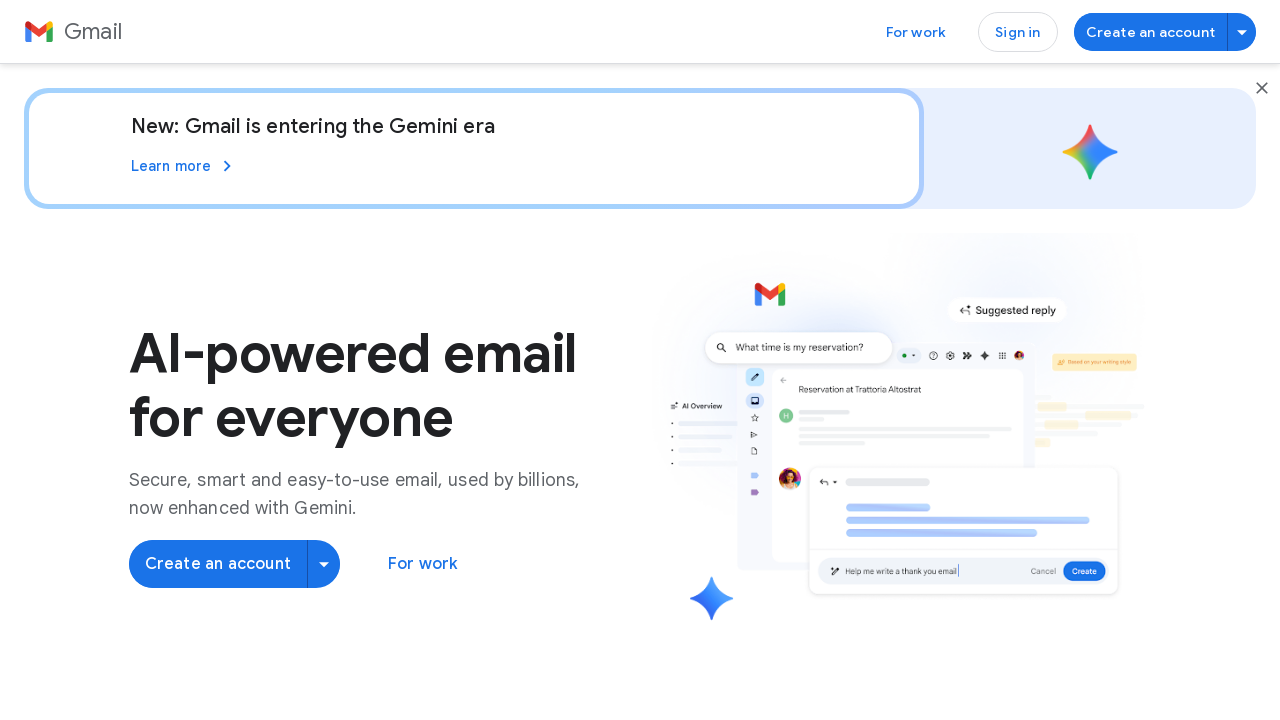

Link 38: Retrieved text content - Dansk
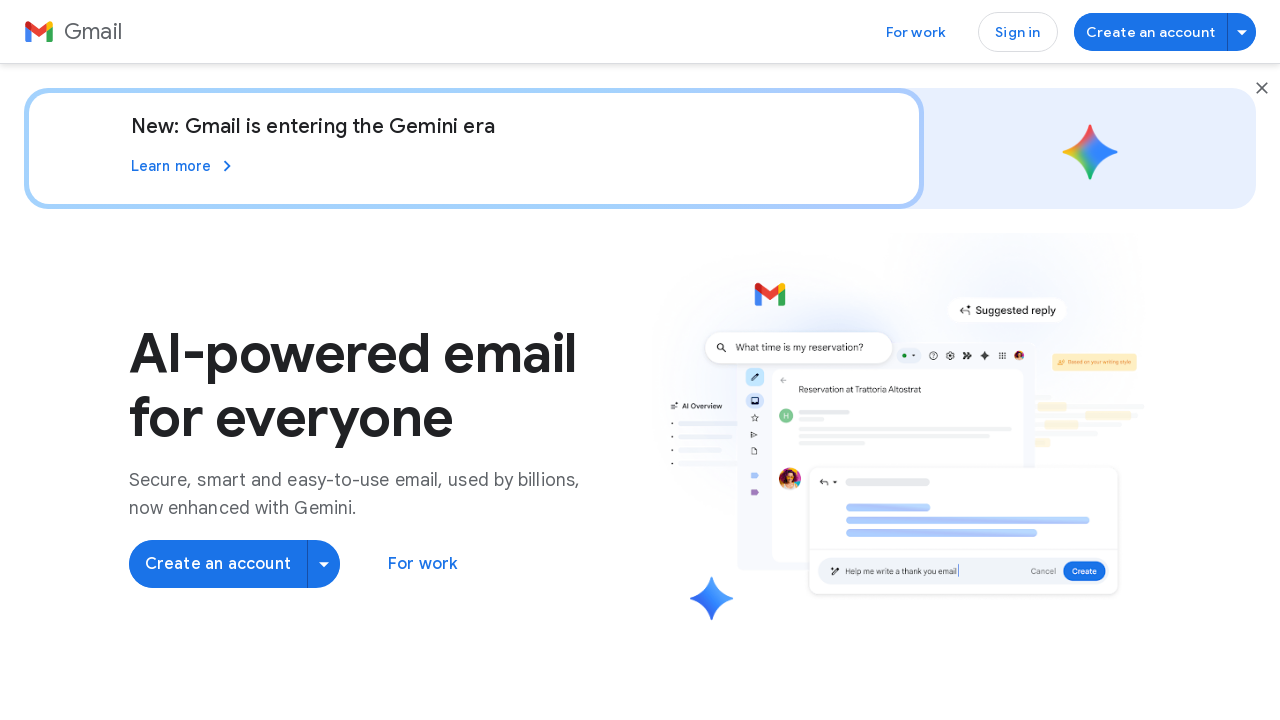

Link 39: Retrieved href attribute - /intl/de/gmail/
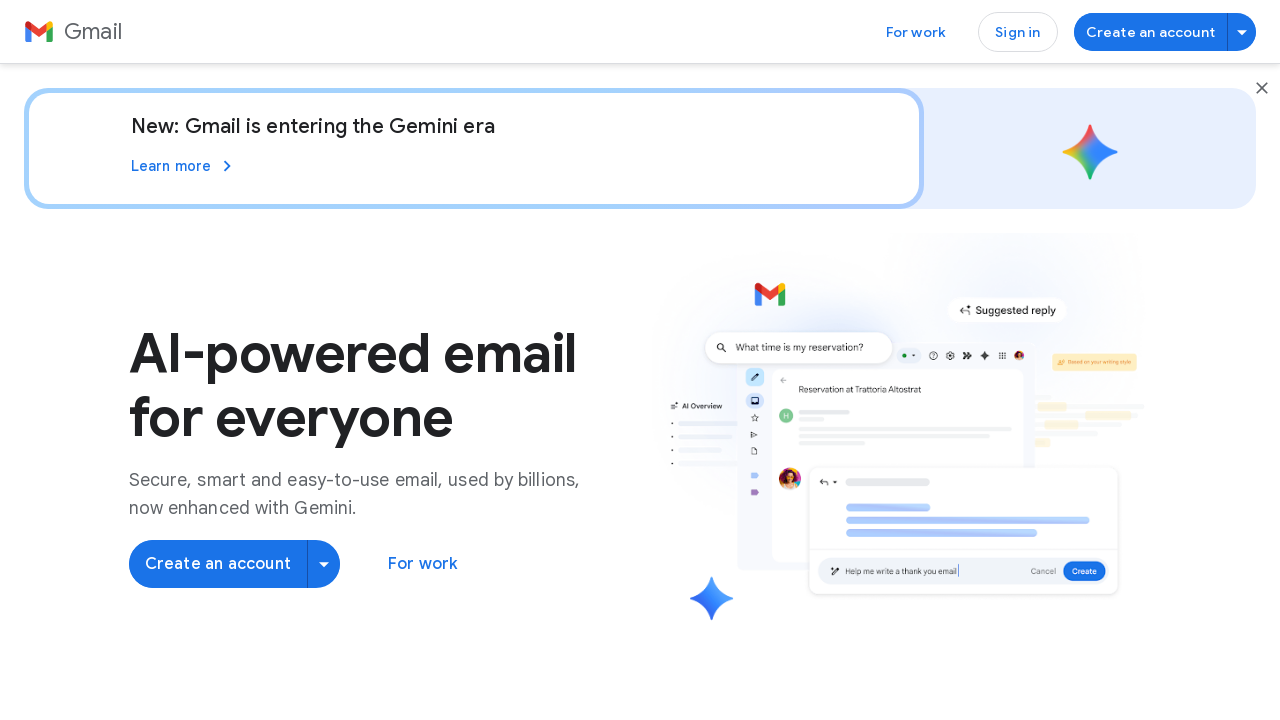

Link 39: Retrieved text content - Deutsch
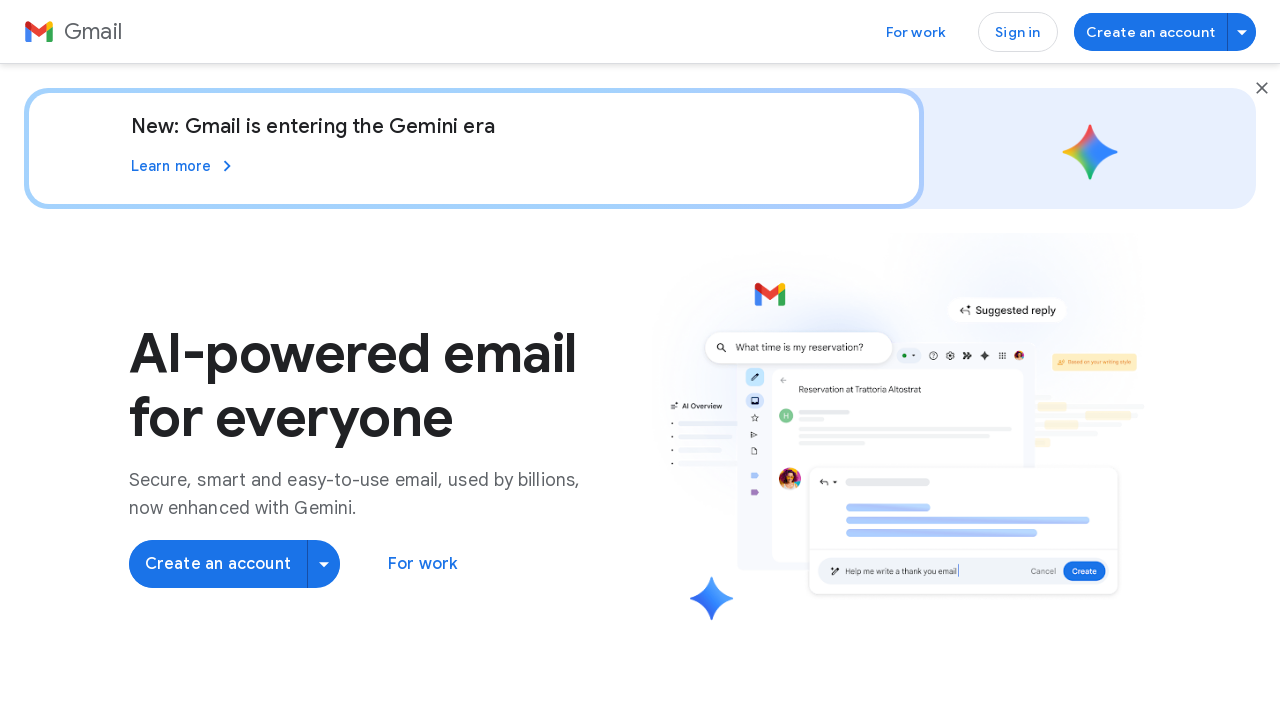

Link 40: Retrieved href attribute - /intl/de_ch/gmail/
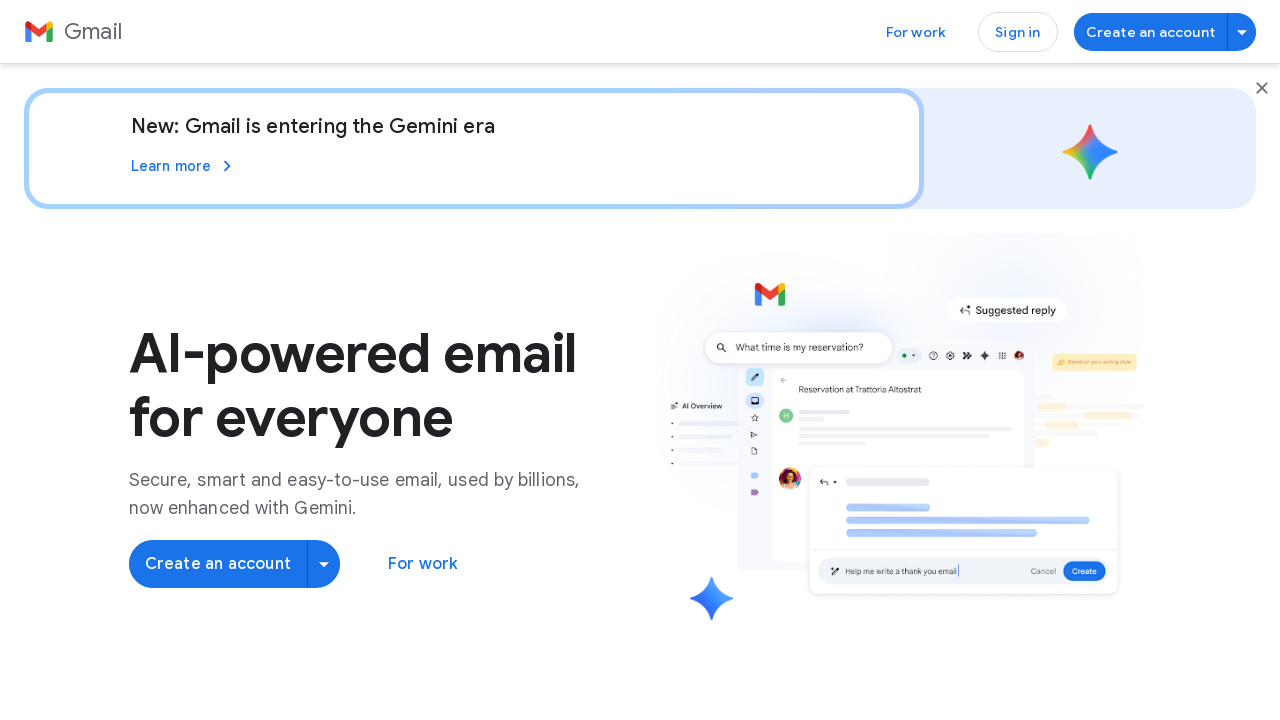

Link 40: Retrieved text content - Deutsch – Schweiz
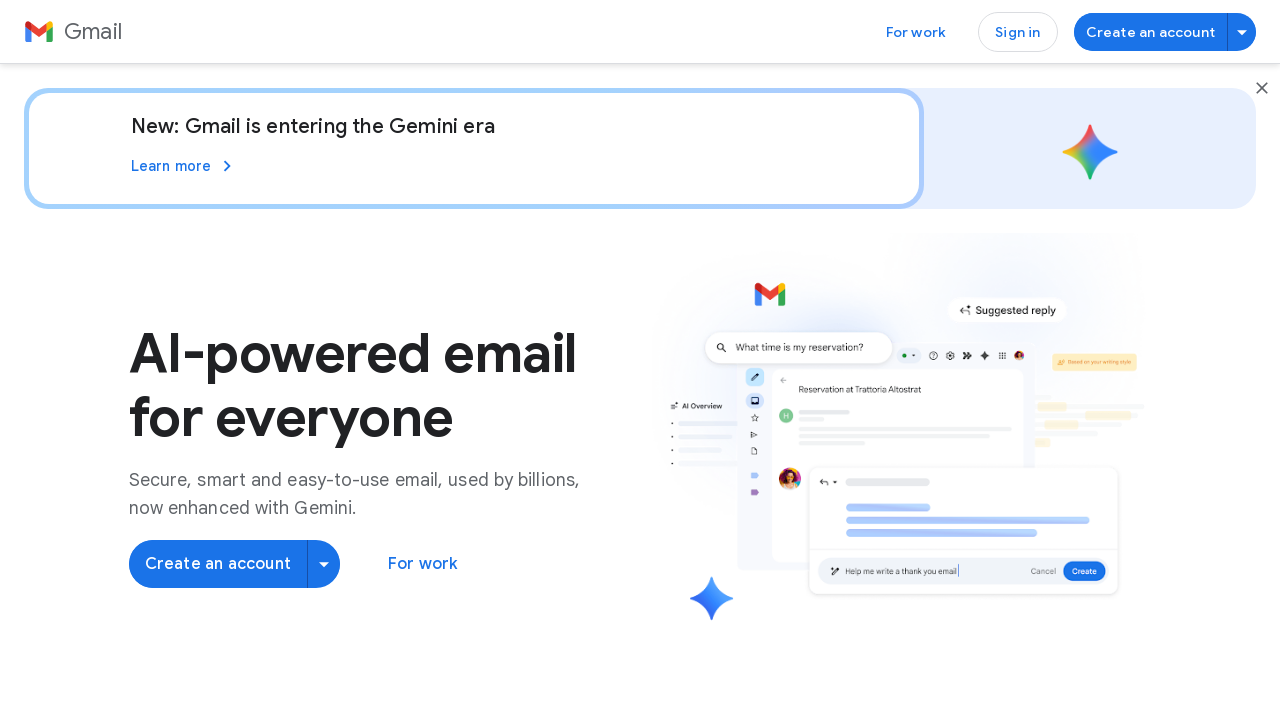

Link 41: Retrieved href attribute - /intl/en_au/gmail/
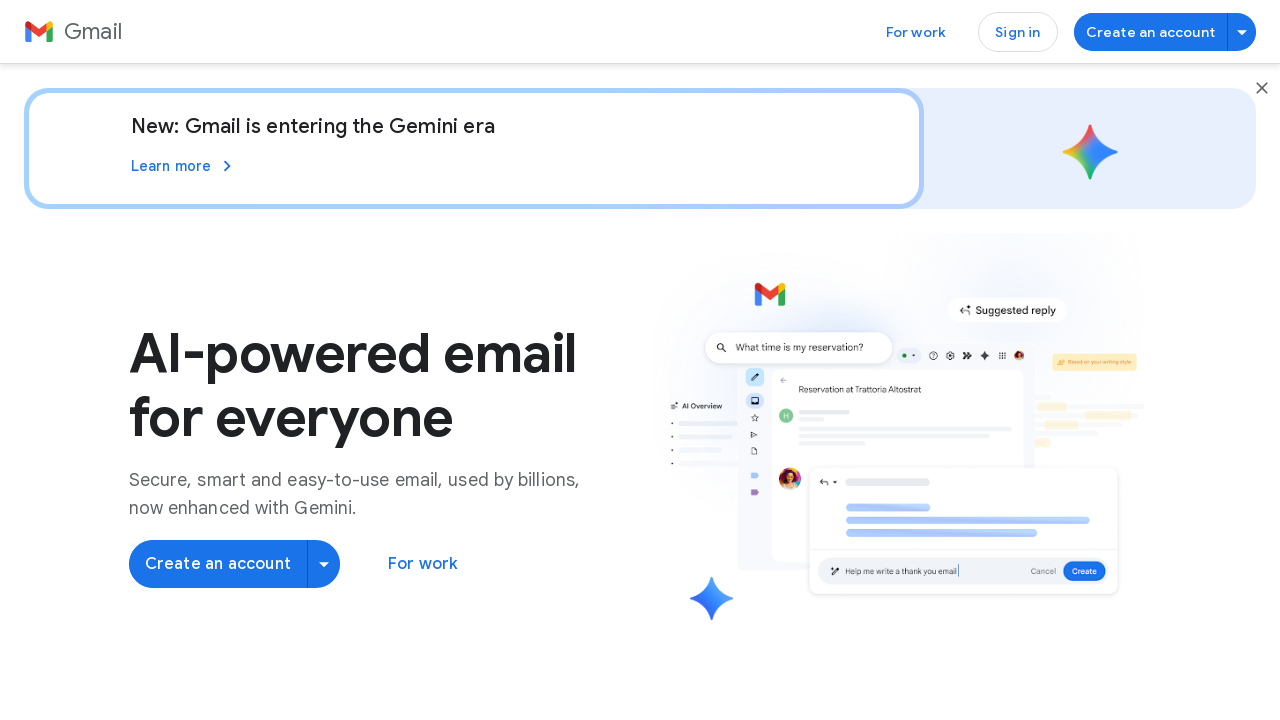

Link 41: Retrieved text content - English – Australia
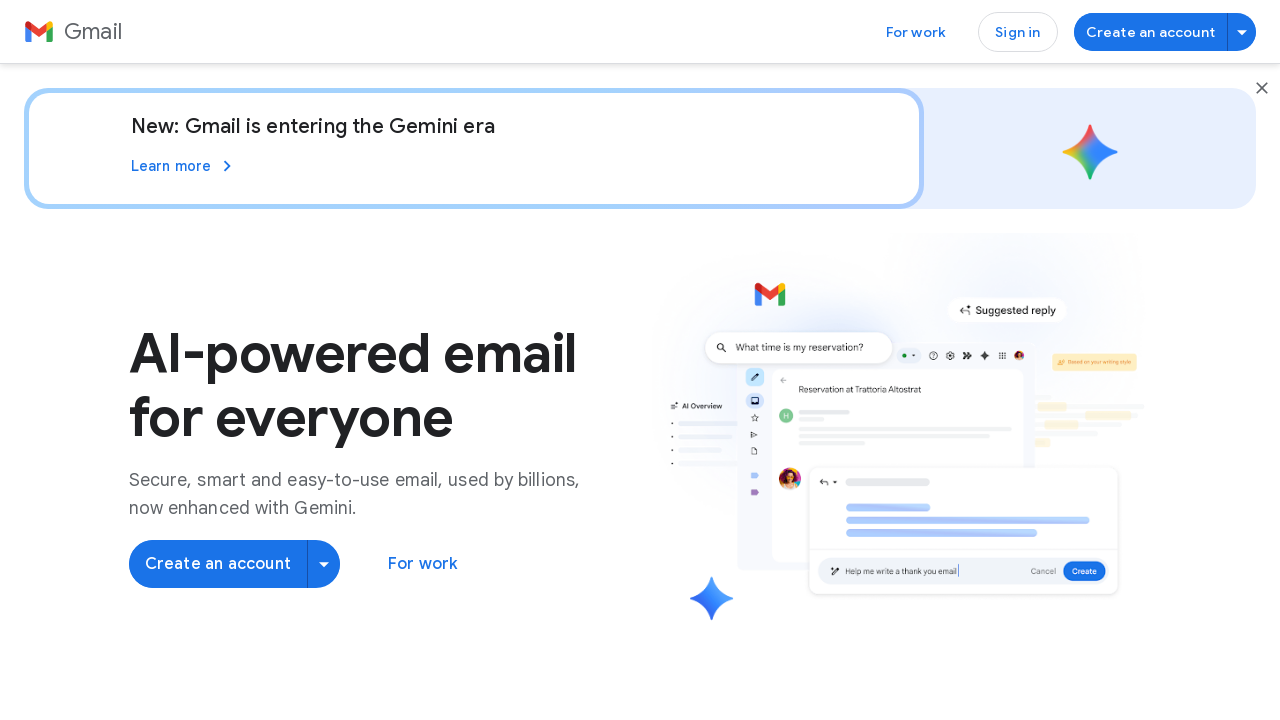

Link 42: Retrieved href attribute - /intl/en_ca/gmail/
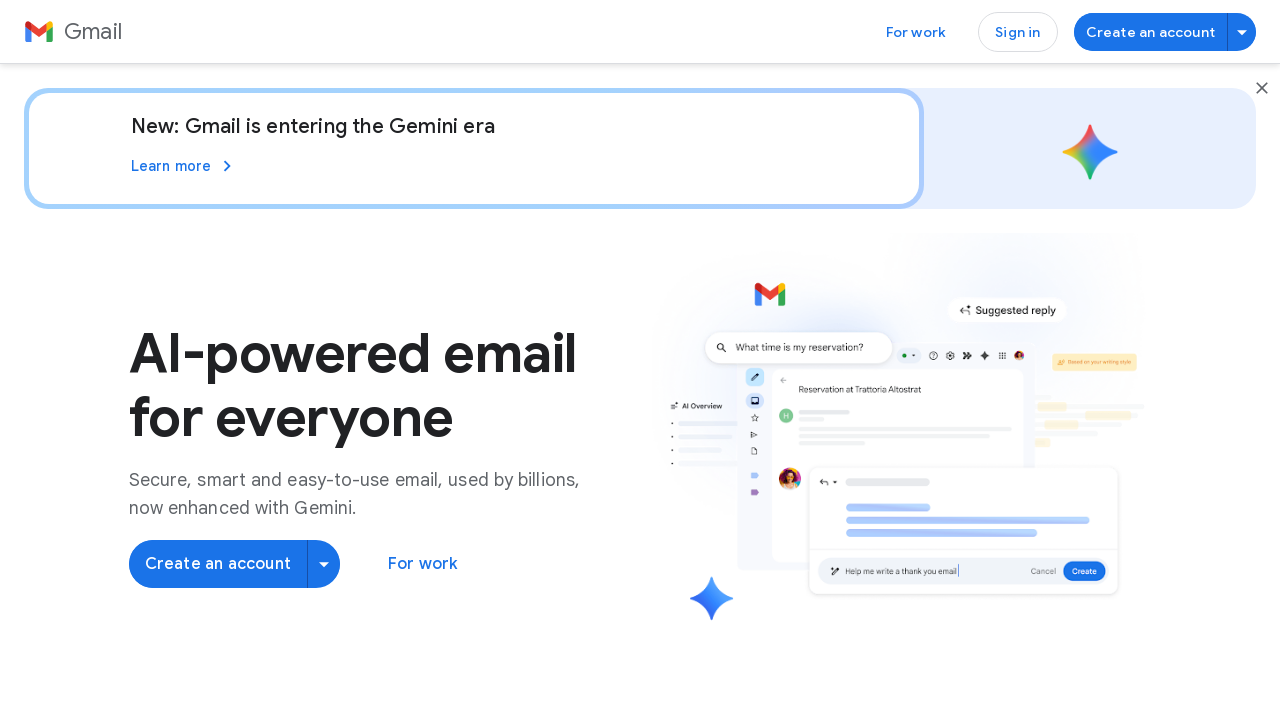

Link 42: Retrieved text content - English – Canada
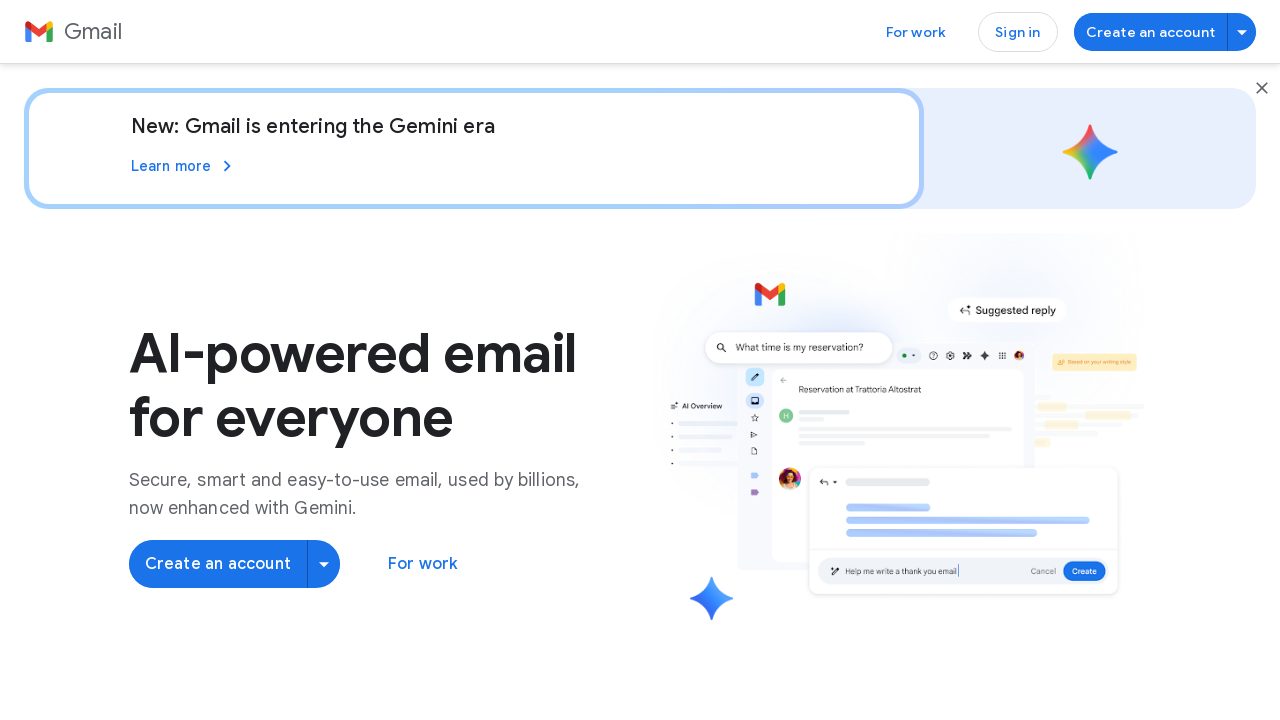

Link 43: Retrieved href attribute - /intl/en_in/gmail/
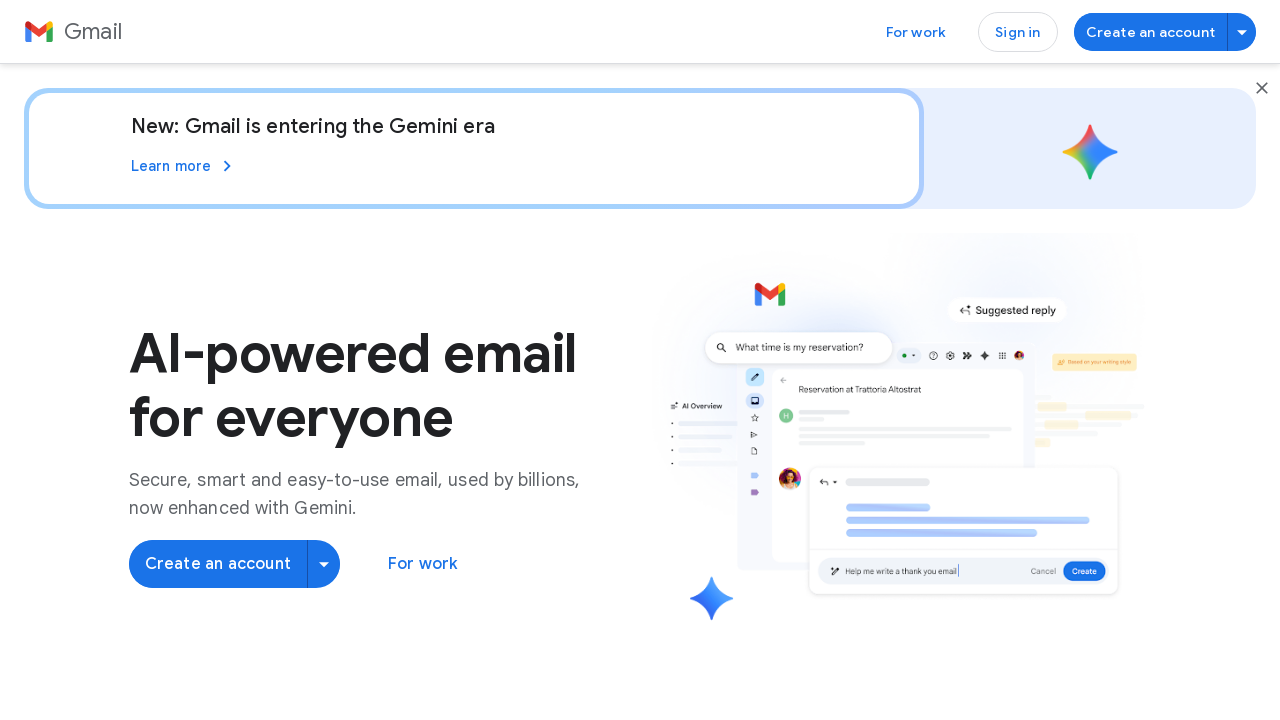

Link 43: Retrieved text content - English – India
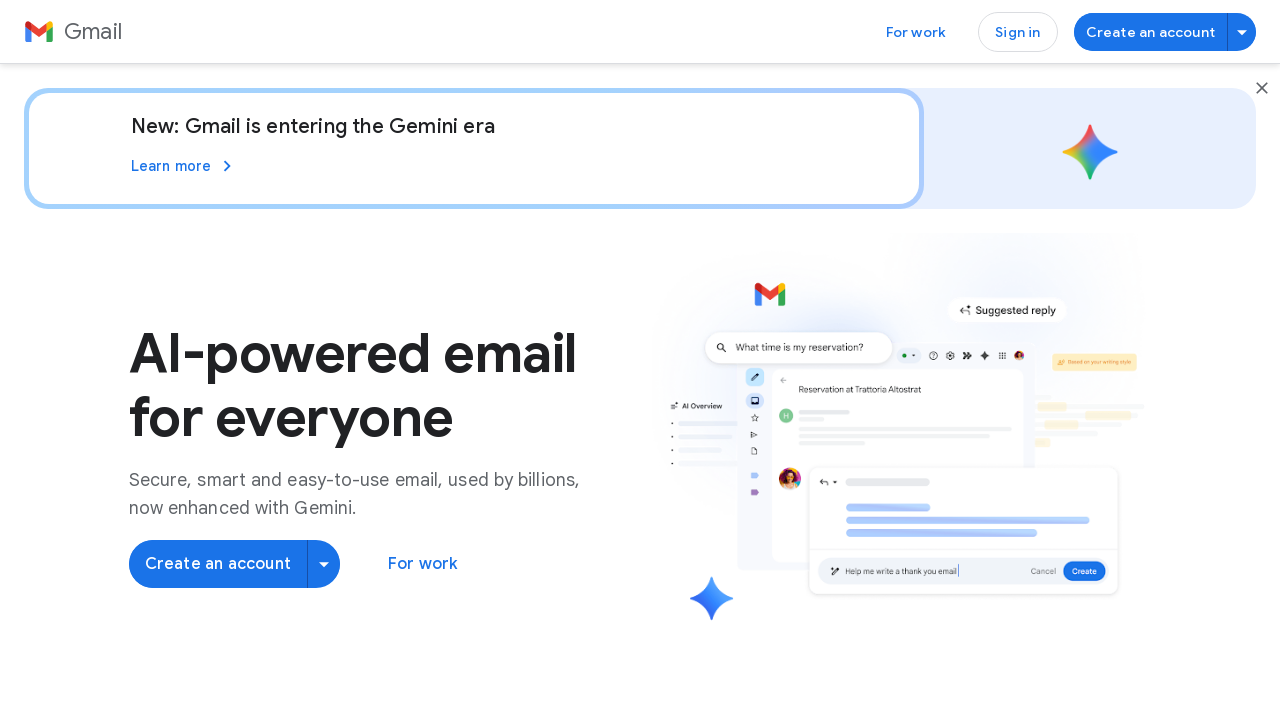

Link 44: Retrieved href attribute - /intl/en_id/gmail/
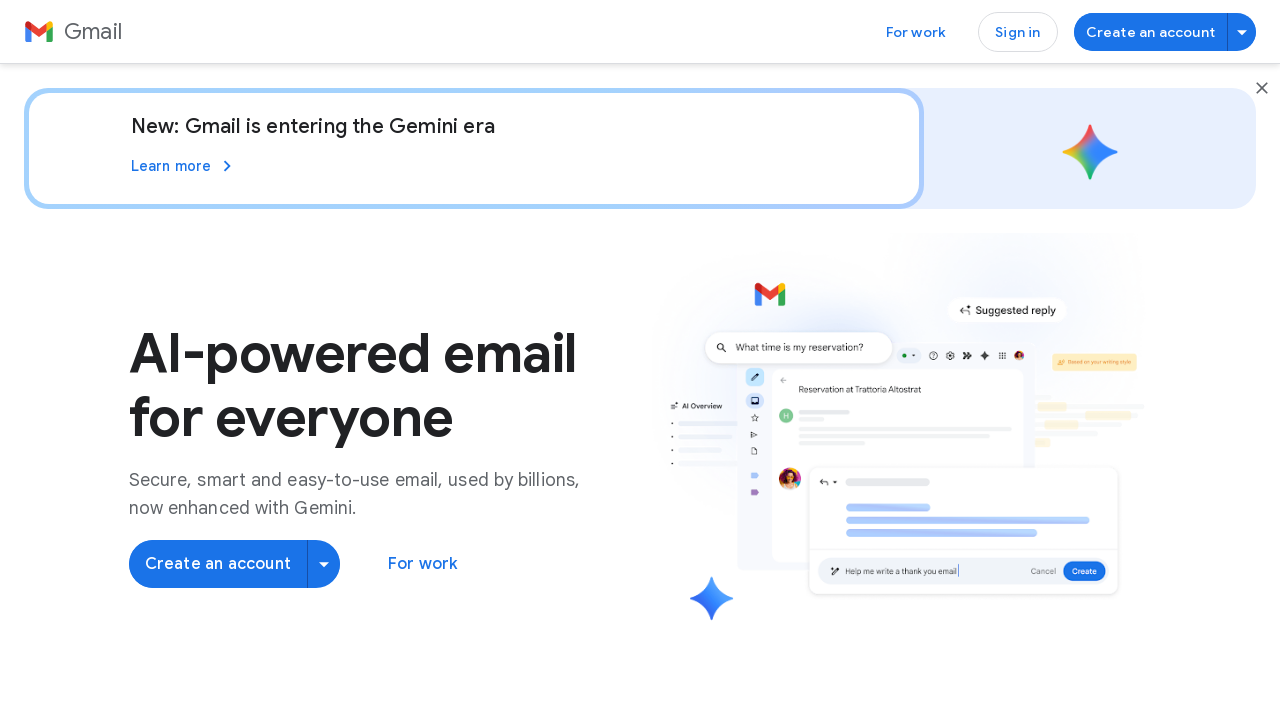

Link 44: Retrieved text content - English – Indonesia
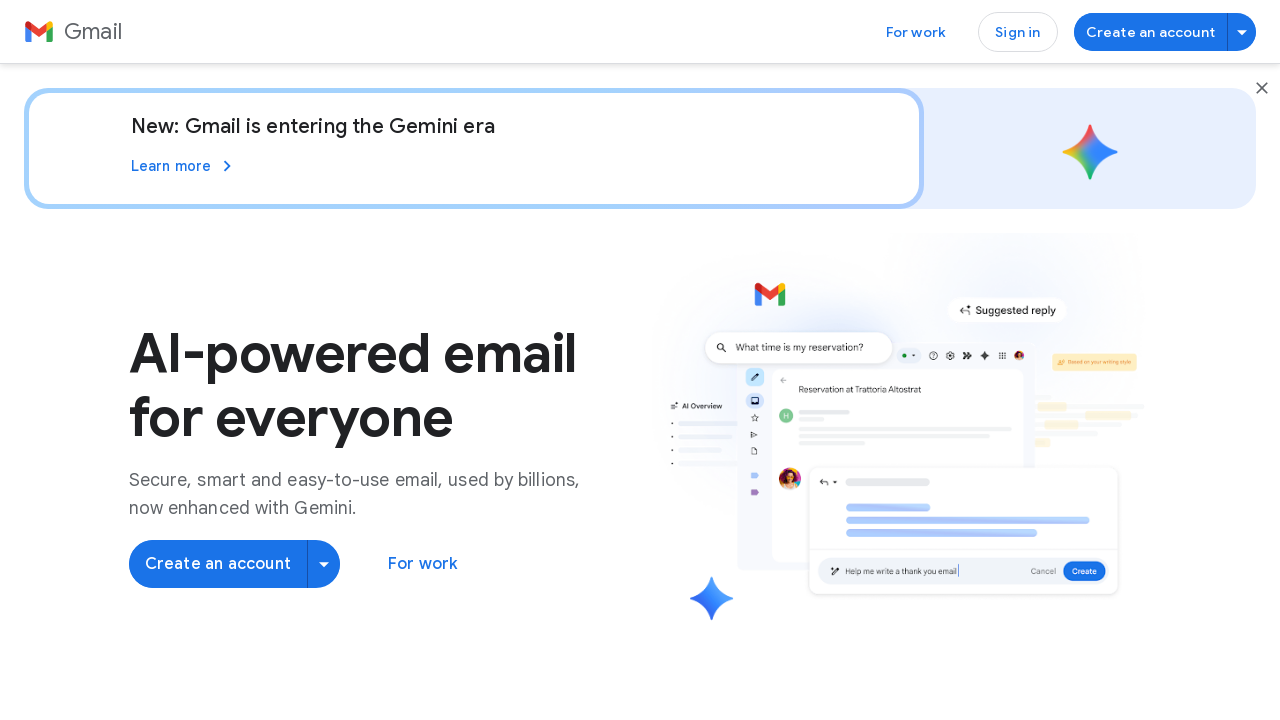

Link 45: Retrieved href attribute - /intl/en_ie/gmail/
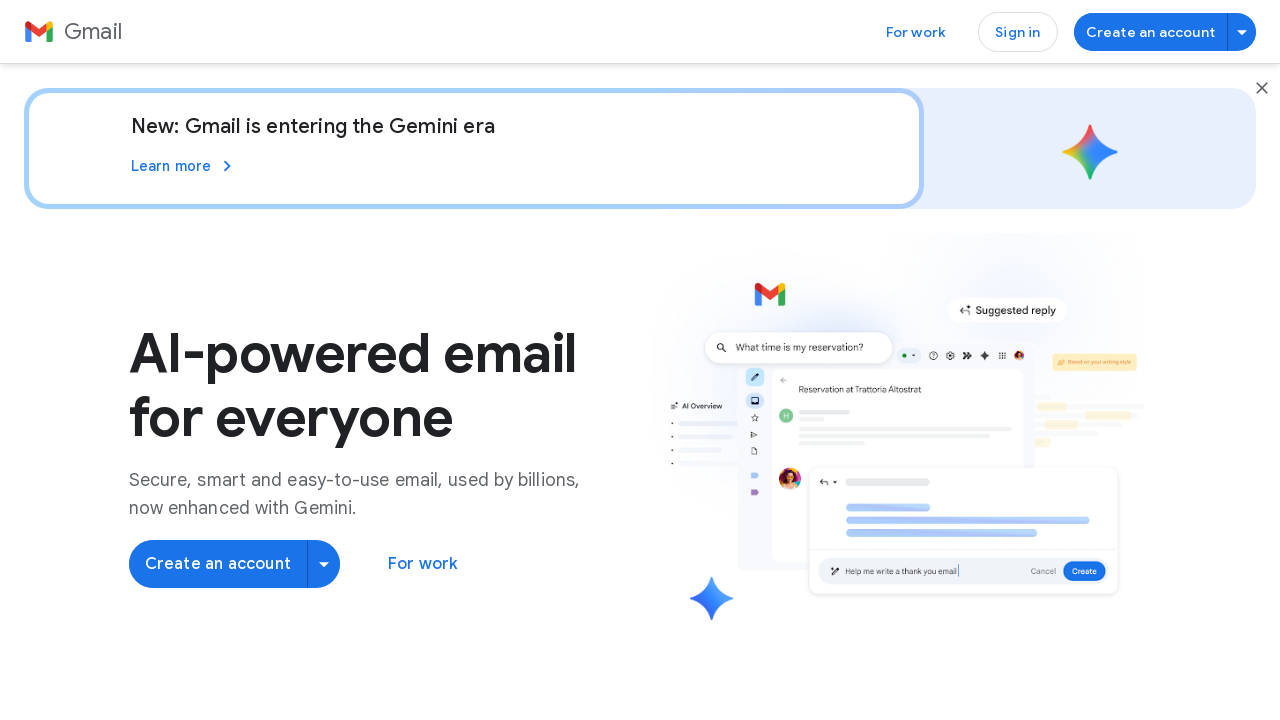

Link 45: Retrieved text content - English – Ireland
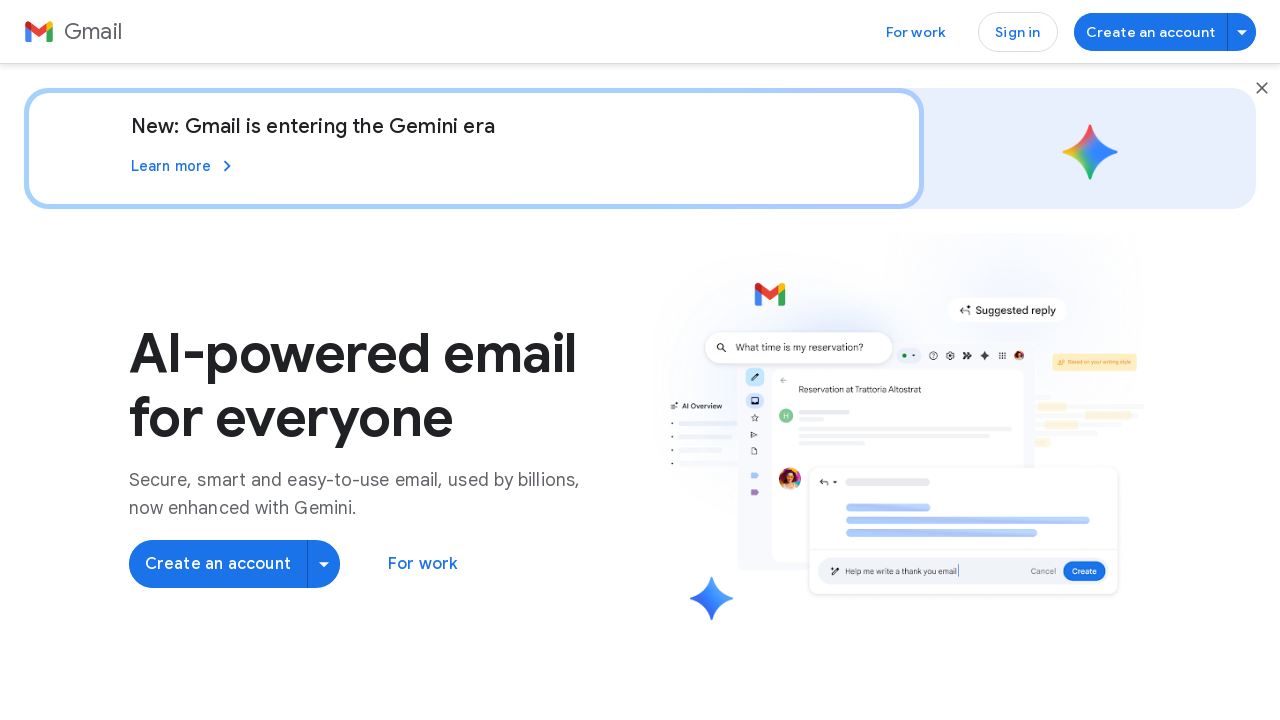

Link 46: Retrieved href attribute - /intl/en_my/gmail/
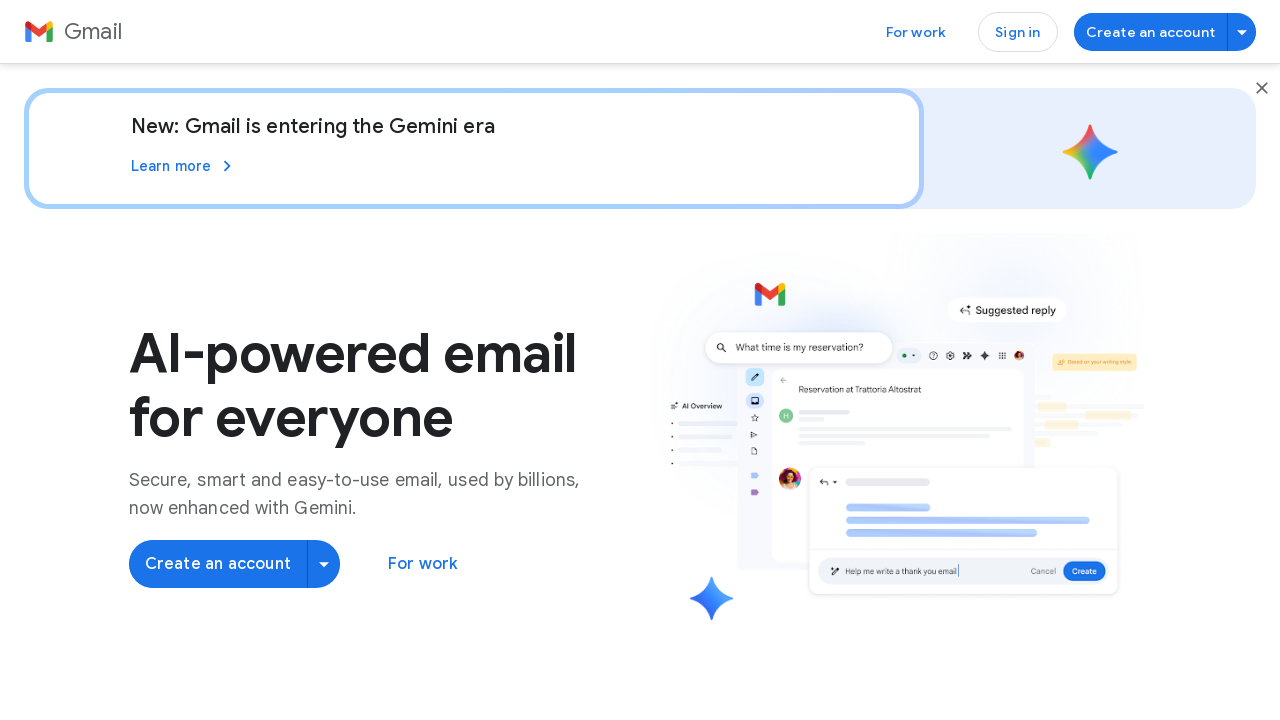

Link 46: Retrieved text content - English – Malaysia
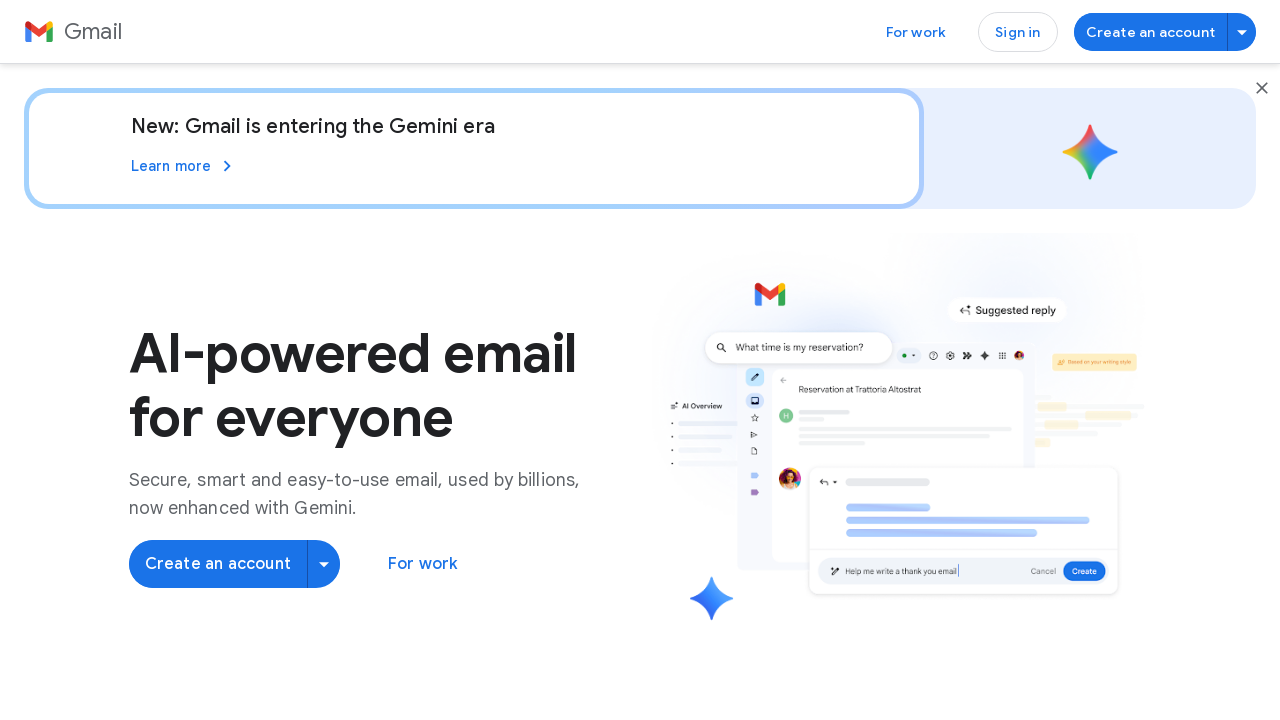

Link 47: Retrieved href attribute - /intl/en_nz/gmail/
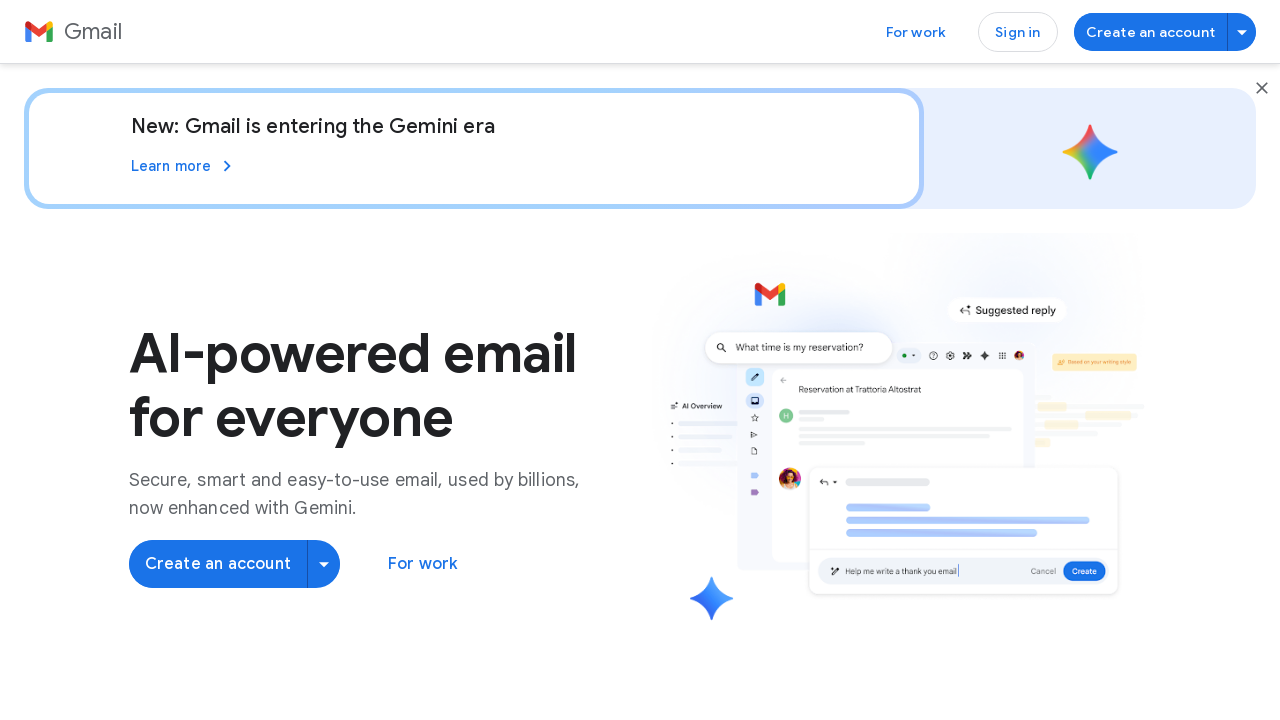

Link 47: Retrieved text content - English – New Zealand
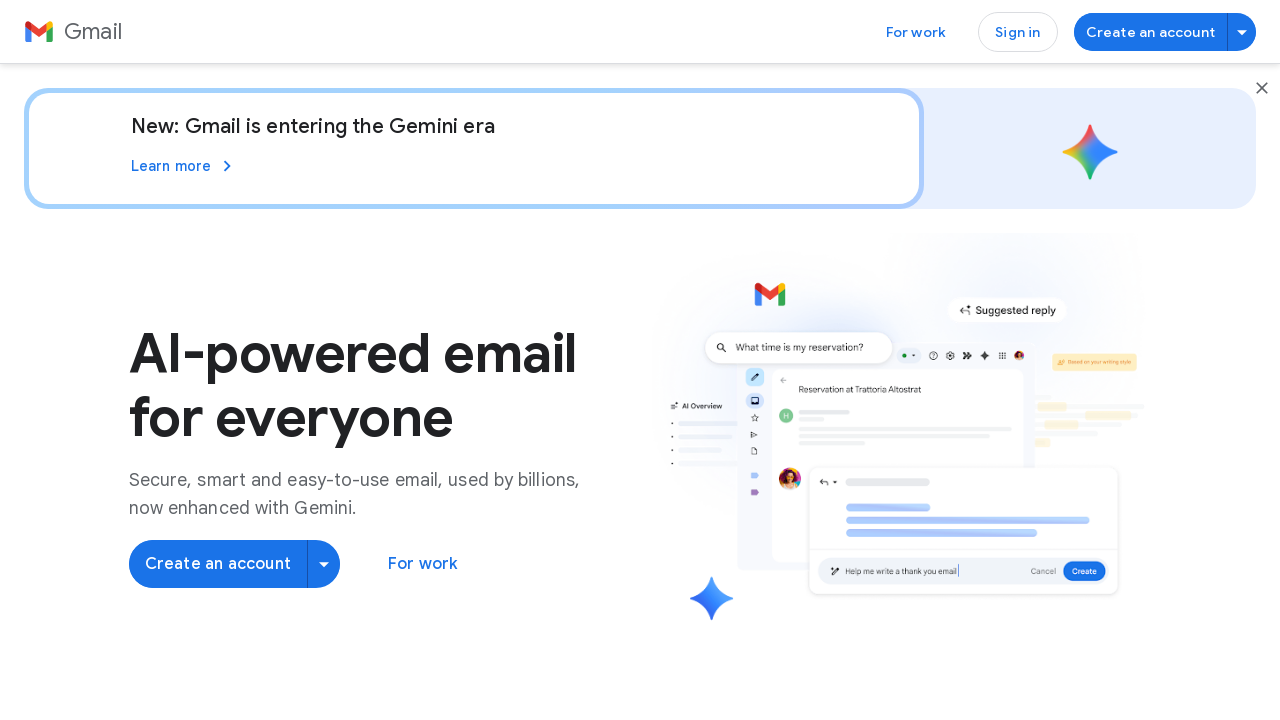

Link 48: Retrieved href attribute - /intl/en_ph/gmail/
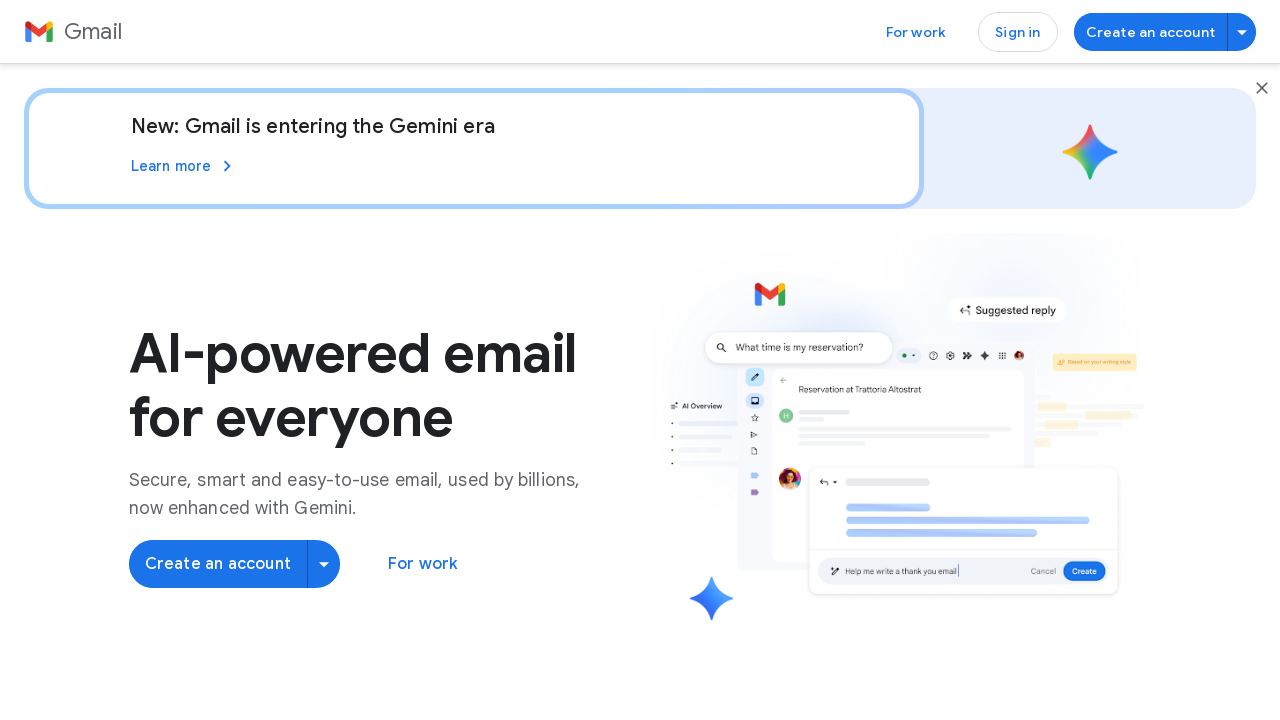

Link 48: Retrieved text content - English – Philippines
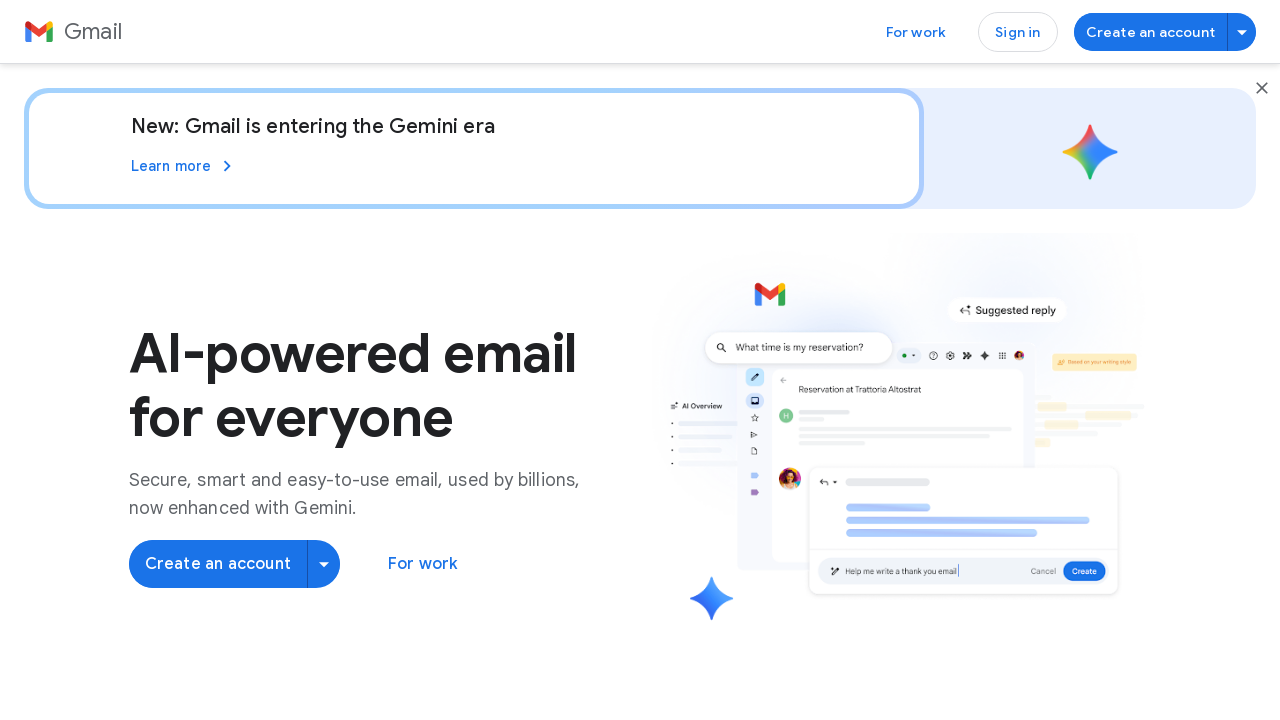

Link 49: Retrieved href attribute - /intl/en_sg/gmail/
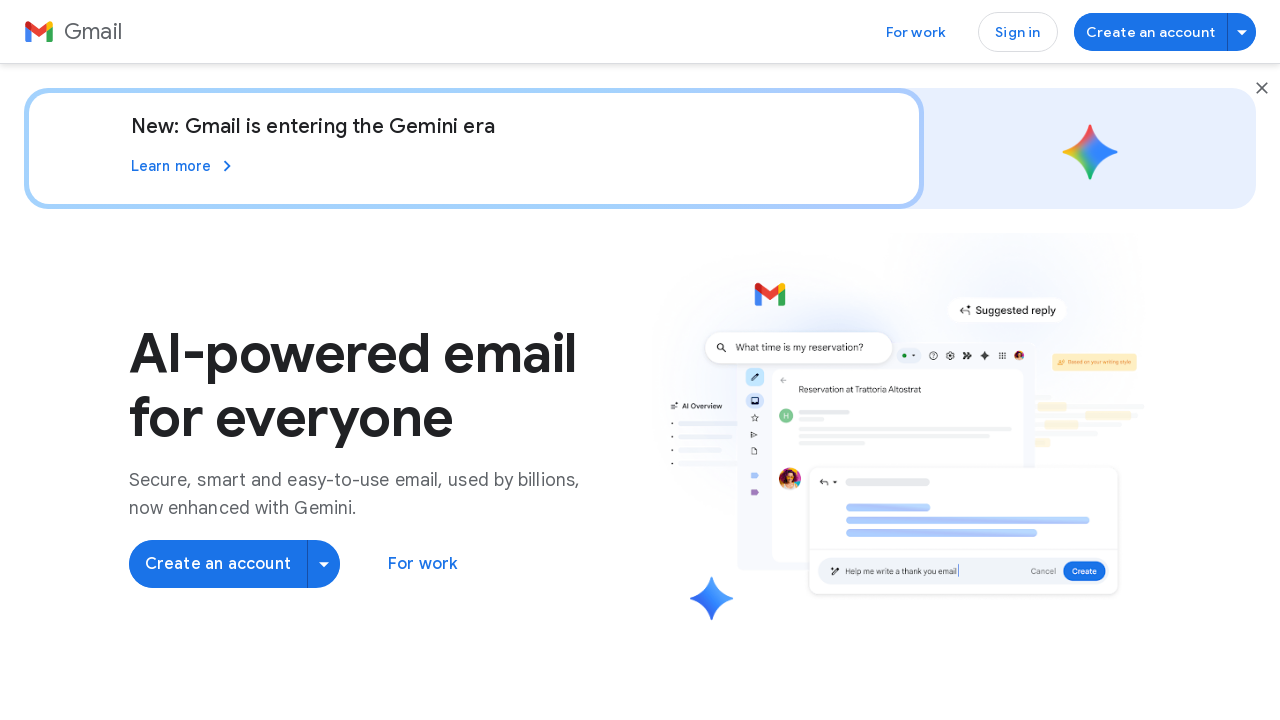

Link 49: Retrieved text content - English – Singapore
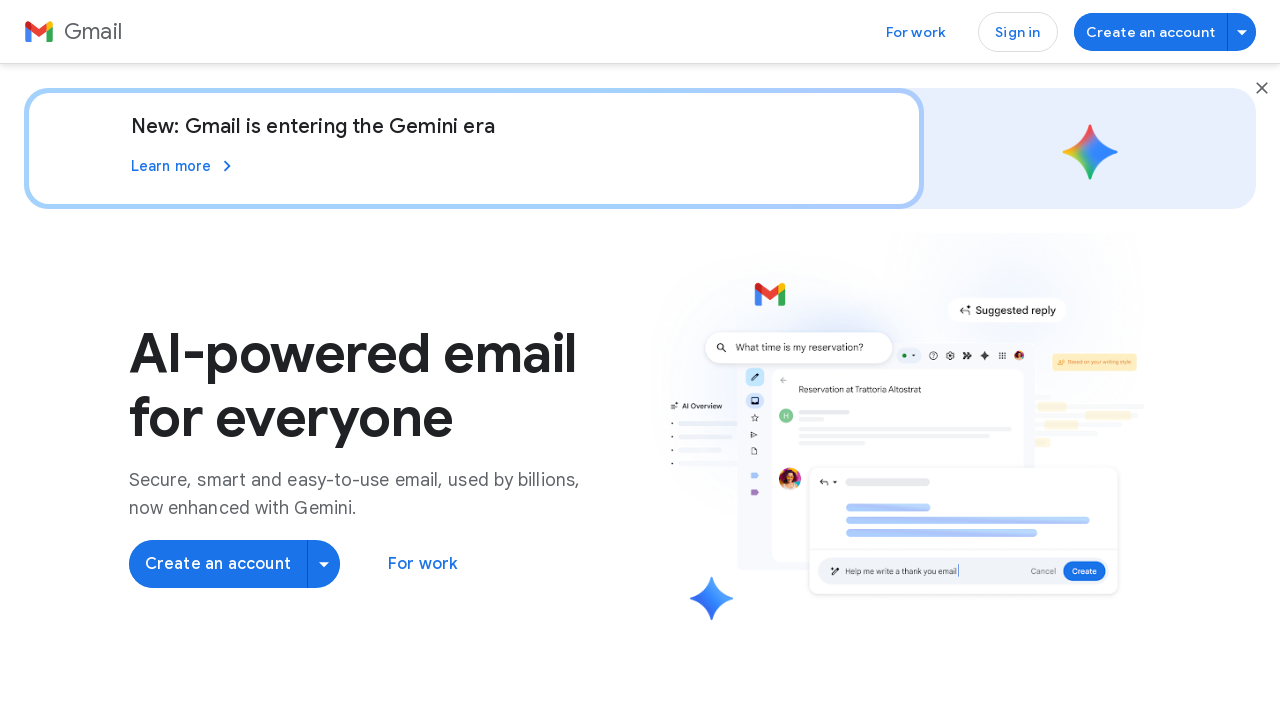

Link 50: Retrieved href attribute - /intl/en_za/gmail/
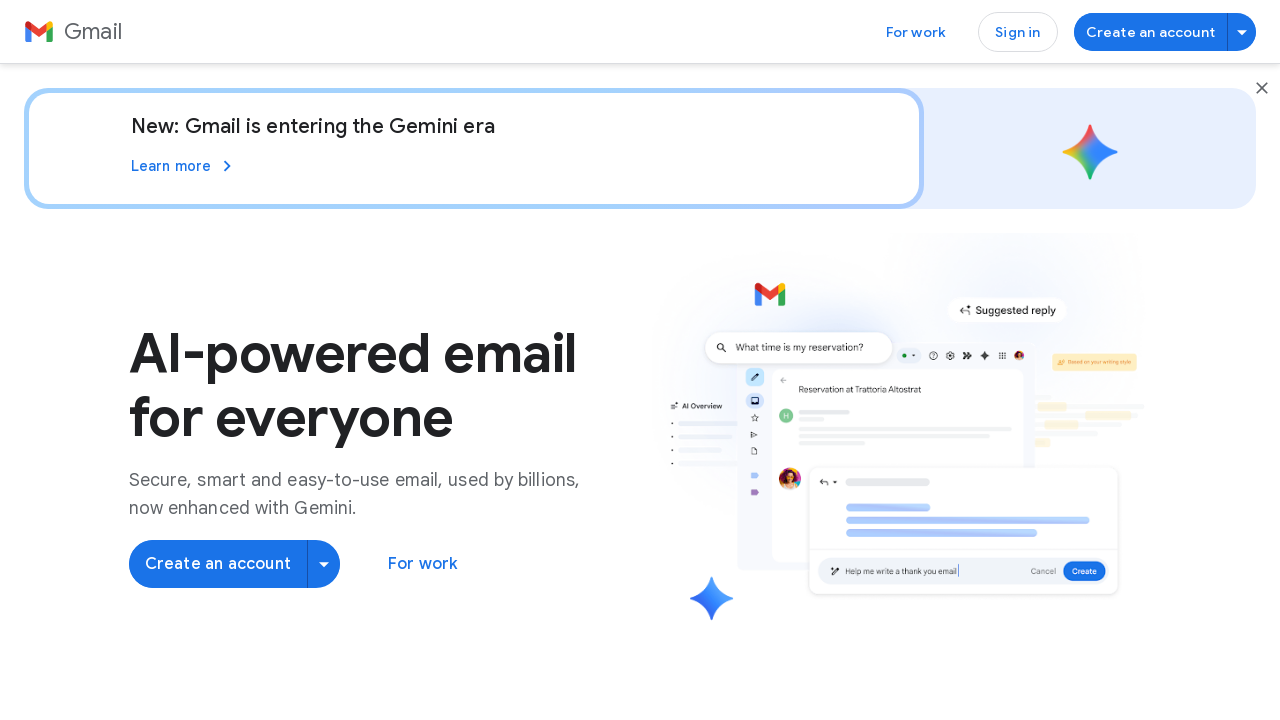

Link 50: Retrieved text content - English – South Africa
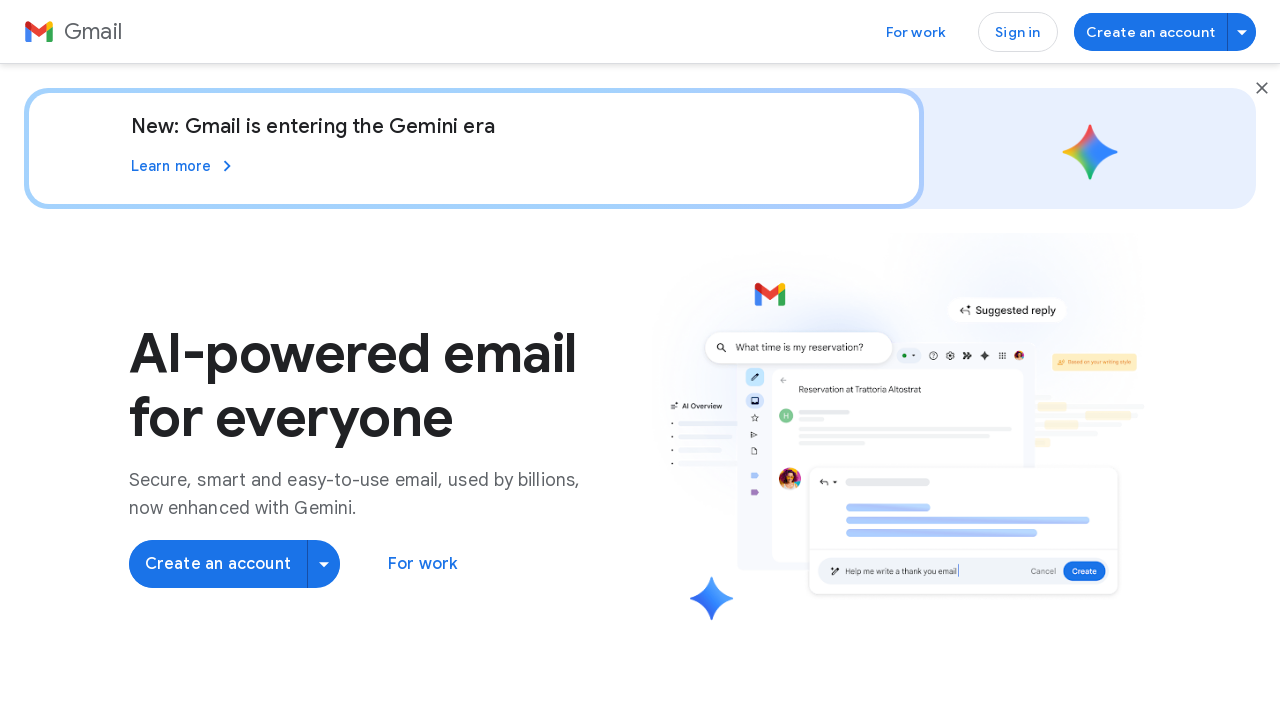

Link 51: Retrieved href attribute - /intl/en_uk/gmail/
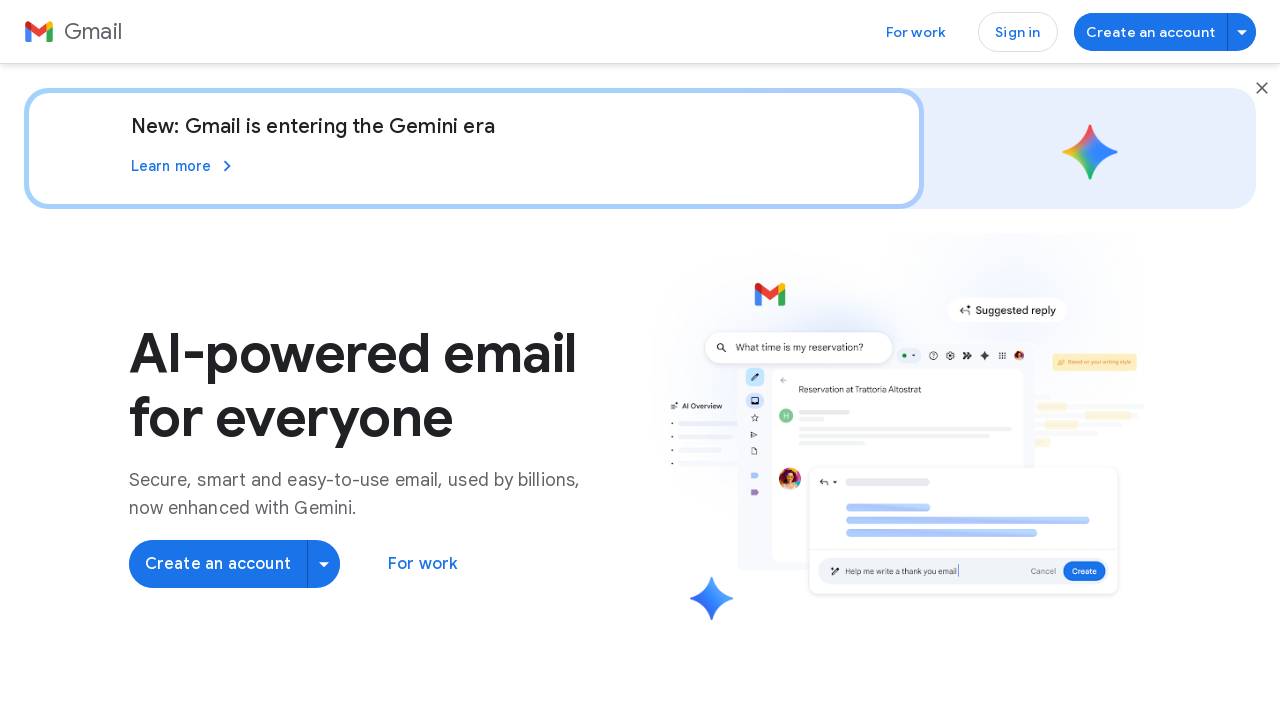

Link 51: Retrieved text content - English – United Kingdom
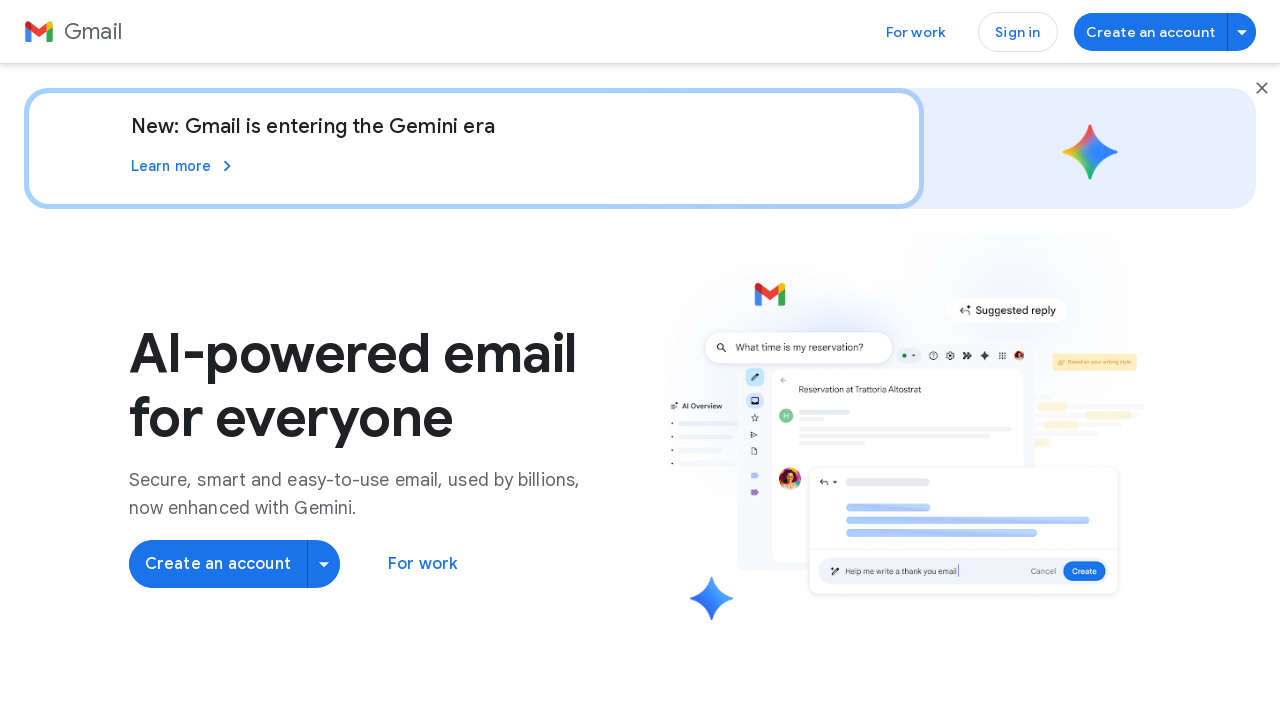

Link 52: Retrieved href attribute - /intl/es/gmail/
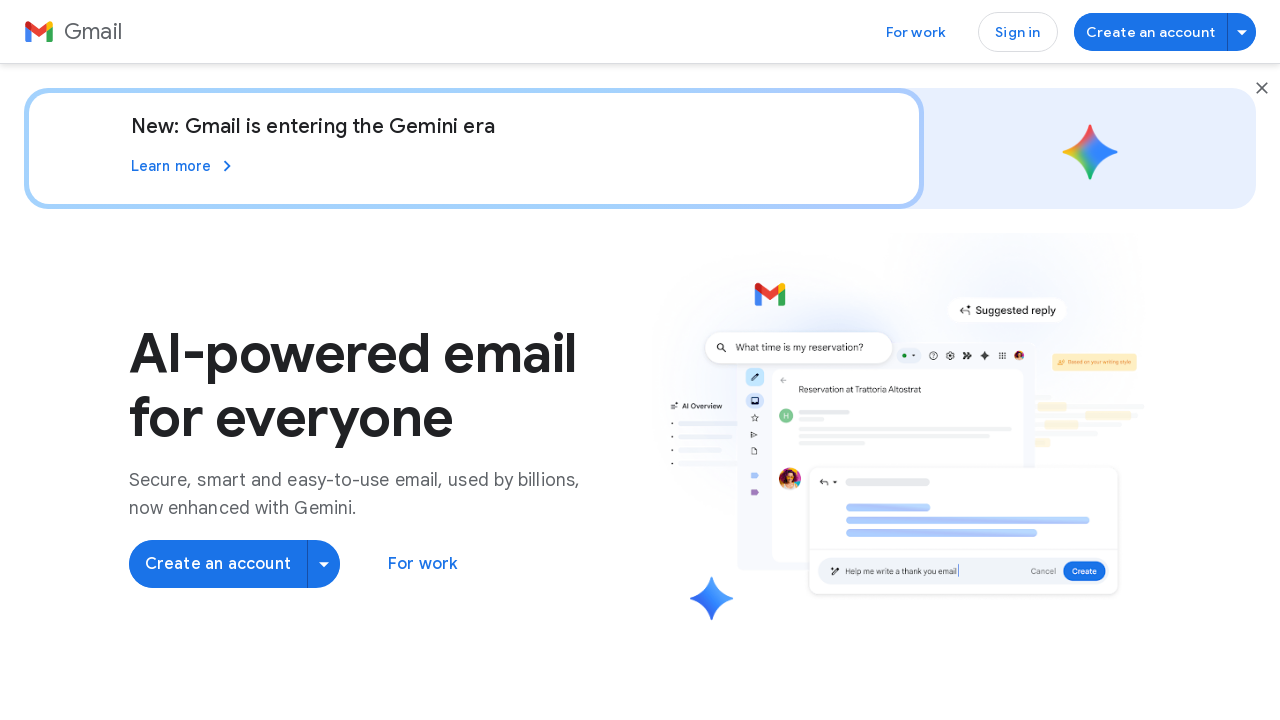

Link 52: Retrieved text content - Español
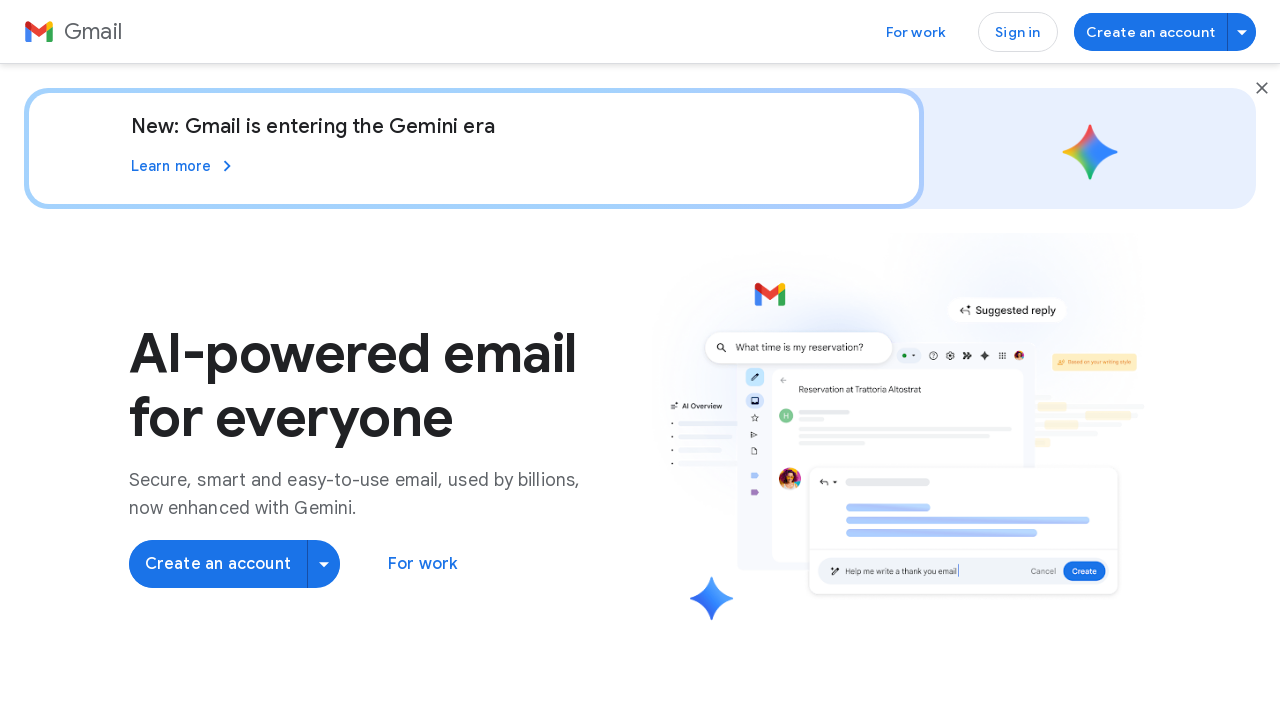

Link 53: Retrieved href attribute - /intl/es-419/gmail/
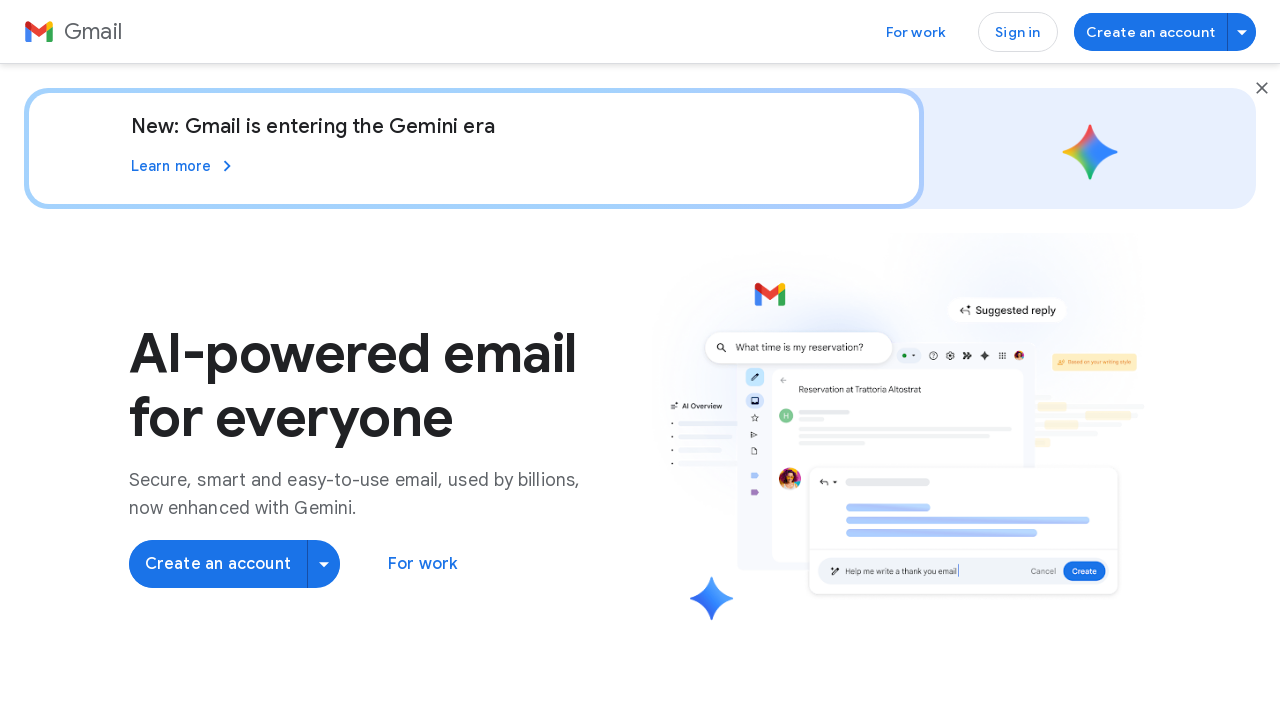

Link 53: Retrieved text content - Español (Latinoamérica)
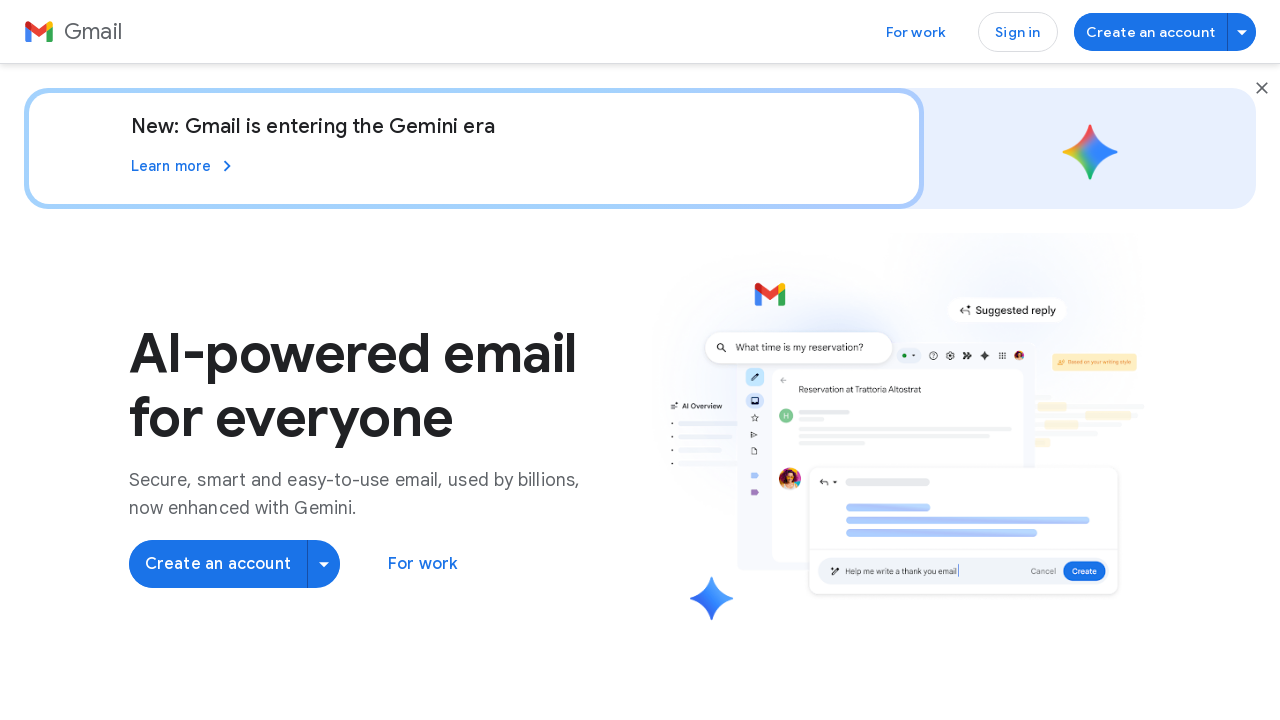

Link 54: Retrieved href attribute - /intl/es-419_ar/gmail/
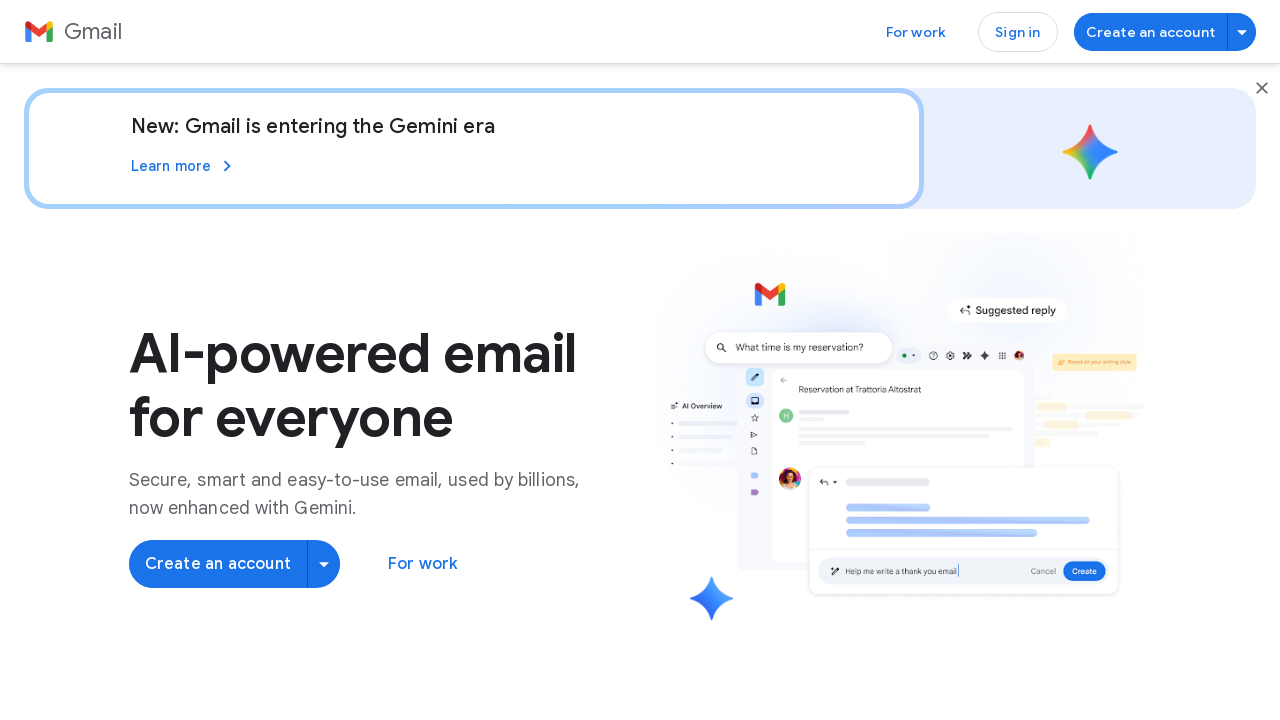

Link 54: Retrieved text content - Español (Latinoamérica) – Argentina
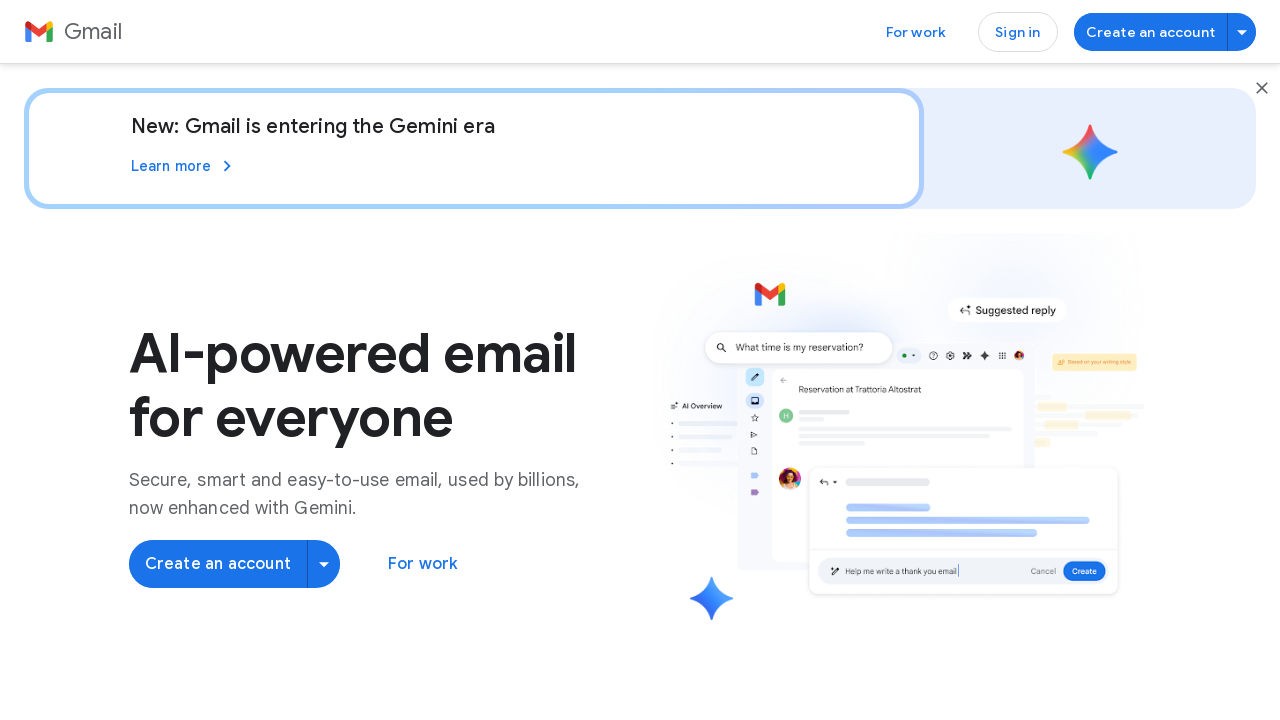

Link 55: Retrieved href attribute - /intl/es-419_us/gmail/
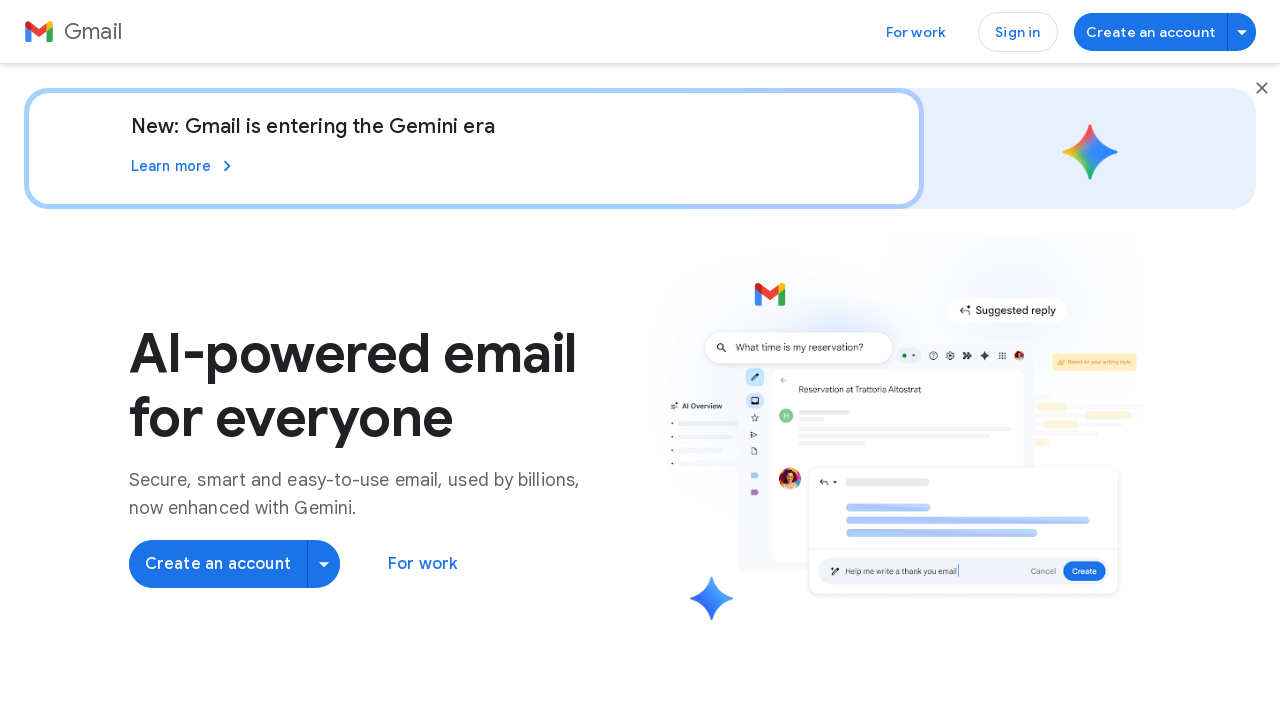

Link 55: Retrieved text content - Español (Latinoamérica) – Estados Unidos
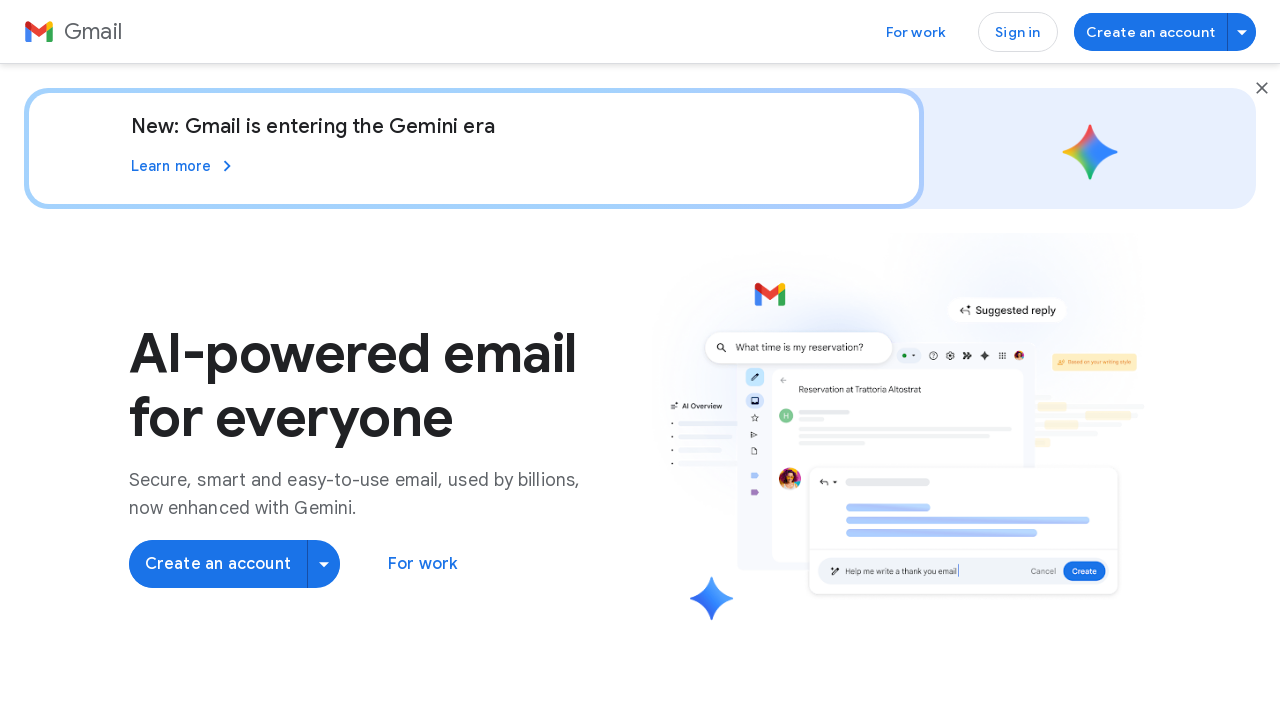

Link 56: Retrieved href attribute - /intl/es-419_mx/gmail/
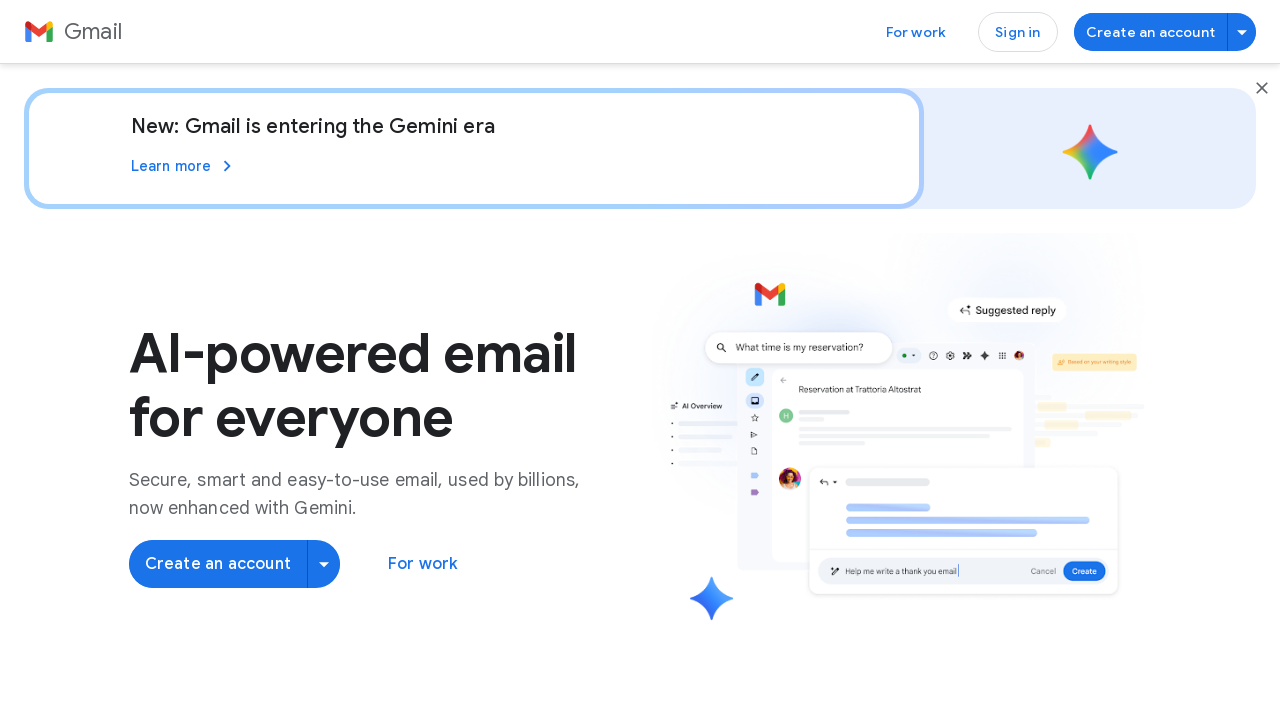

Link 56: Retrieved text content - Español (Latinoamérica) – México
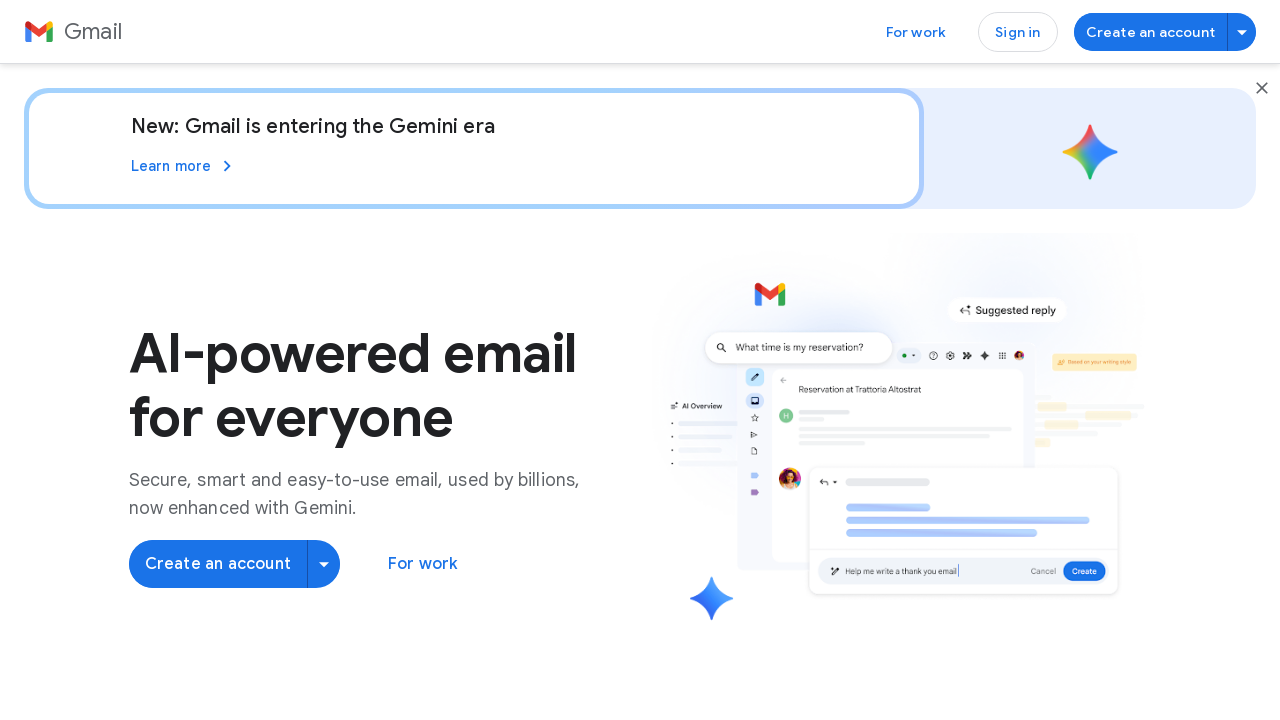

Link 57: Retrieved href attribute - /intl/fr/gmail/
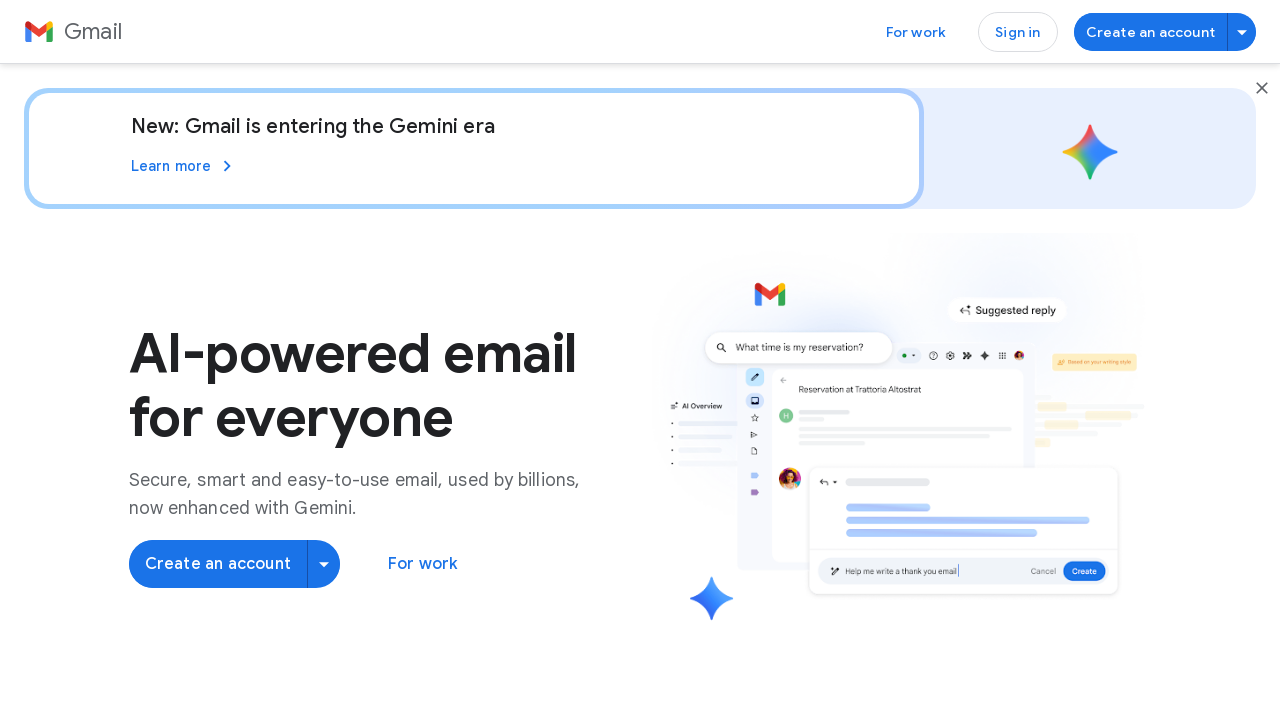

Link 57: Retrieved text content - Français
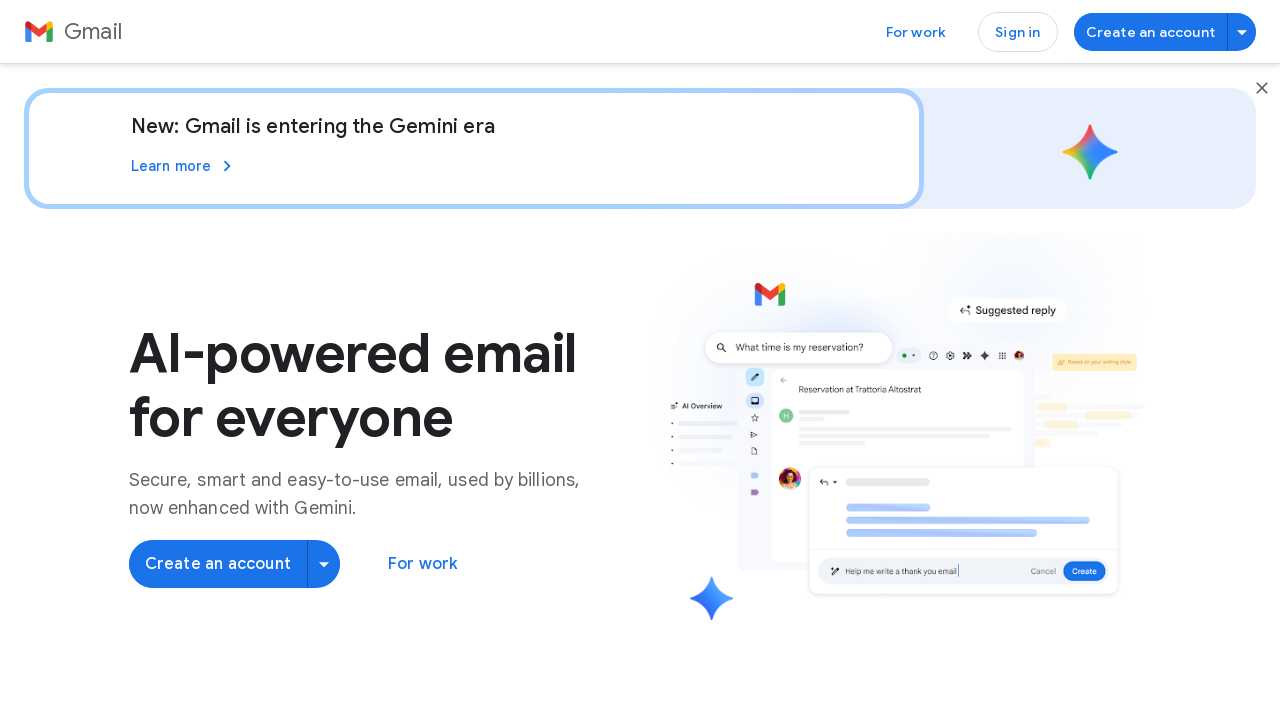

Link 58: Retrieved href attribute - /intl/fr_ca/gmail/
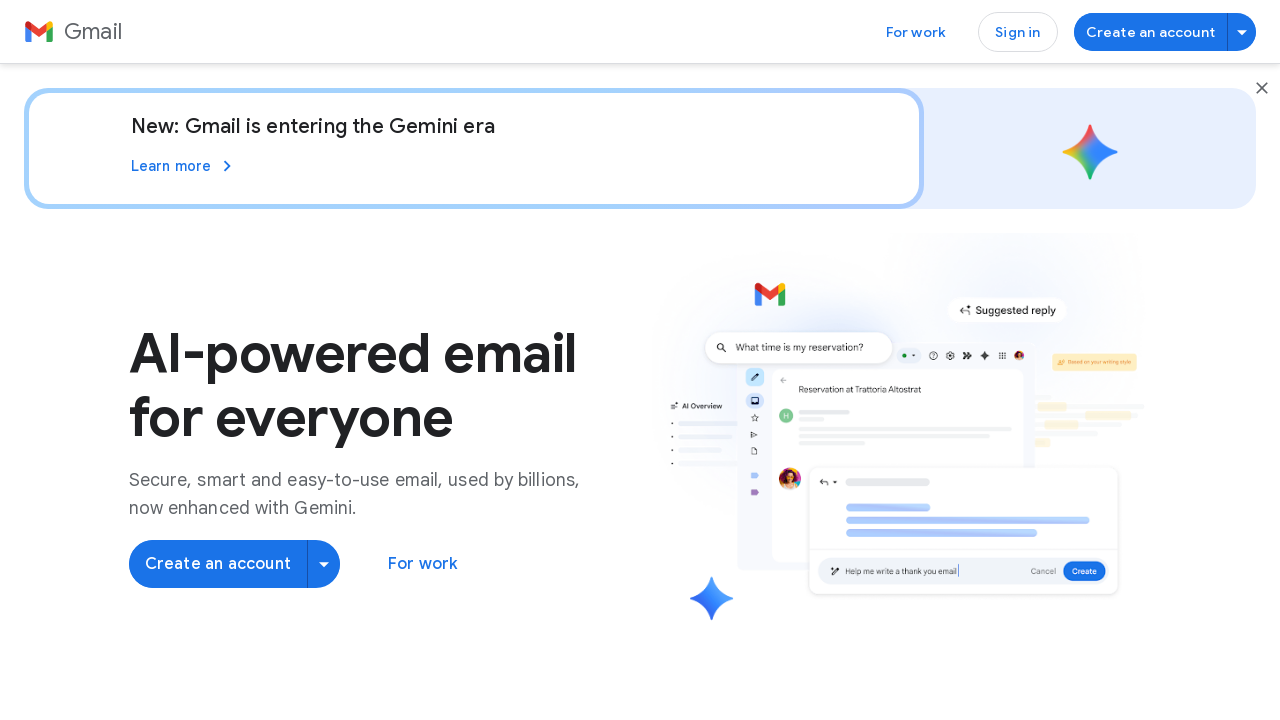

Link 58: Retrieved text content - Français – Canada
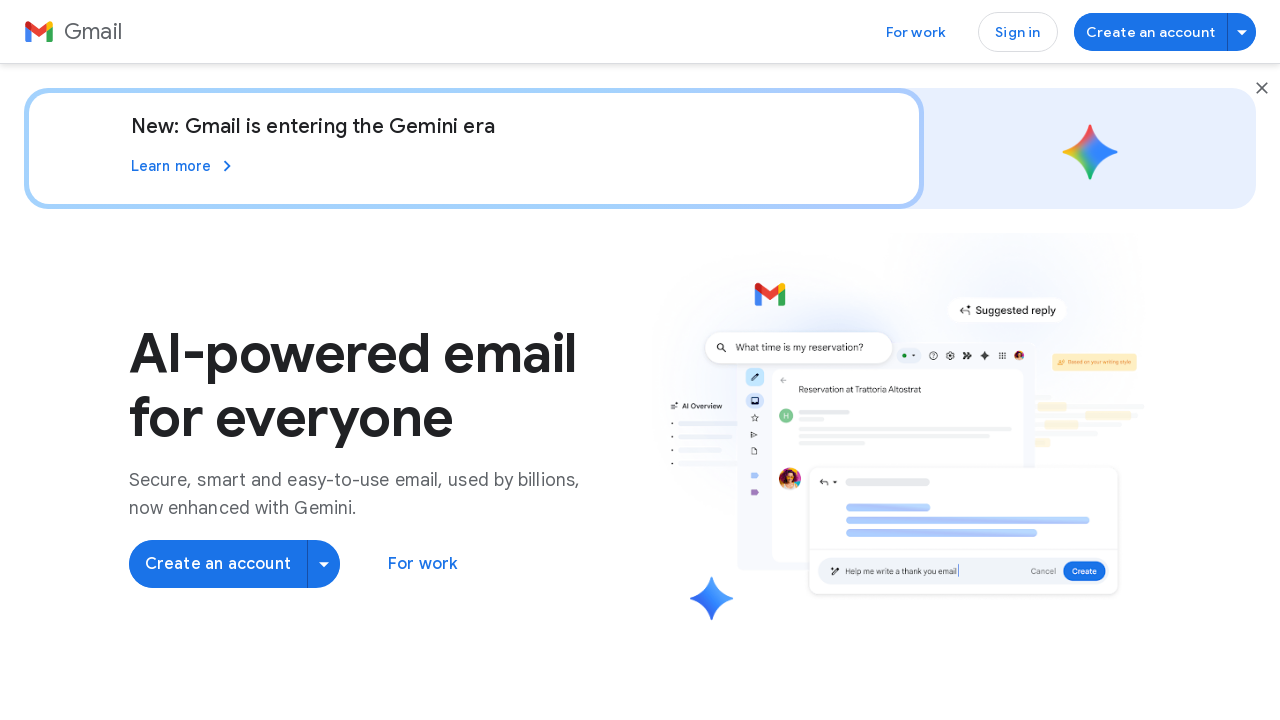

Link 59: Retrieved href attribute - /intl/fr_ch/gmail/
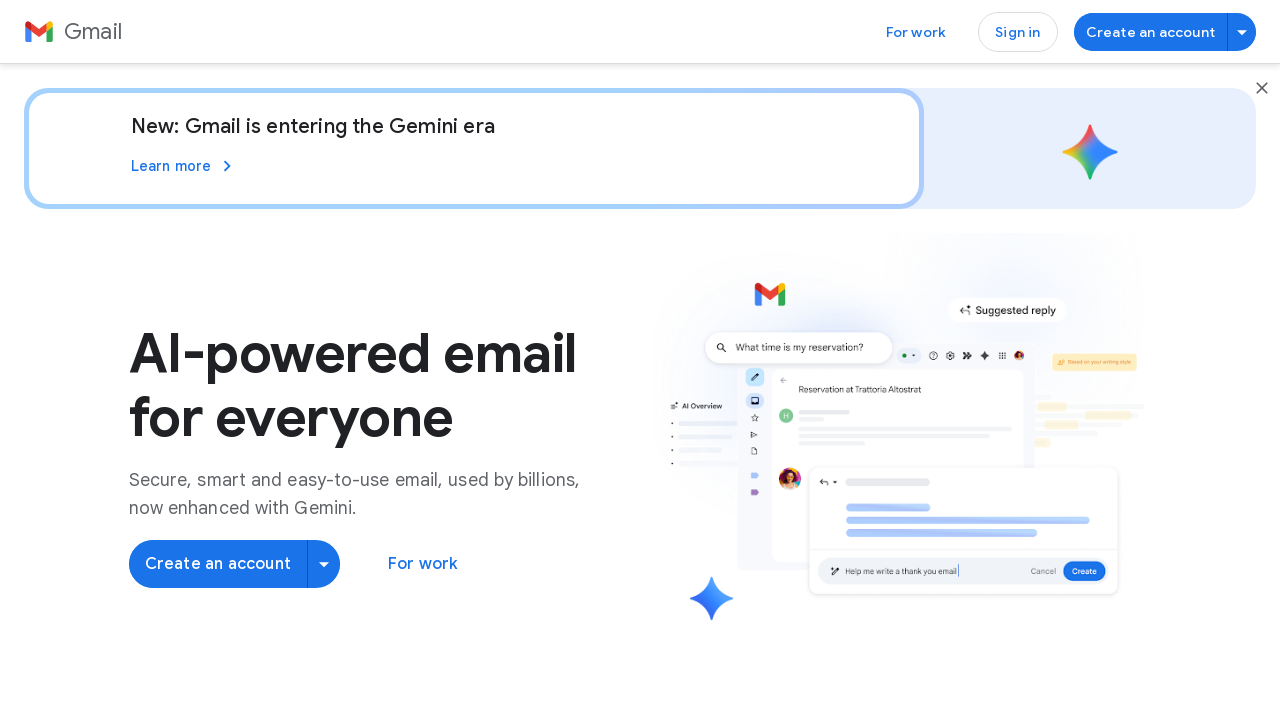

Link 59: Retrieved text content - Français – Suisse
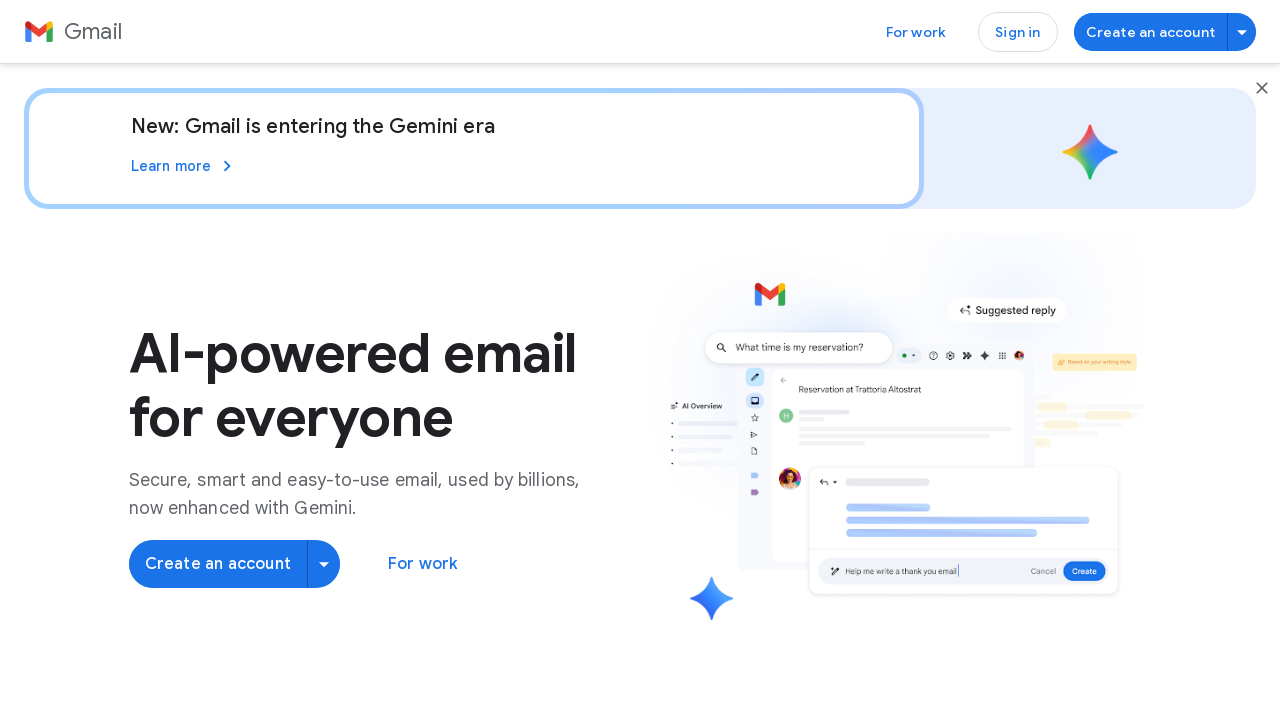

Link 60: Retrieved href attribute - /intl/it/gmail/
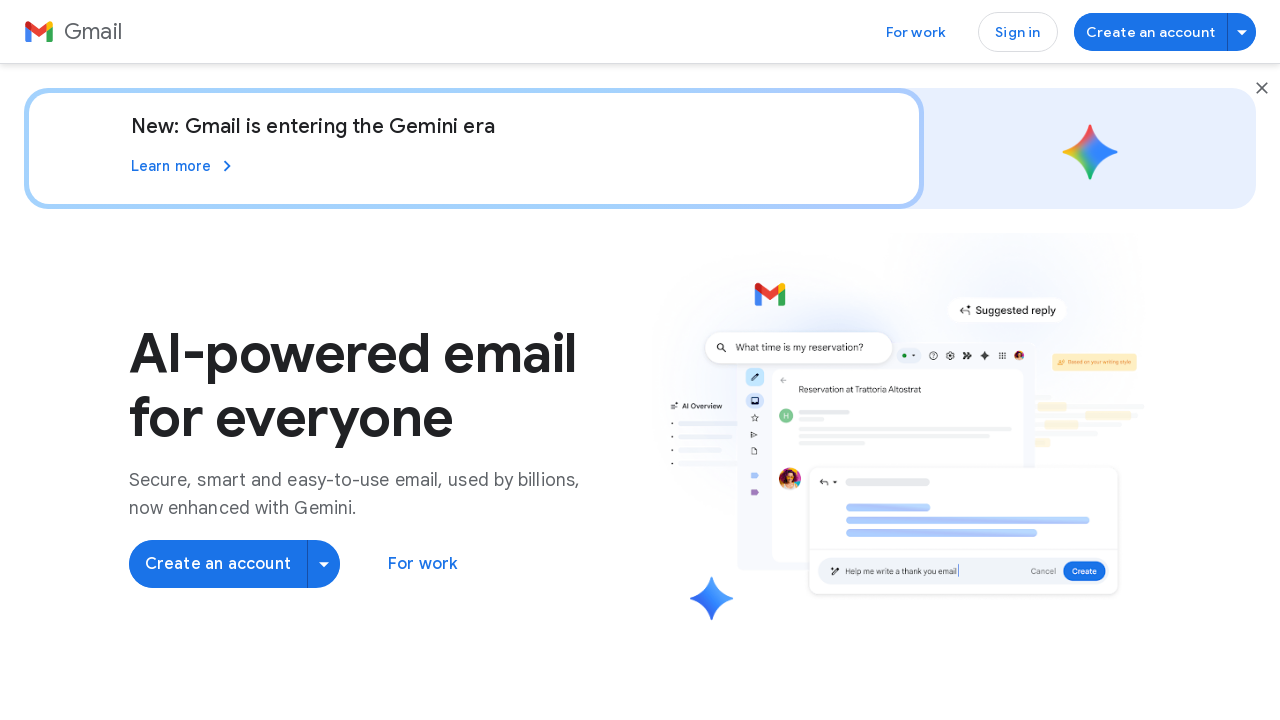

Link 60: Retrieved text content - Italiano
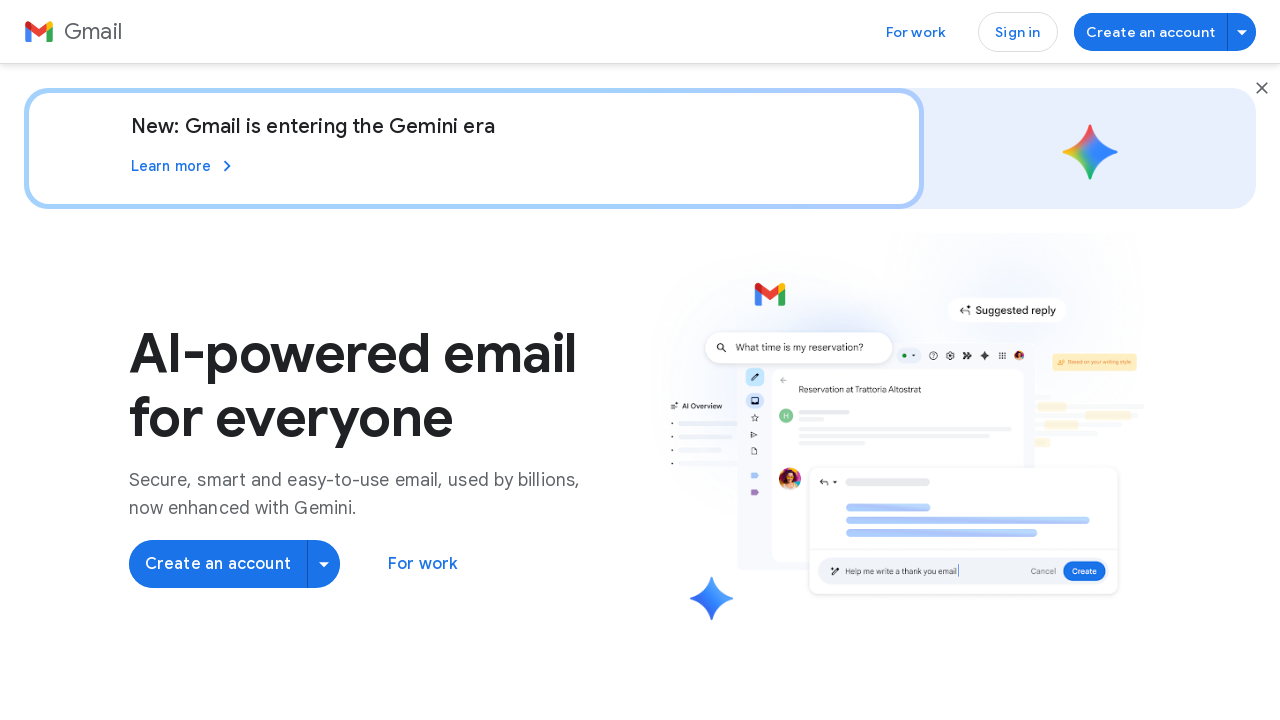

Link 61: Retrieved href attribute - /intl/hu/gmail/
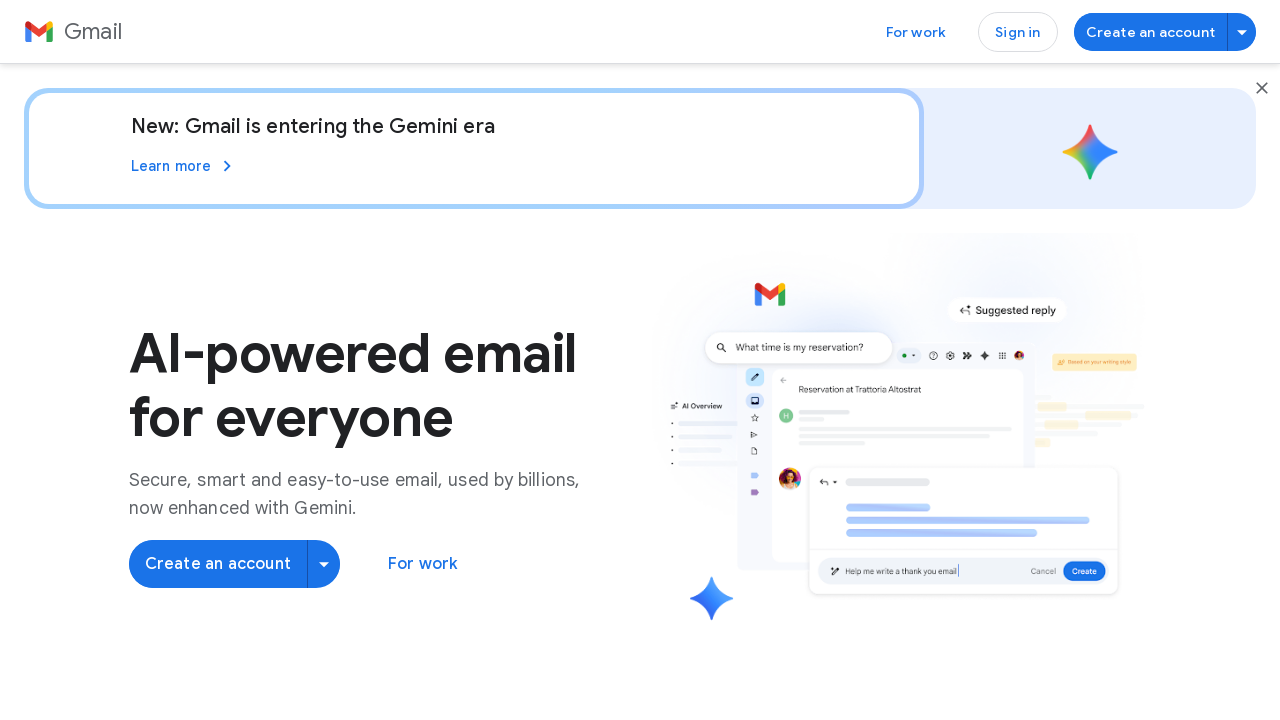

Link 61: Retrieved text content - Magyar
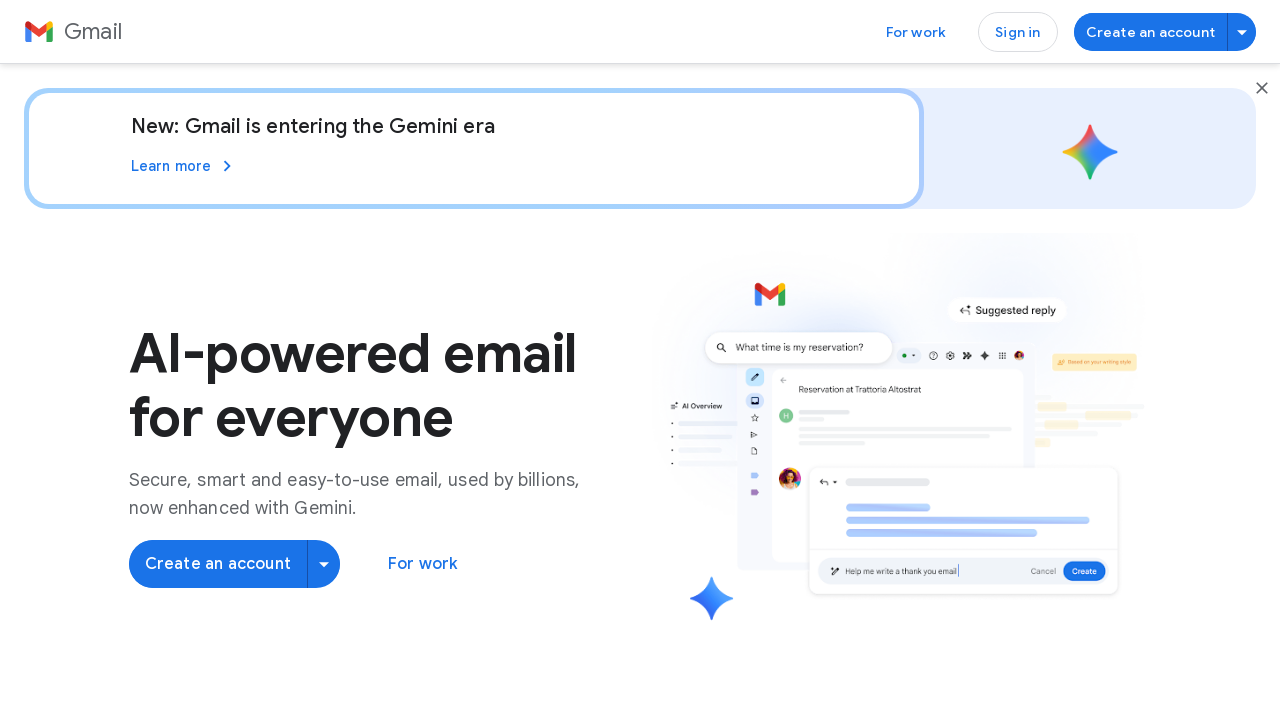

Link 62: Retrieved href attribute - /intl/nl/gmail/
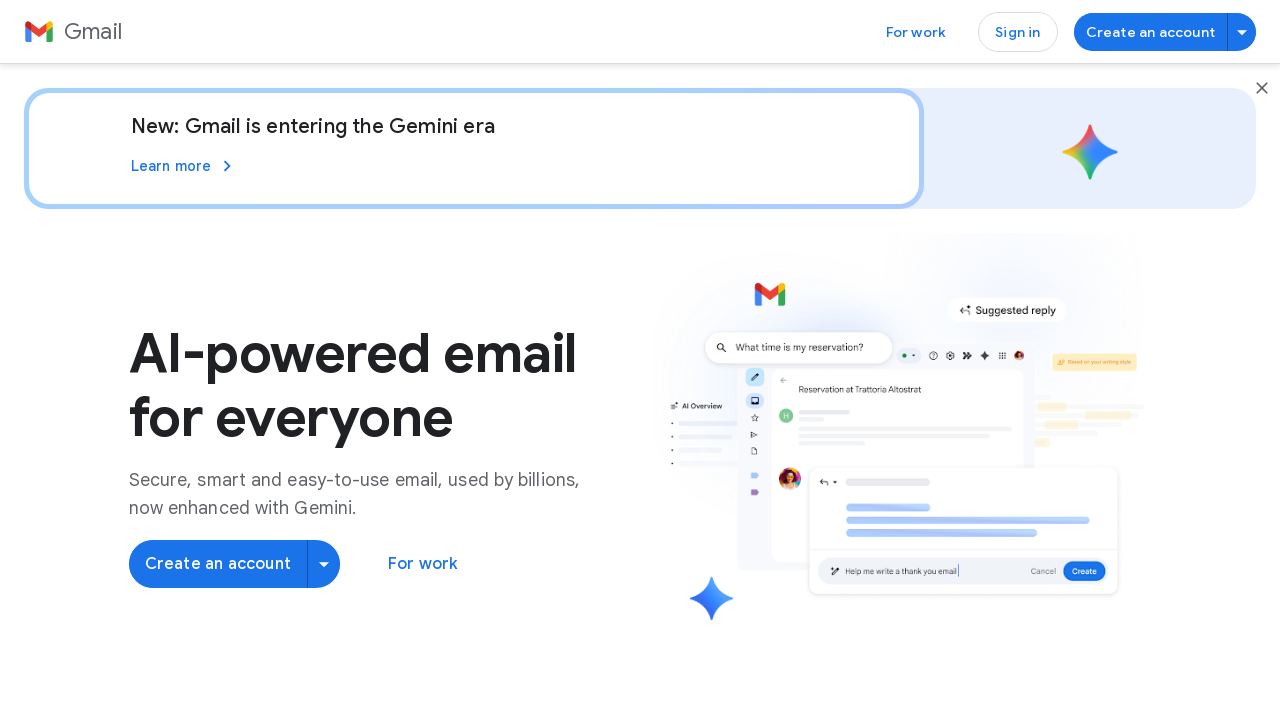

Link 62: Retrieved text content - Nederlands
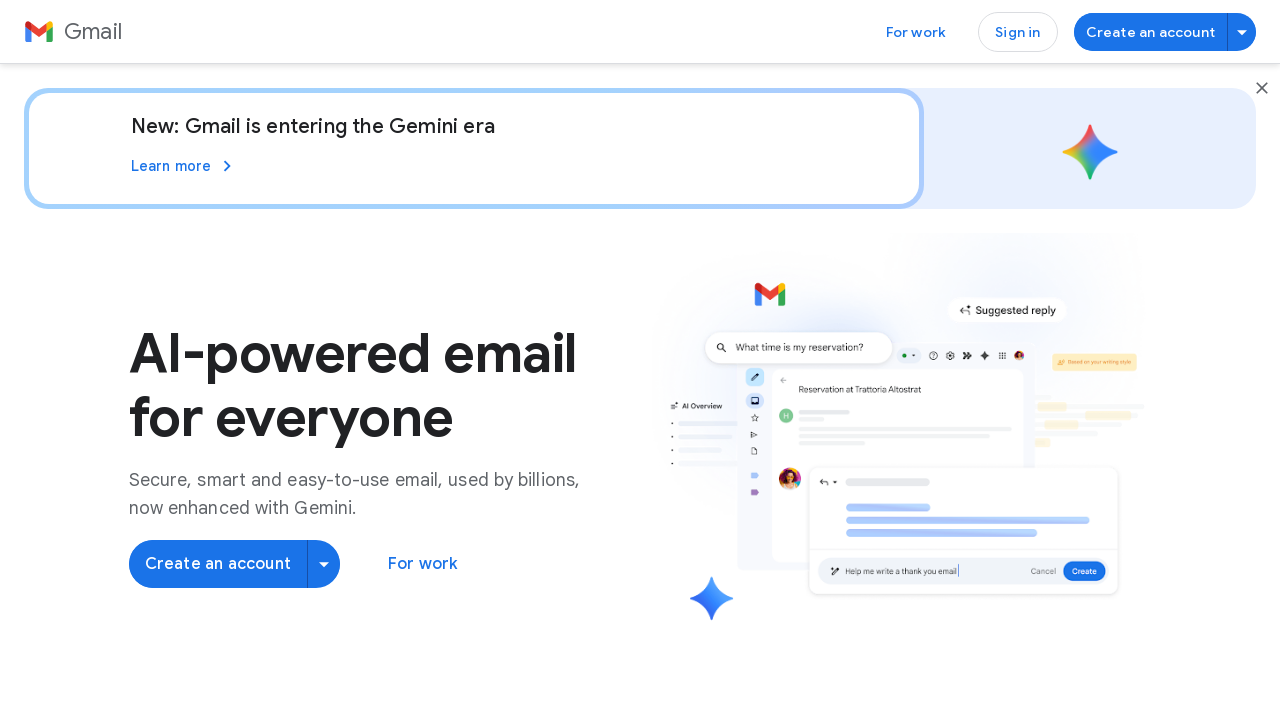

Link 63: Retrieved href attribute - /intl/no/gmail/
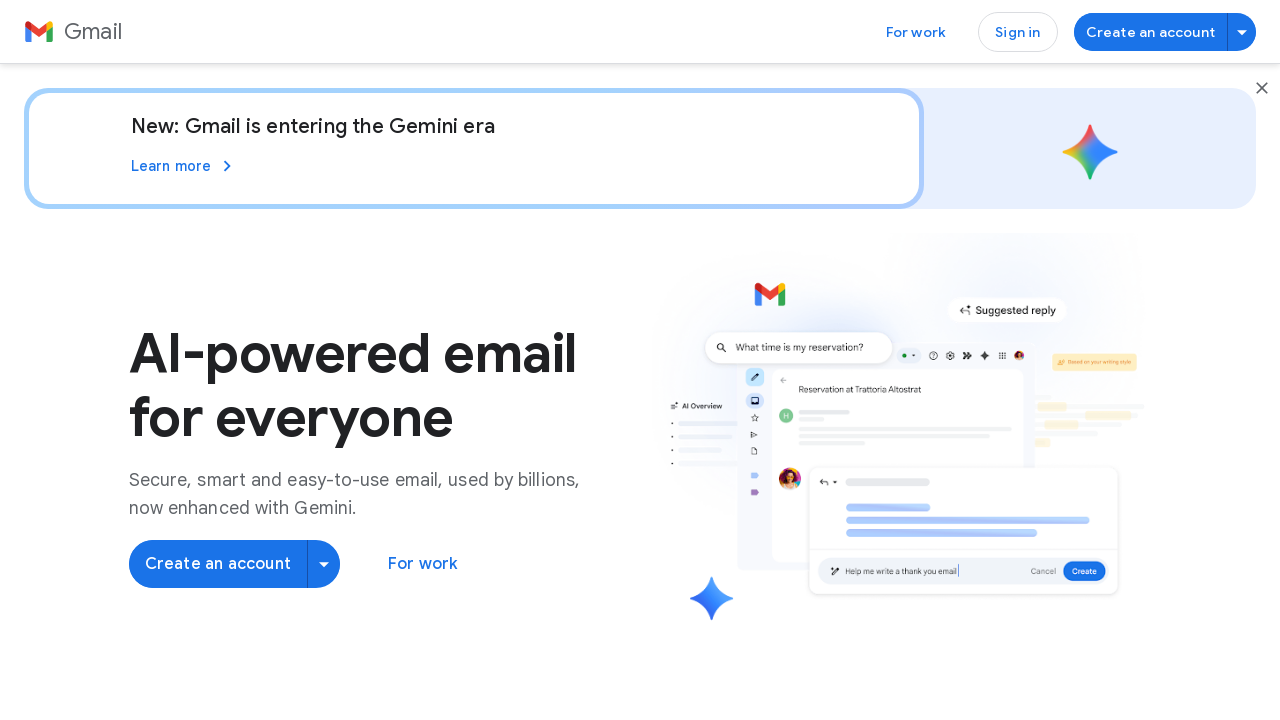

Link 63: Retrieved text content - Norsk
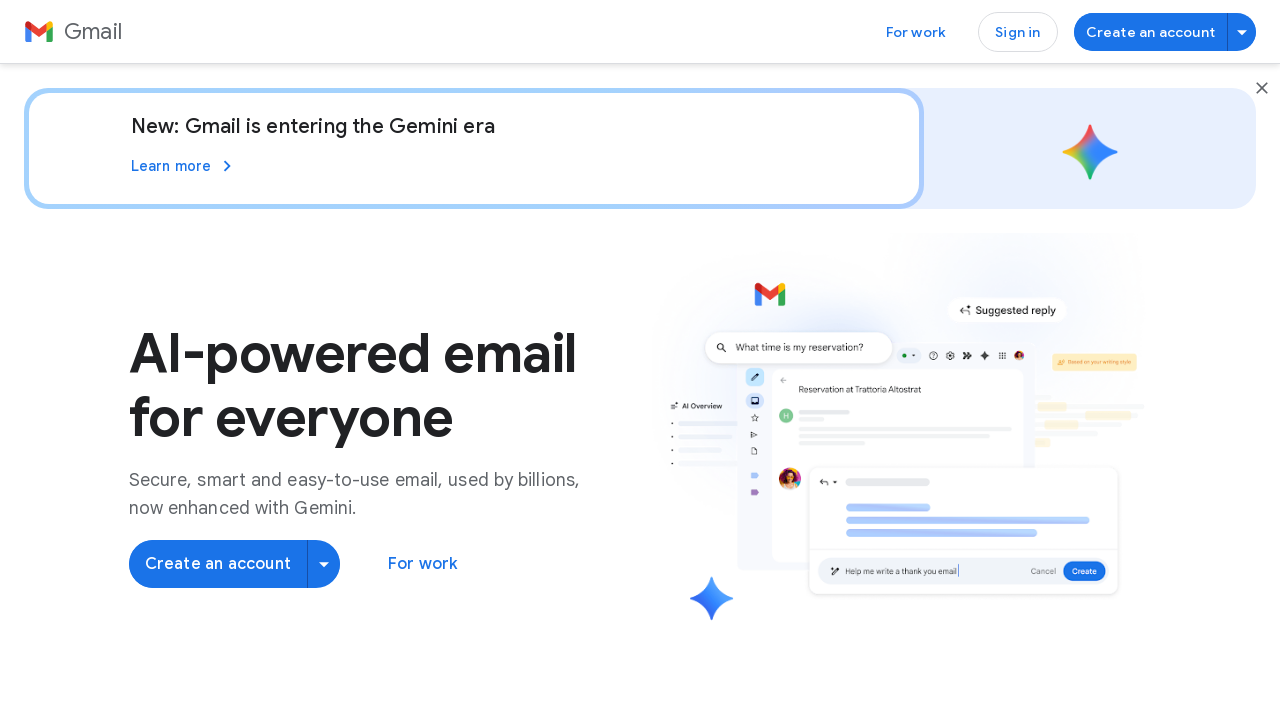

Link 64: Retrieved href attribute - /intl/pl/gmail/
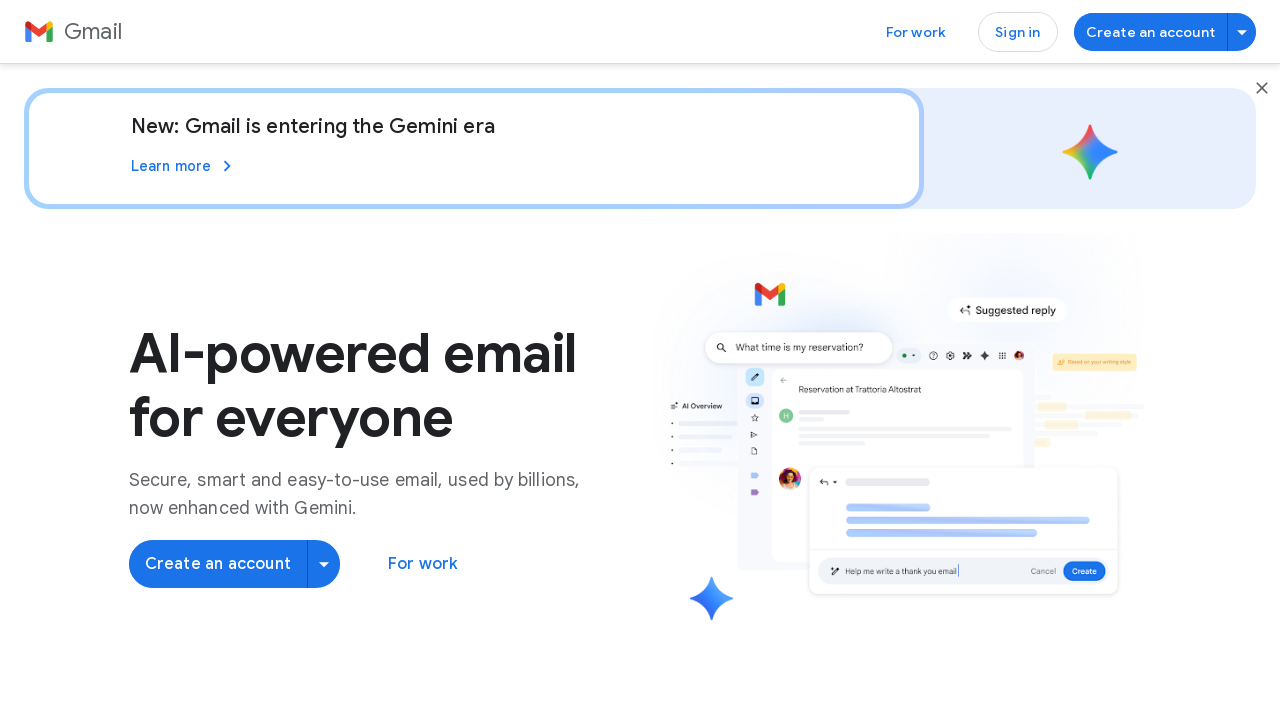

Link 64: Retrieved text content - Polski
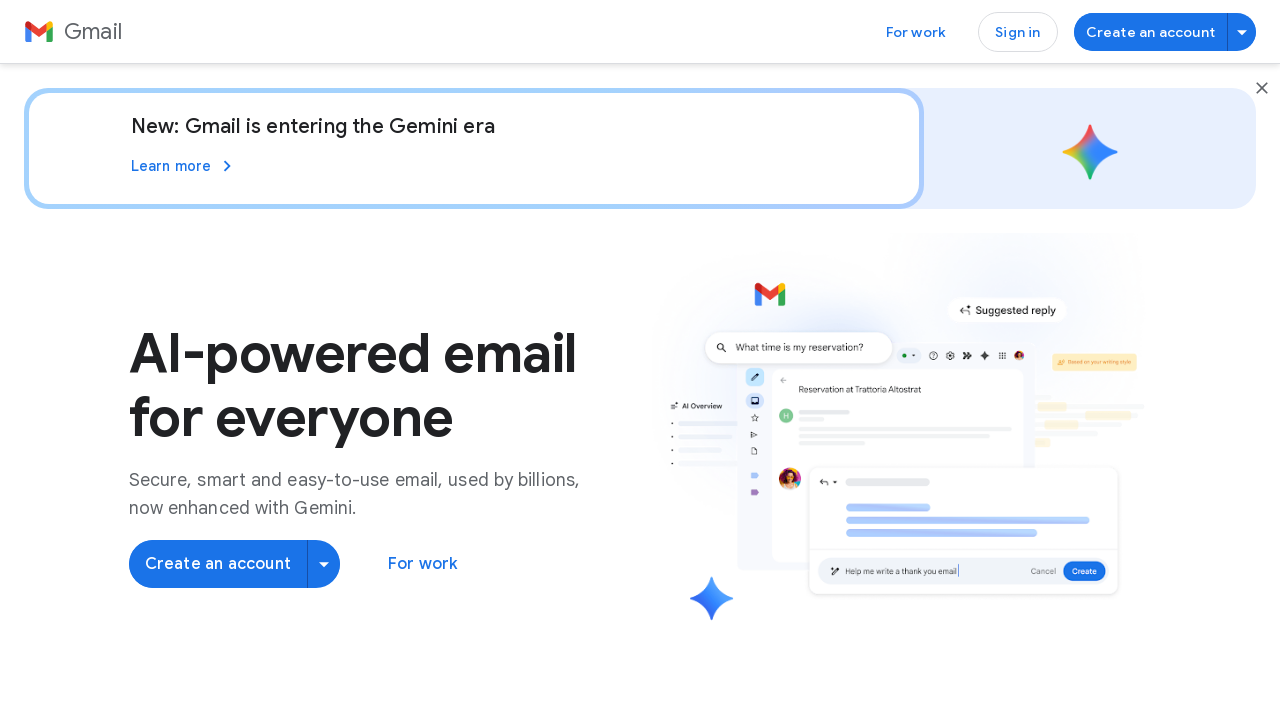

Link 65: Retrieved href attribute - /intl/pt-BR/gmail/
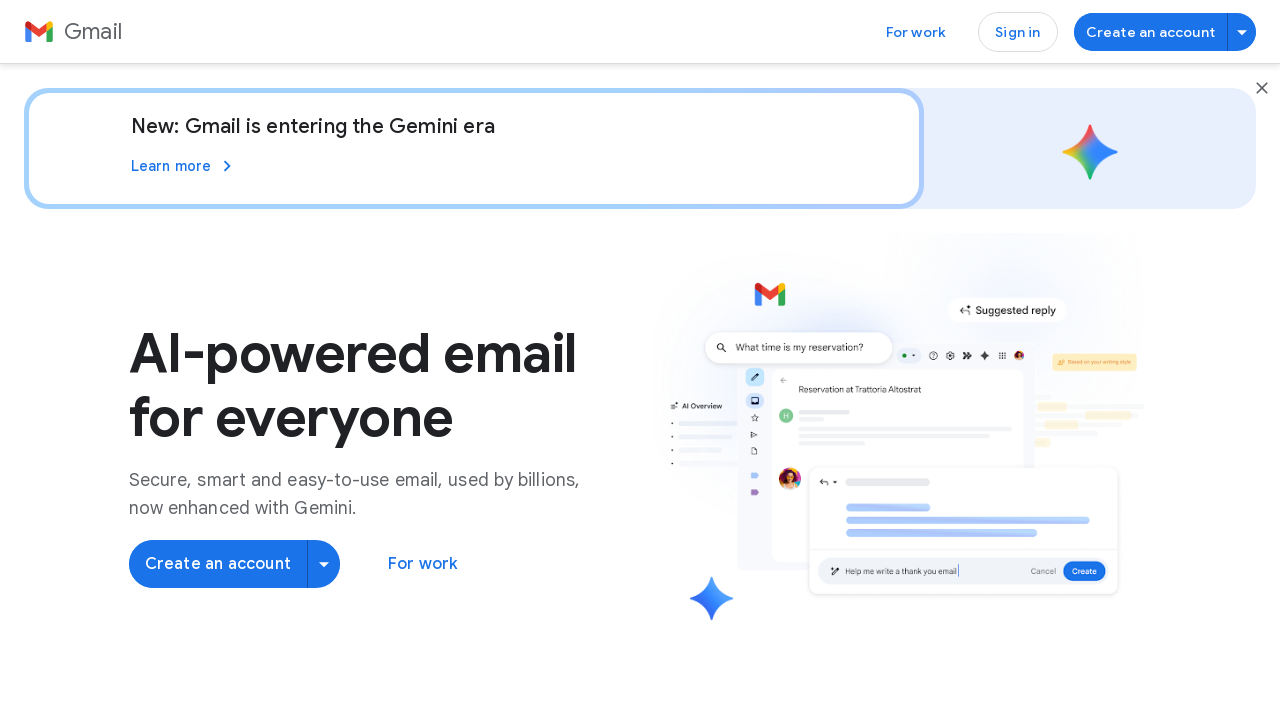

Link 65: Retrieved text content - Português (Brasil)
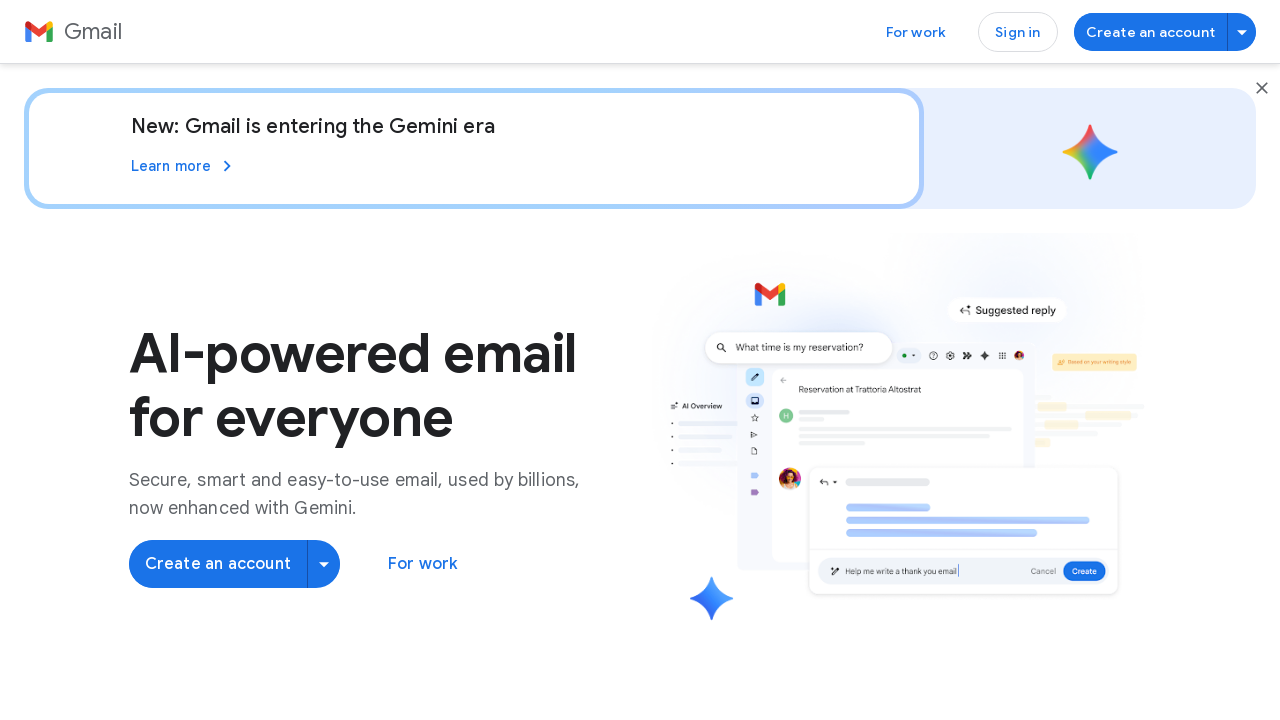

Link 66: Retrieved href attribute - /intl/pt-PT/gmail/
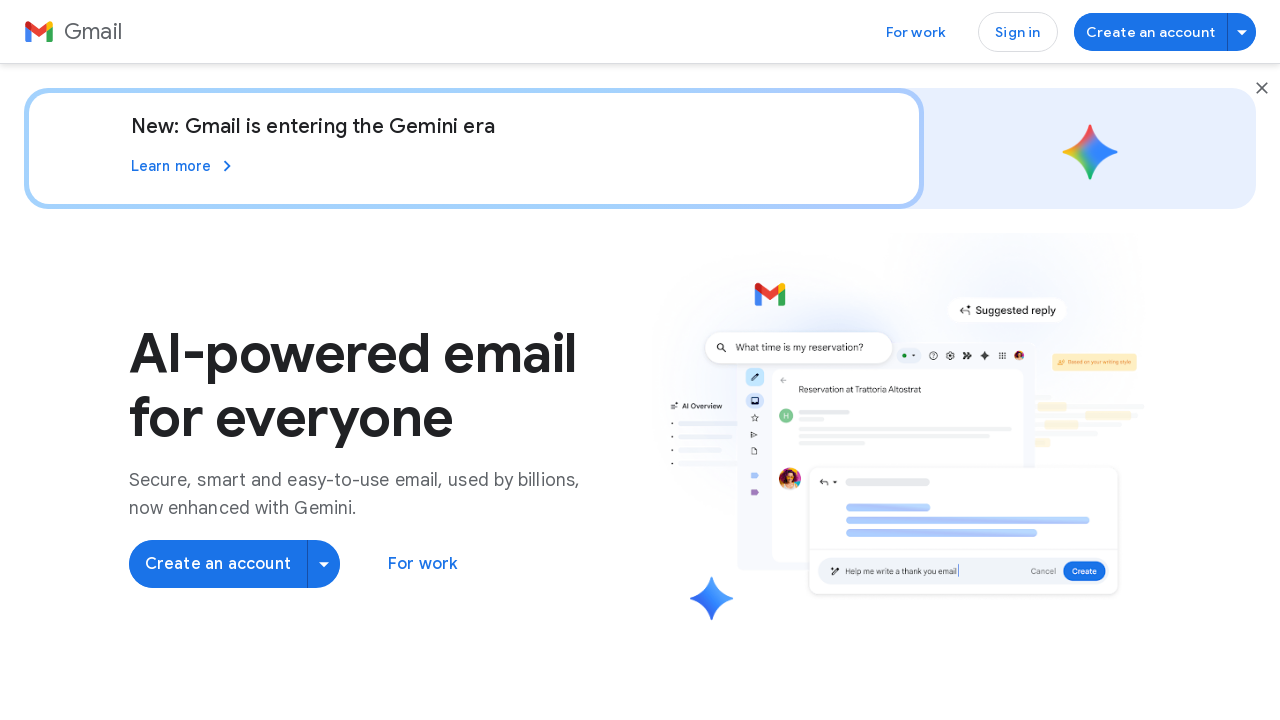

Link 66: Retrieved text content - Português (Portugal)
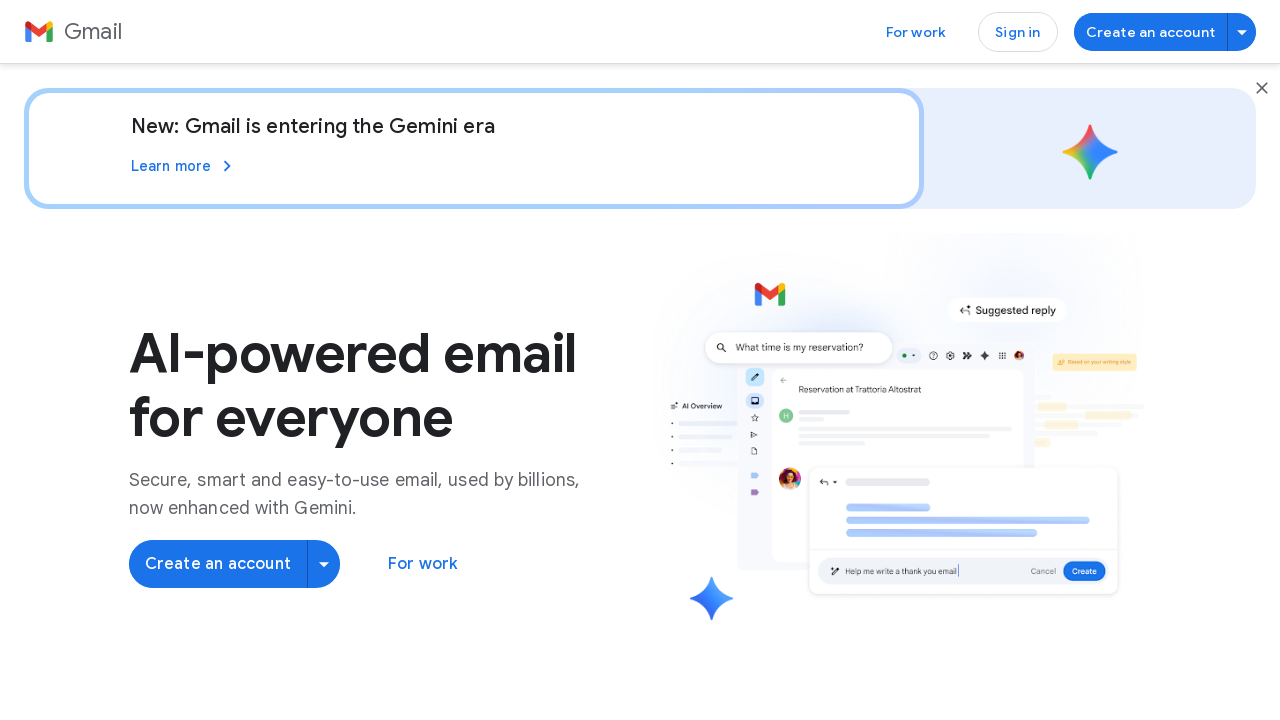

Link 67: Retrieved href attribute - /intl/fi/gmail/
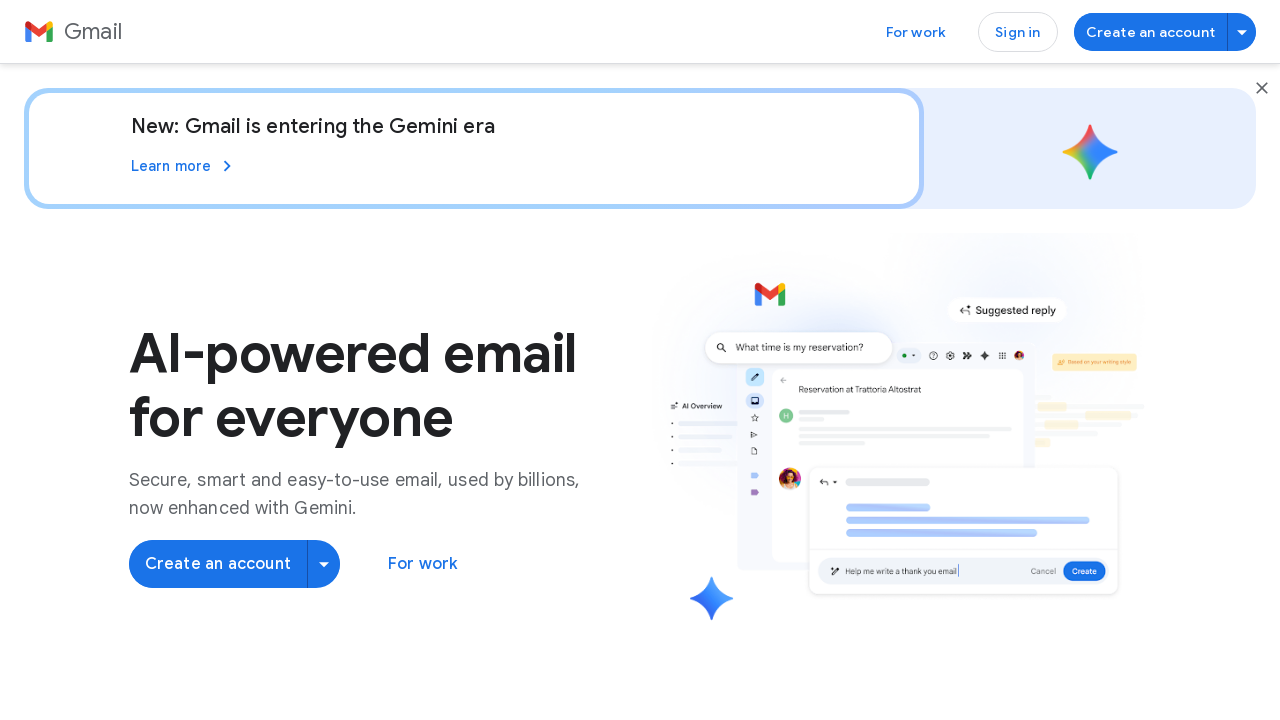

Link 67: Retrieved text content - Suomi
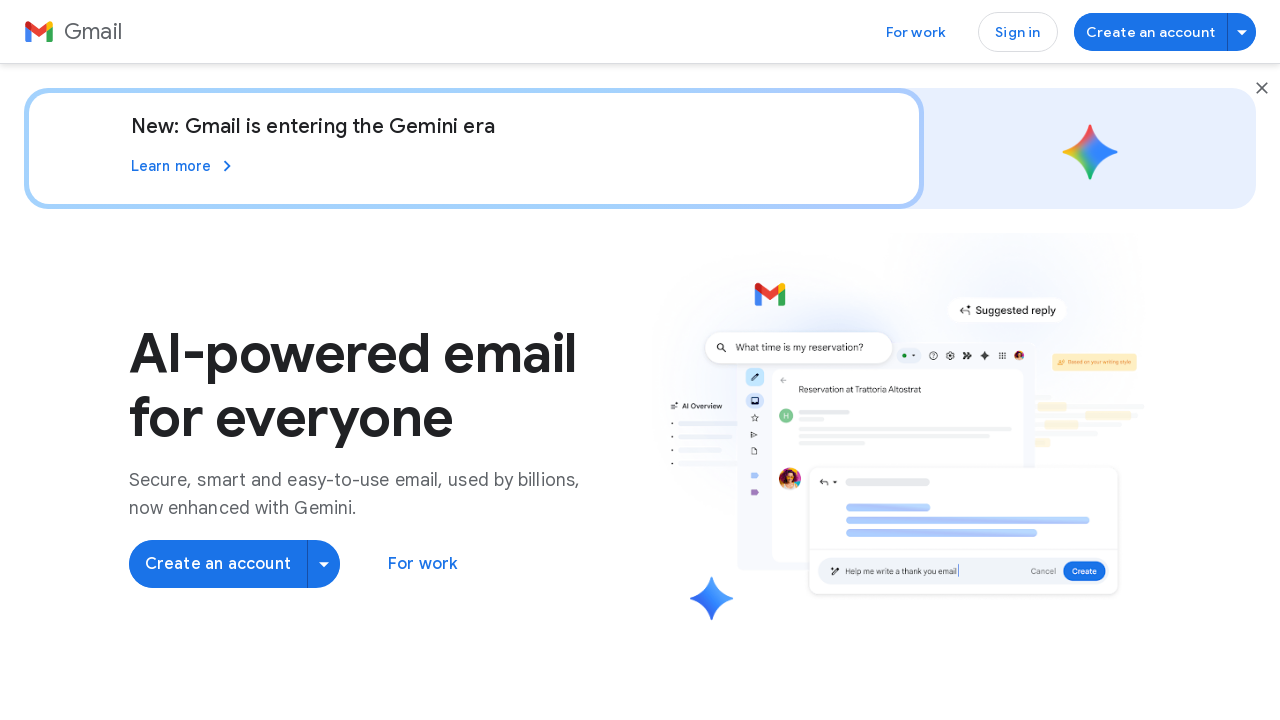

Link 68: Retrieved href attribute - /intl/sv/gmail/
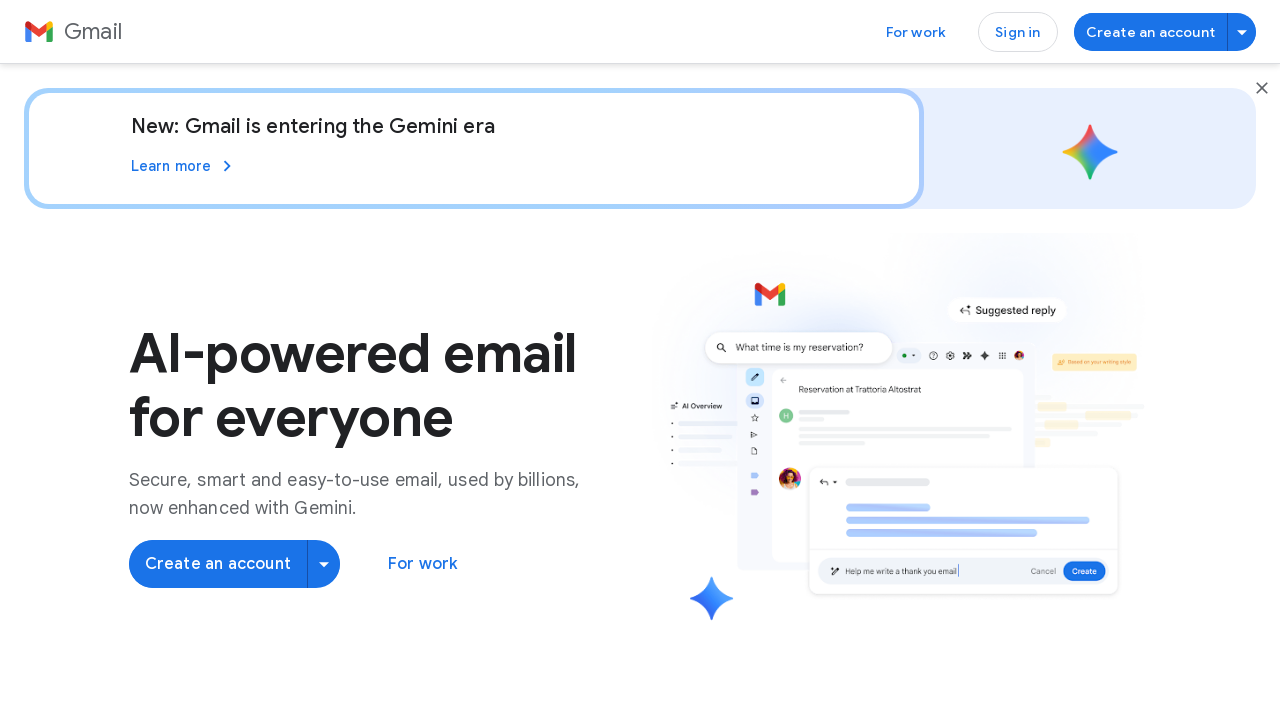

Link 68: Retrieved text content - Svenska
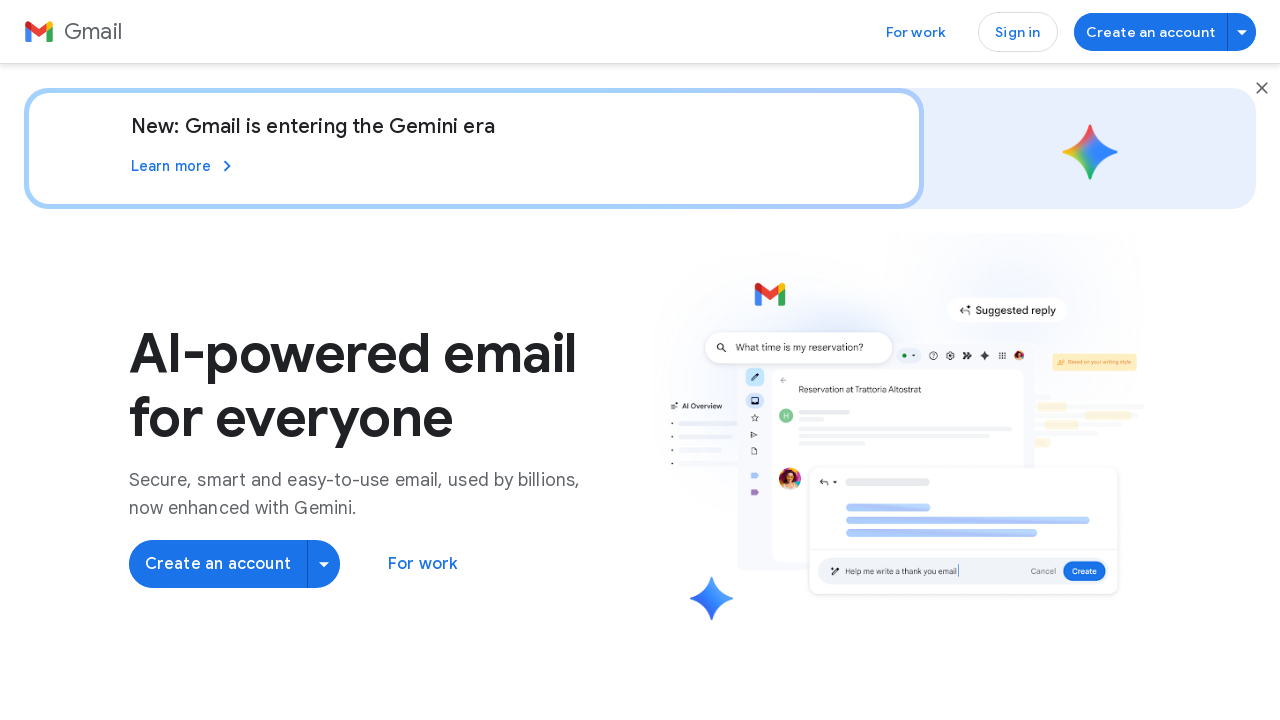

Link 69: Retrieved href attribute - /intl/vi/gmail/
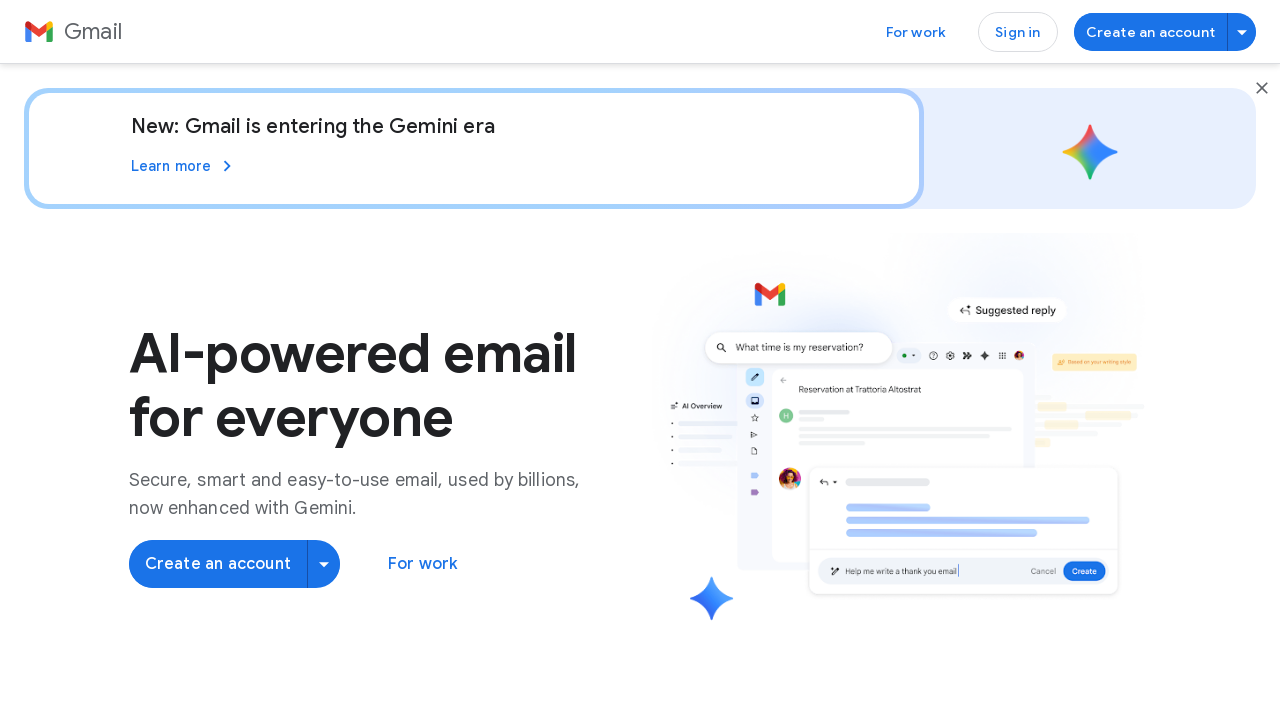

Link 69: Retrieved text content - Tiếng Việt
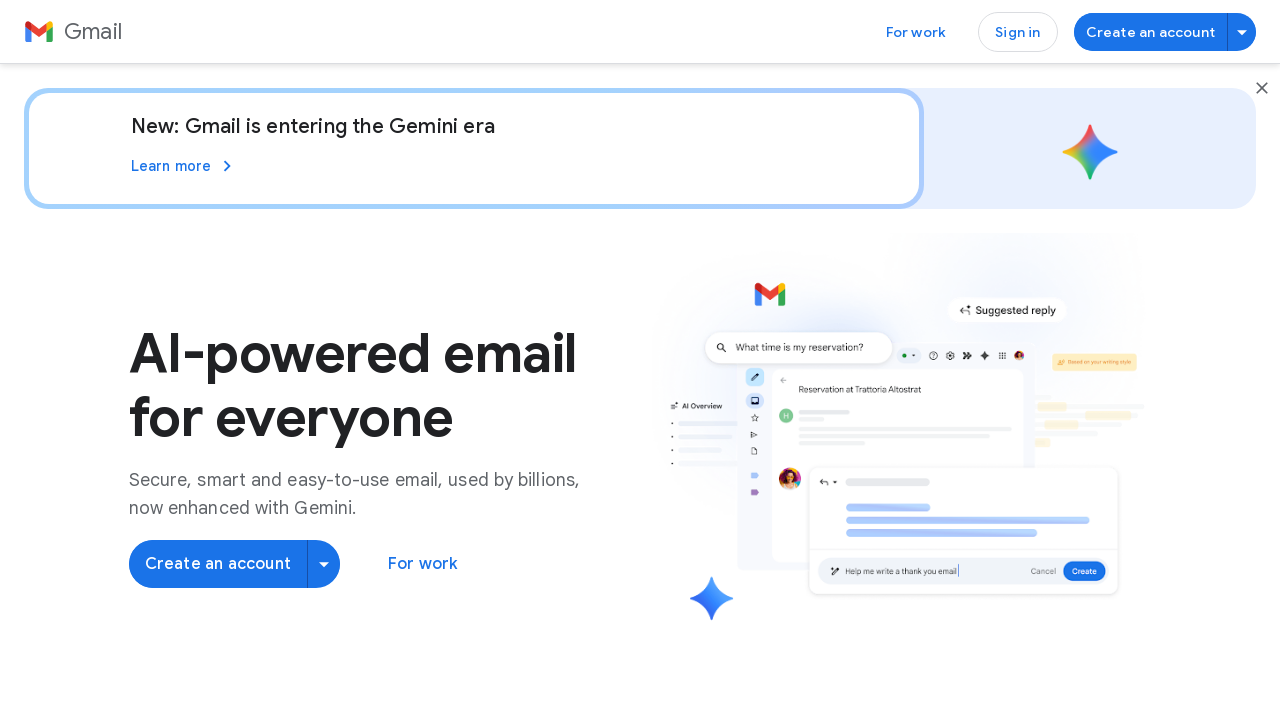

Link 70: Retrieved href attribute - /intl/tr/gmail/
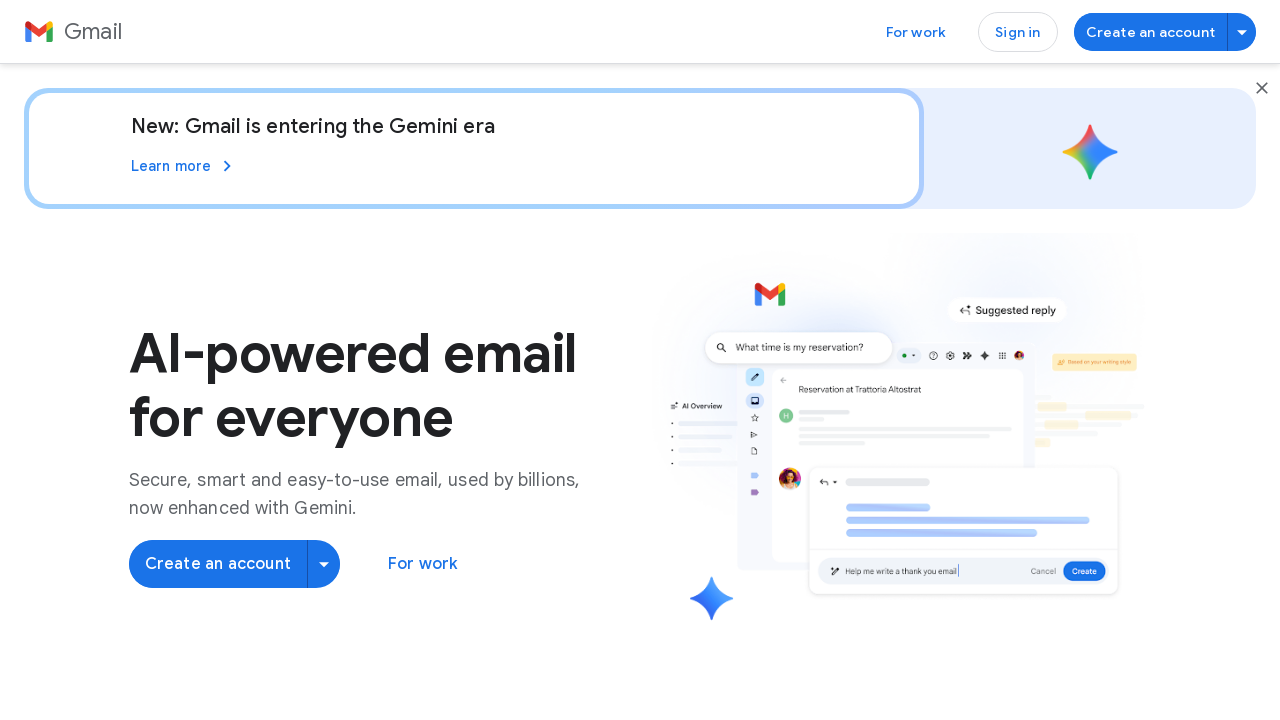

Link 70: Retrieved text content - Türkçe
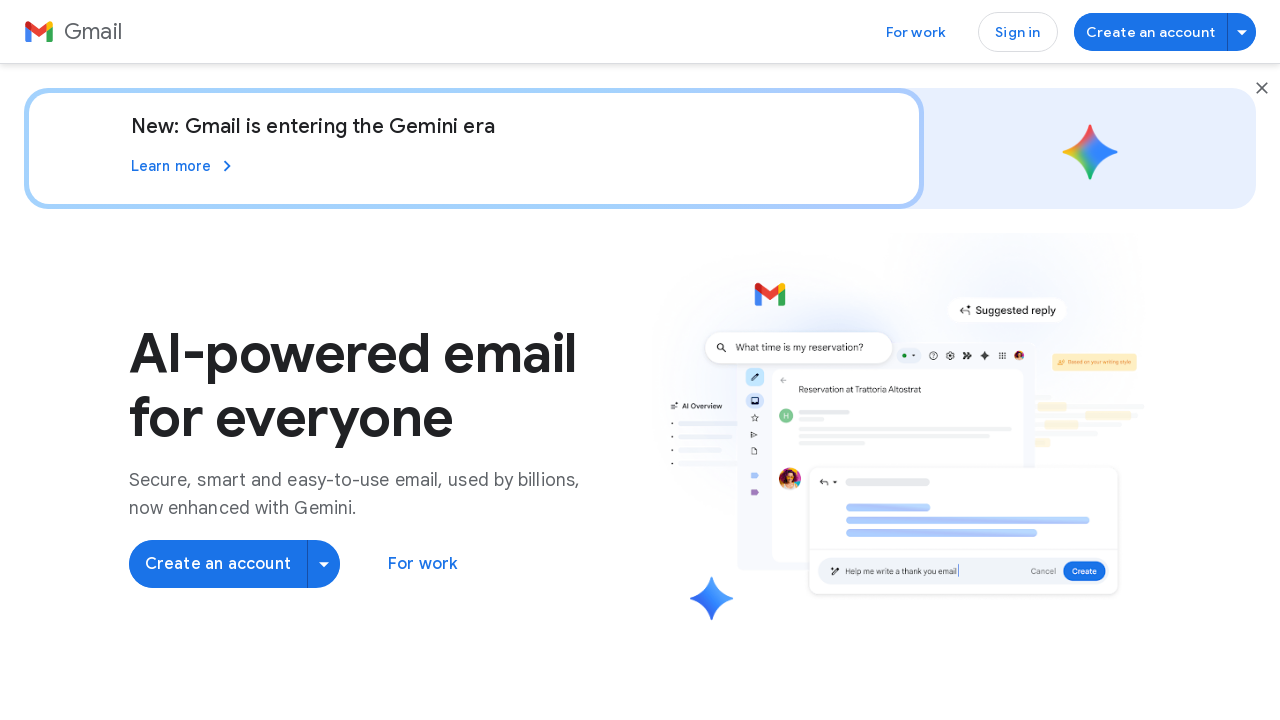

Link 71: Retrieved href attribute - /intl/ru/gmail/
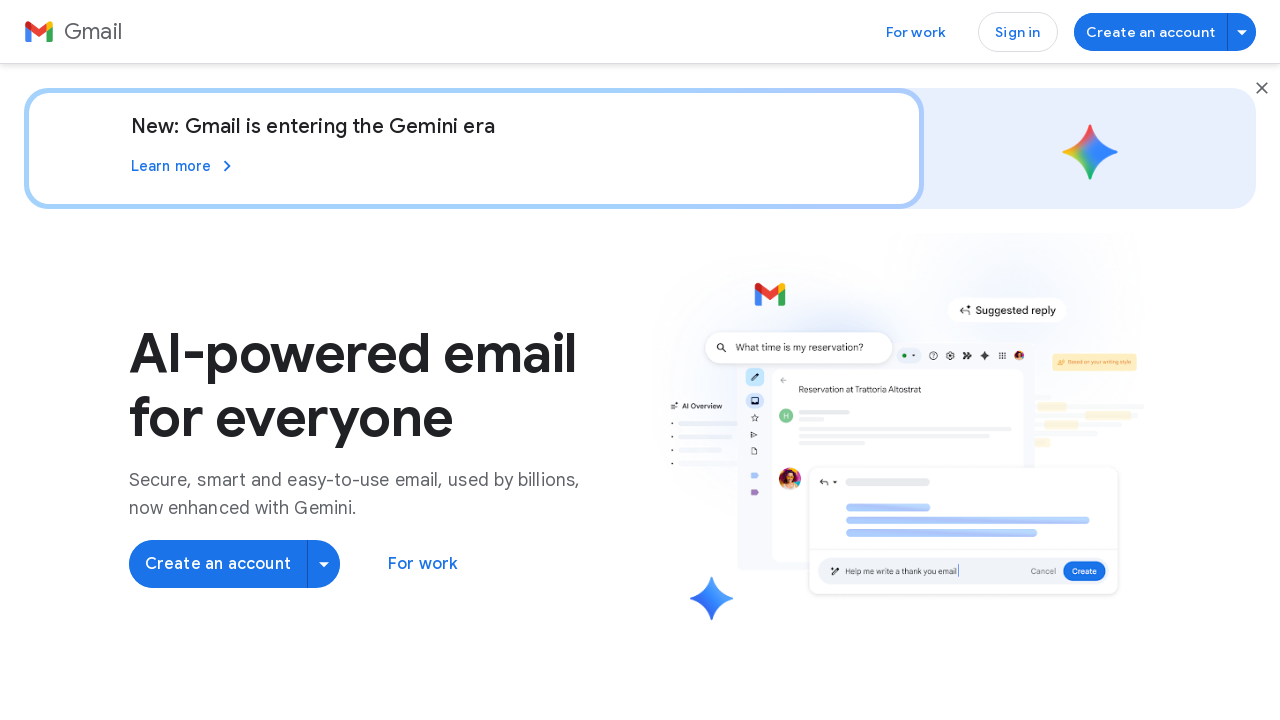

Link 71: Retrieved text content - Русский
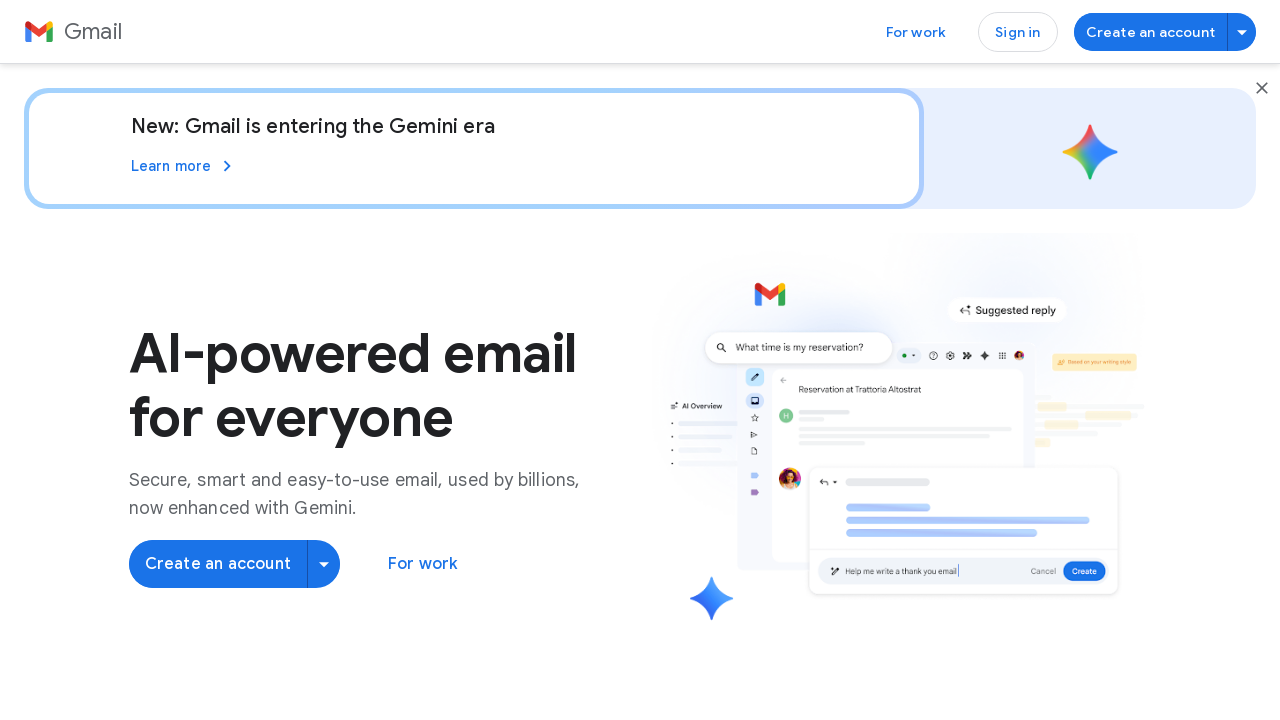

Link 72: Retrieved href attribute - /intl/uk/gmail/
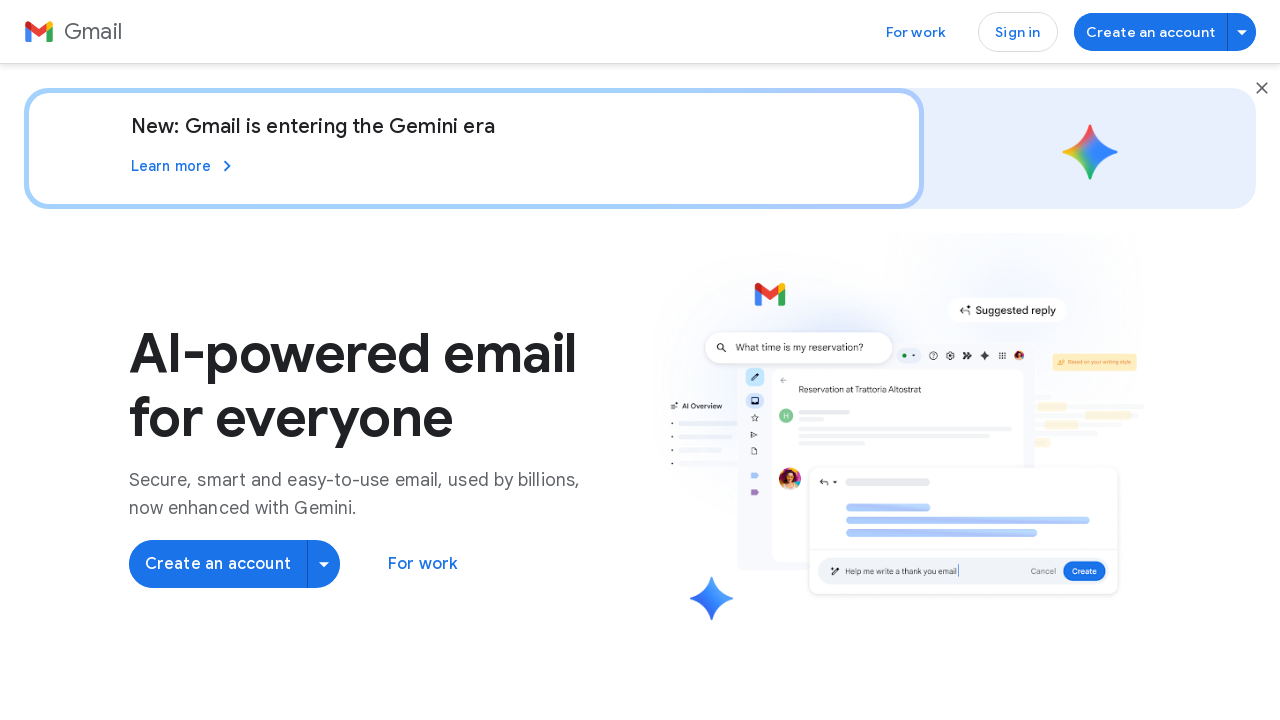

Link 72: Retrieved text content - Українська
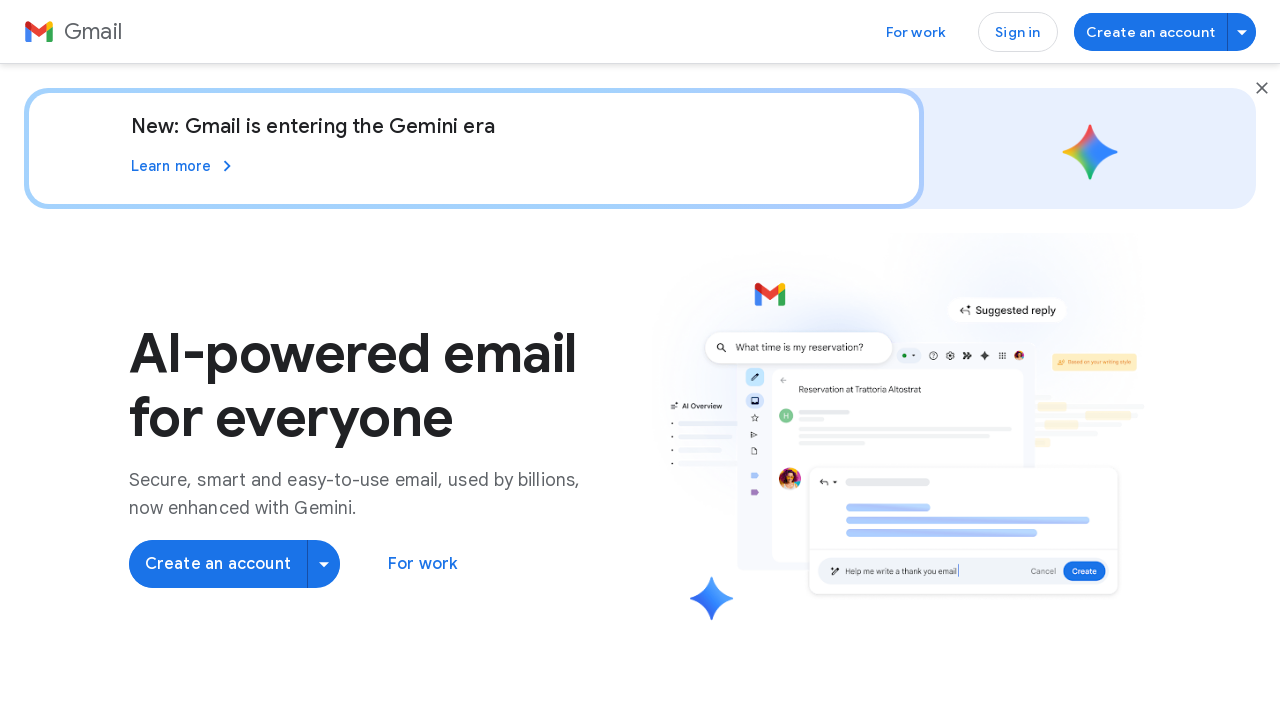

Link 73: Retrieved href attribute - /intl/iw/gmail/
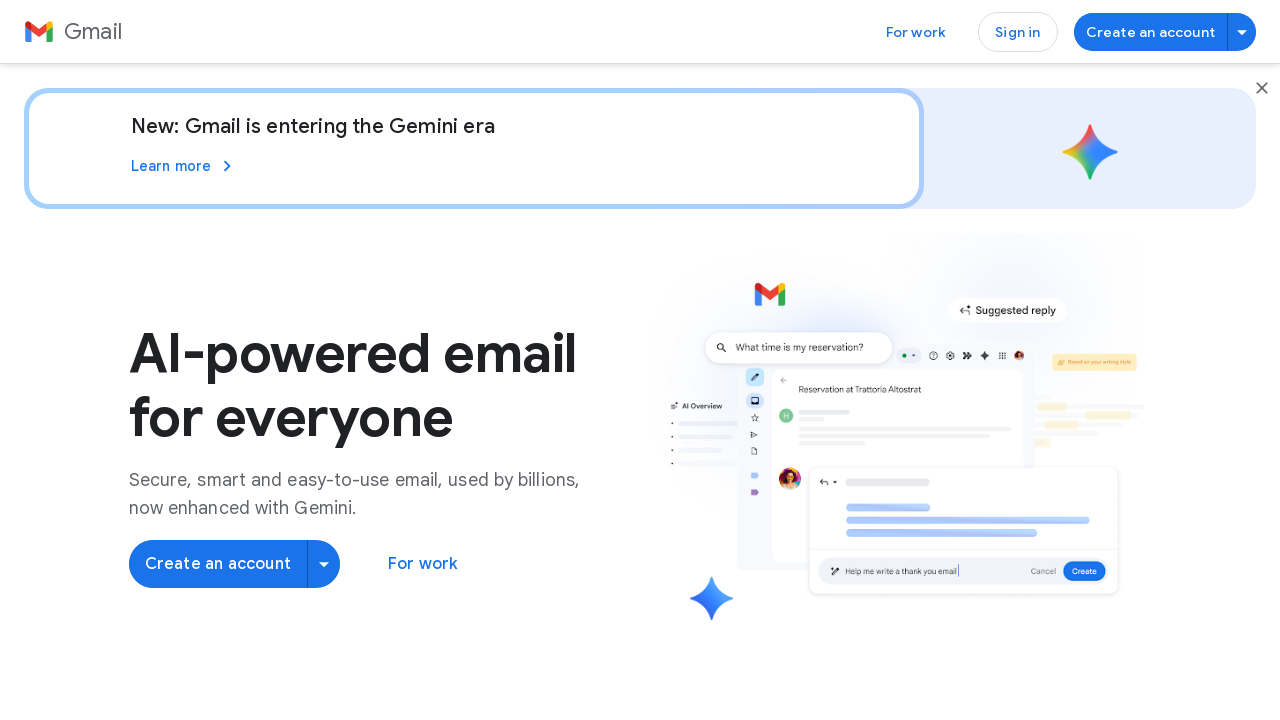

Link 73: Retrieved text content - עברית
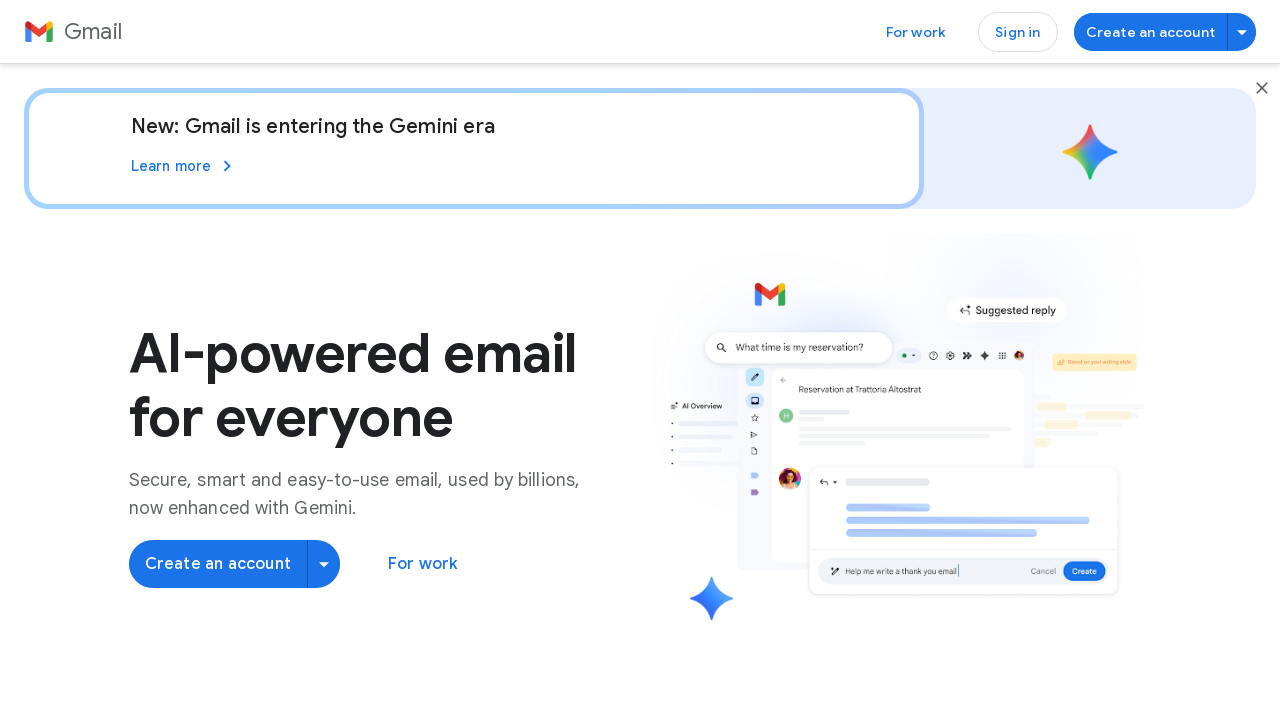

Link 74: Retrieved href attribute - /intl/ar/gmail/
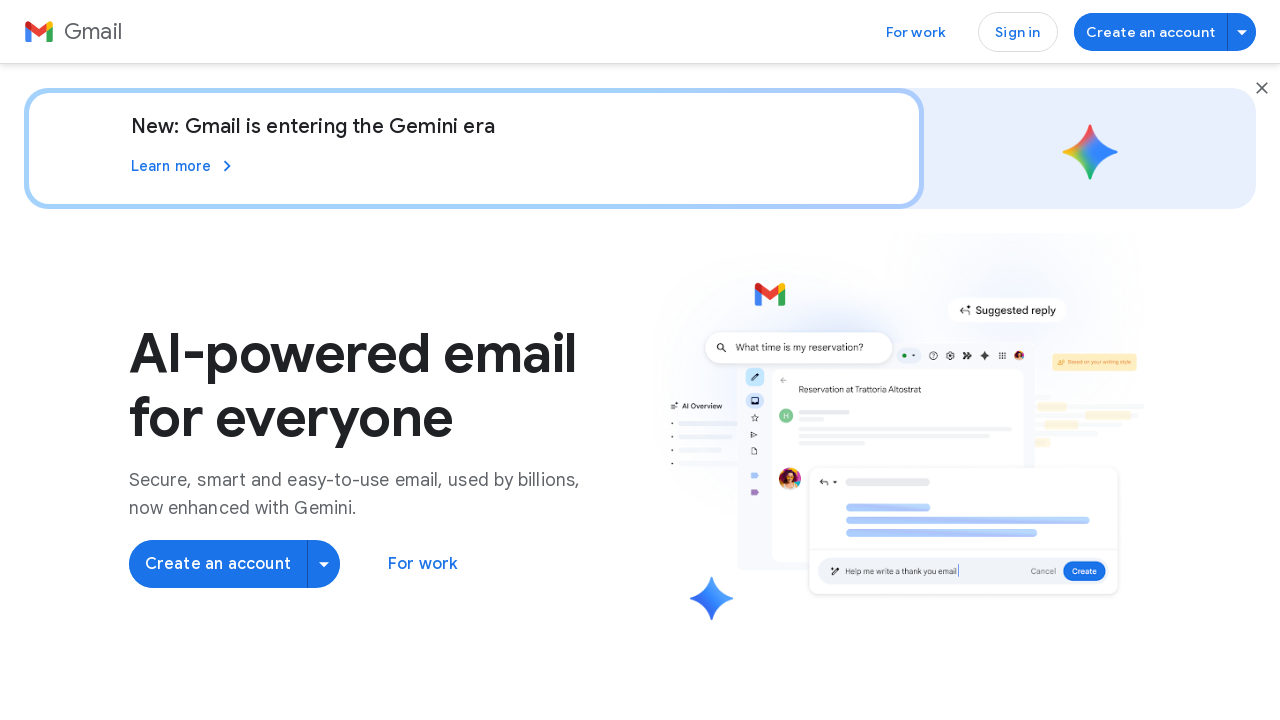

Link 74: Retrieved text content - العربية
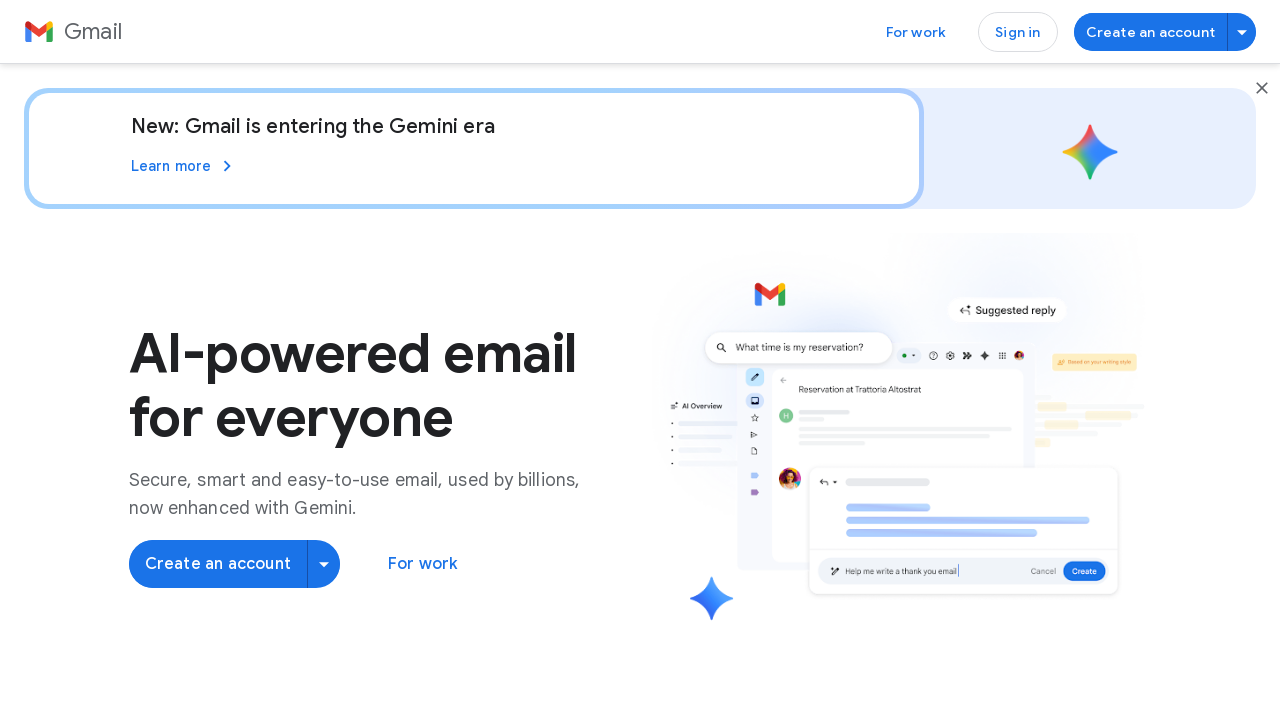

Link 75: Retrieved href attribute - /intl/ar_eg/gmail/
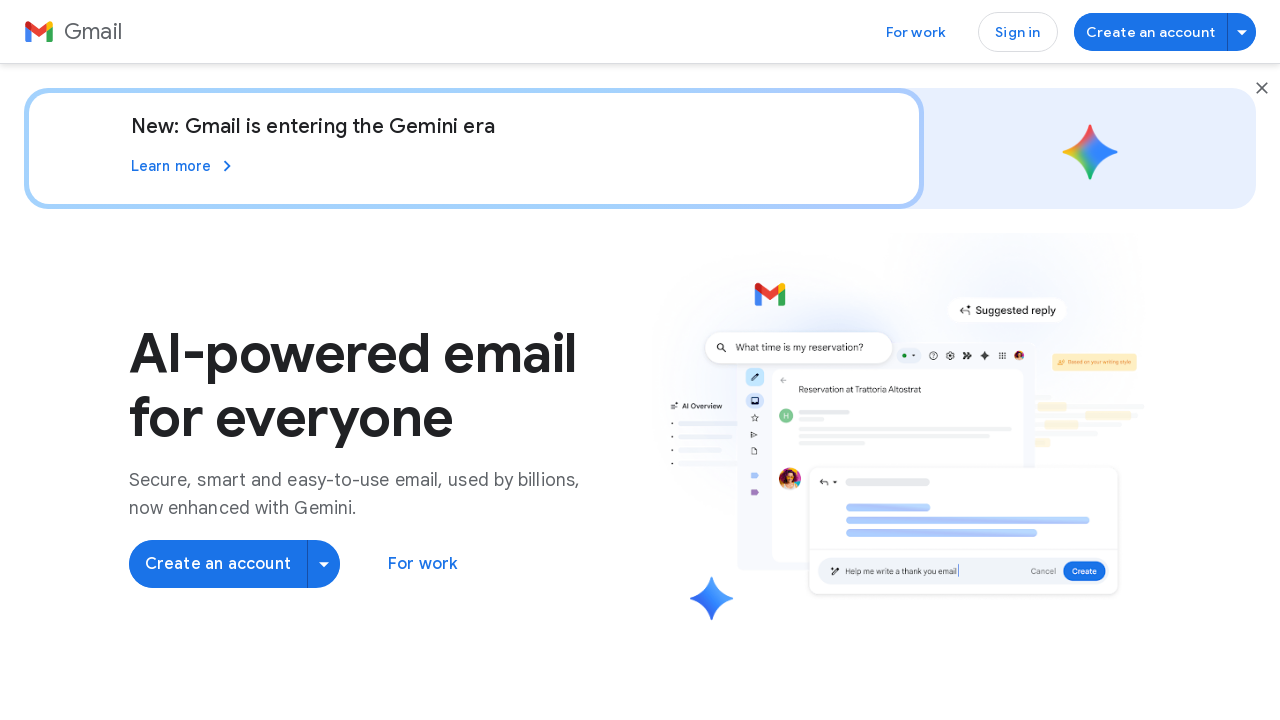

Link 75: Retrieved text content - العربية – مصر
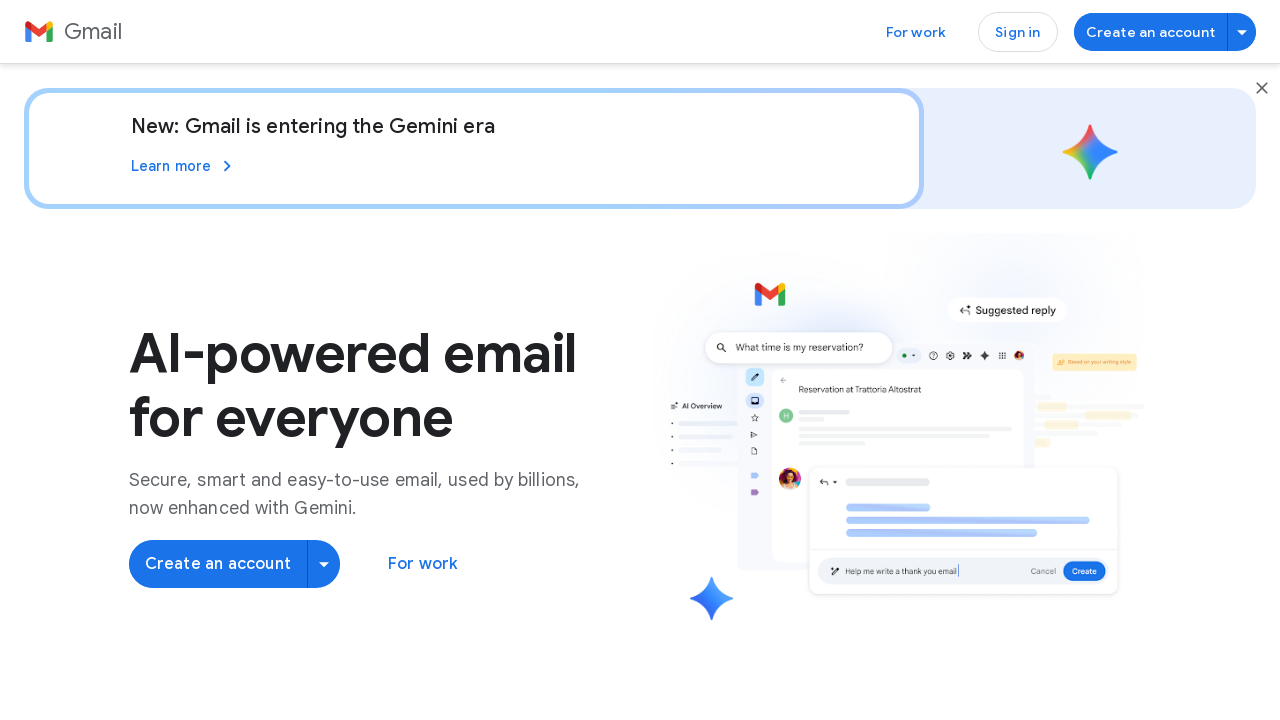

Link 76: Retrieved href attribute - /intl/fa/gmail/
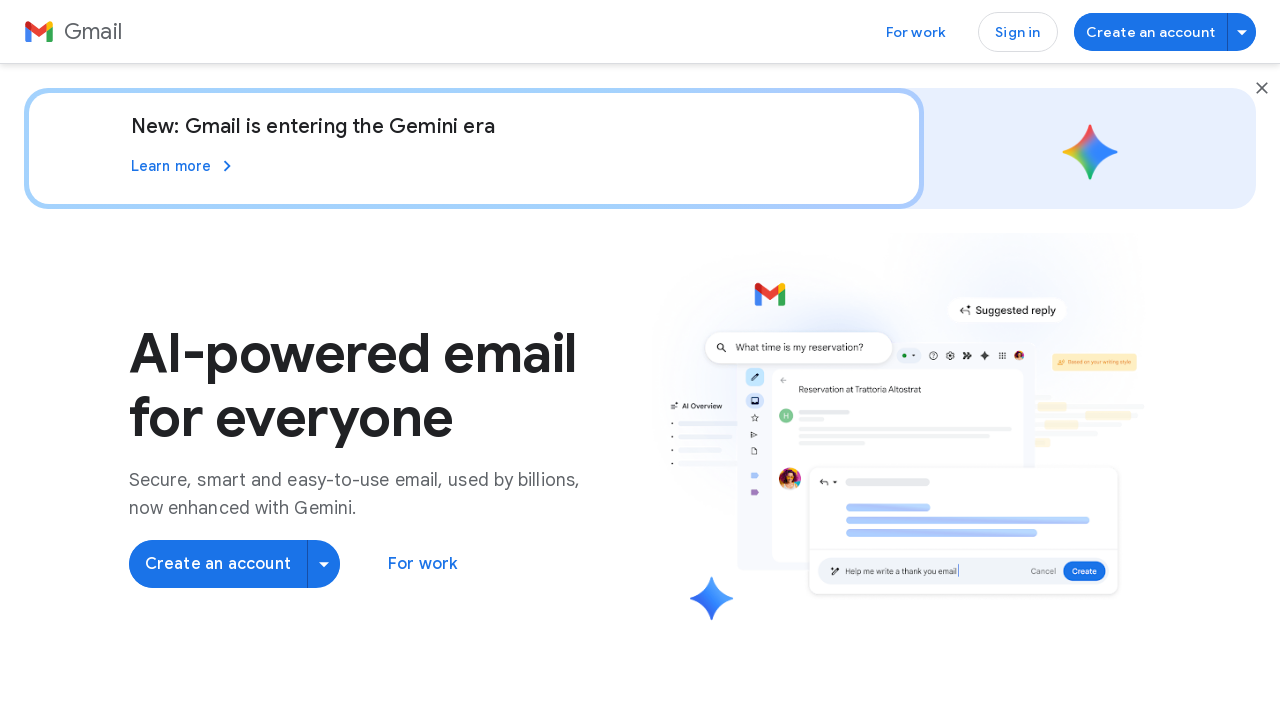

Link 76: Retrieved text content - فارسی
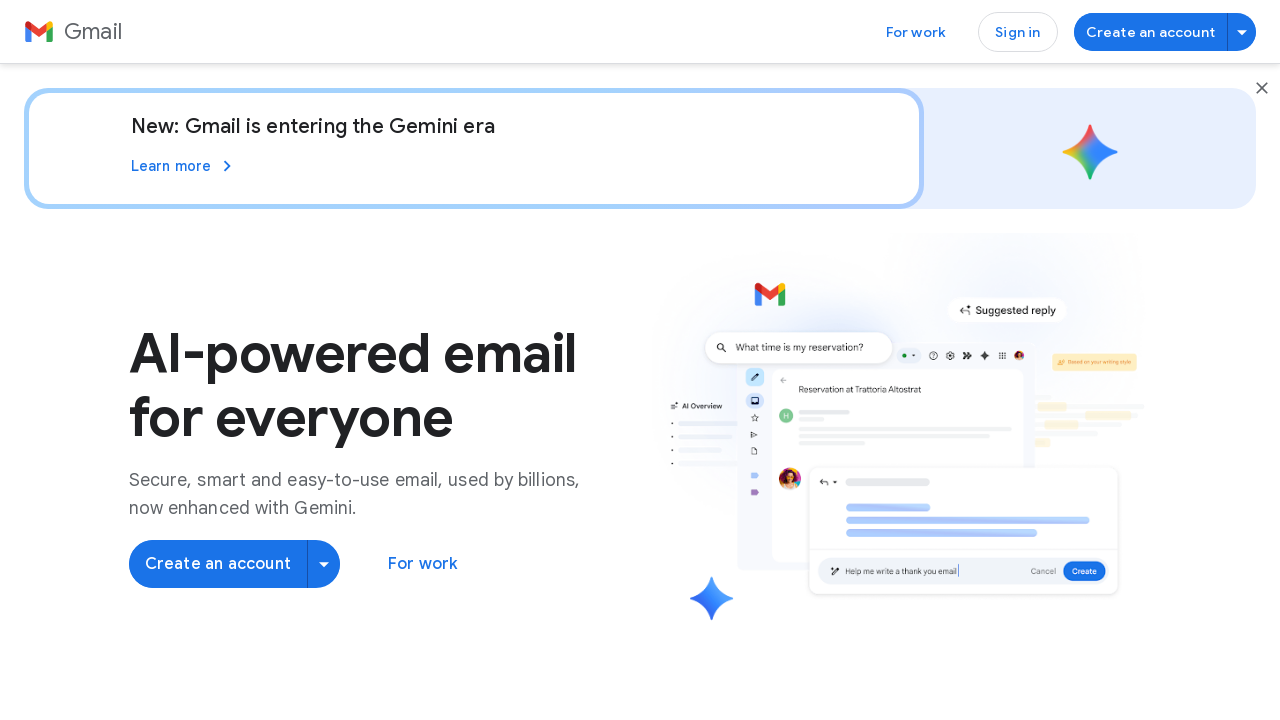

Link 77: Retrieved href attribute - /intl/th/gmail/
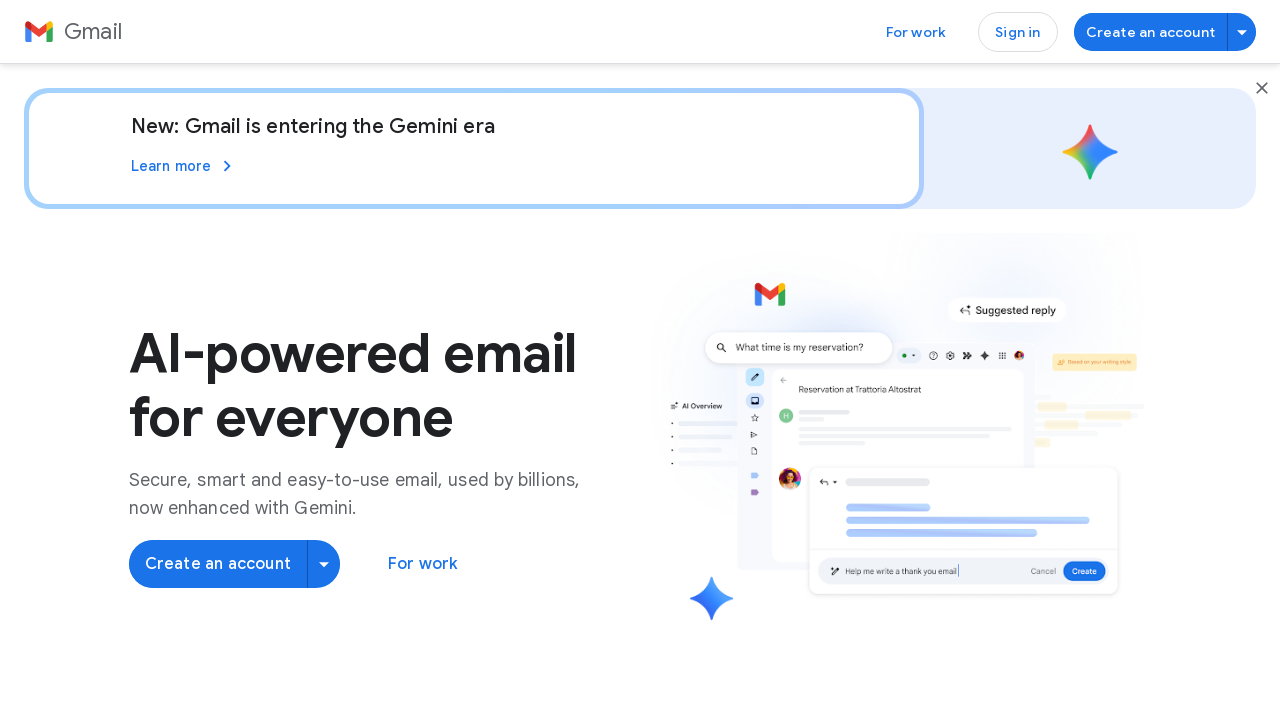

Link 77: Retrieved text content - ไทย
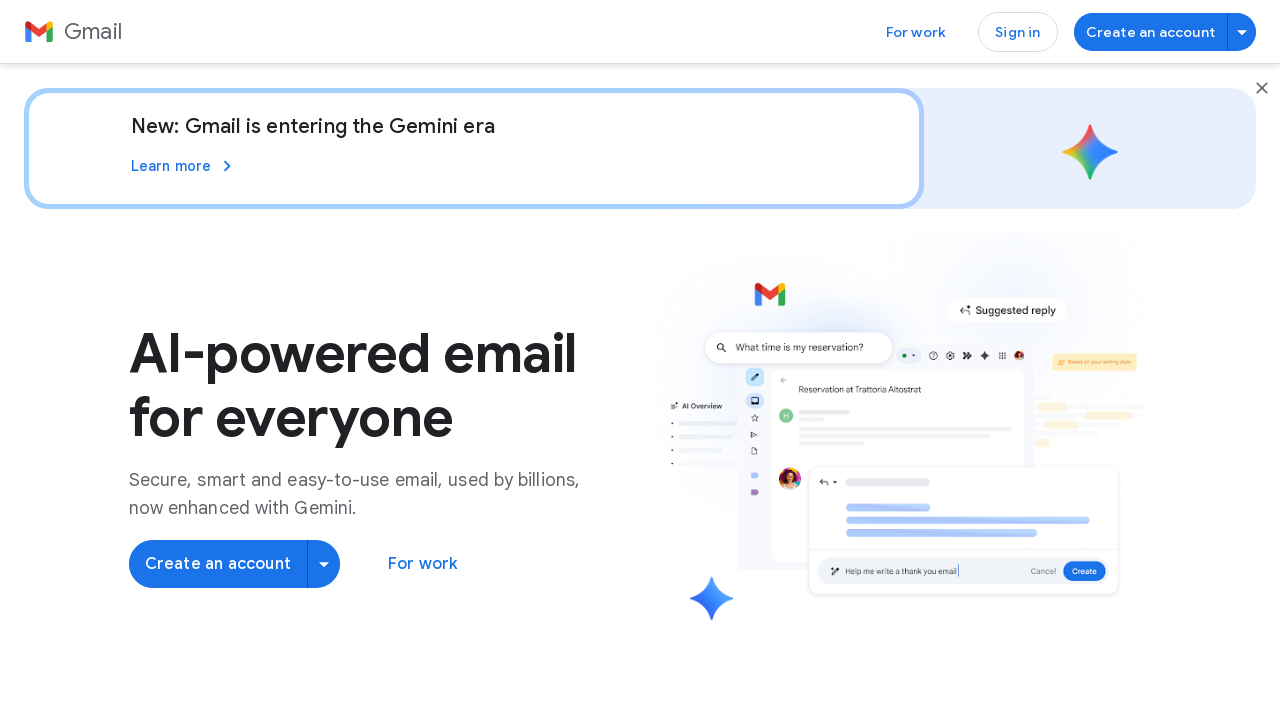

Link 78: Retrieved href attribute - /intl/ko/gmail/
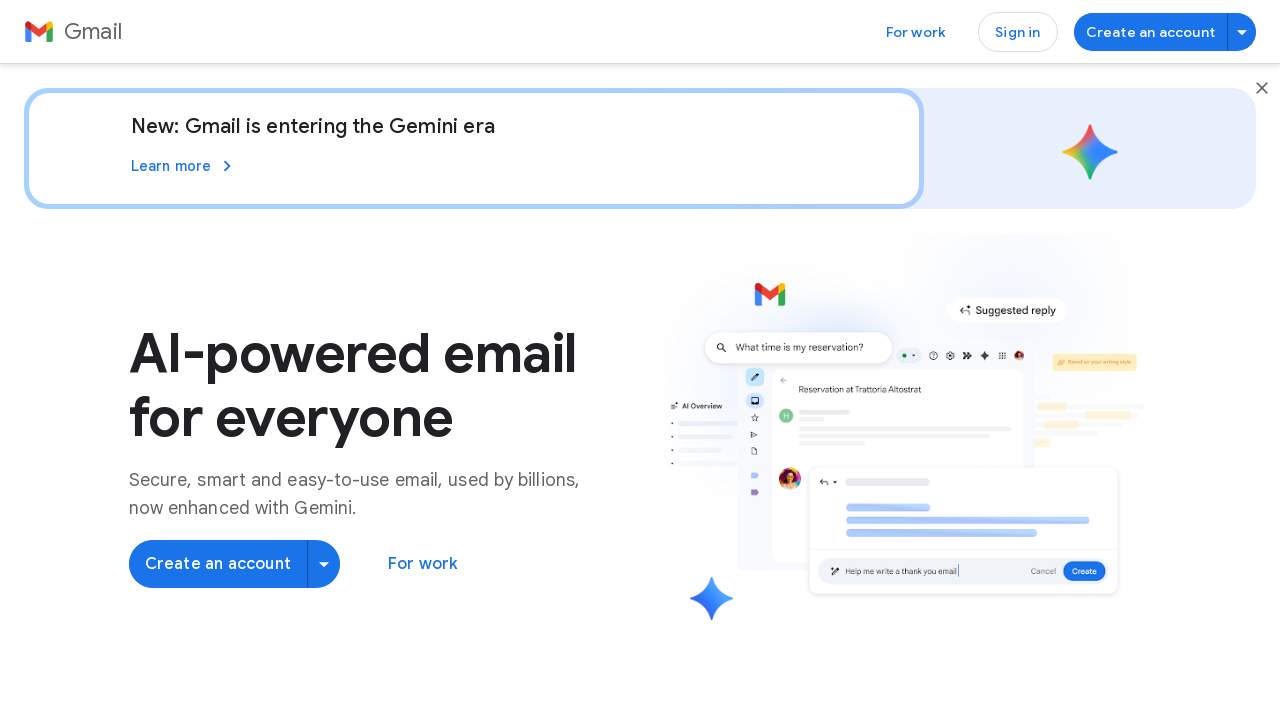

Link 78: Retrieved text content - 한국어
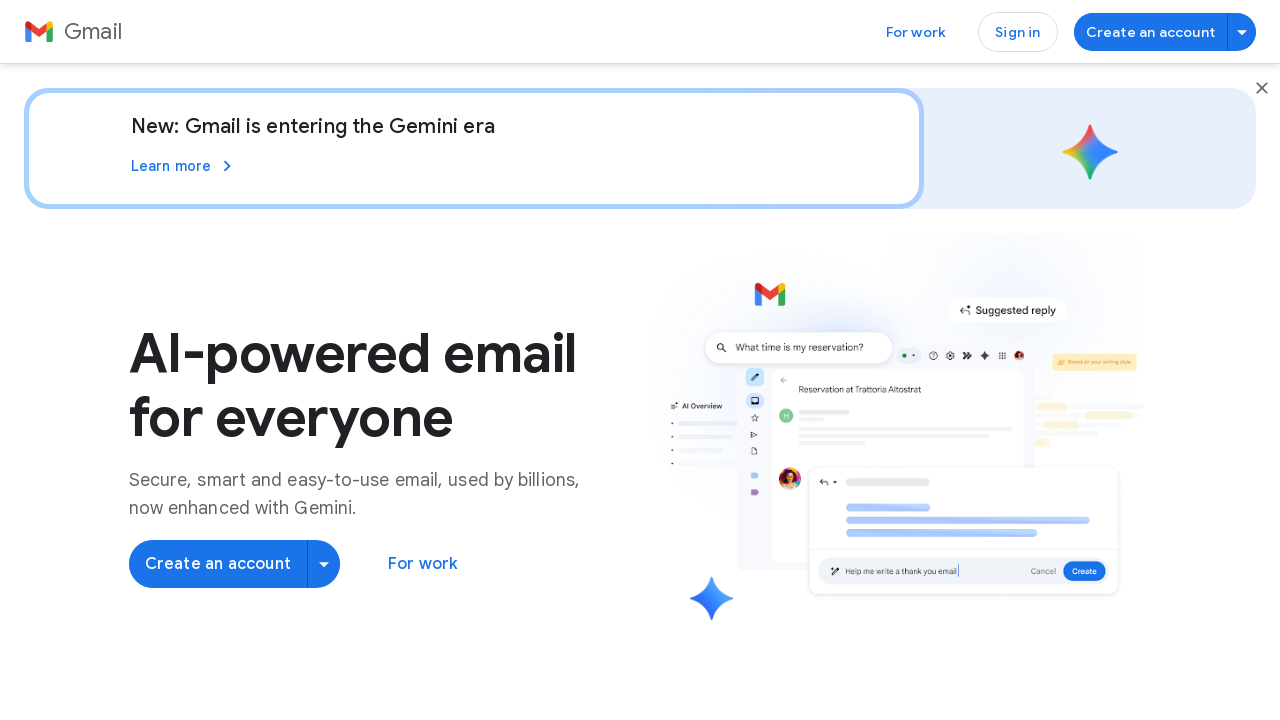

Link 79: Retrieved href attribute - /intl/zh-HK/gmail/
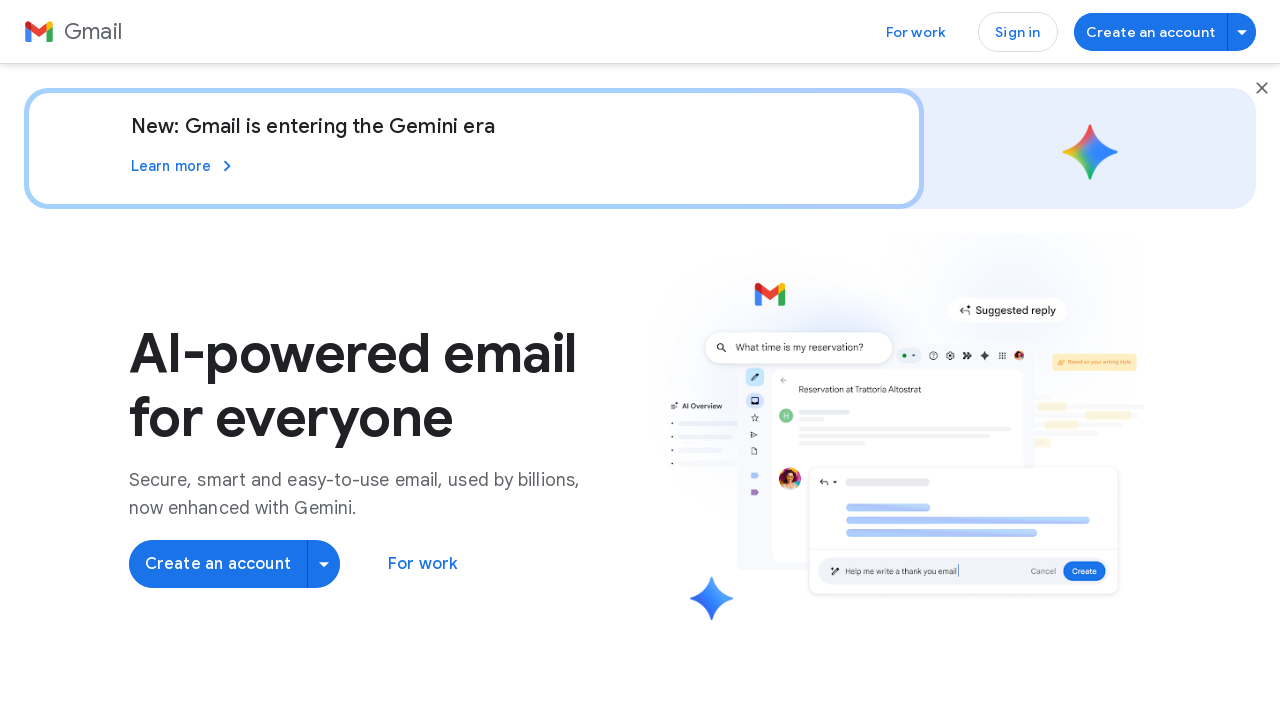

Link 79: Retrieved text content - 中文 (香港)
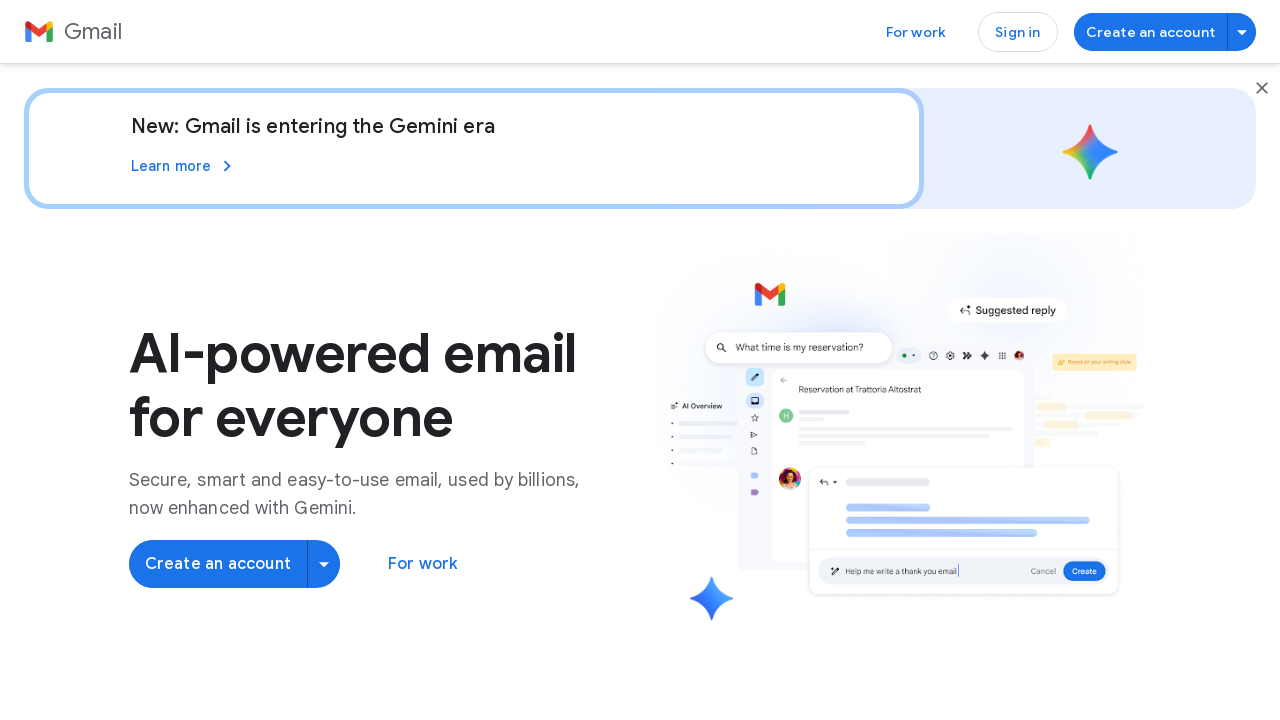

Link 80: Retrieved href attribute - /intl/zh-CN/gmail/
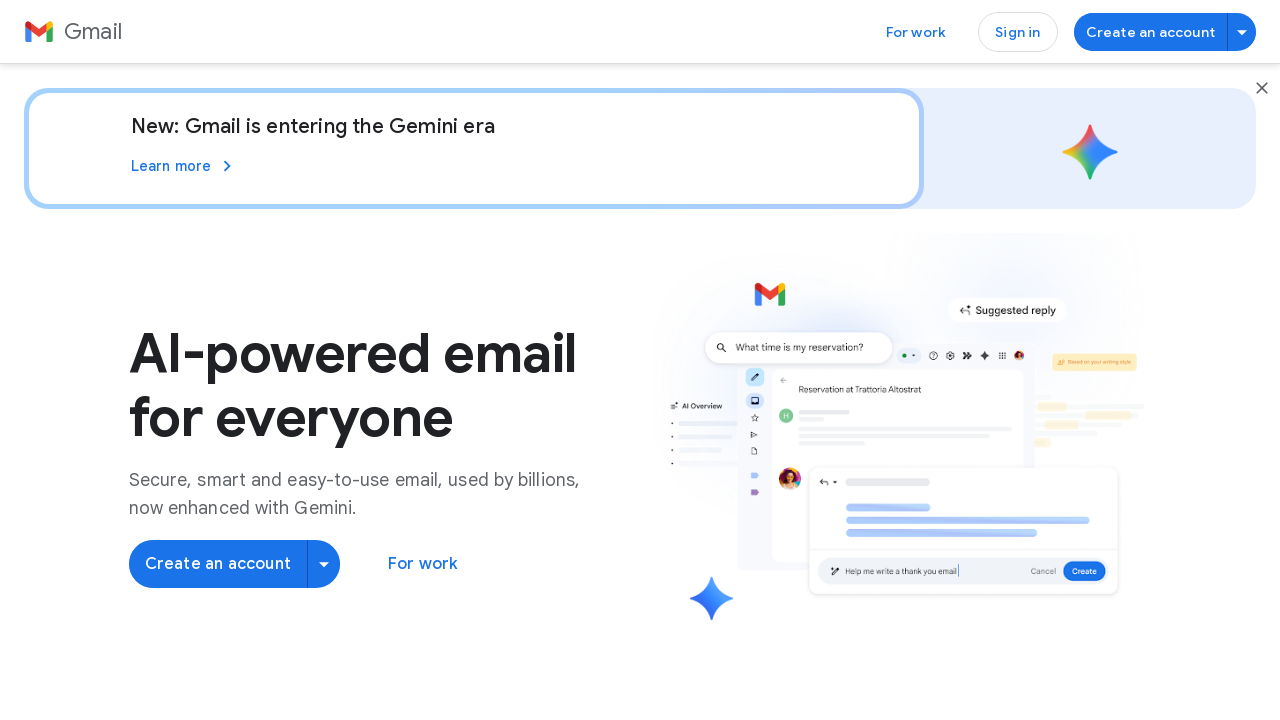

Link 80: Retrieved text content - 中文（简体中文）
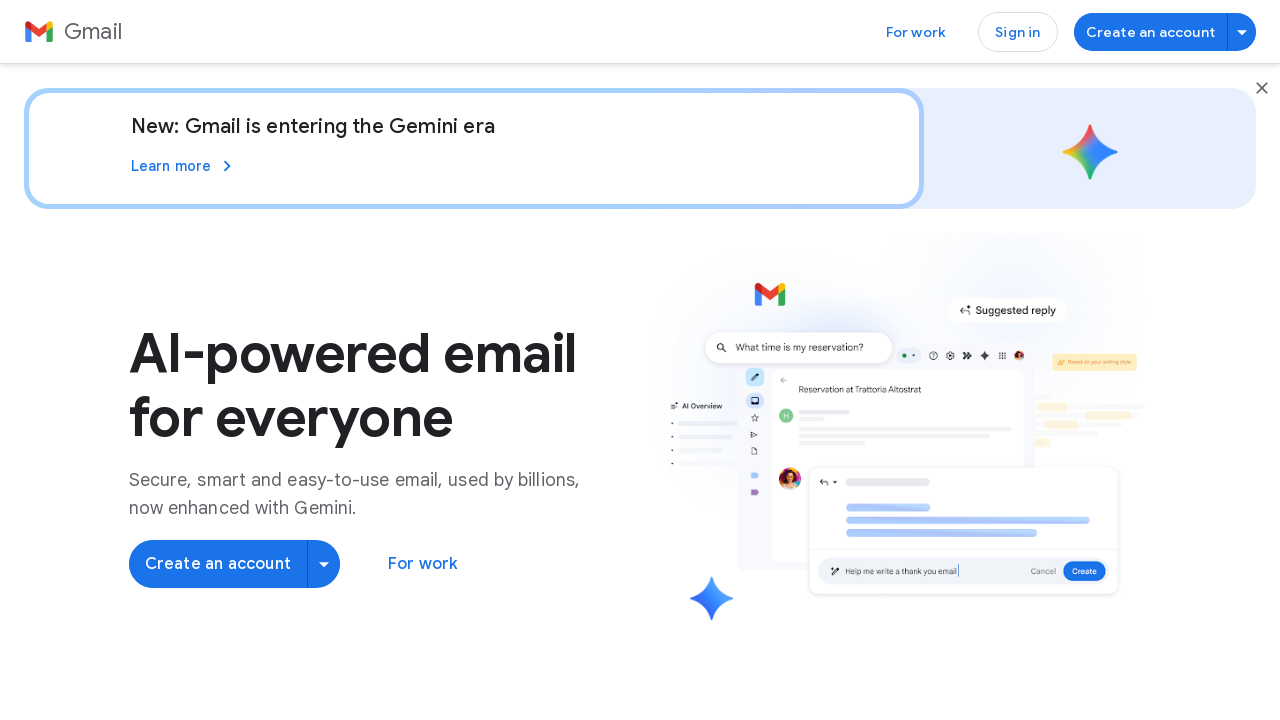

Link 81: Retrieved href attribute - /intl/zh-TW/gmail/
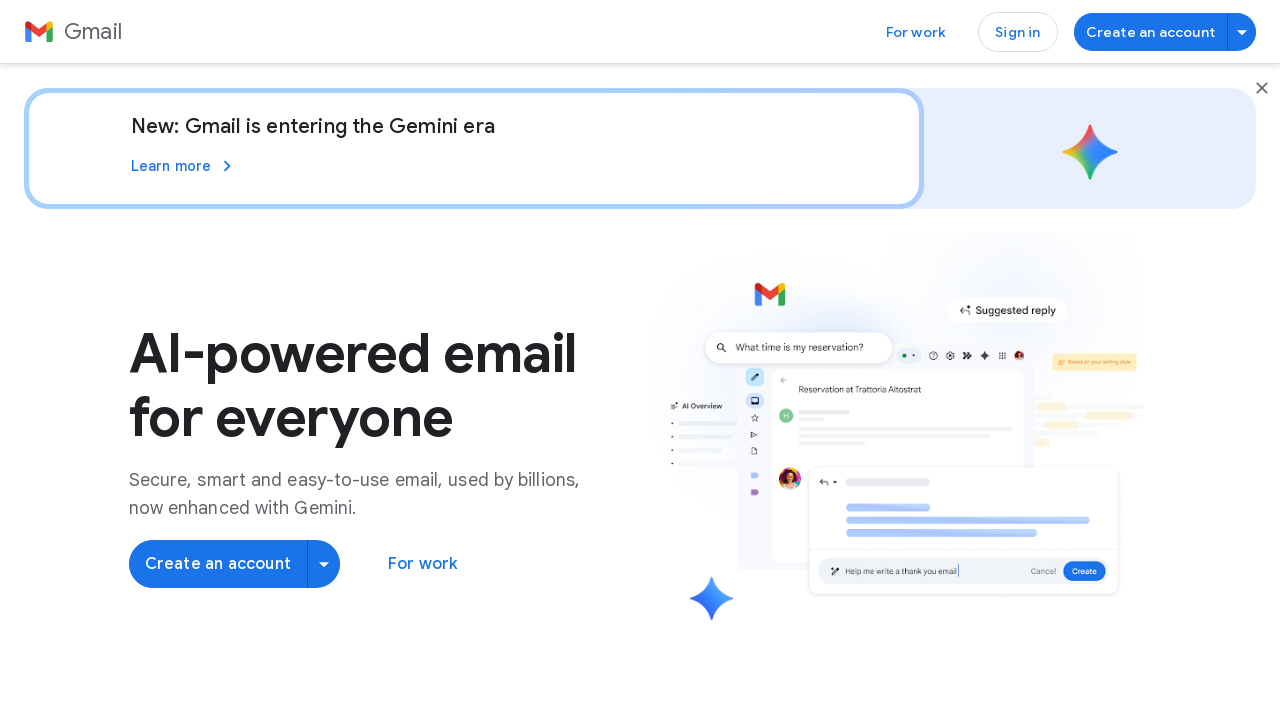

Link 81: Retrieved text content - 中文（繁體中文）
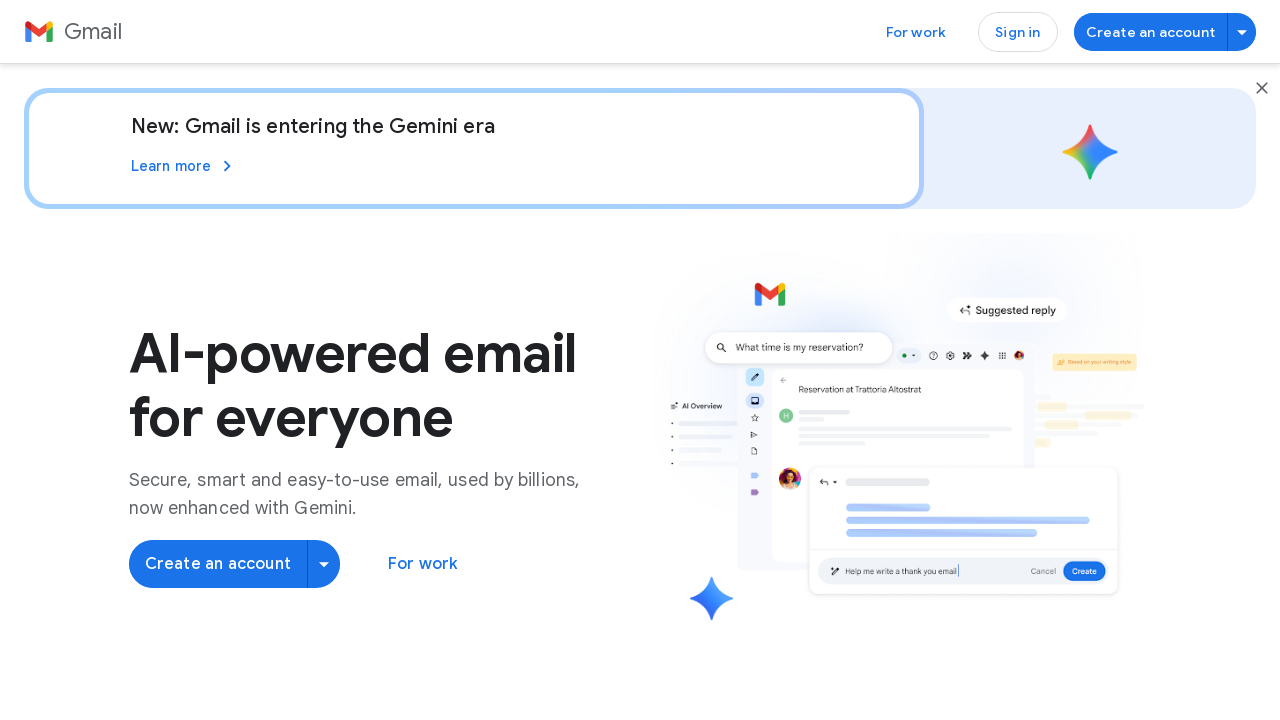

Link 82: Retrieved href attribute - /intl/ja/gmail/
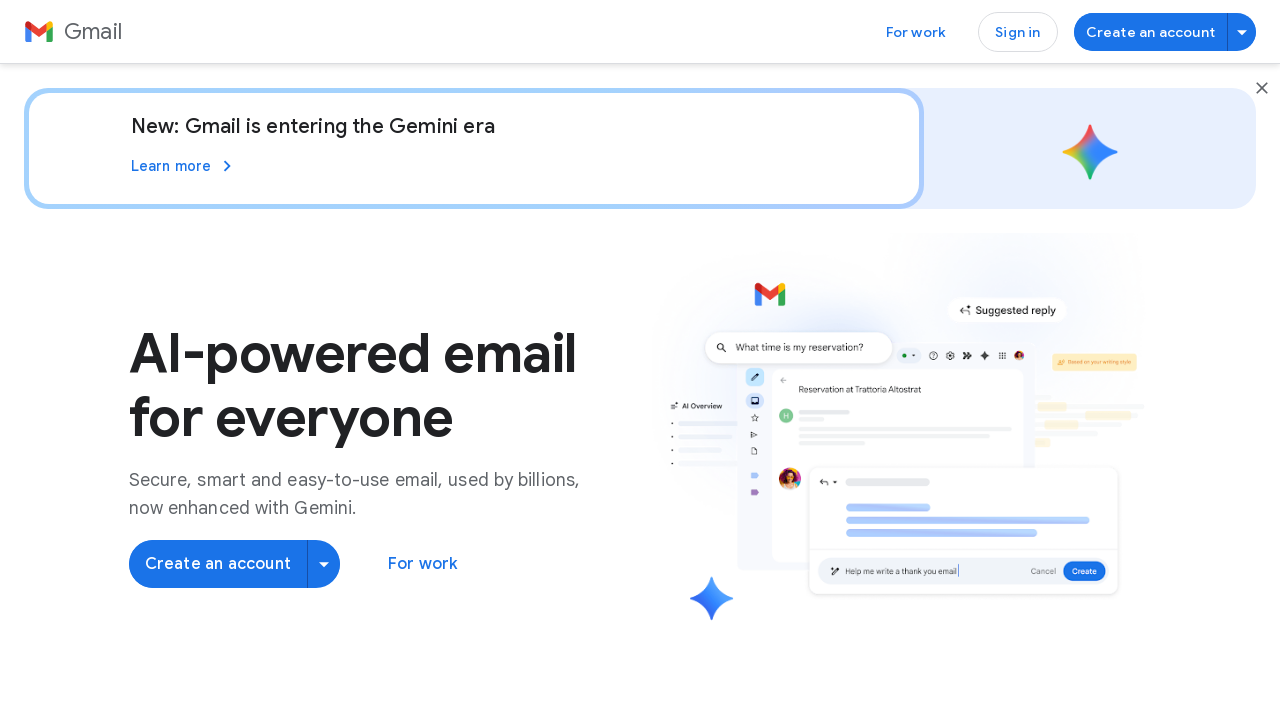

Link 82: Retrieved text content - 日本語
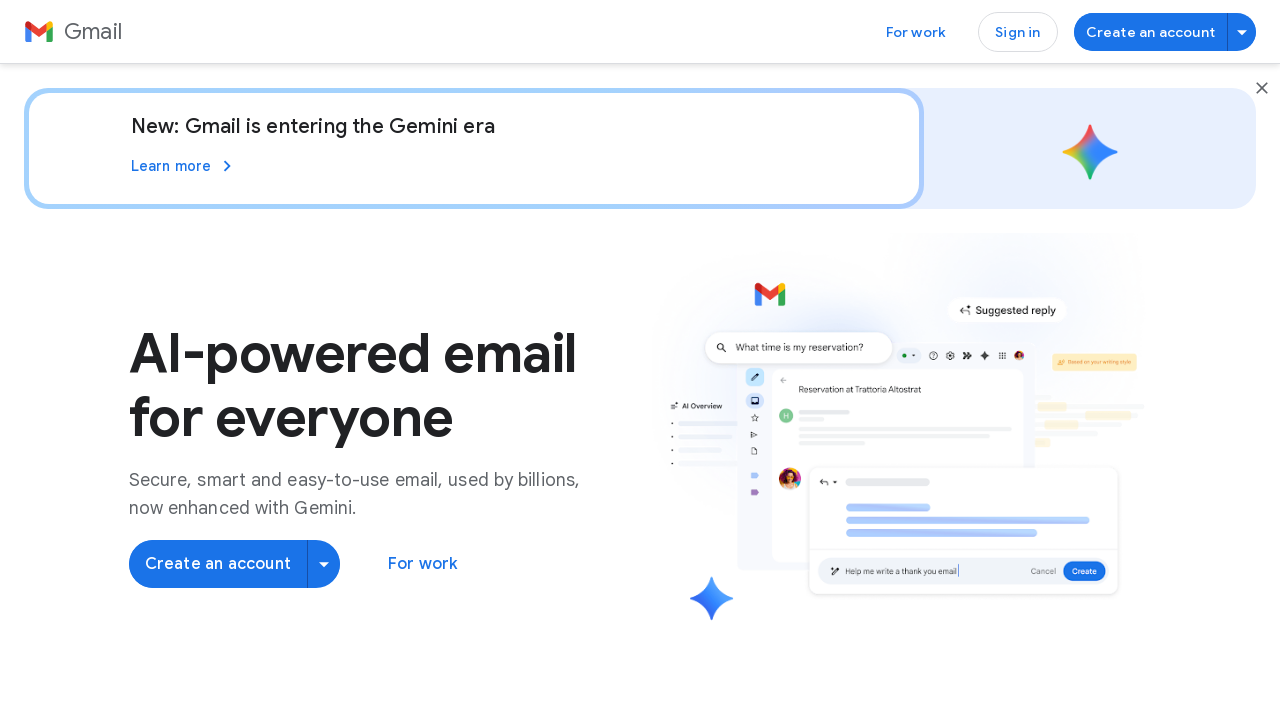

Link 83: Retrieved href attribute - https://blog.google/products-and-platforms/products/gmail/gmail-gemini
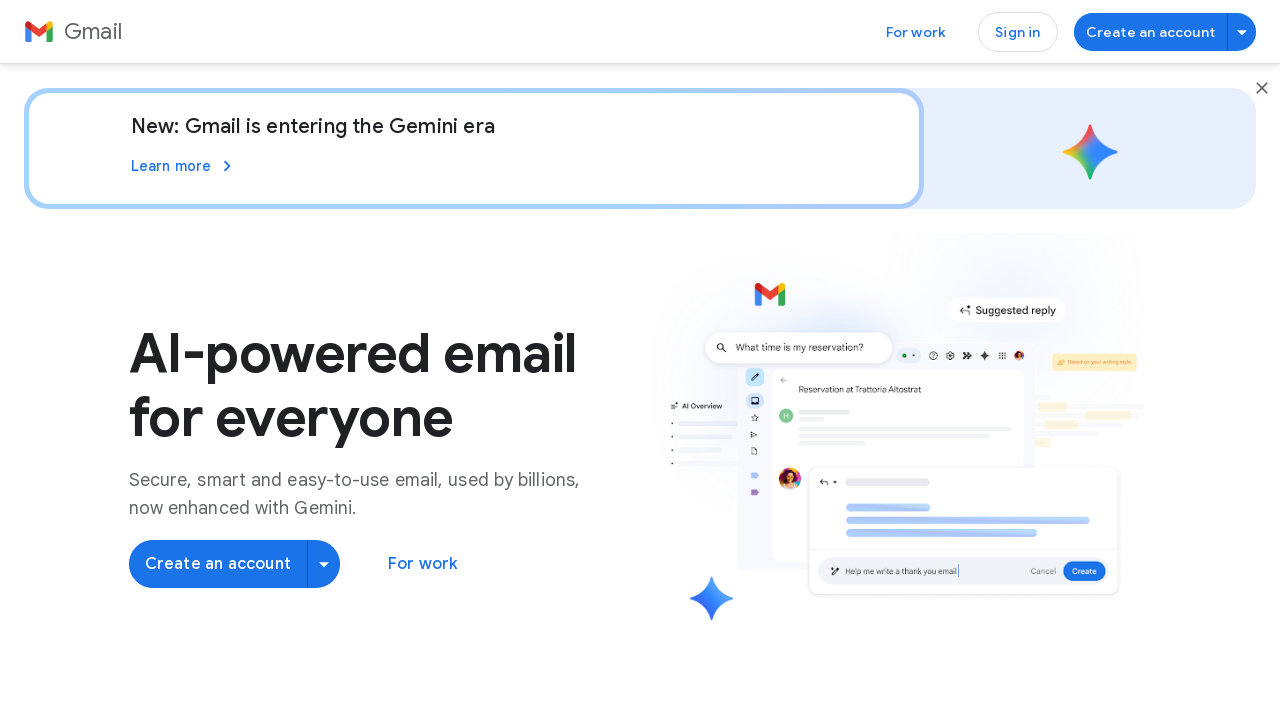

Link 83: No text content found
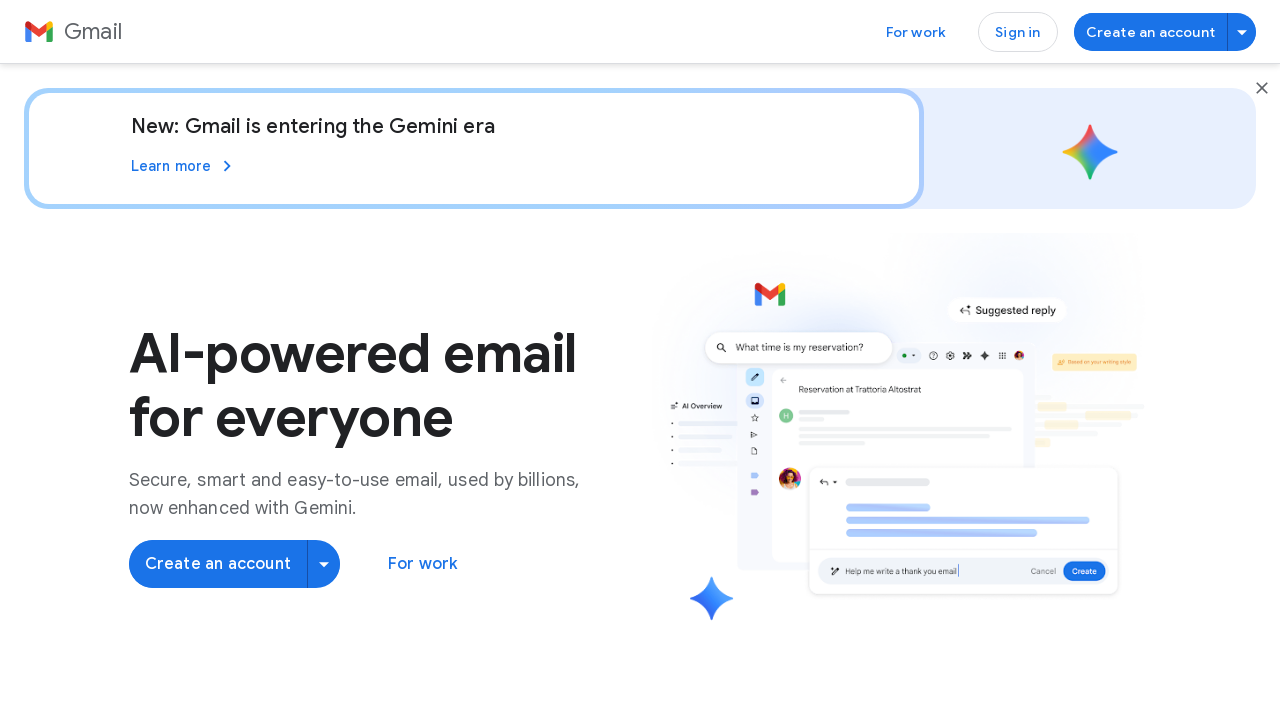

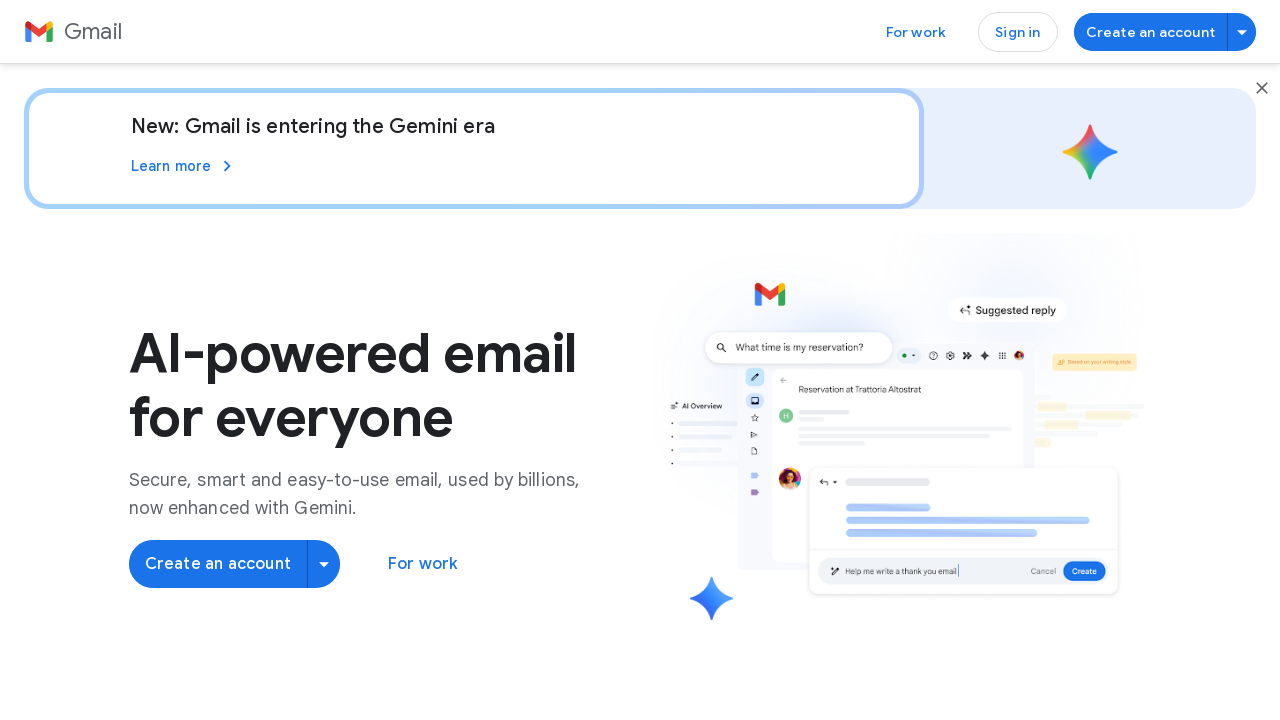